Navigates to Python.org, accesses the Downloads menu to find All releases, then checks for Python versions newer than 3.9

Starting URL: https://www.python.org/

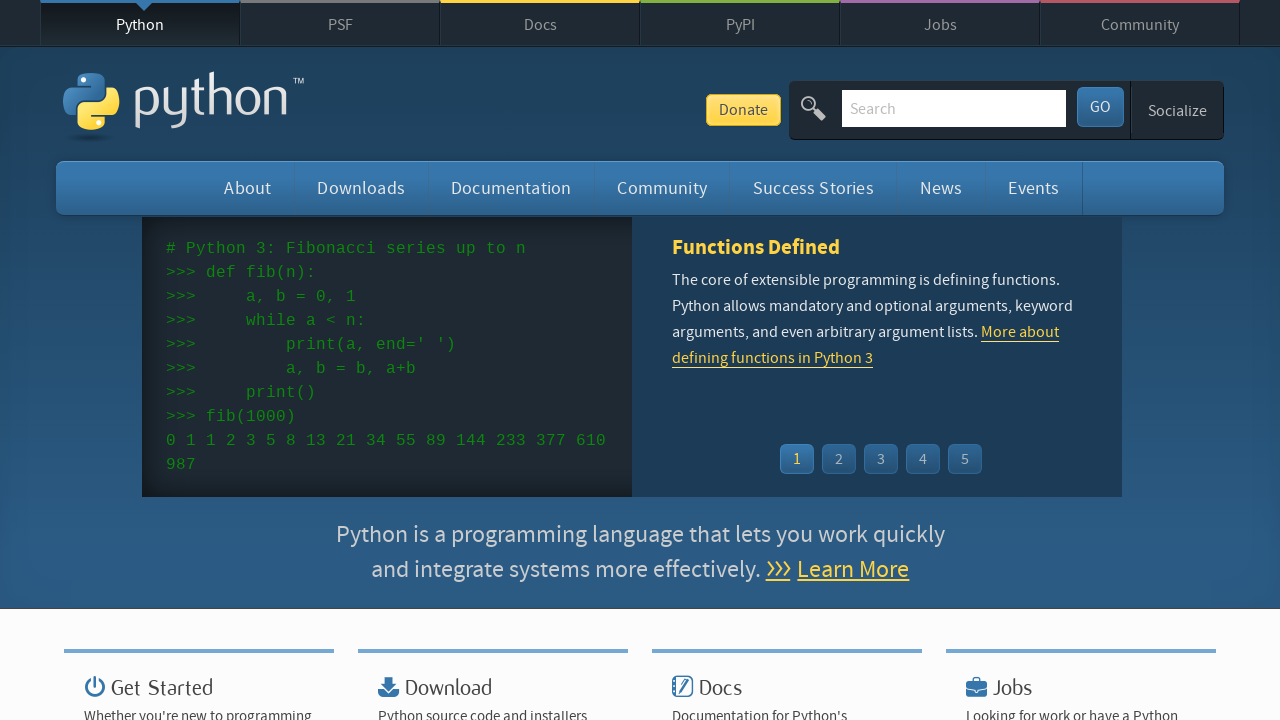

Hovered over Downloads menu to reveal submenu at (361, 188) on xpath=//ul[@class='navigation menu']//li[contains(@class,'tier-1 element-')]/a[t
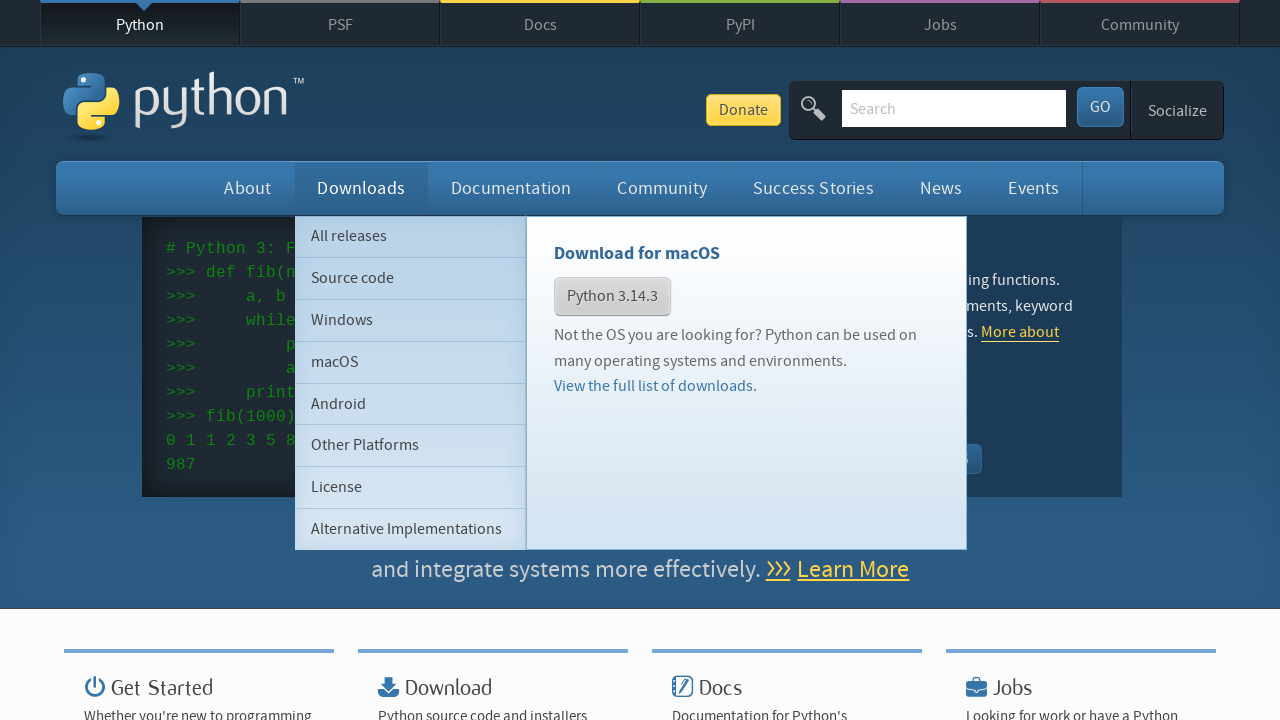

Clicked on 'All releases' link in Downloads submenu at (410, 236) on xpath=//ul[@class='navigation menu']//ul[@class='subnav menu']//li[contains(@cla
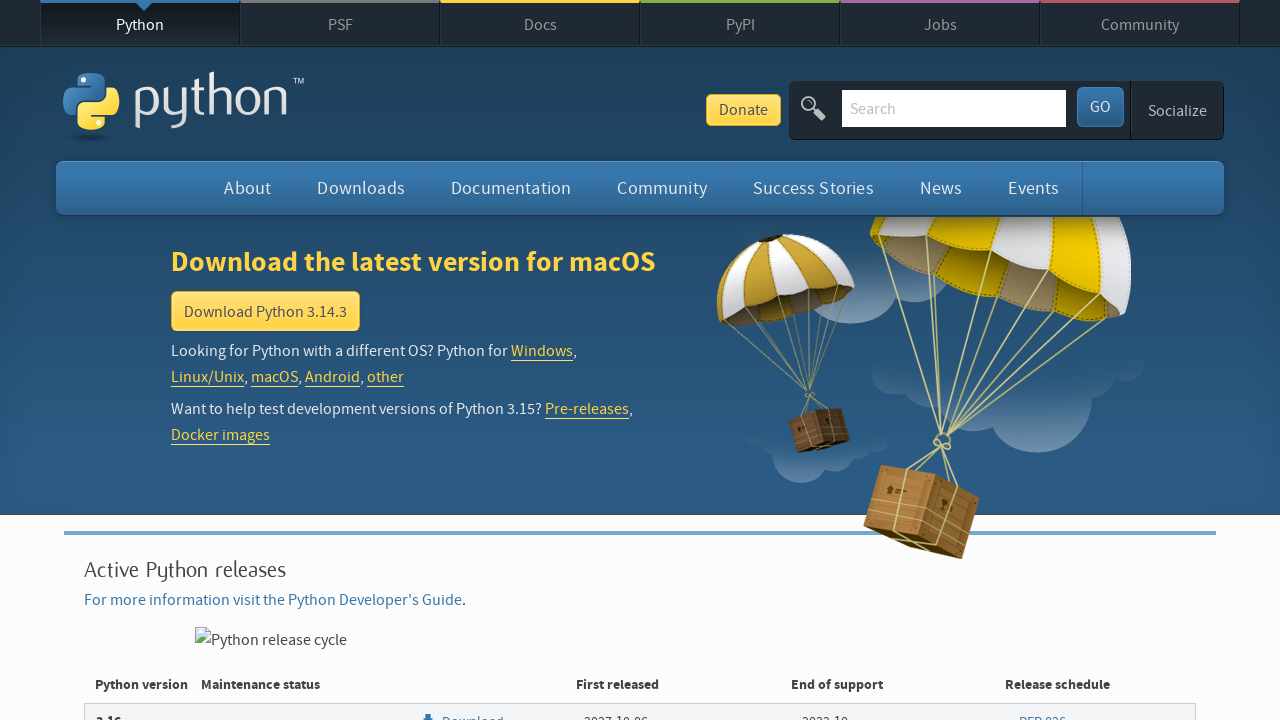

Releases page loaded successfully
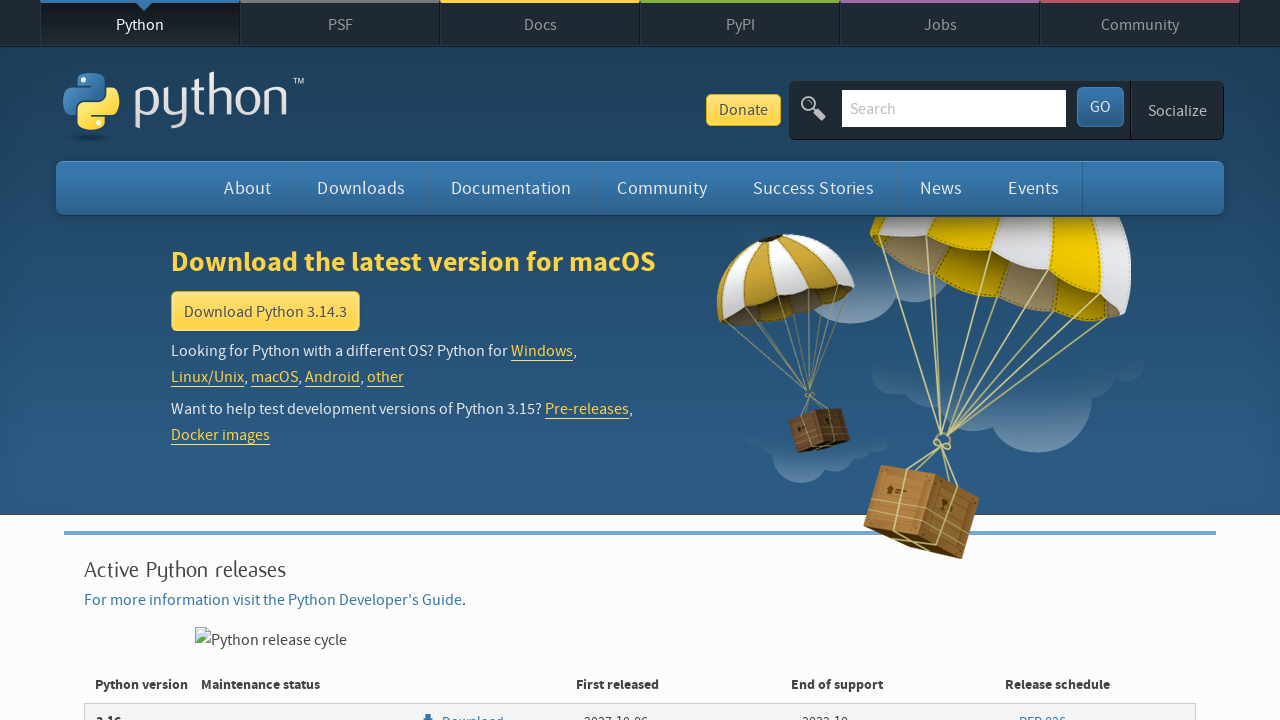

Retrieved all Python version entries from the releases list
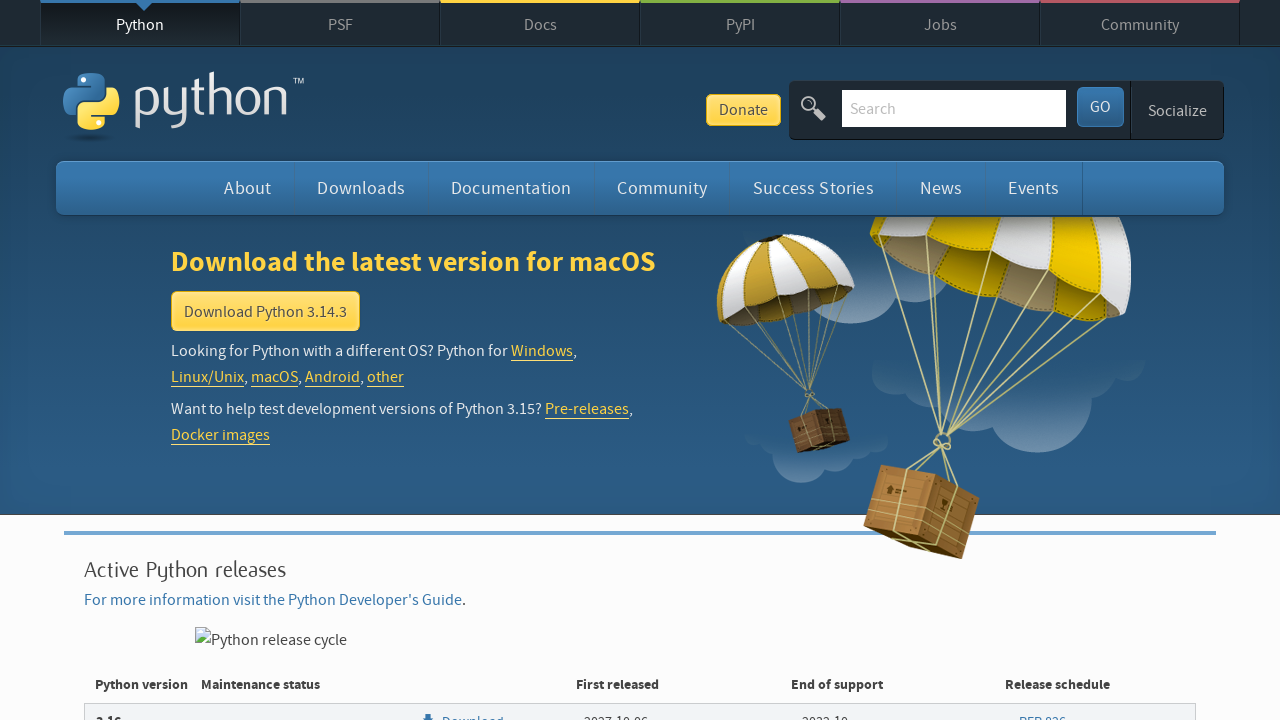

Located reference Python version 3.9
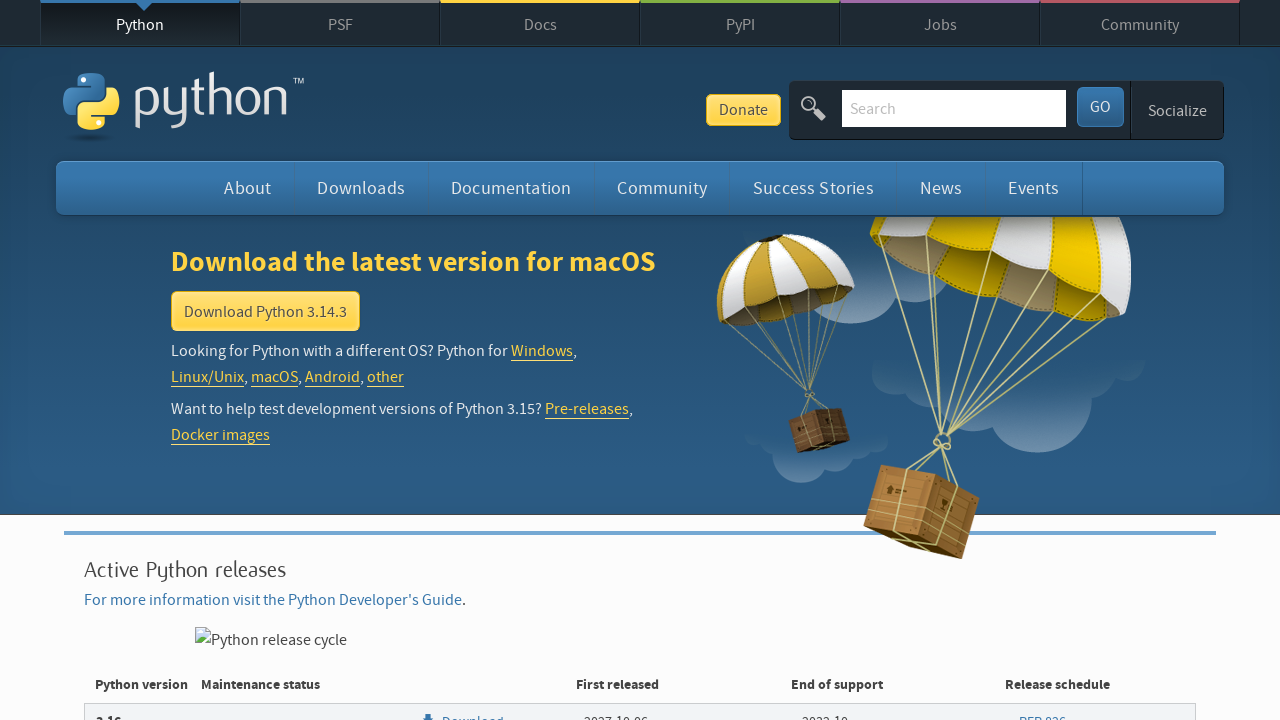

Retrieved reference release date for Python 3.9 (2020-10-05)
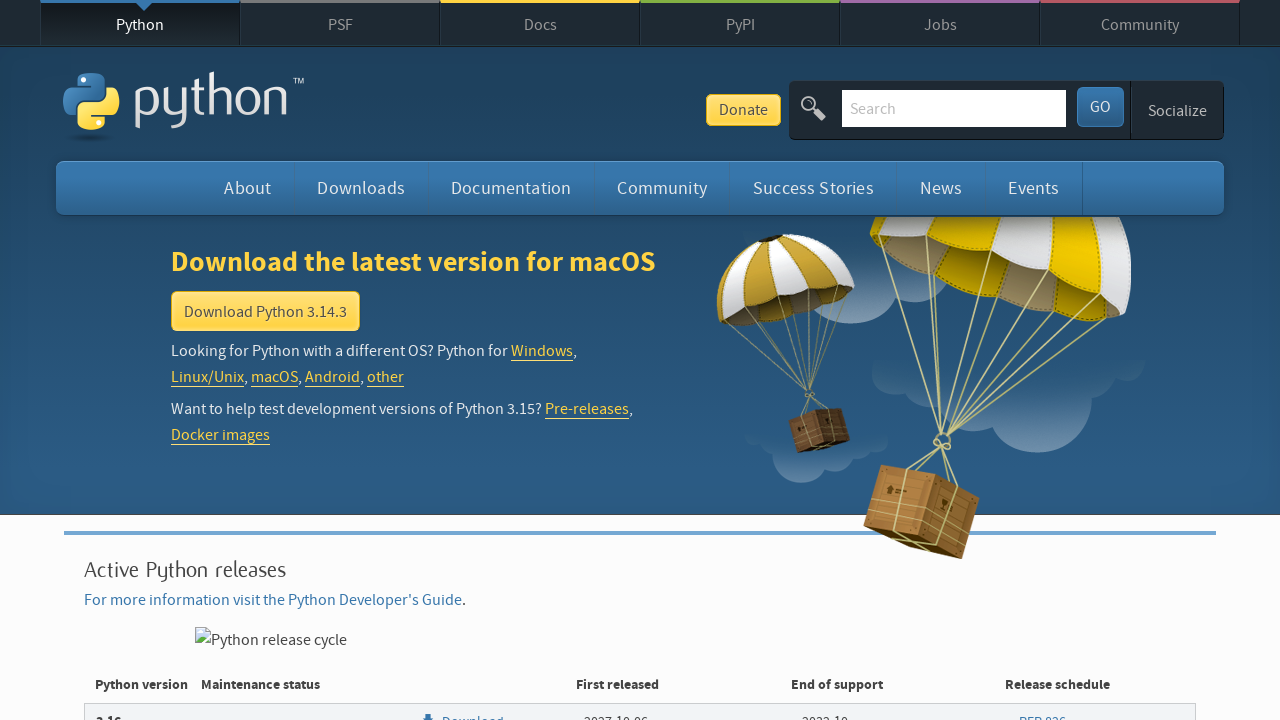

Extracted version number and date: Python 3.14.3 - Feb. 3, 2026
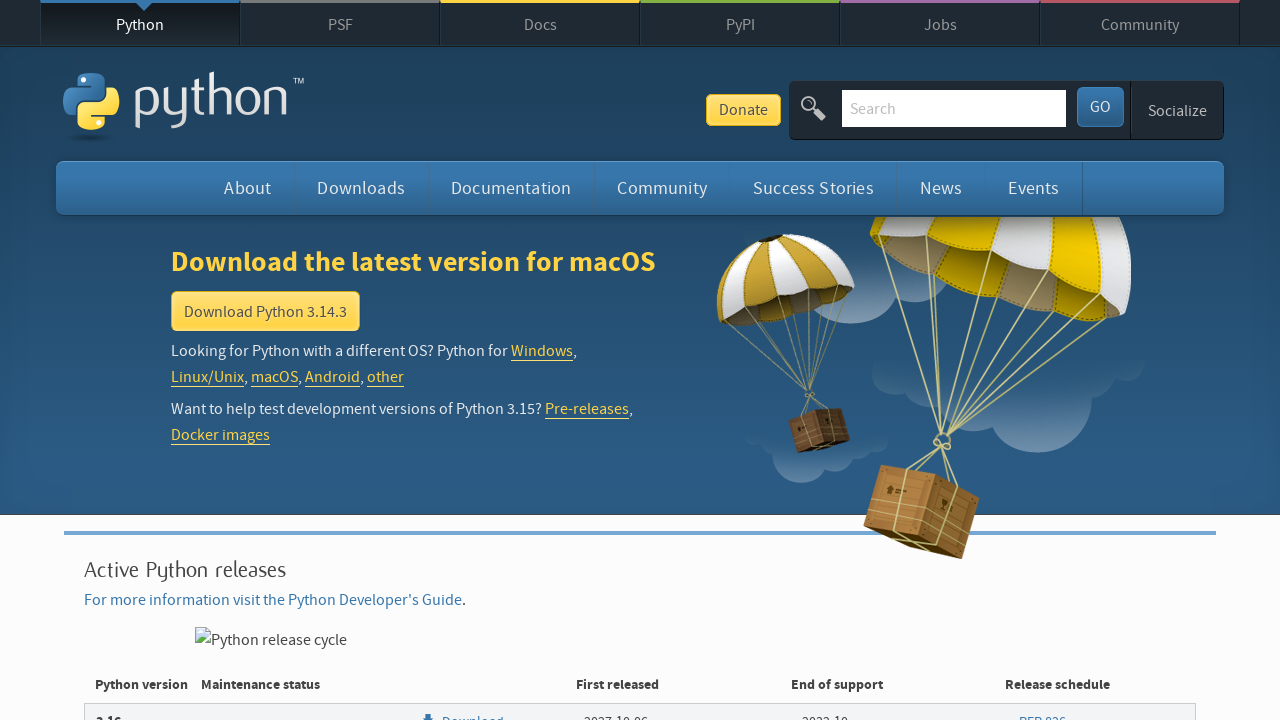

Extracted version number and date: Python 3.14.2 - Dec. 5, 2025
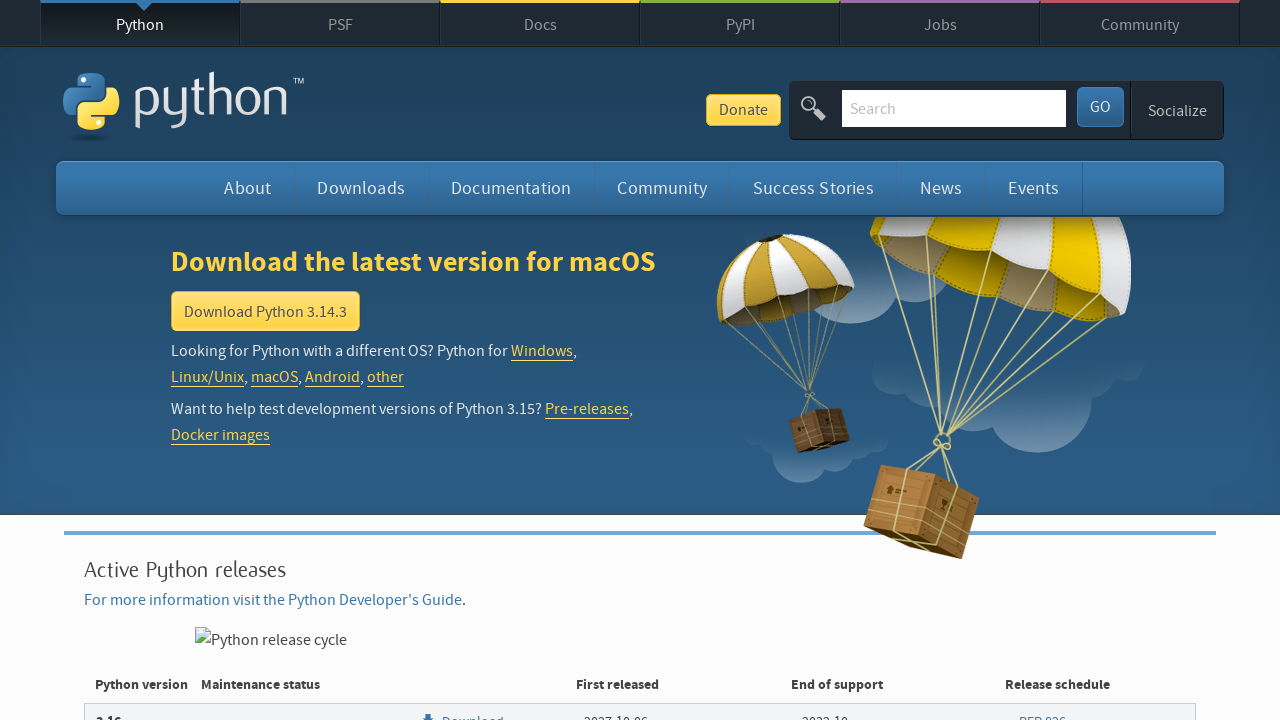

Extracted version number and date: Python 3.14.1 - Dec. 2, 2025
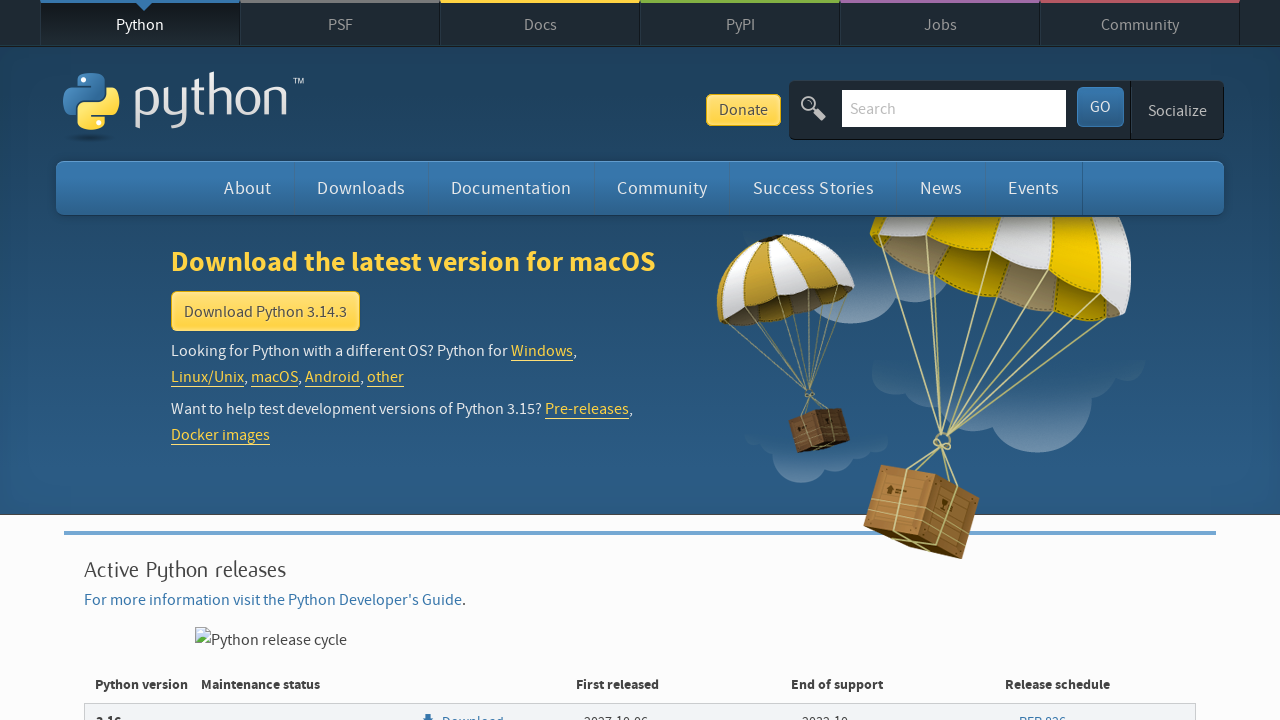

Extracted version number and date: Python 3.14.0 - Oct. 7, 2025
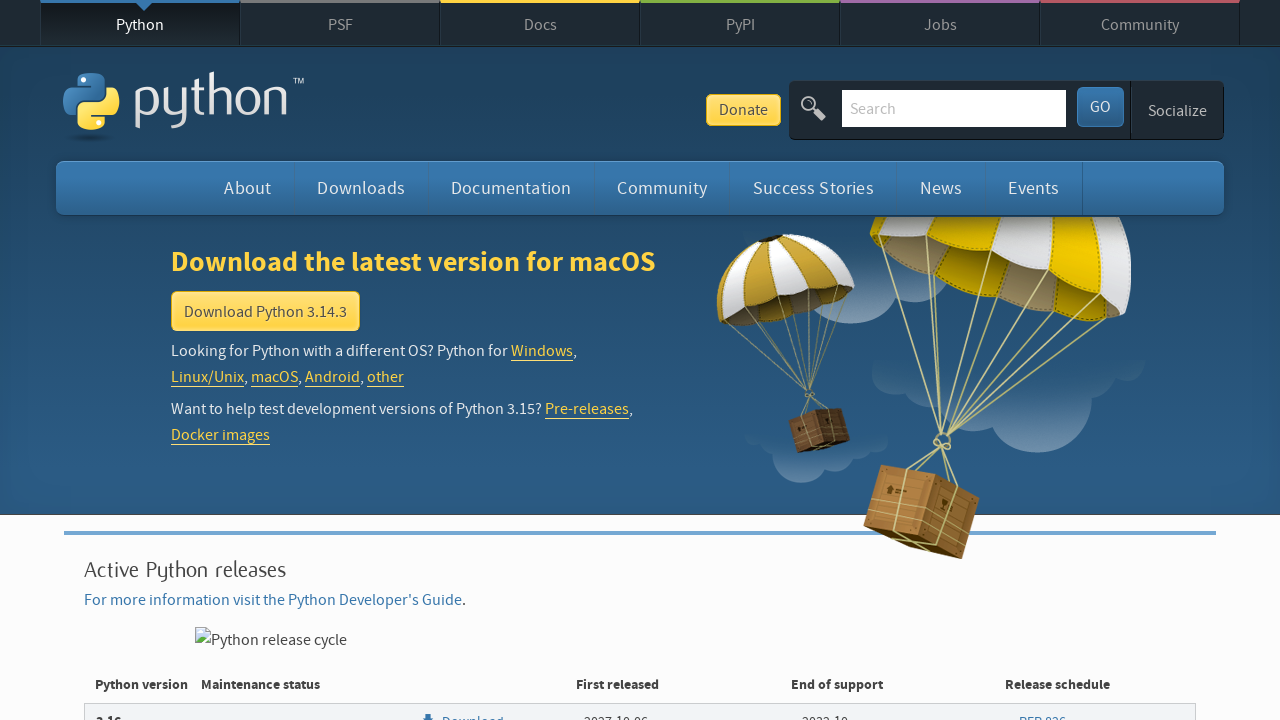

Extracted version number and date: Python 3.13.12 - Feb. 3, 2026
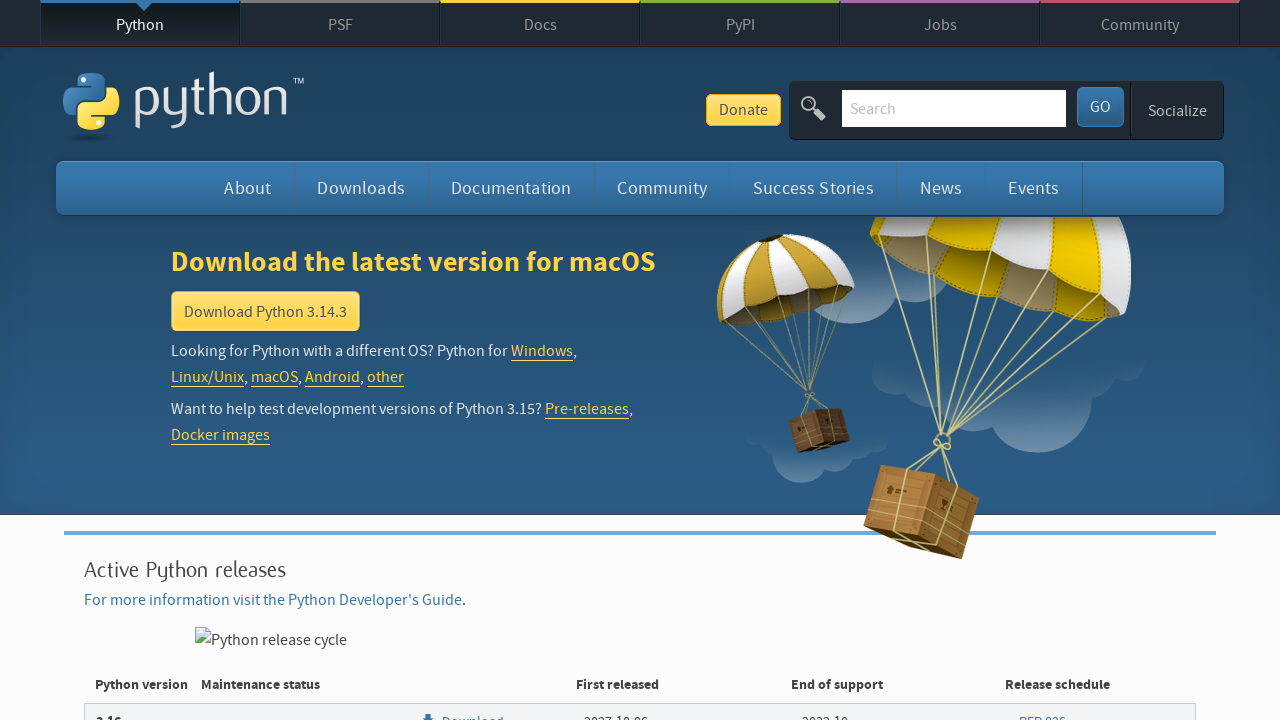

Extracted version number and date: Python 3.13.11 - Dec. 5, 2025
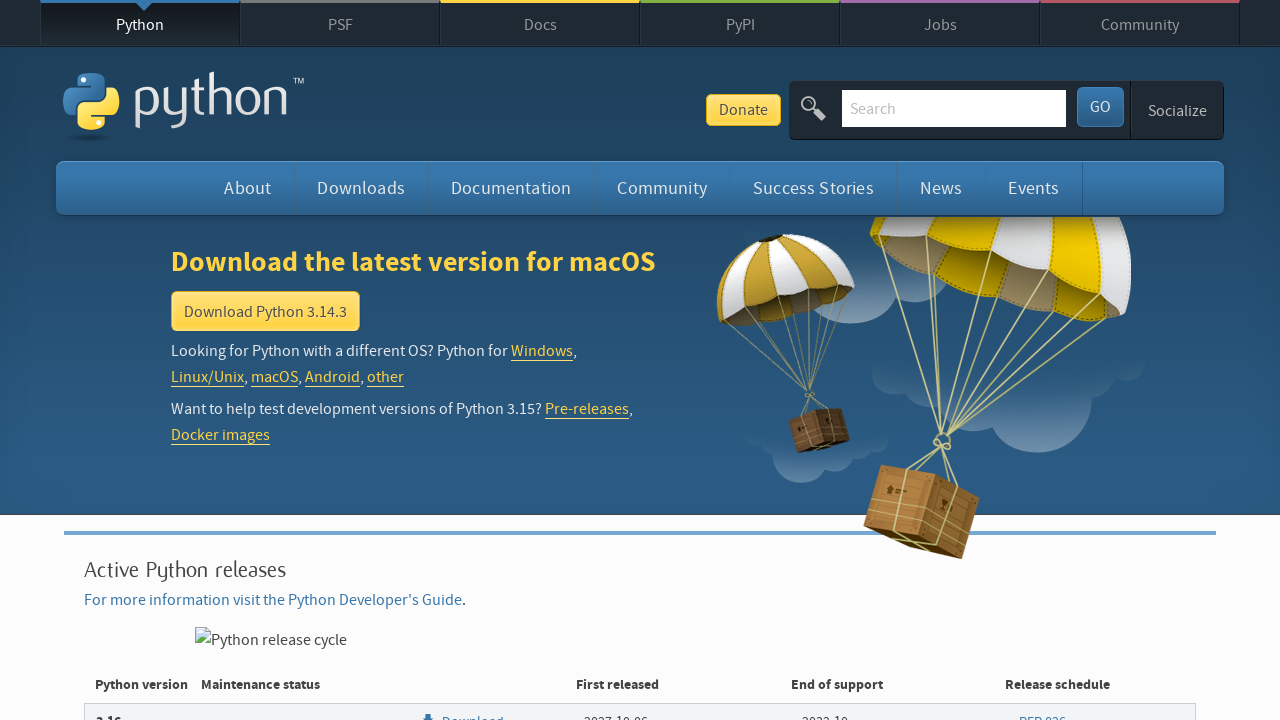

Extracted version number and date: Python 3.13.10 - Dec. 2, 2025
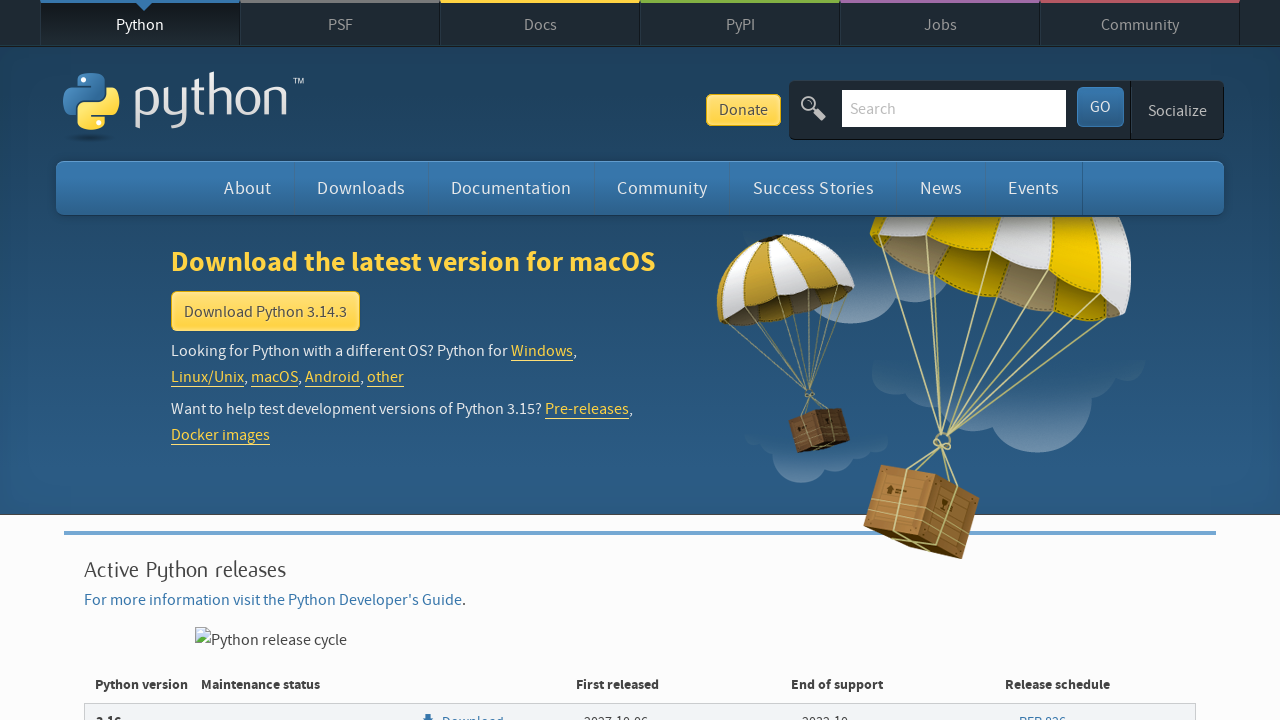

Extracted version number and date: Python 3.13.9 - Oct. 14, 2025
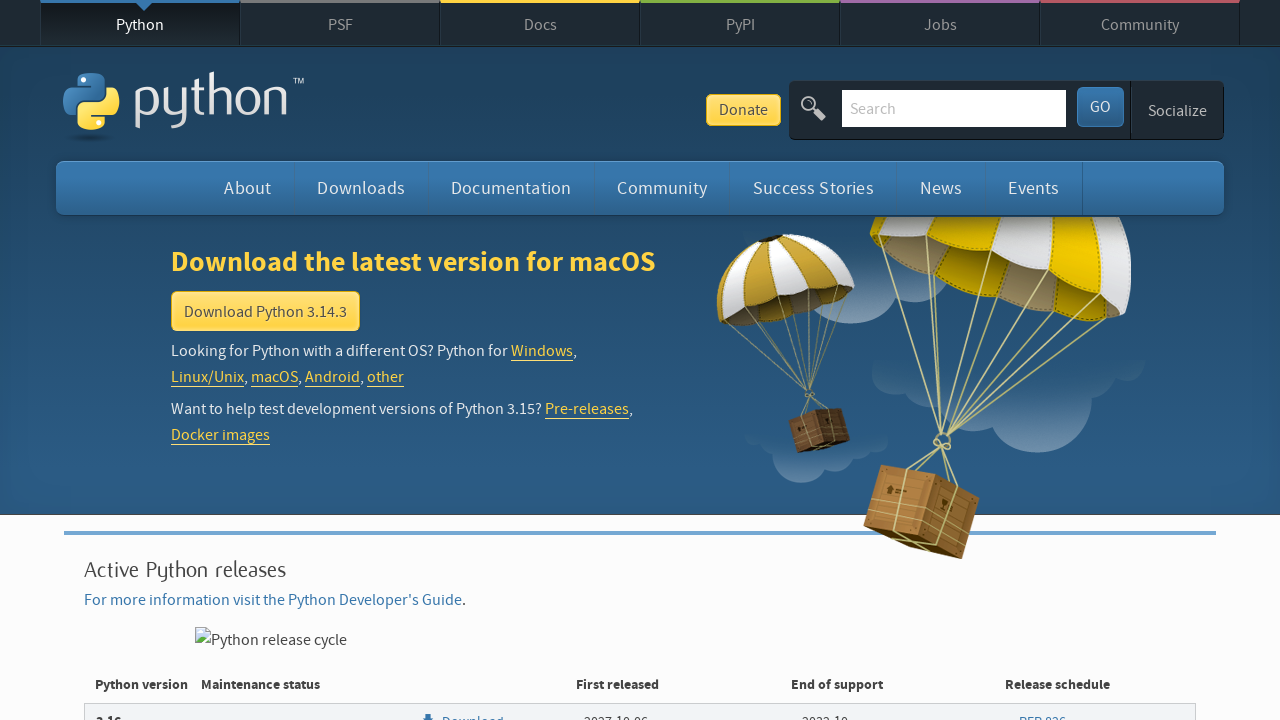

Extracted version number and date: Python 3.13.8 - Oct. 7, 2025
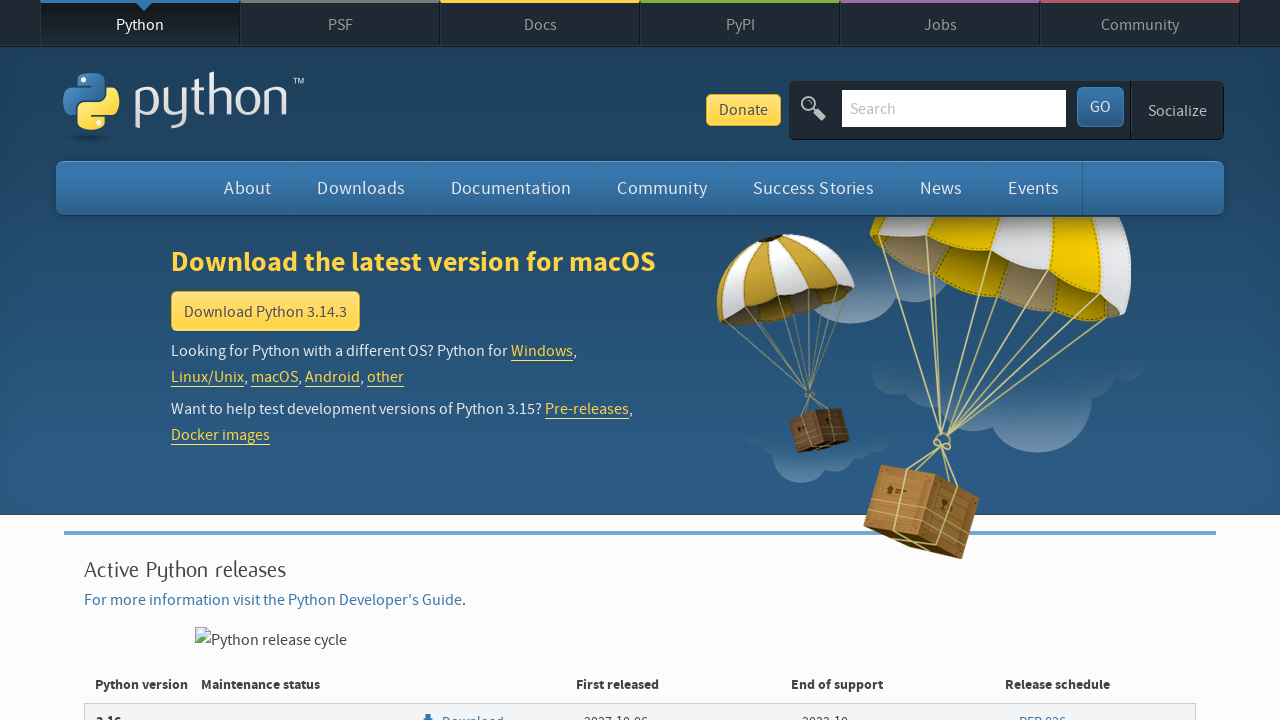

Extracted version number and date: Python 3.13.7 - Aug. 14, 2025
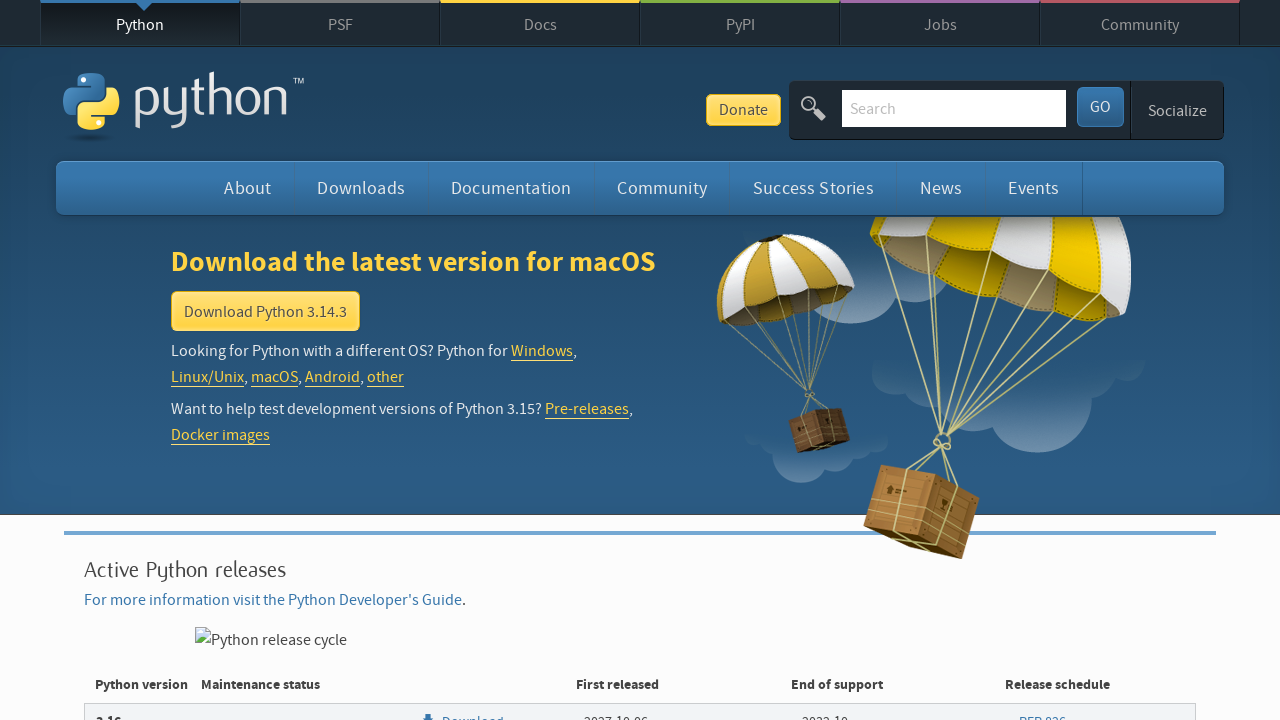

Extracted version number and date: Python 3.13.6 - Aug. 6, 2025
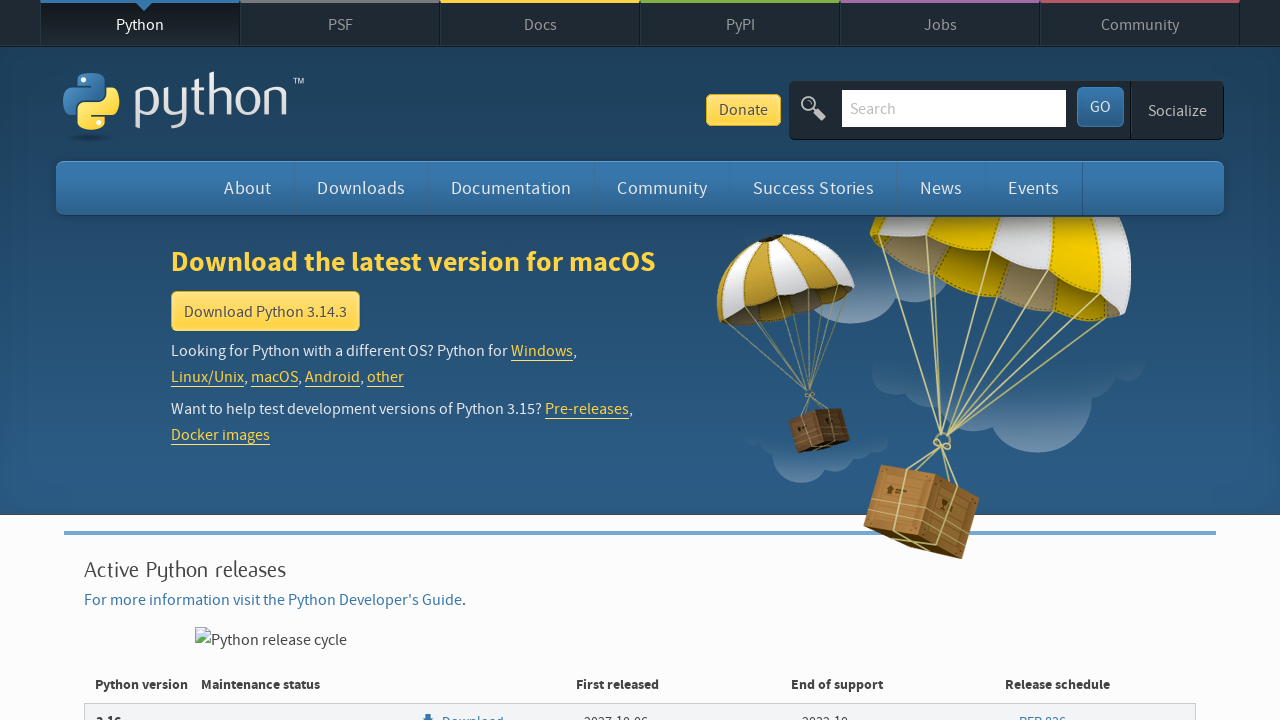

Extracted version number and date: Python 3.13.5 - June 11, 2025
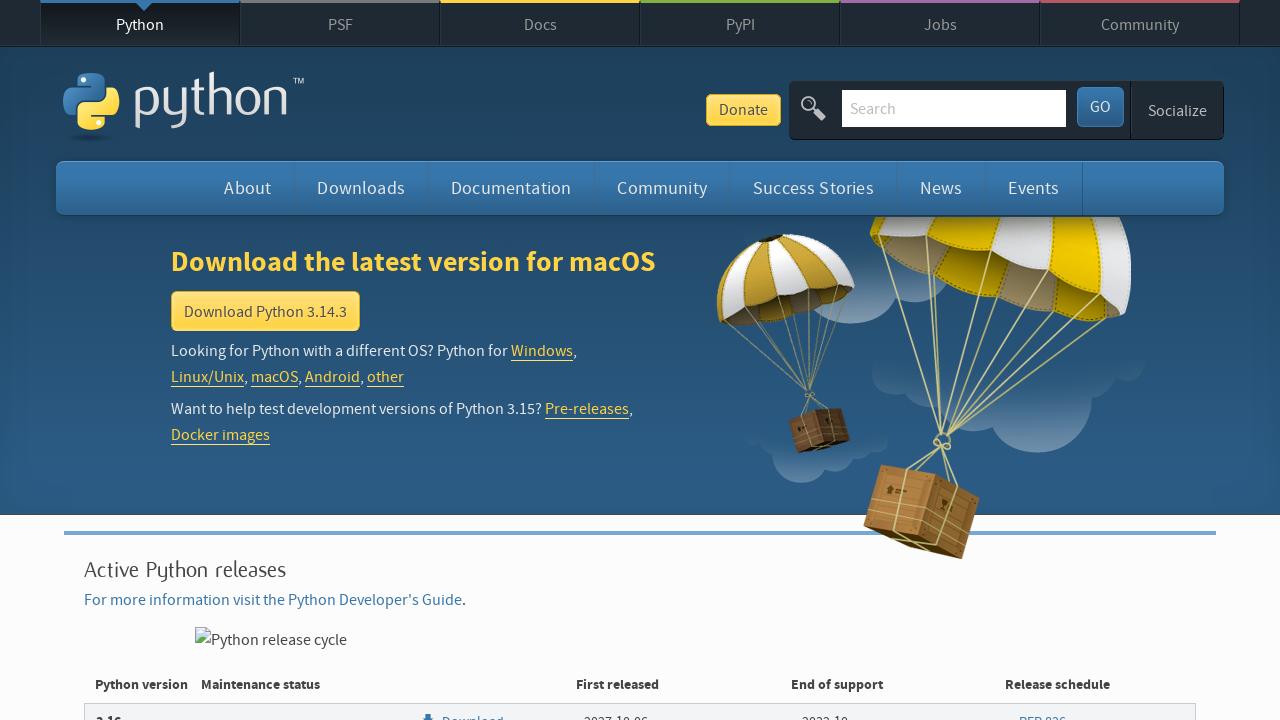

Extracted version number and date: Python 3.13.4 - June 3, 2025
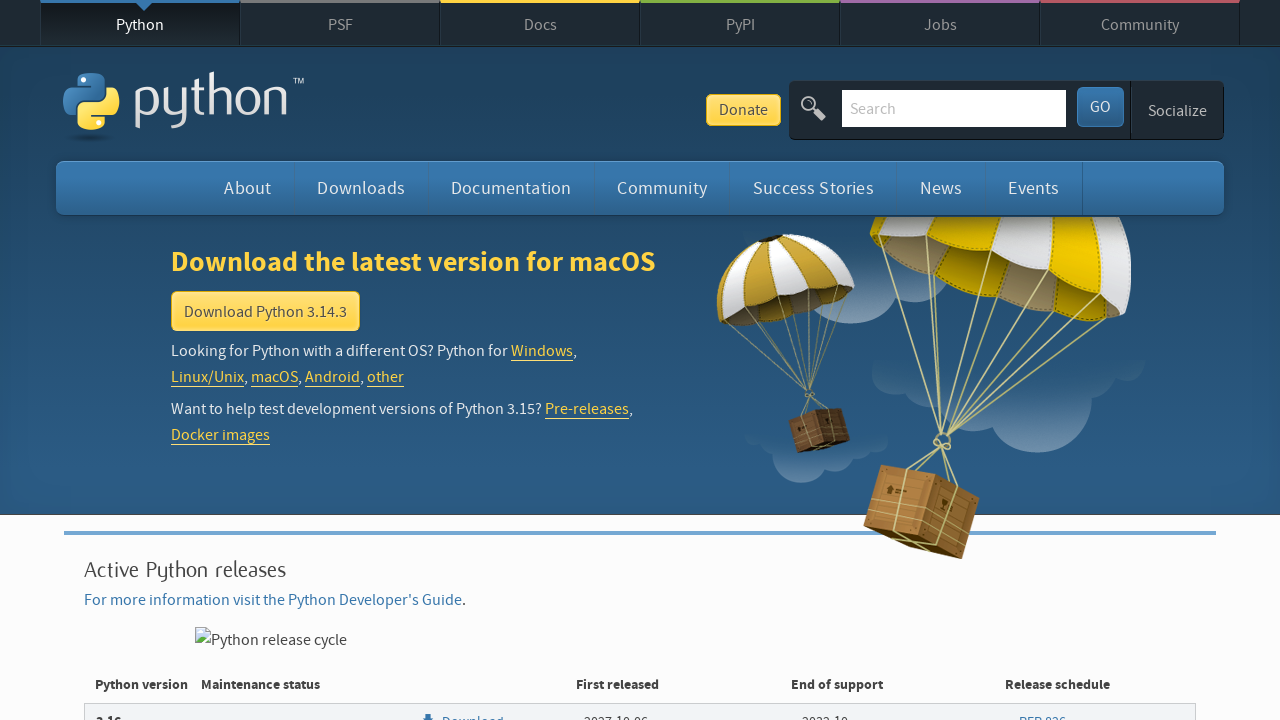

Extracted version number and date: Python 3.13.3 - April 8, 2025
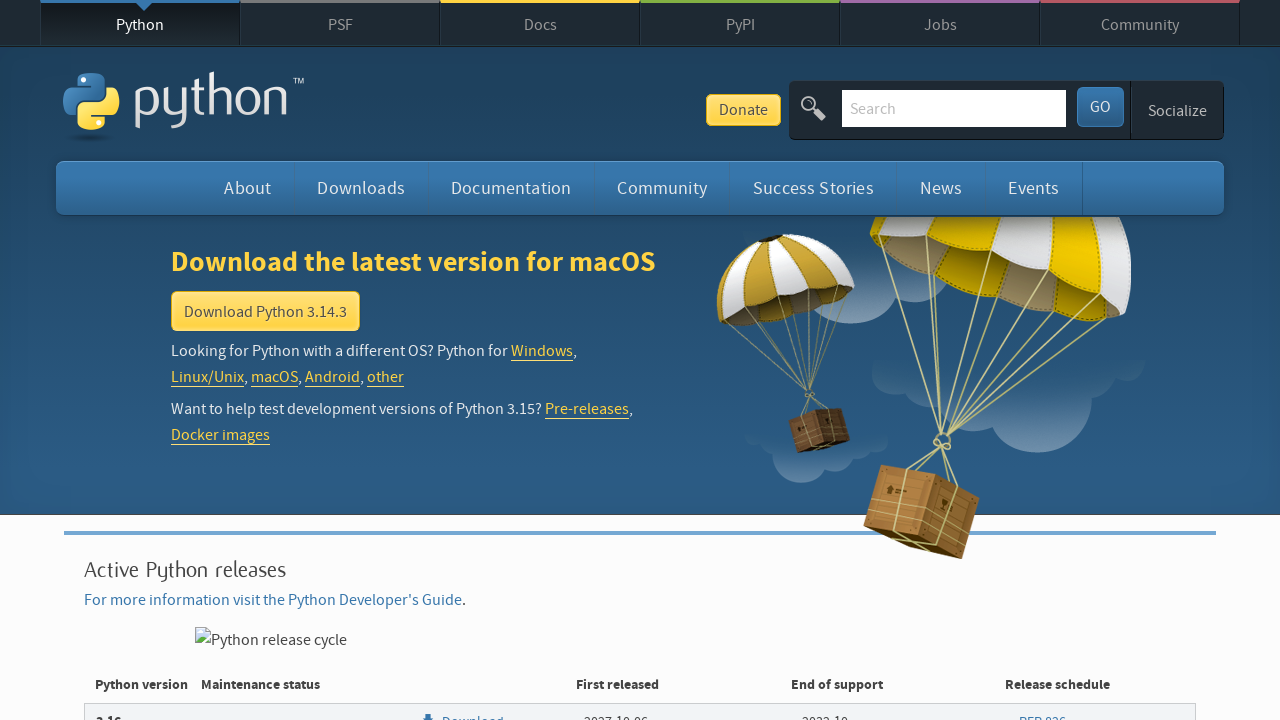

Extracted version number and date: Python 3.13.2 - Feb. 4, 2025
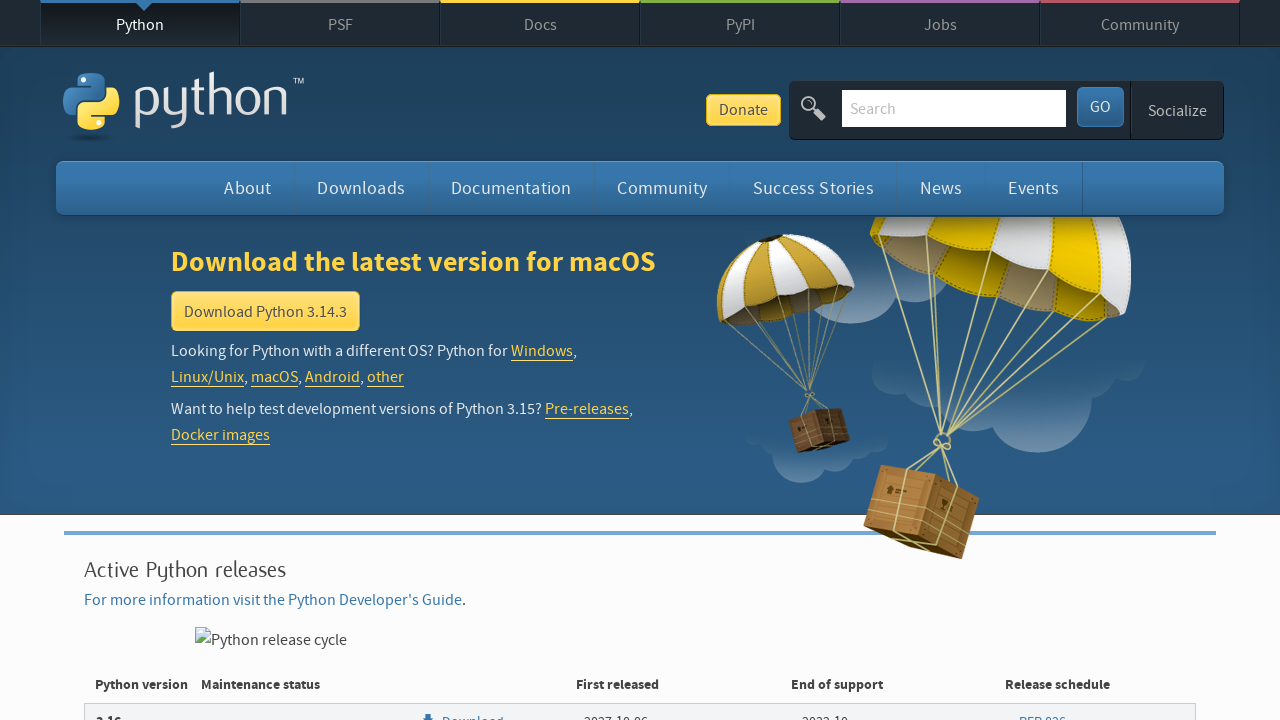

Extracted version number and date: Python 3.13.1 - Dec. 3, 2024
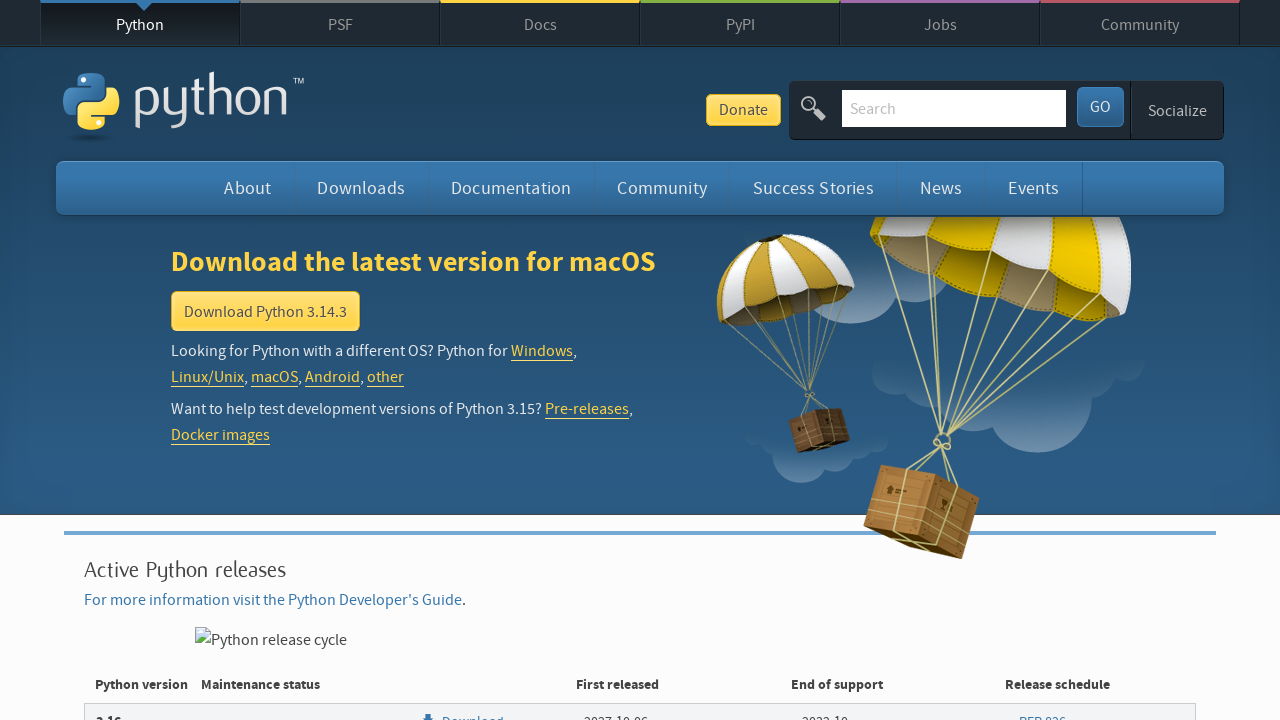

Extracted version number and date: Python 3.13.0 - Oct. 7, 2024
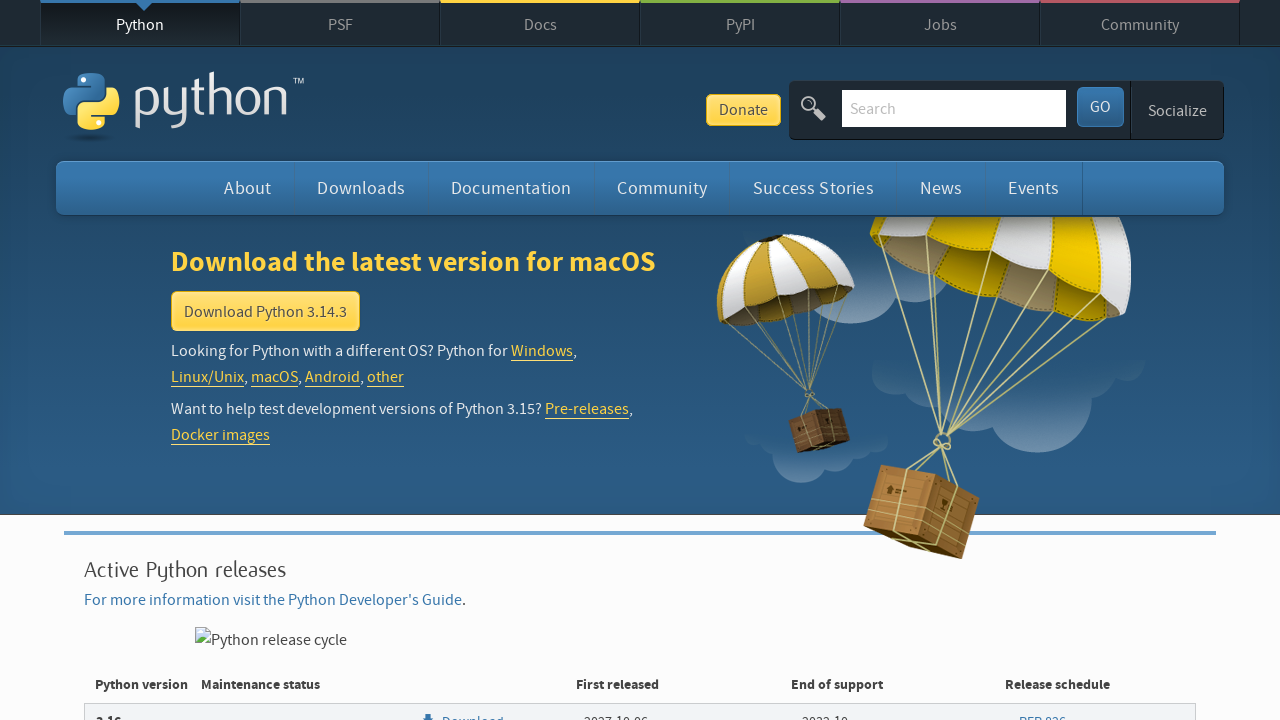

Extracted version number and date: Python 3.12.12 - Oct. 9, 2025
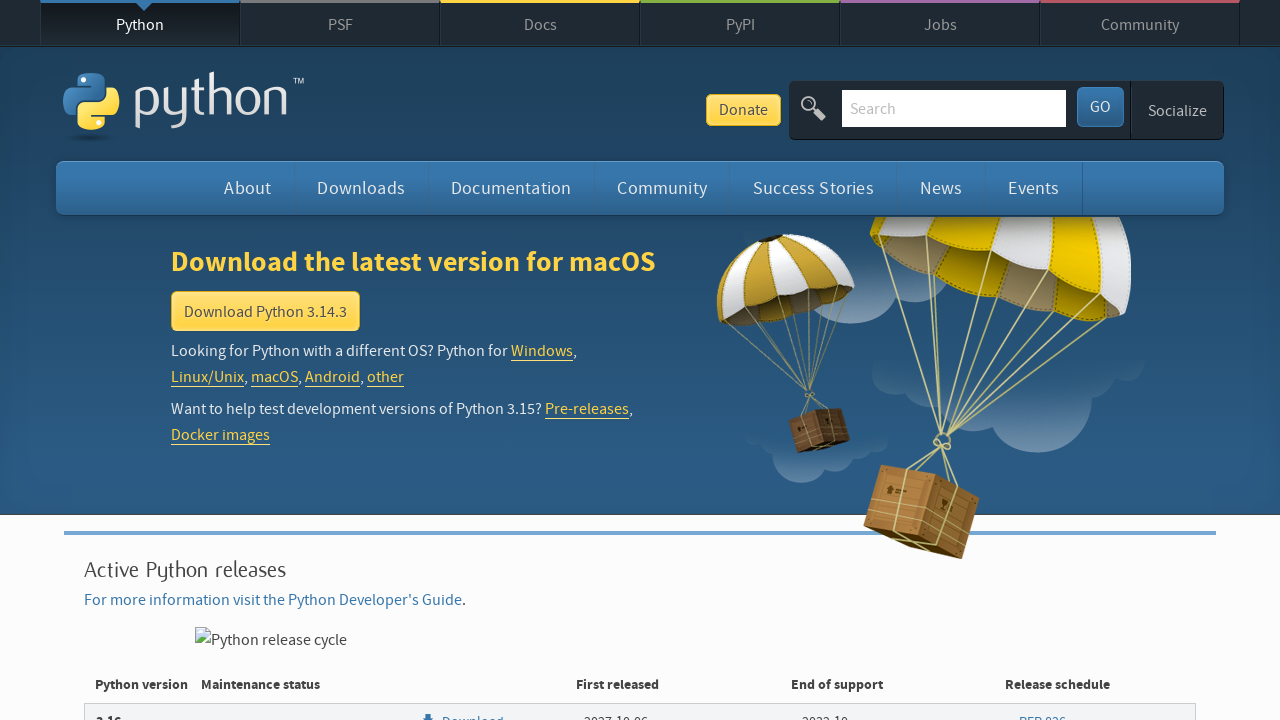

Extracted version number and date: Python 3.12.11 - June 3, 2025
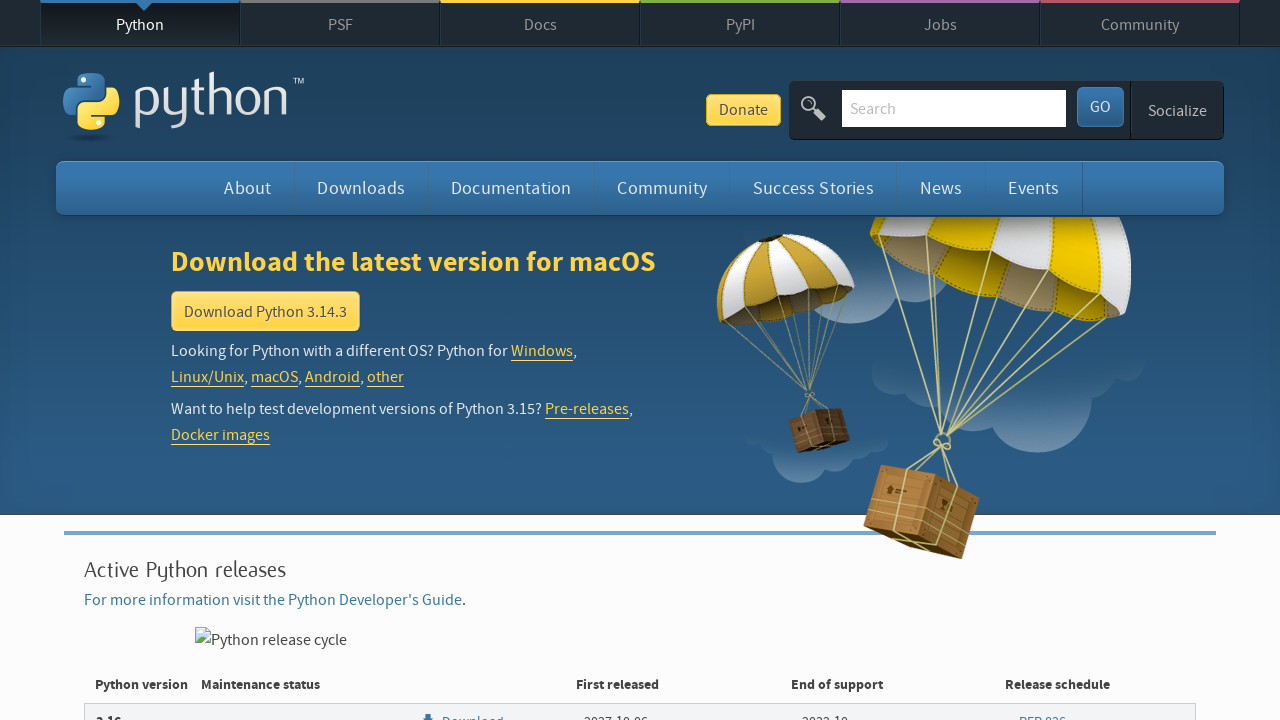

Extracted version number and date: Python 3.12.10 - April 8, 2025
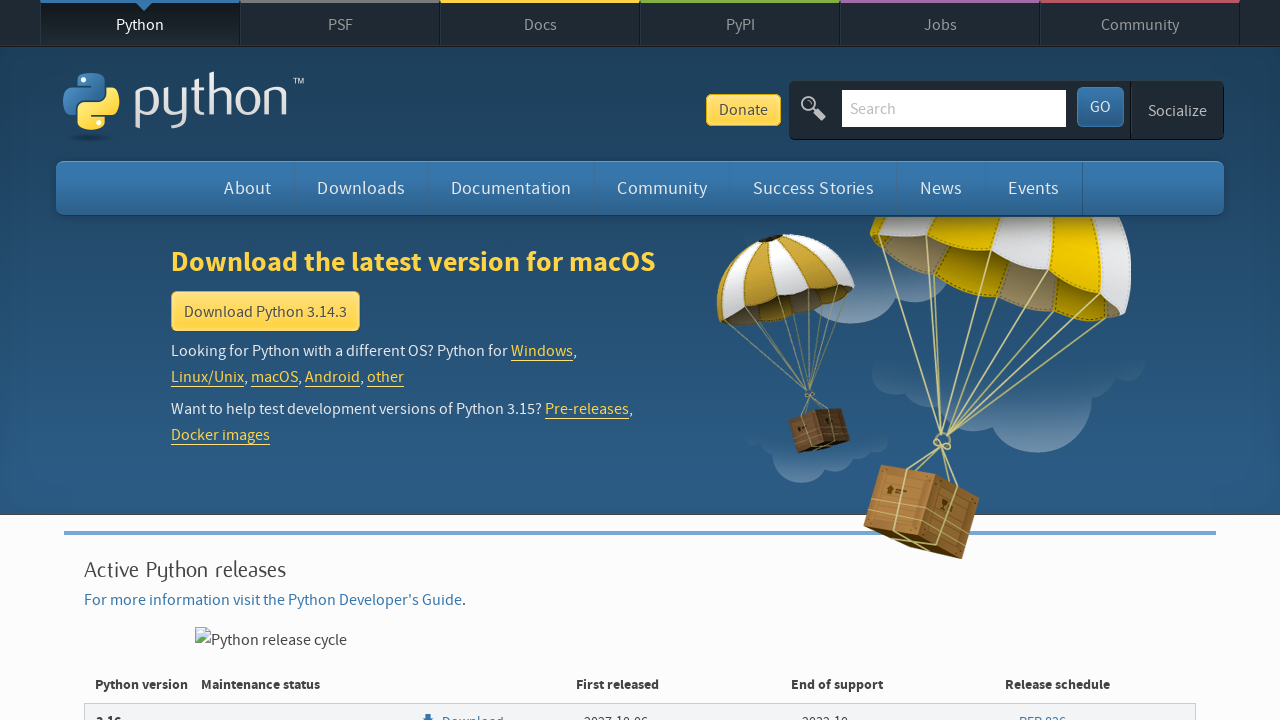

Extracted version number and date: Python 3.12.9 - Feb. 4, 2025
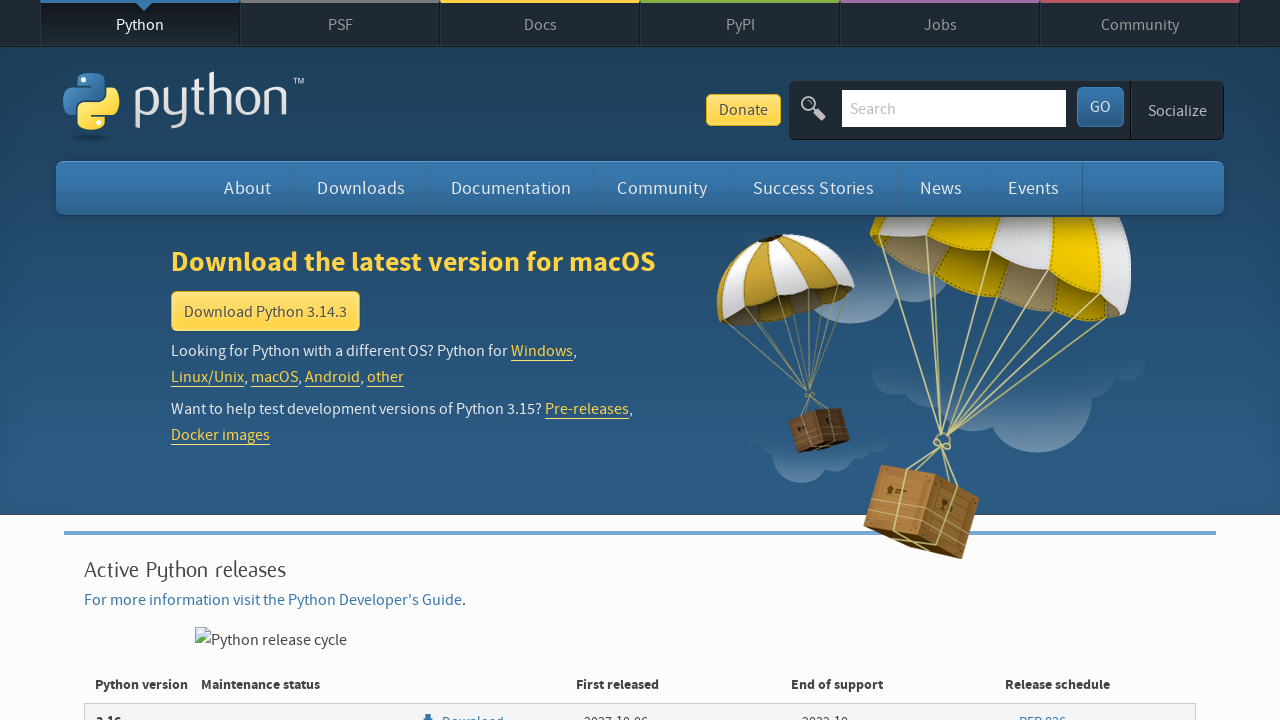

Extracted version number and date: Python 3.12.8 - Dec. 3, 2024
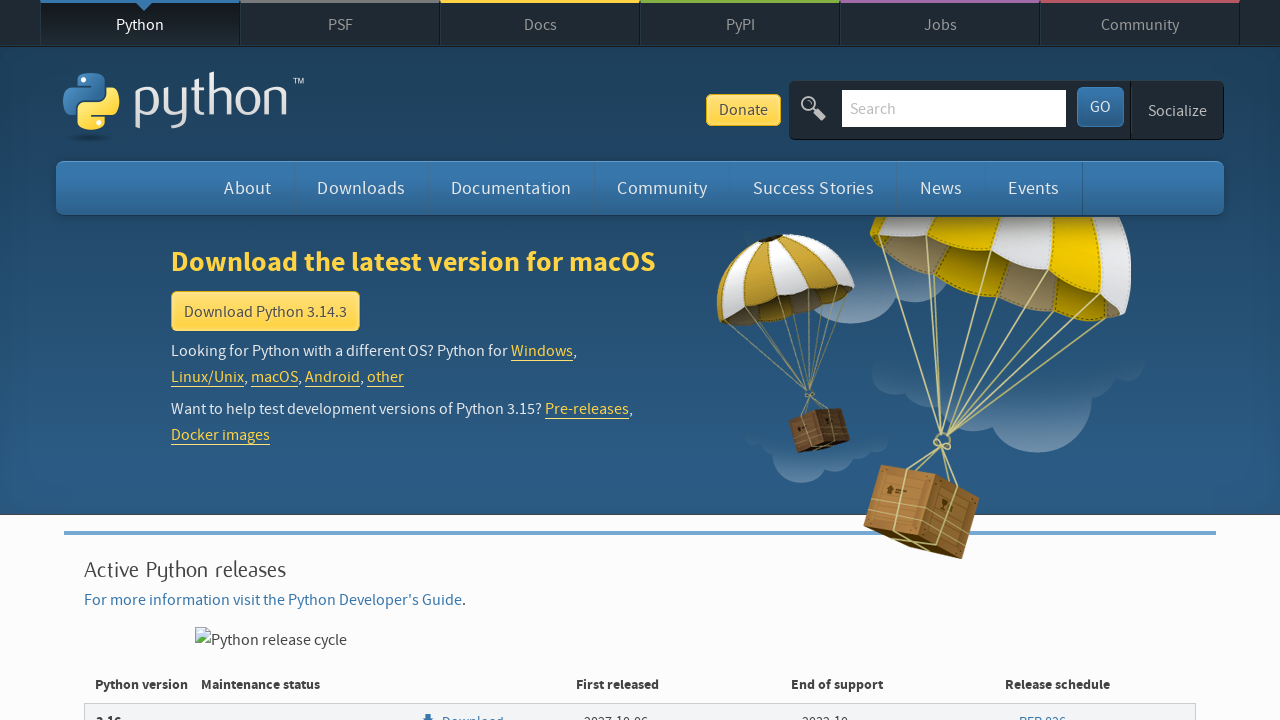

Extracted version number and date: Python 3.12.7 - Oct. 1, 2024
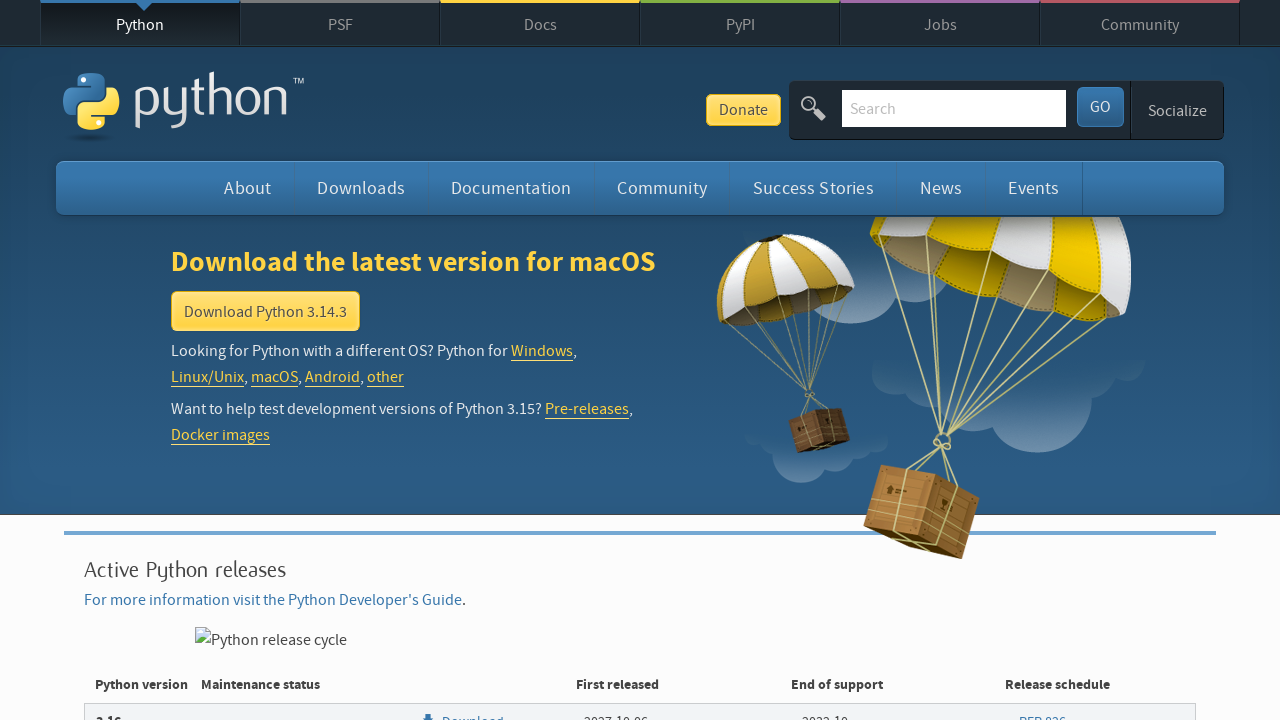

Extracted version number and date: Python 3.12.6 - Sept. 6, 2024
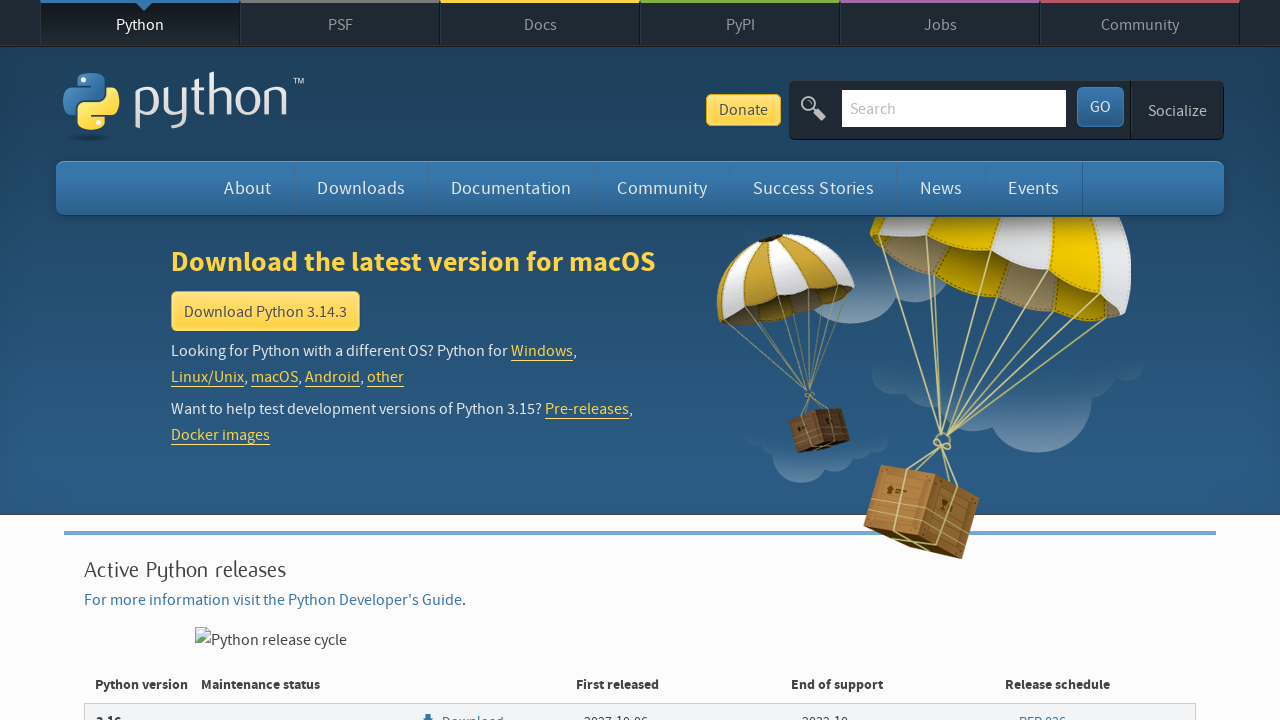

Extracted version number and date: Python 3.12.5 - Aug. 6, 2024
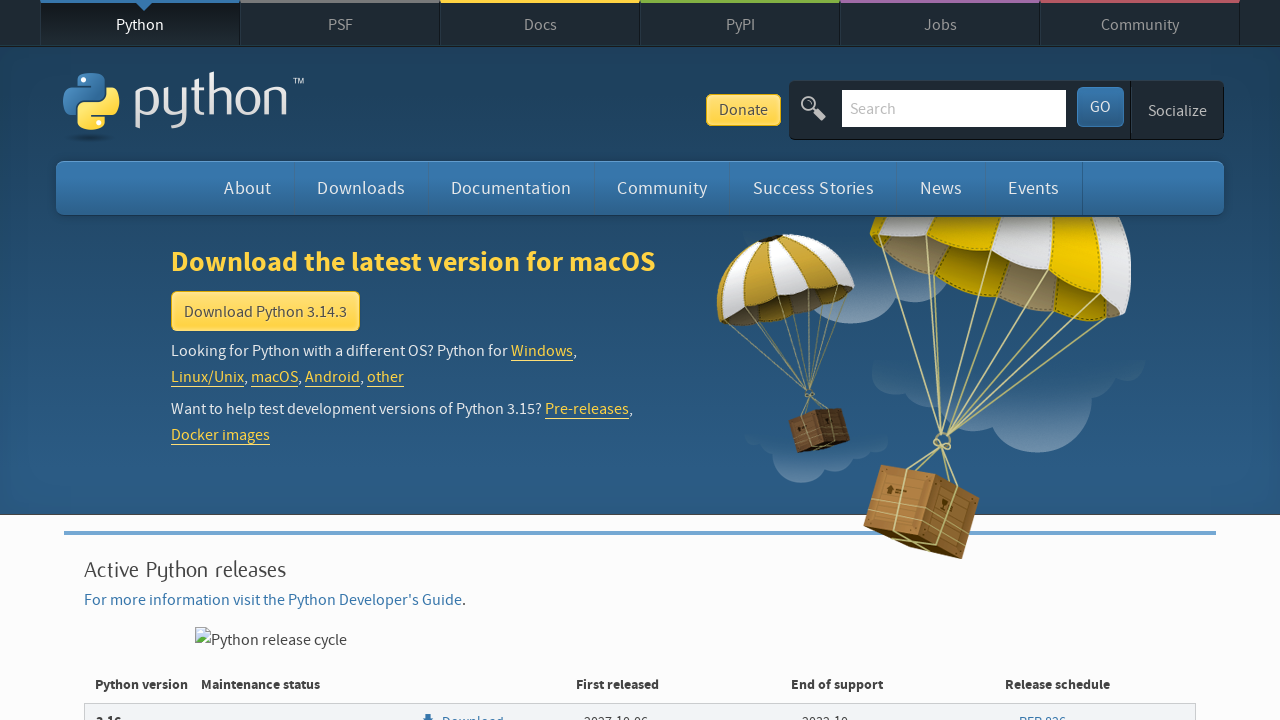

Extracted version number and date: Python 3.12.4 - June 6, 2024
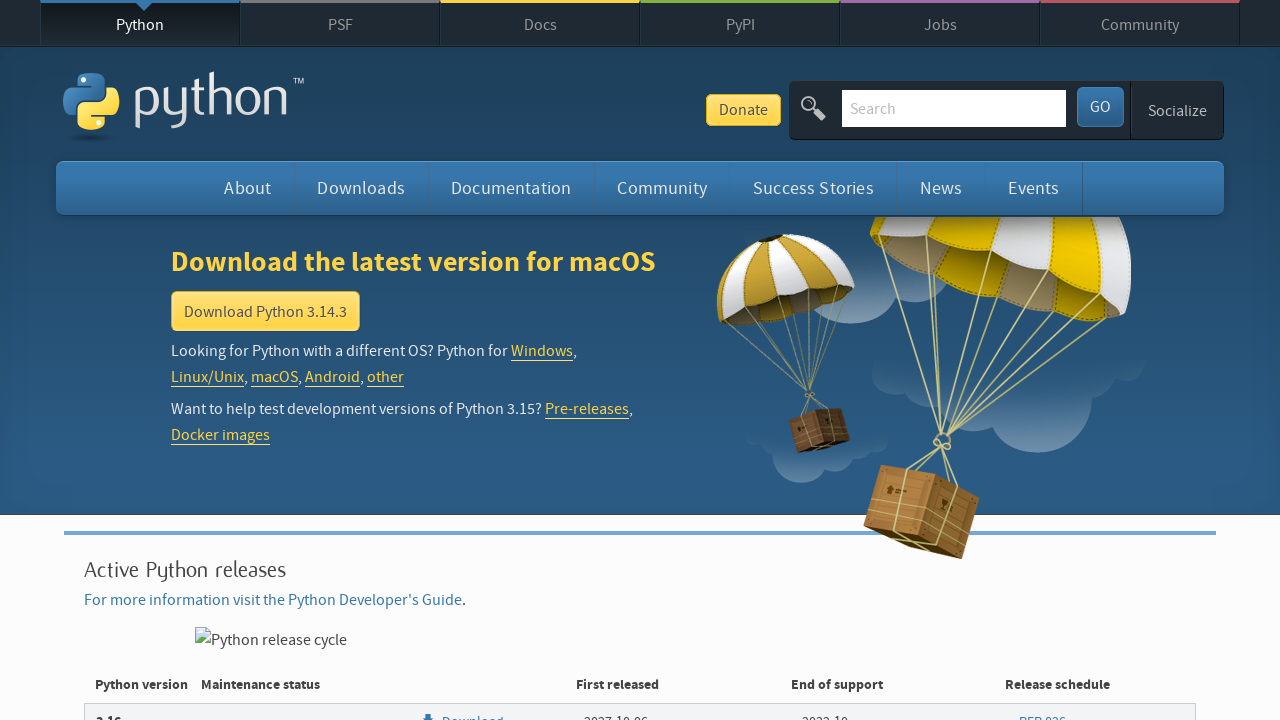

Extracted version number and date: Python 3.12.3 - April 9, 2024
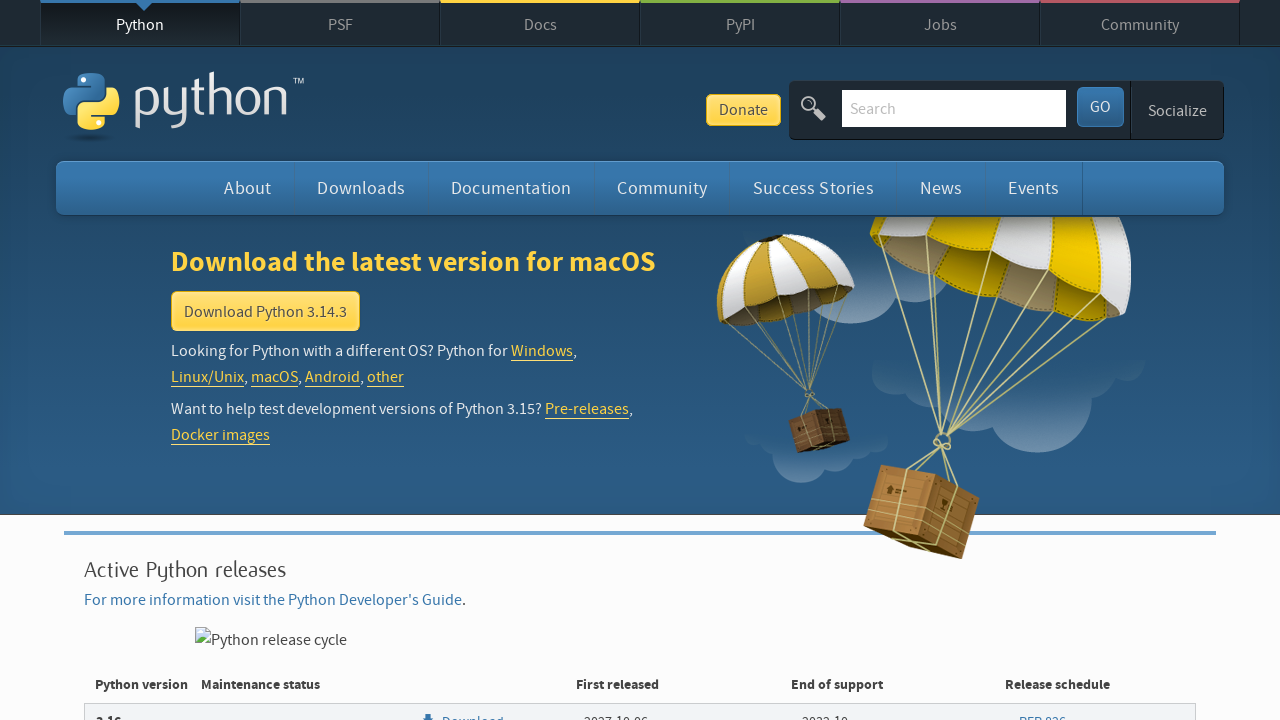

Extracted version number and date: Python 3.12.2 - Feb. 6, 2024
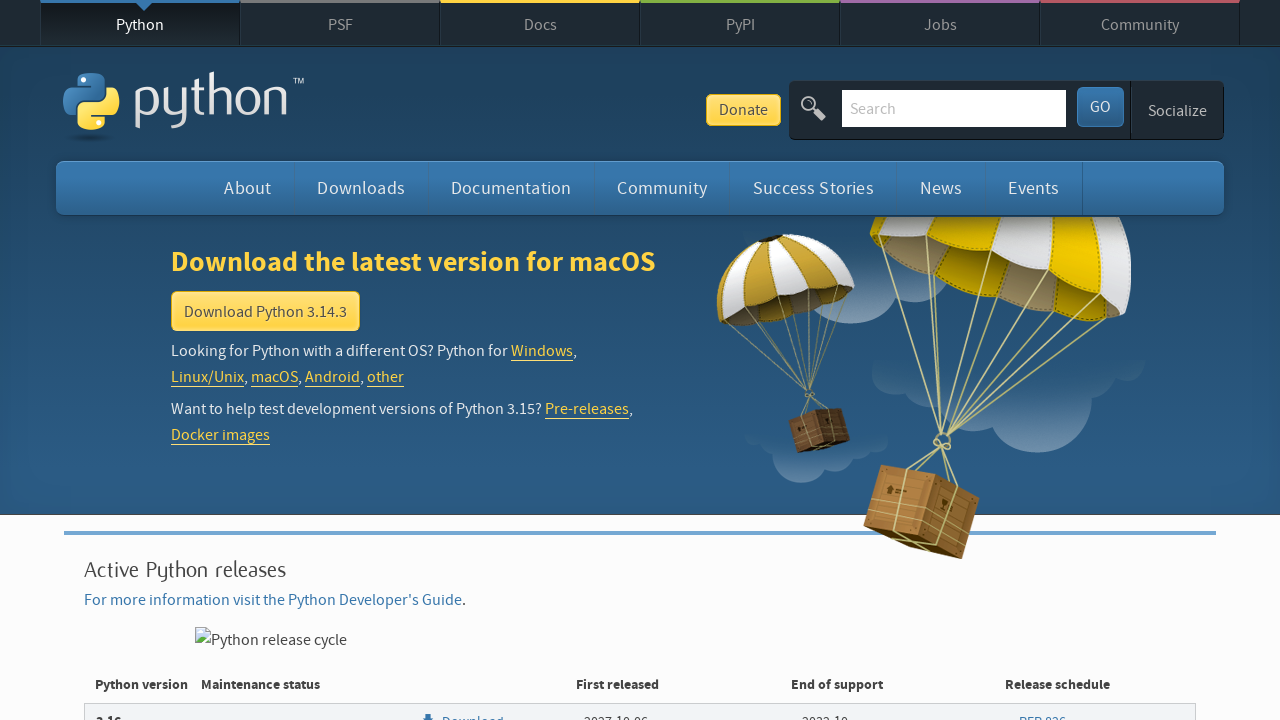

Extracted version number and date: Python 3.12.1 - Dec. 8, 2023
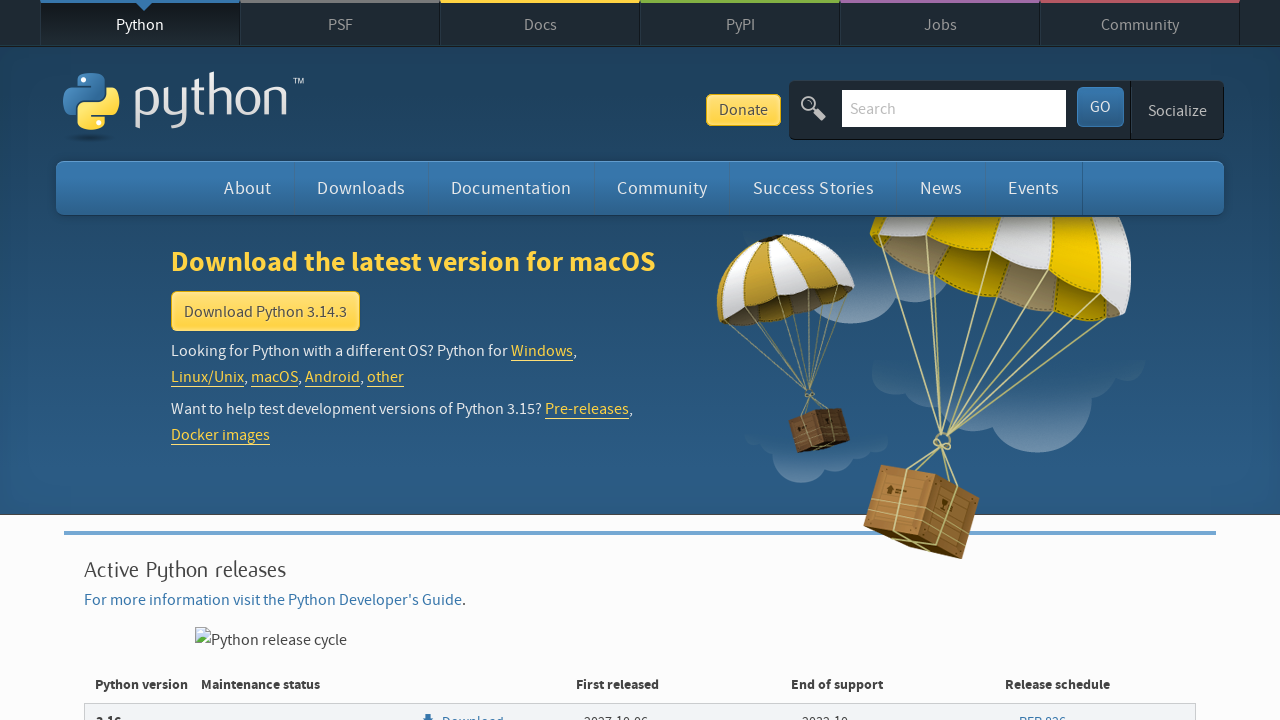

Extracted version number and date: Python 3.12.0 - Oct. 2, 2023
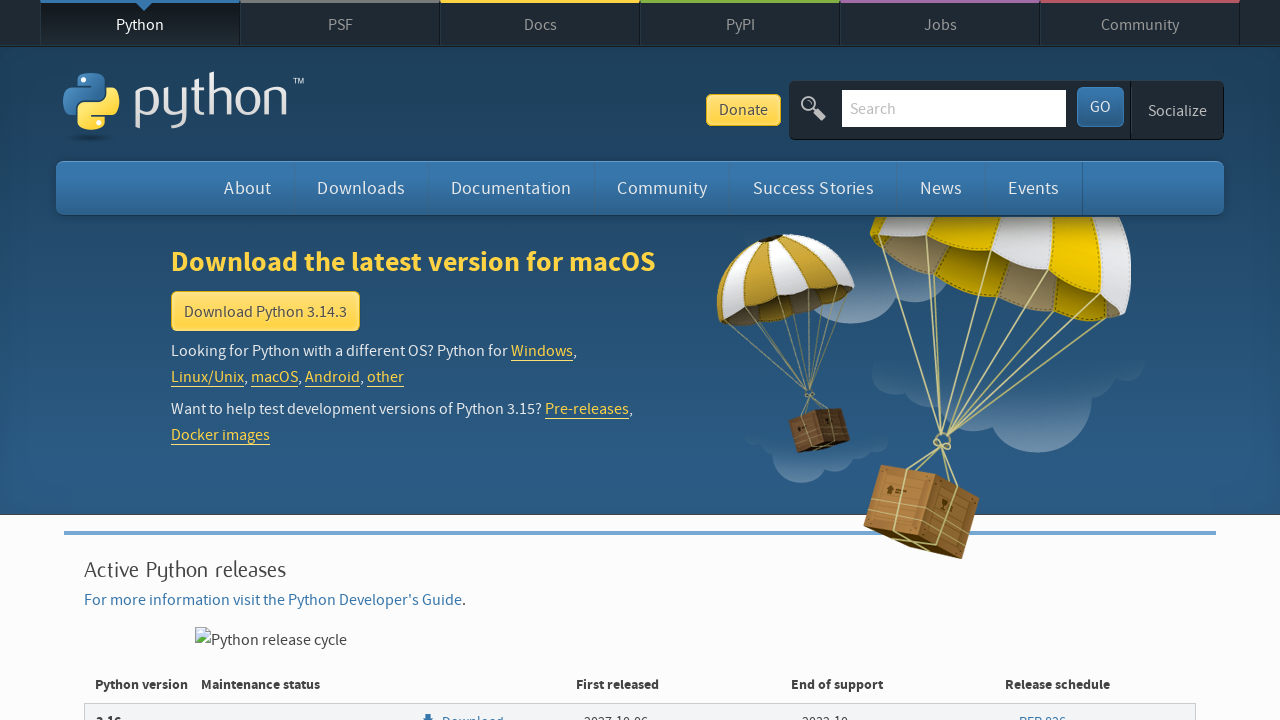

Extracted version number and date: Python 3.11.14 - Oct. 9, 2025
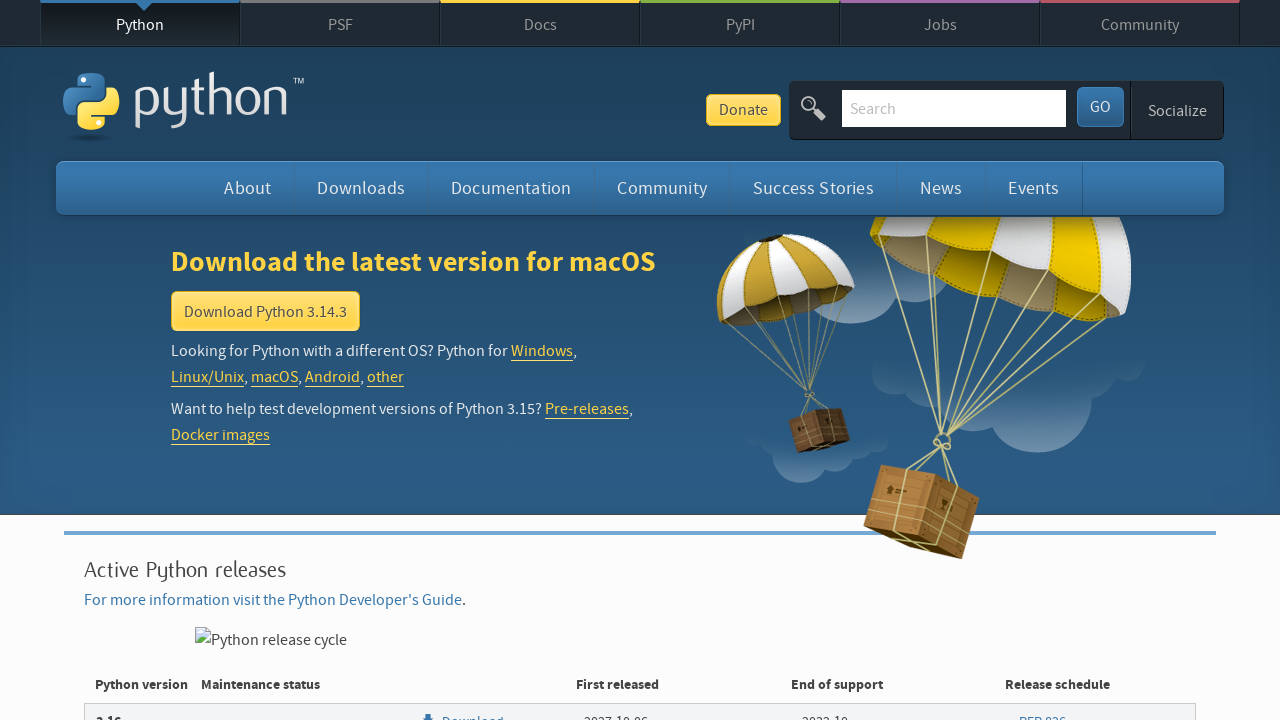

Extracted version number and date: Python 3.11.13 - June 3, 2025
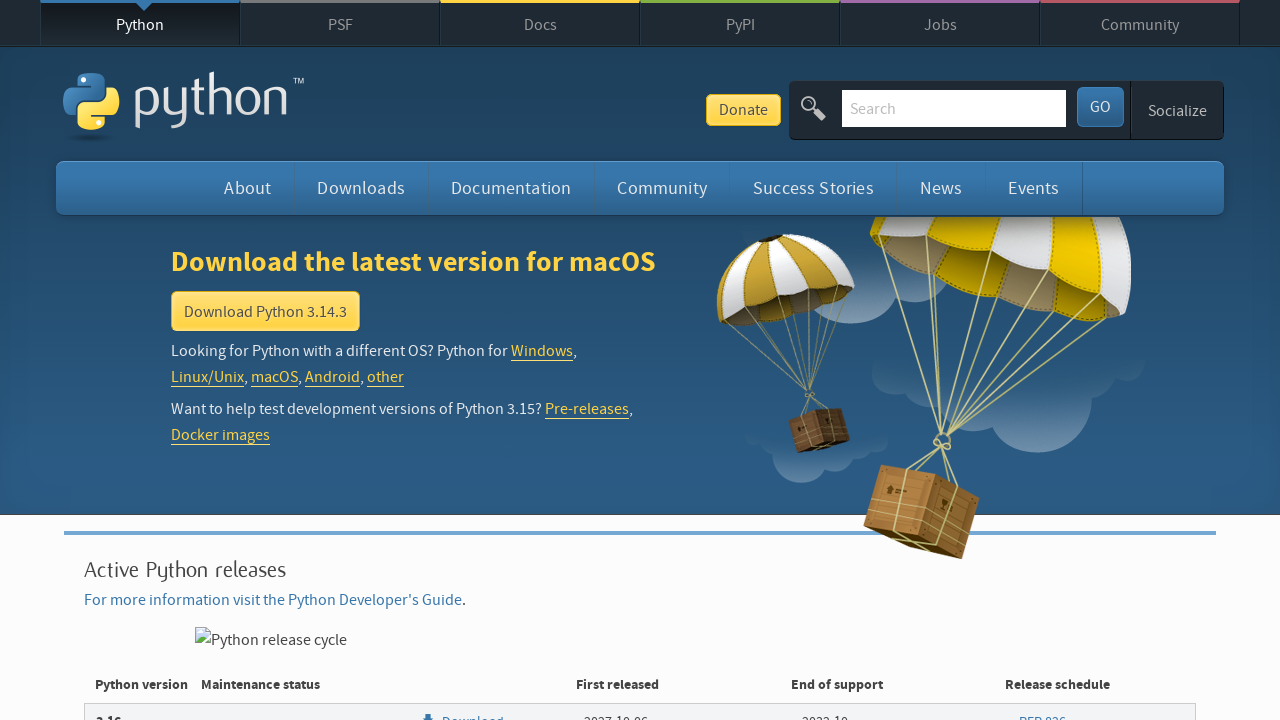

Extracted version number and date: Python 3.11.12 - April 8, 2025
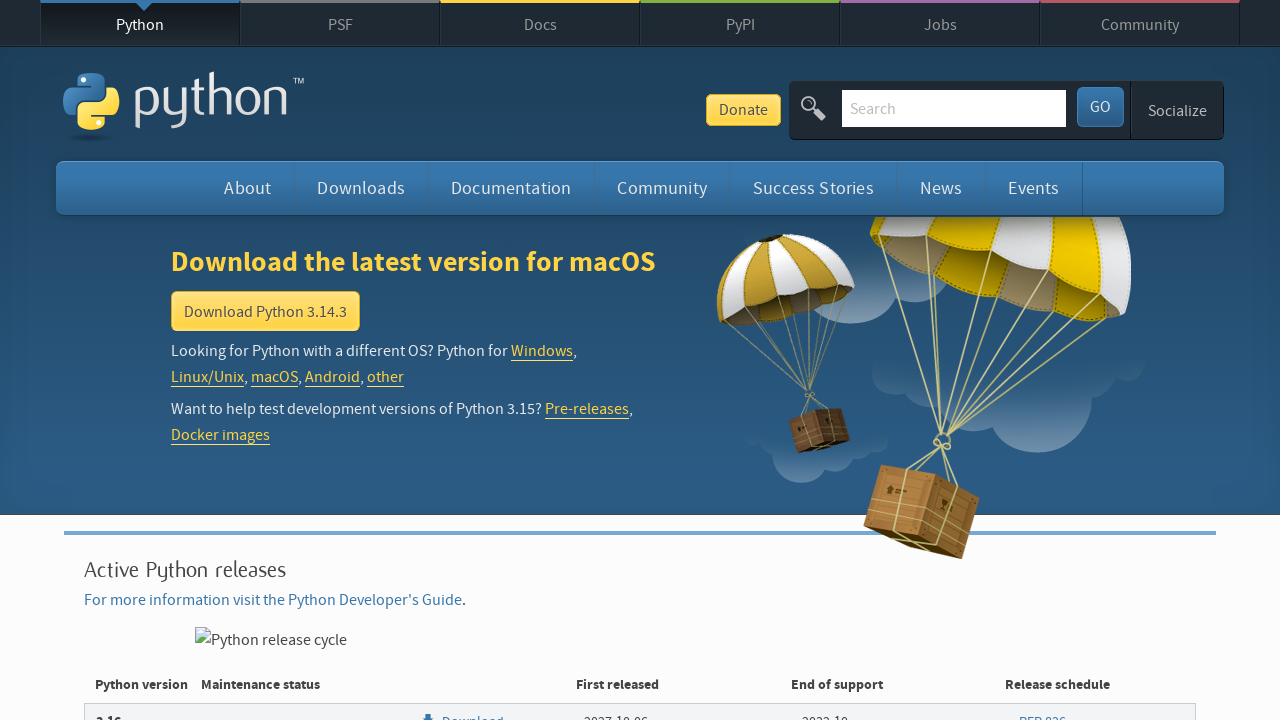

Extracted version number and date: Python 3.11.11 - Dec. 3, 2024
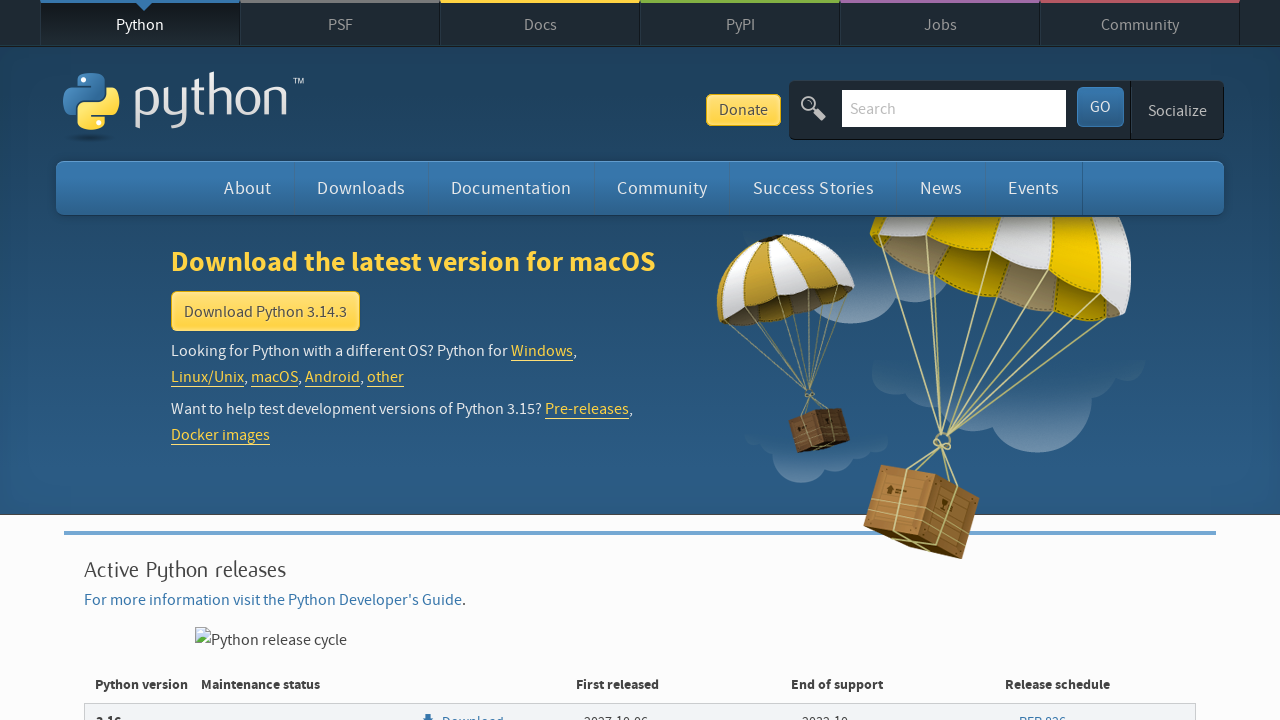

Extracted version number and date: Python 3.11.10 - Sept. 7, 2024
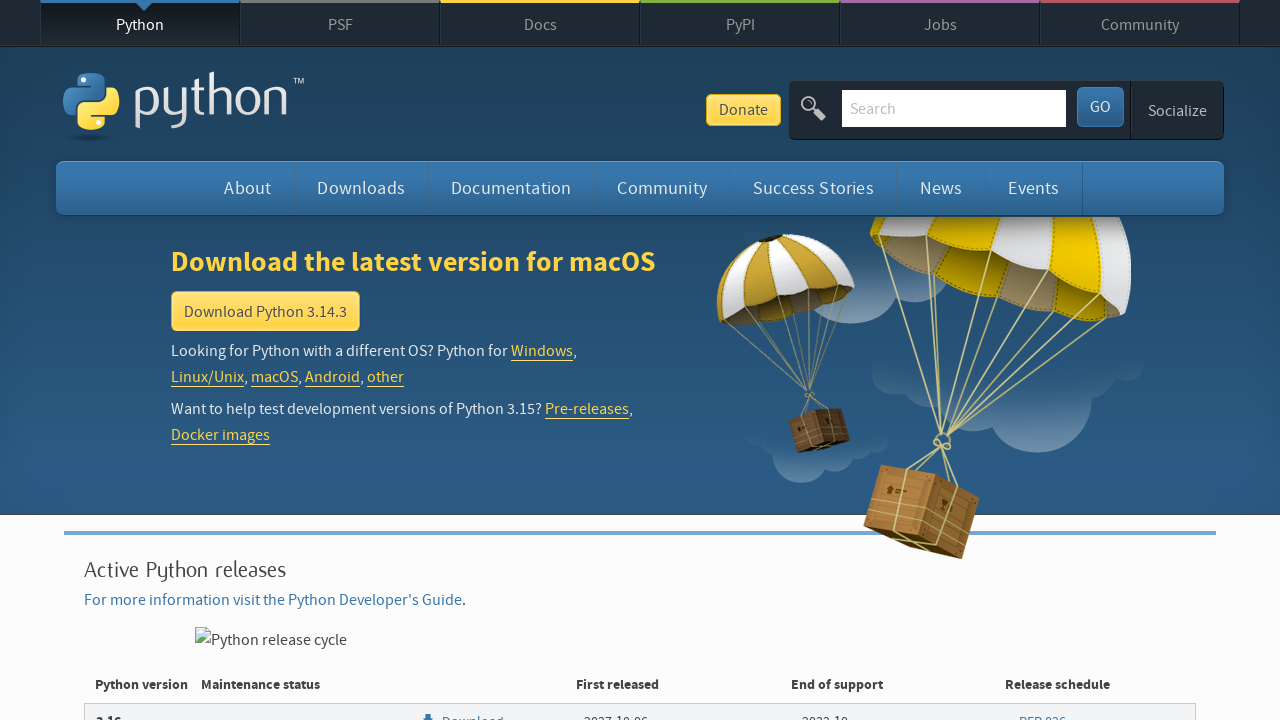

Extracted version number and date: Python 3.11.9 - April 2, 2024
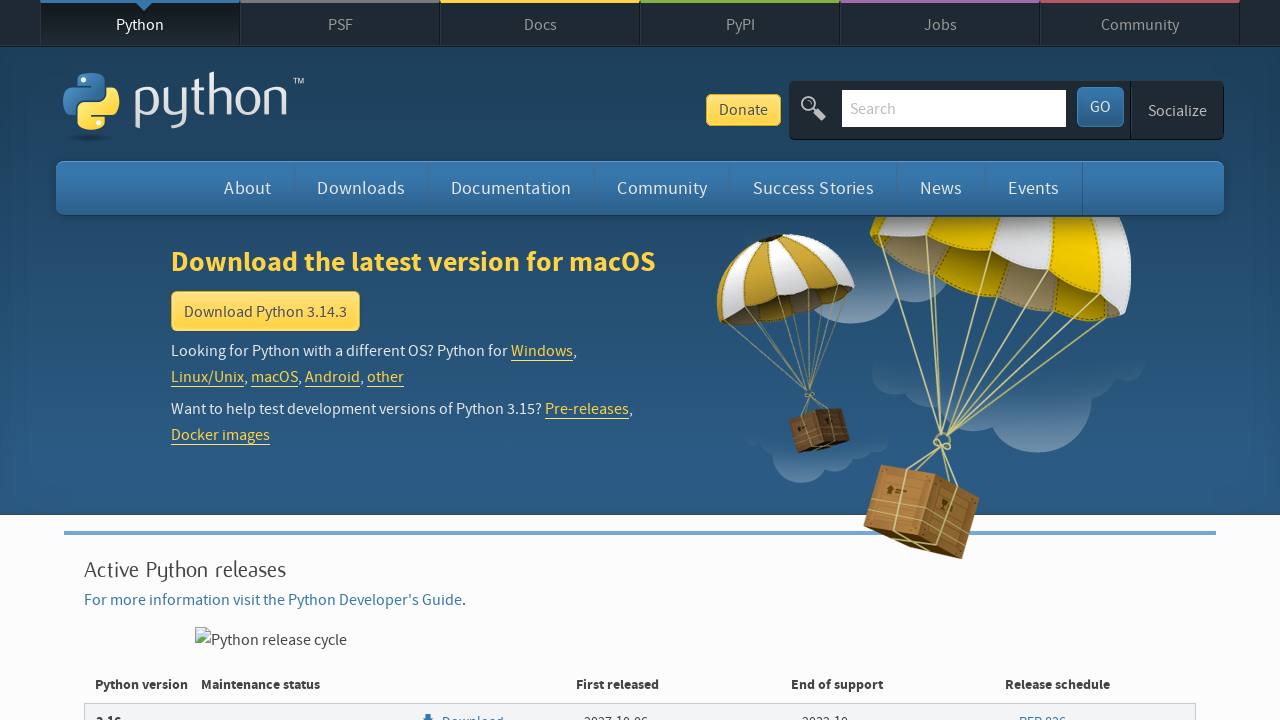

Extracted version number and date: Python 3.11.8 - Feb. 6, 2024
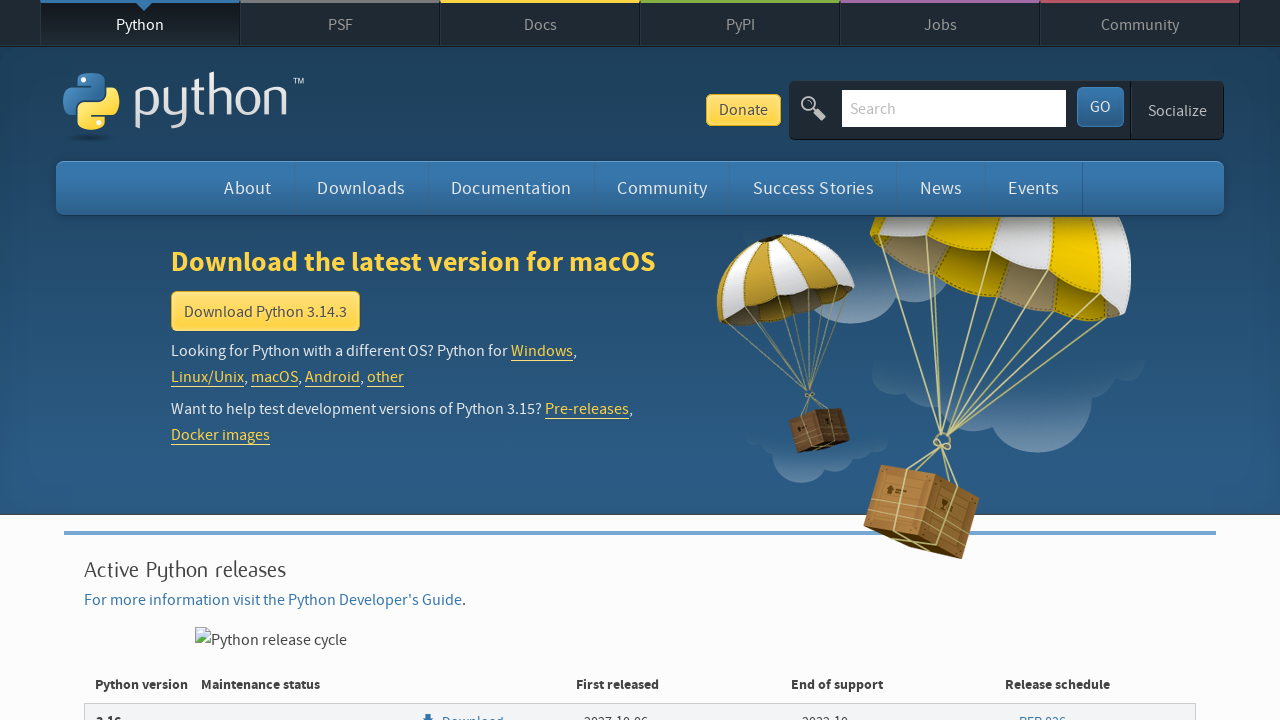

Extracted version number and date: Python 3.11.7 - Dec. 4, 2023
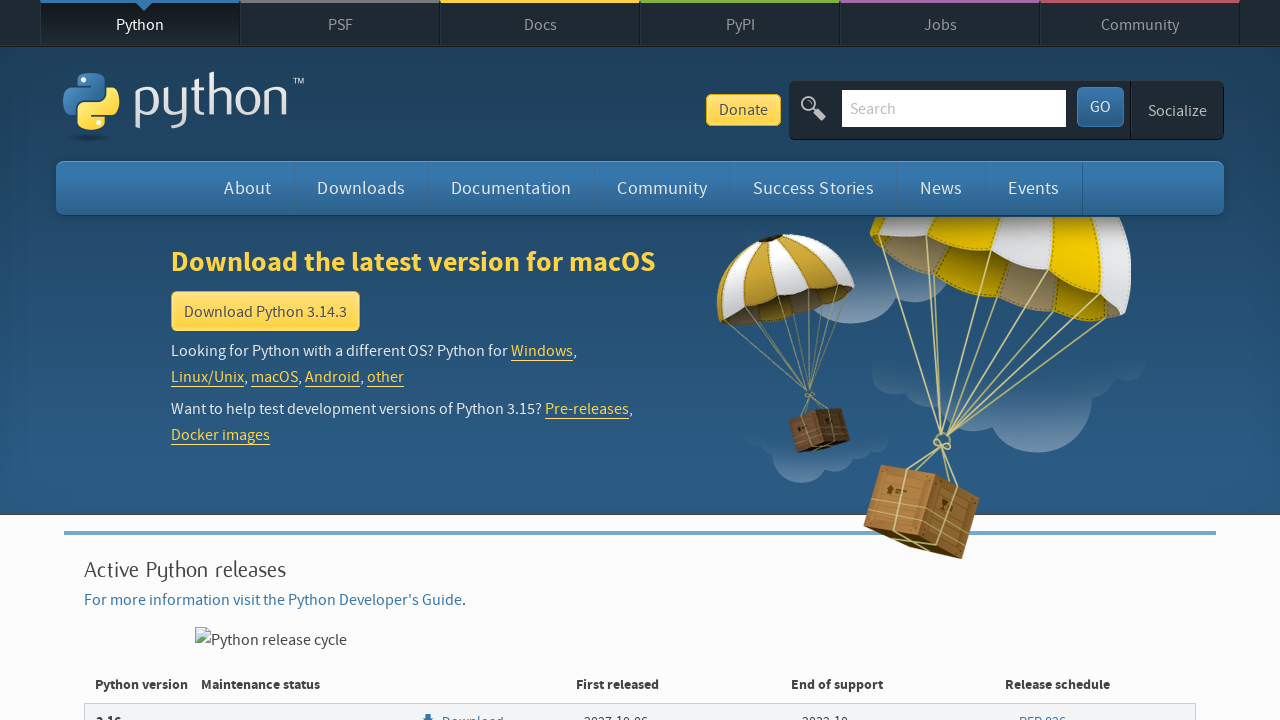

Extracted version number and date: Python 3.11.6 - Oct. 2, 2023
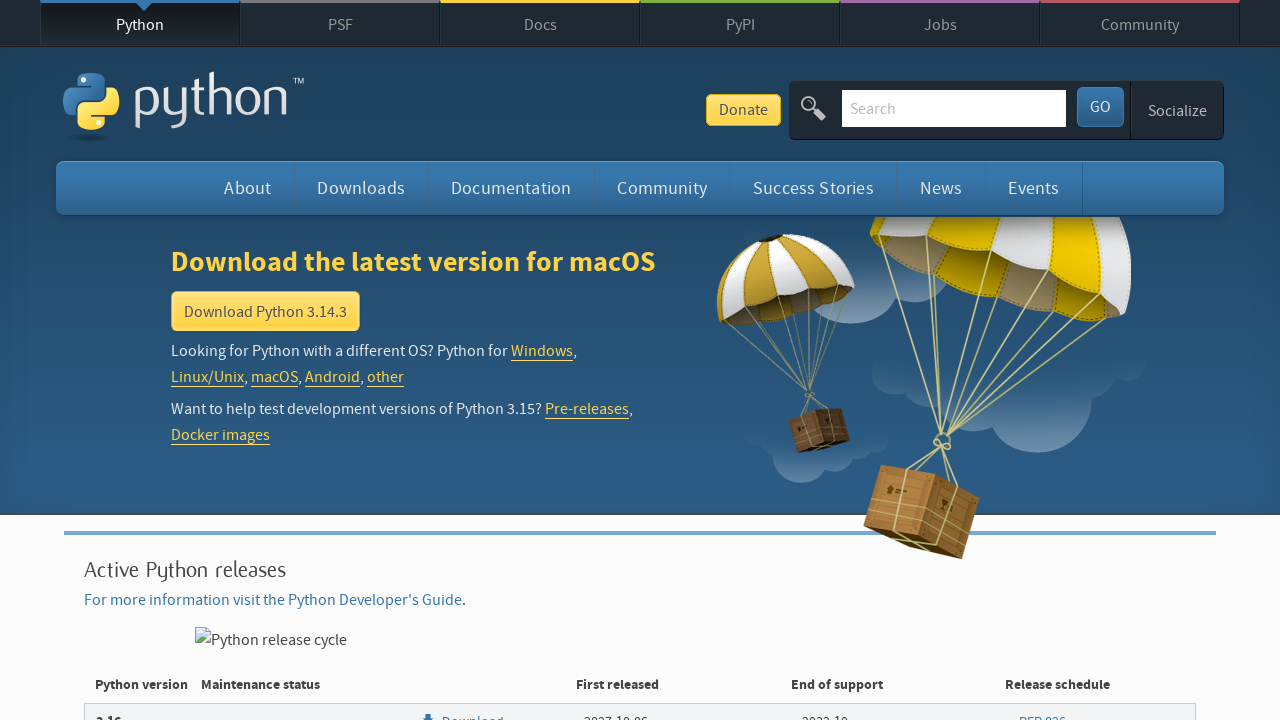

Extracted version number and date: Python 3.11.5 - Aug. 24, 2023
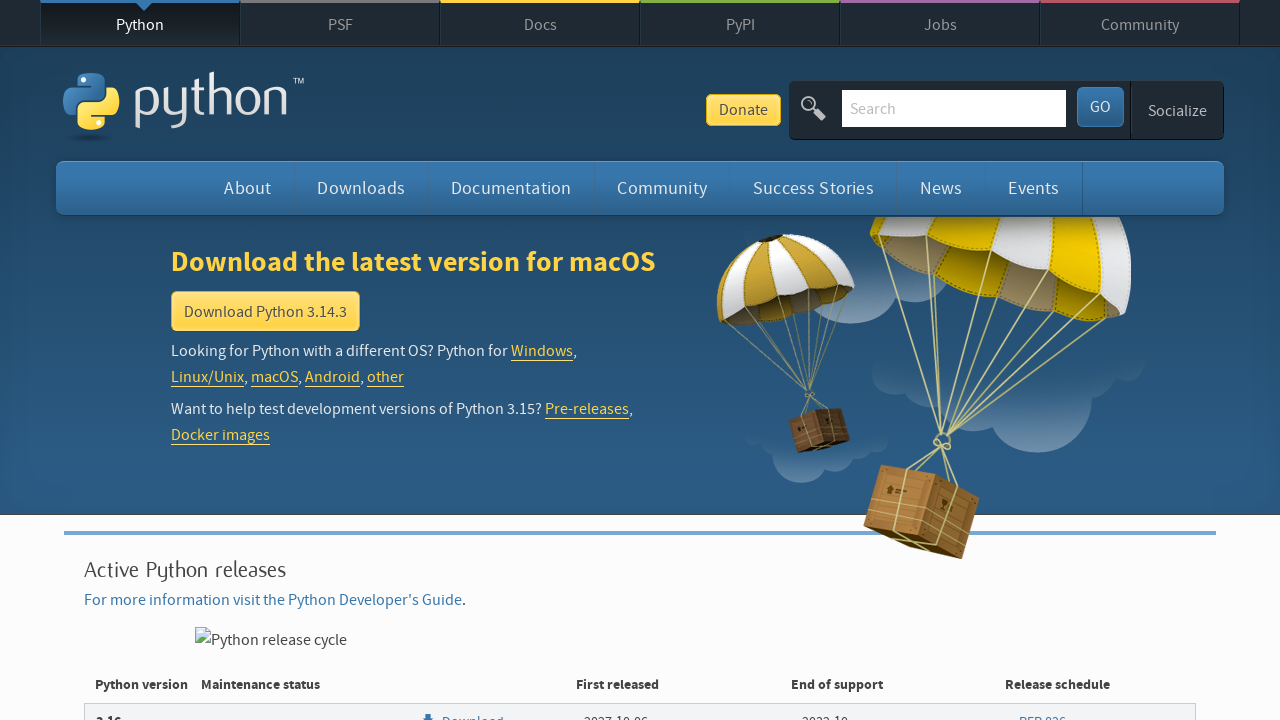

Extracted version number and date: Python 3.11.4 - June 6, 2023
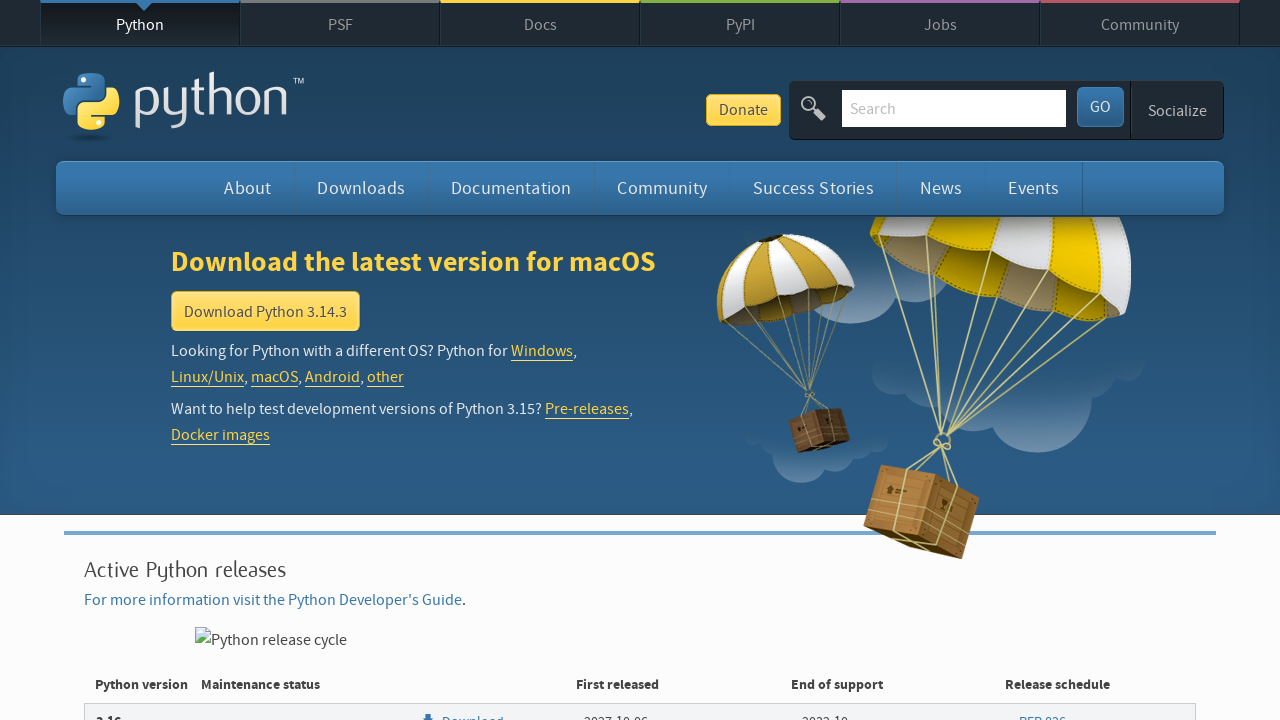

Extracted version number and date: Python 3.11.3 - April 5, 2023
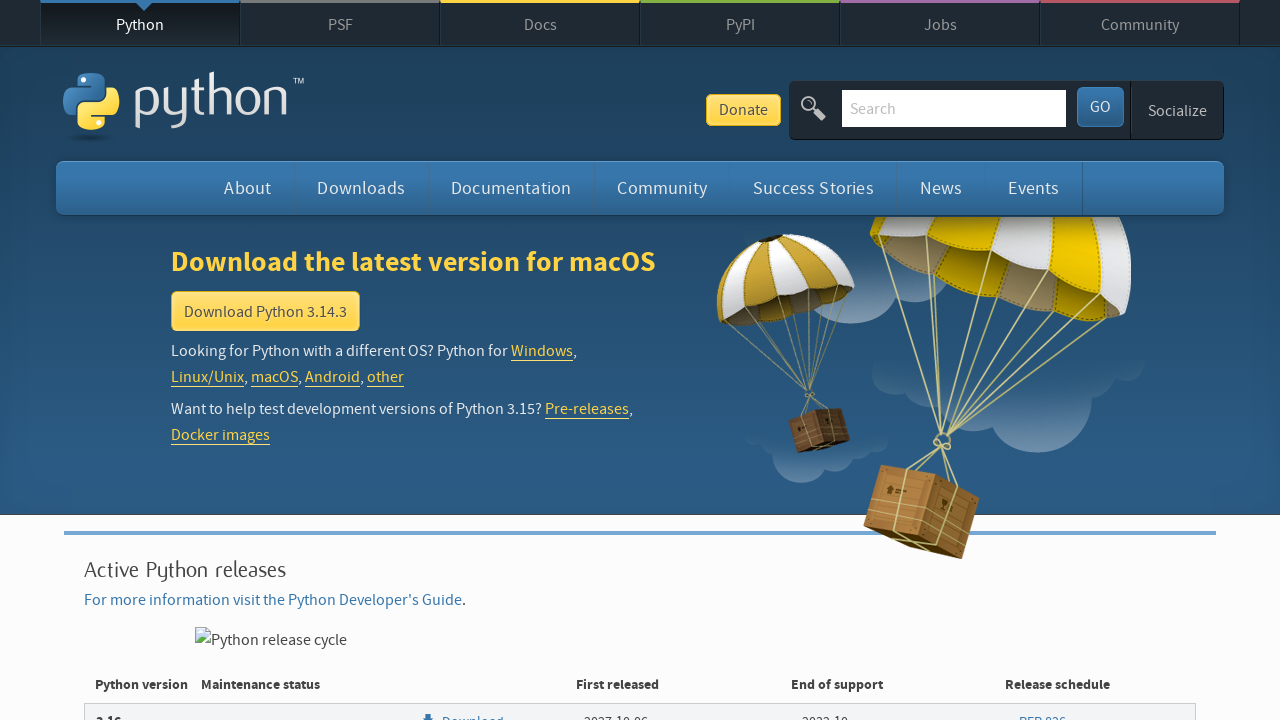

Extracted version number and date: Python 3.11.2 - Feb. 8, 2023
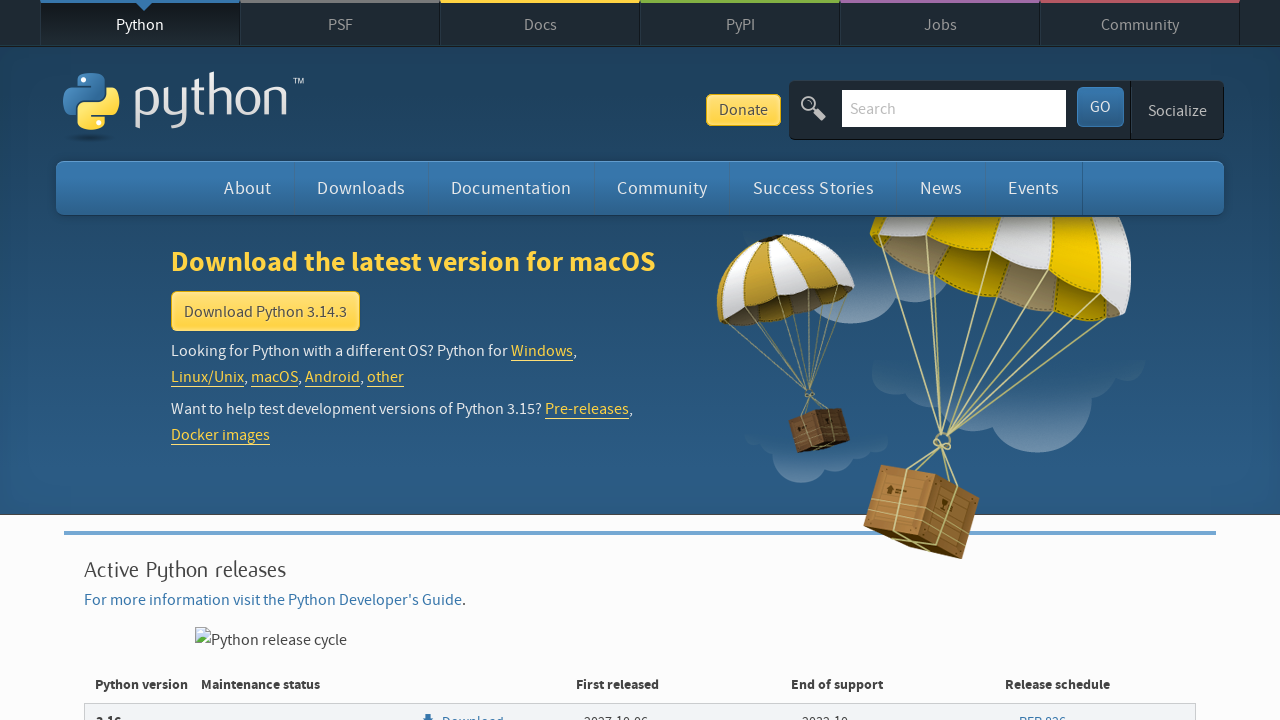

Extracted version number and date: Python 3.11.1 - Dec. 6, 2022
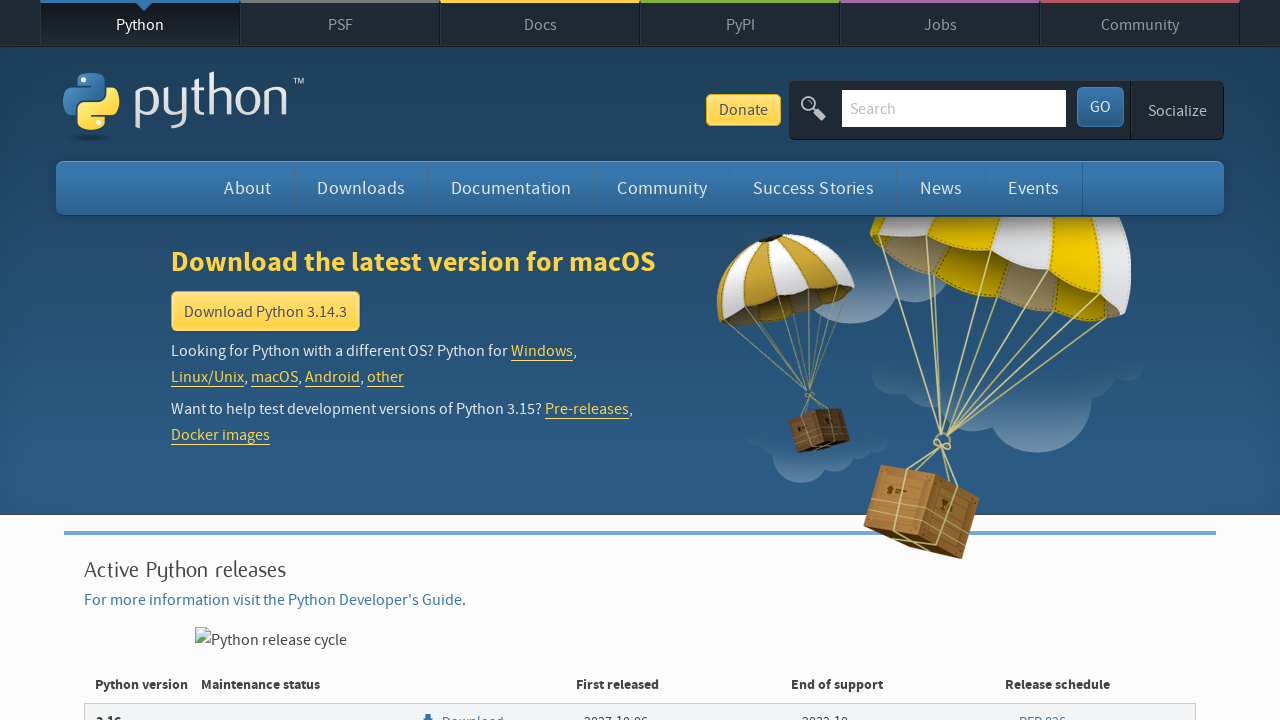

Extracted version number and date: Python 3.11.0 - Oct. 24, 2022
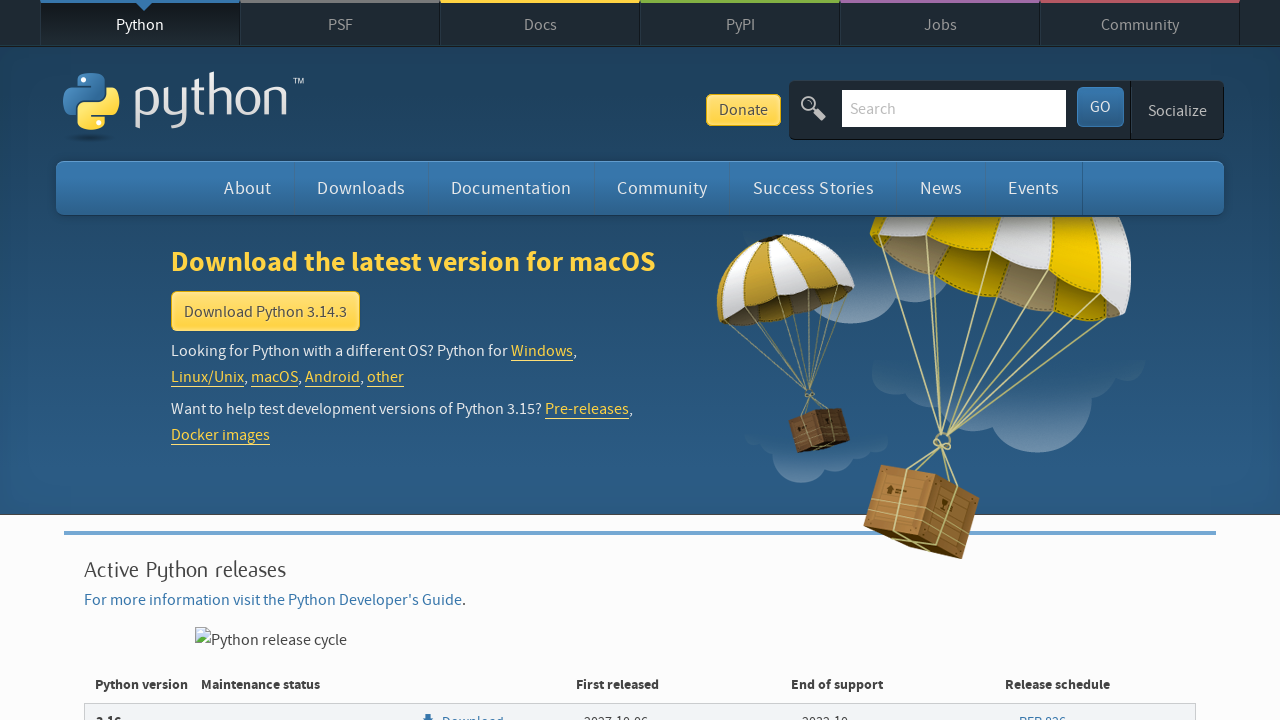

Extracted version number and date: Python 3.10.19 - Oct. 9, 2025
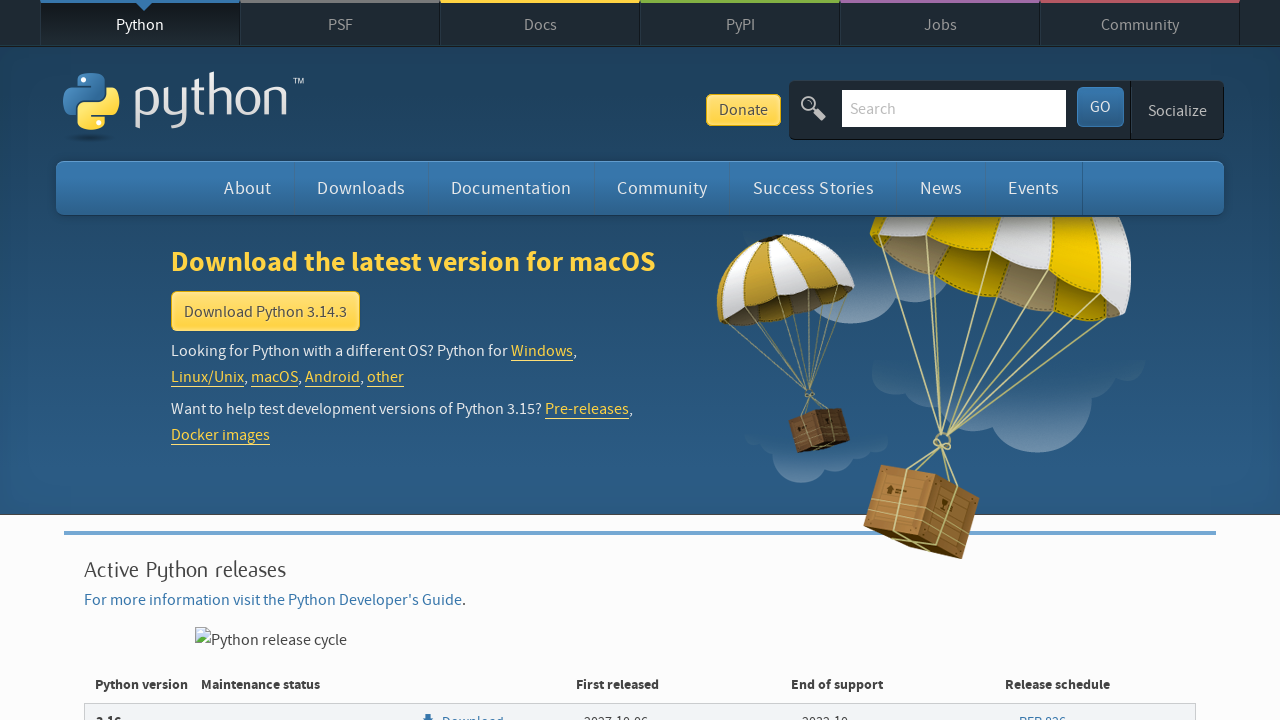

Extracted version number and date: Python 3.10.18 - June 3, 2025
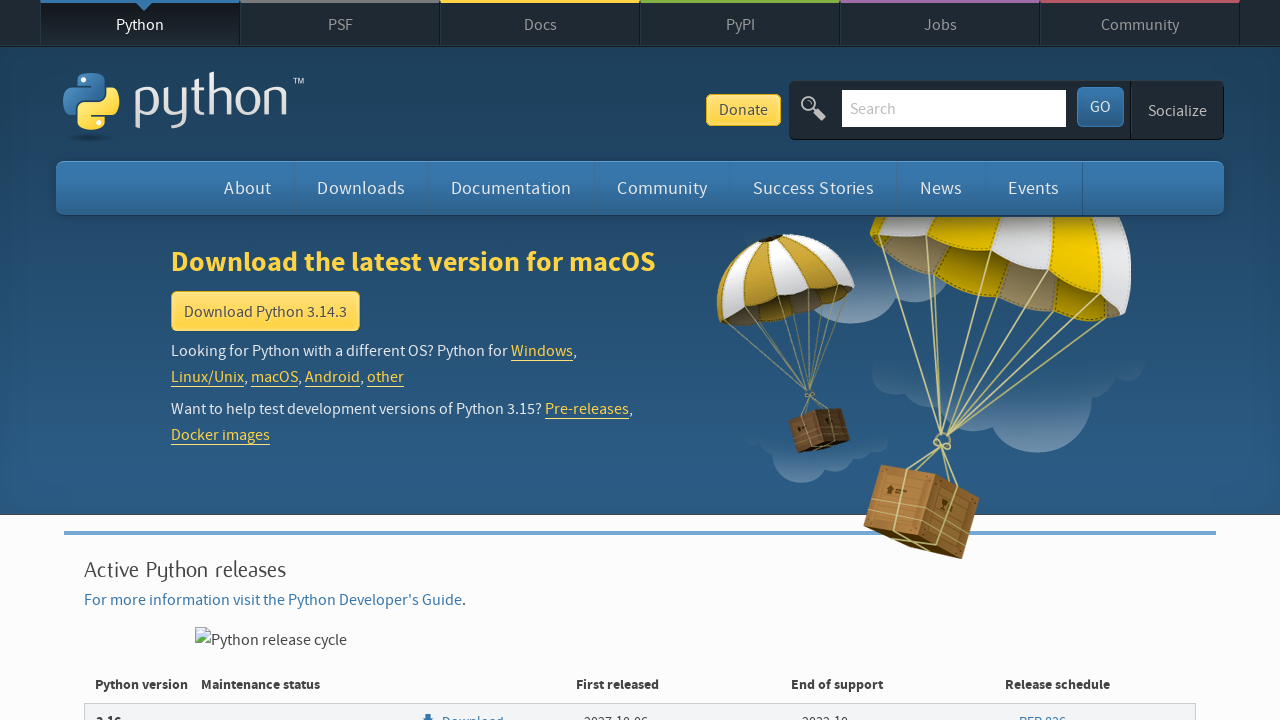

Extracted version number and date: Python 3.10.17 - April 8, 2025
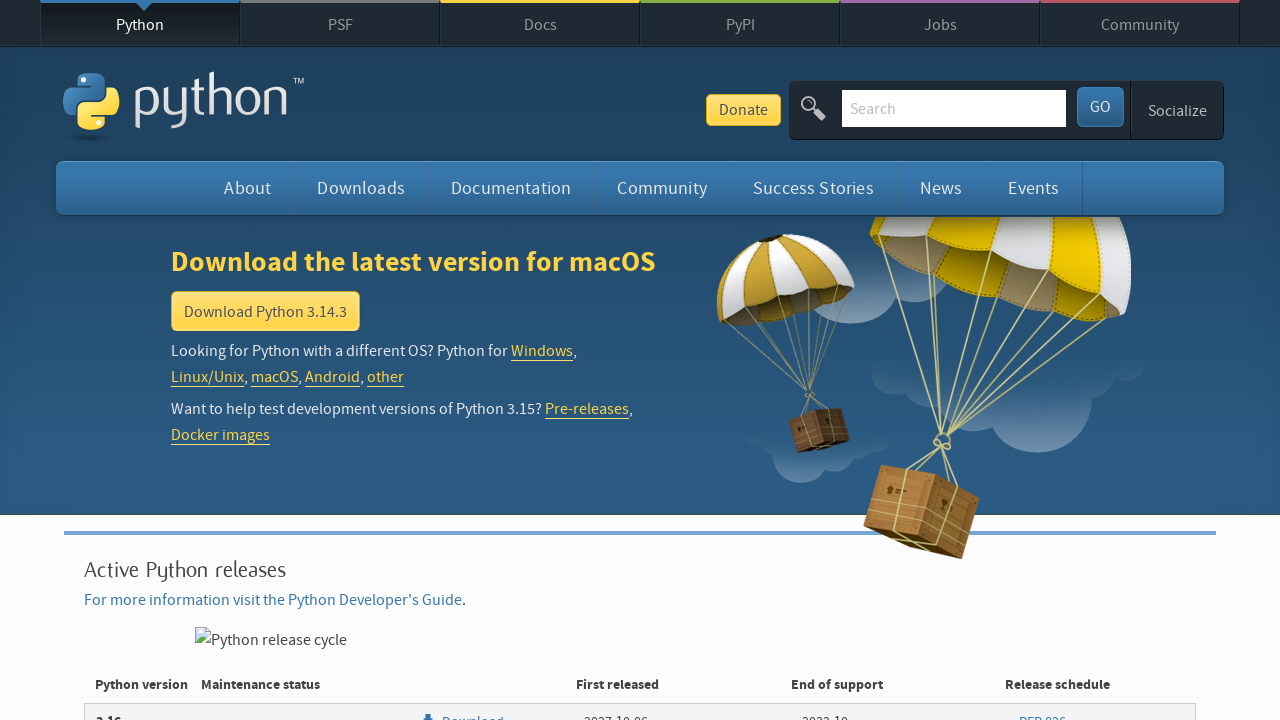

Extracted version number and date: Python 3.10.16 - Dec. 3, 2024
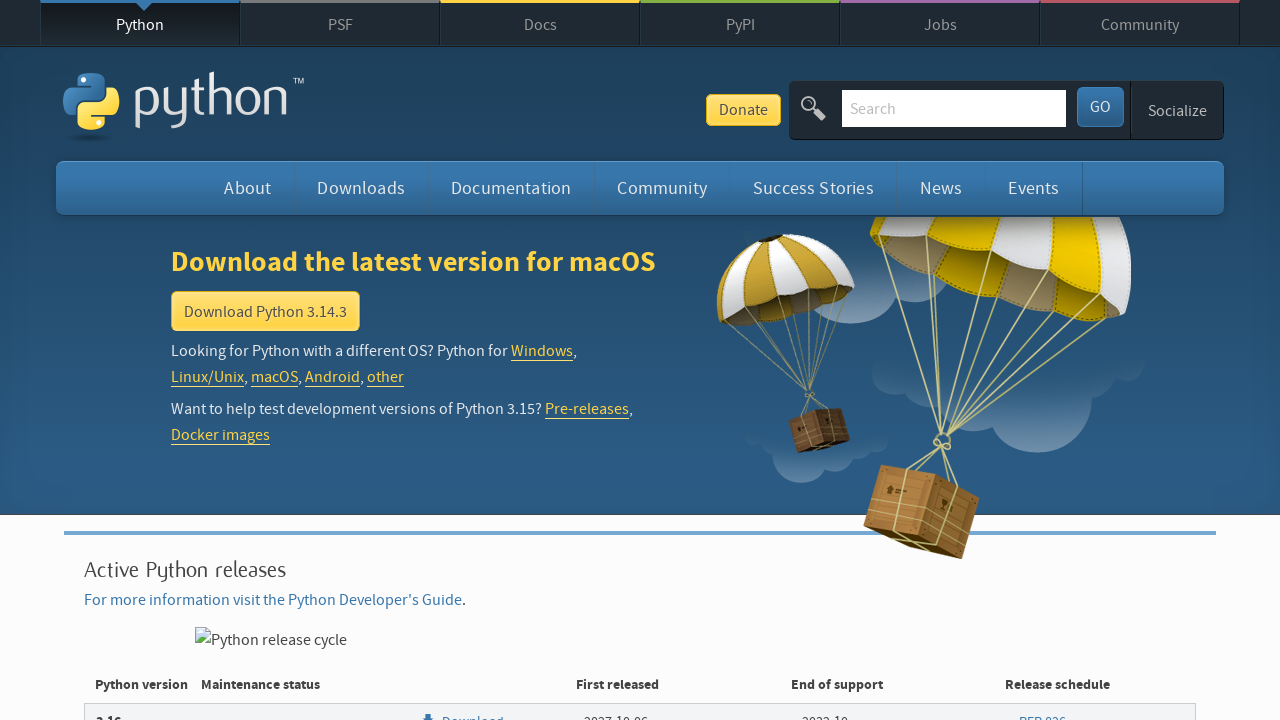

Extracted version number and date: Python 3.10.15 - Sept. 7, 2024
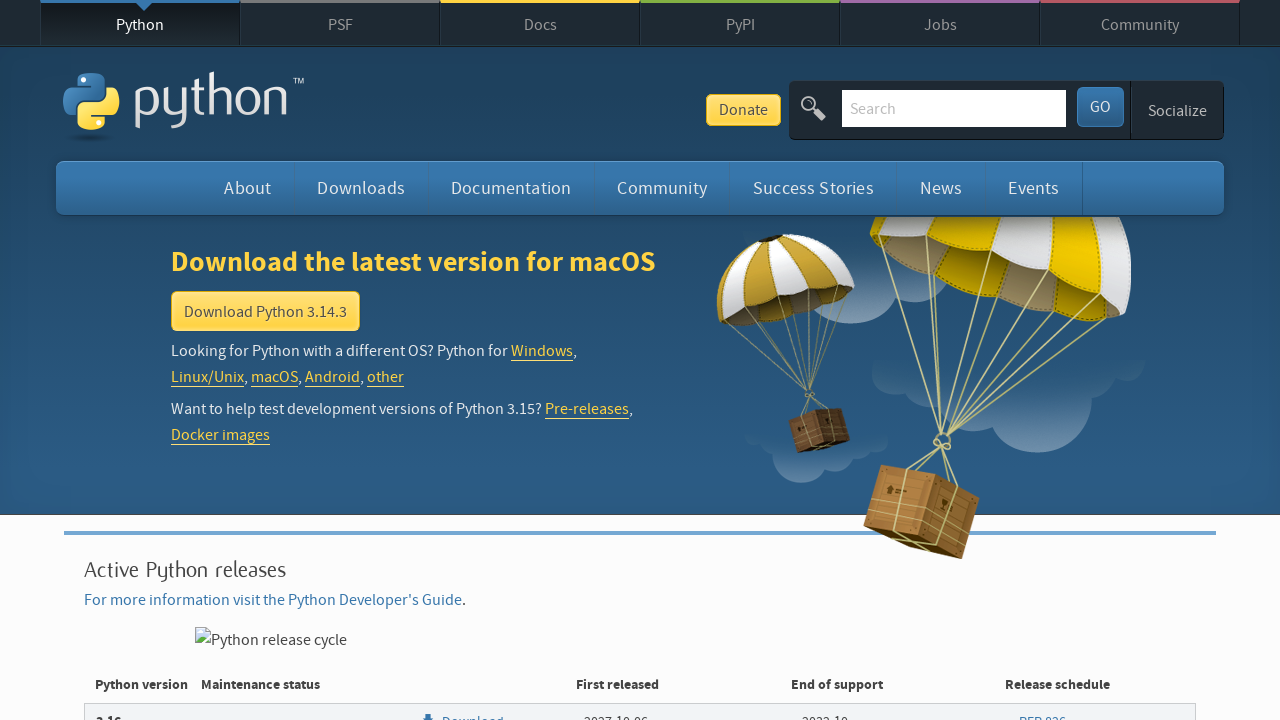

Extracted version number and date: Python 3.10.14 - March 19, 2024
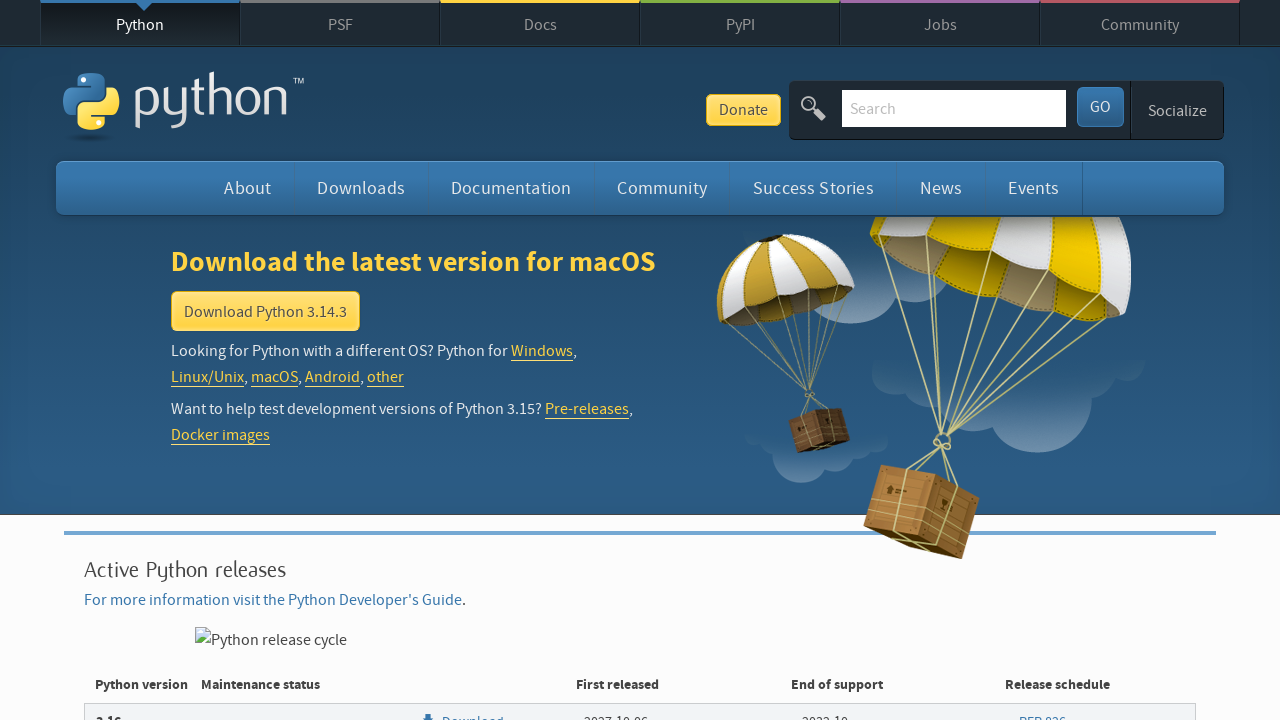

Extracted version number and date: Python 3.10.13 - Aug. 24, 2023
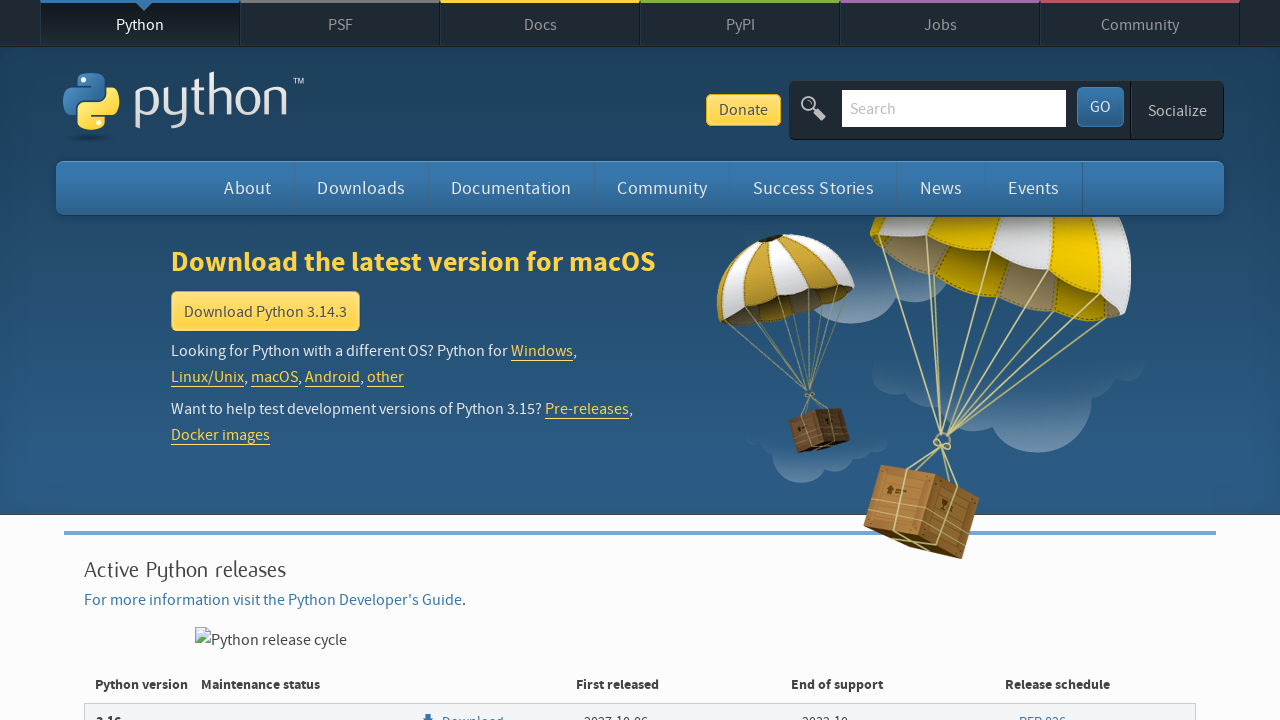

Extracted version number and date: Python 3.10.12 - June 6, 2023
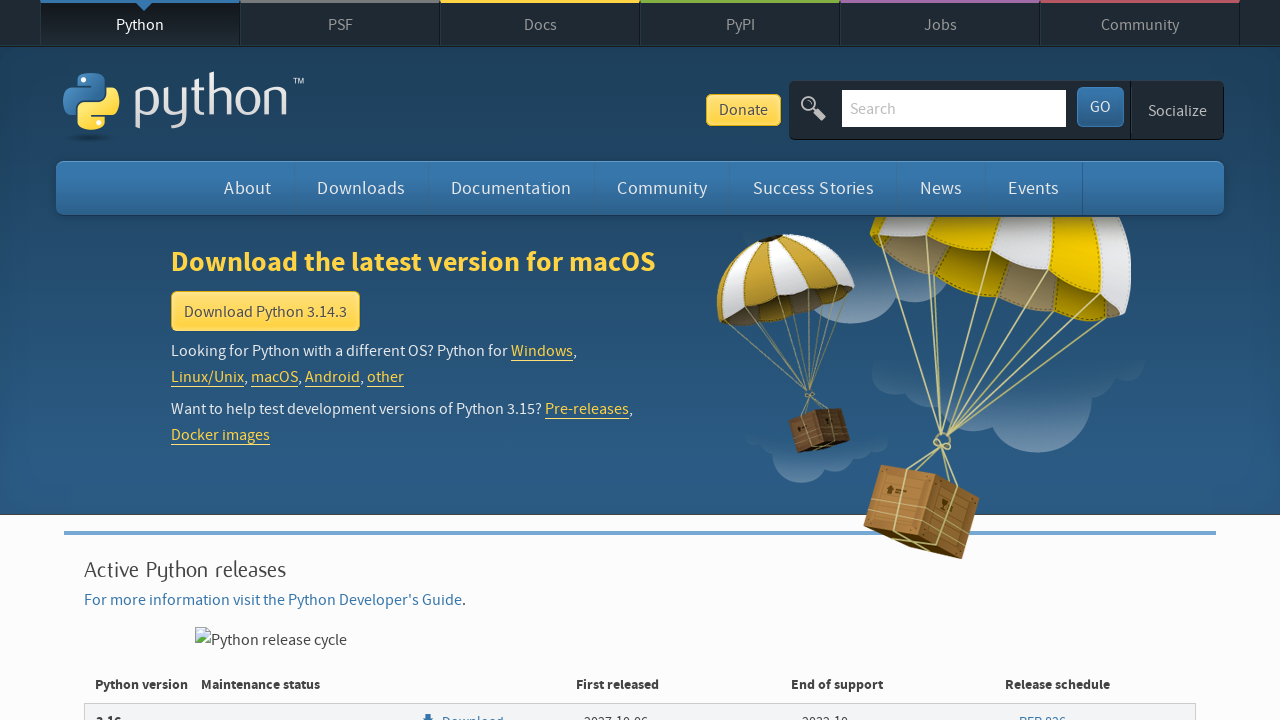

Extracted version number and date: Python 3.10.11 - April 5, 2023
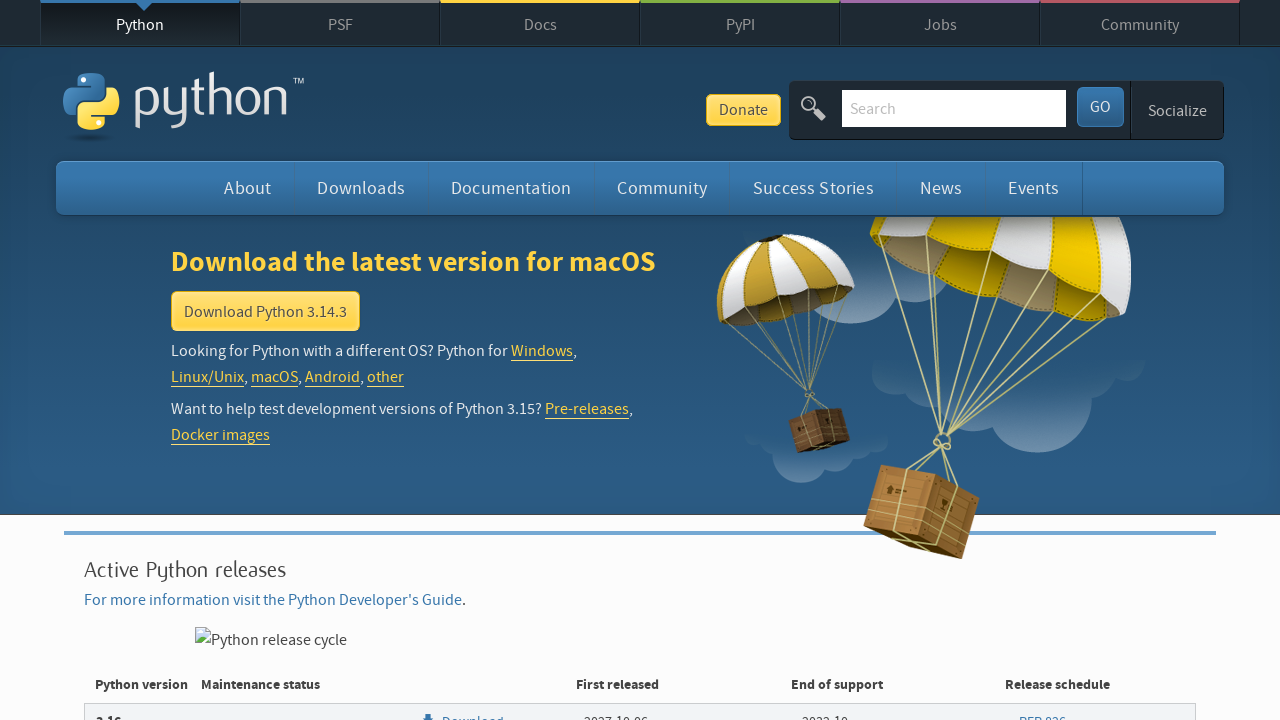

Extracted version number and date: Python 3.10.10 - Feb. 8, 2023
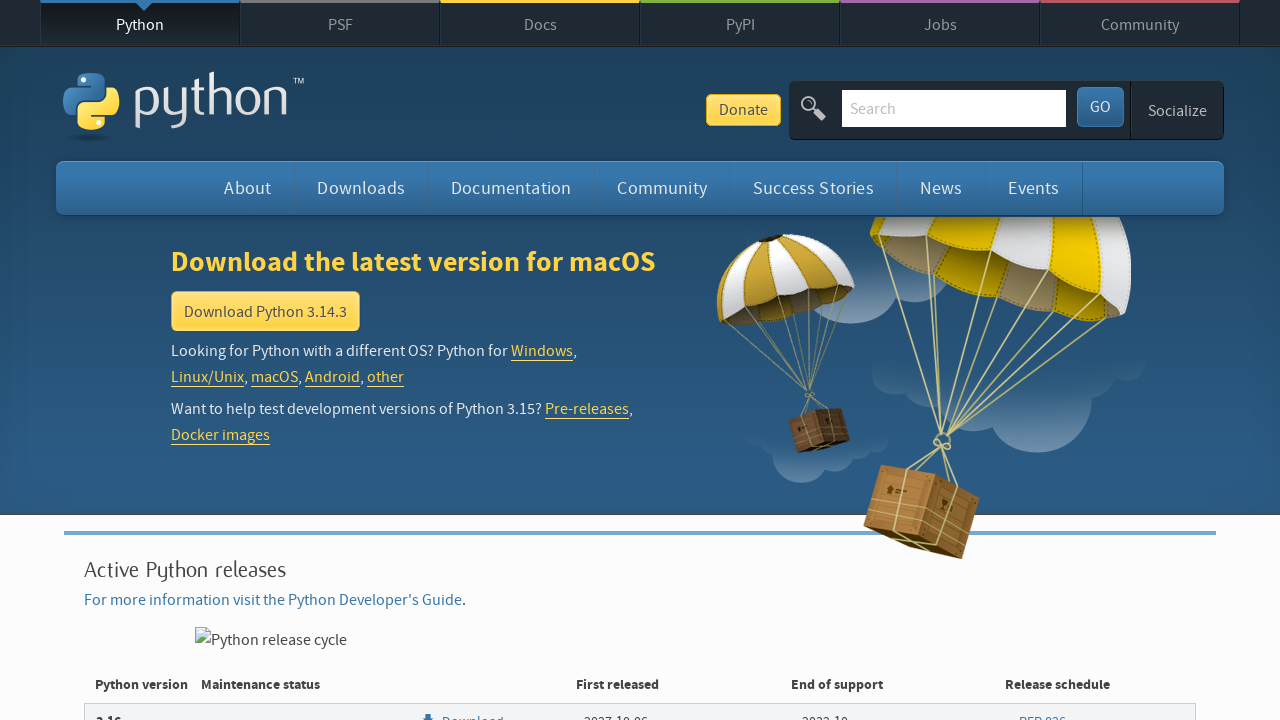

Extracted version number and date: Python 3.10.9 - Dec. 6, 2022
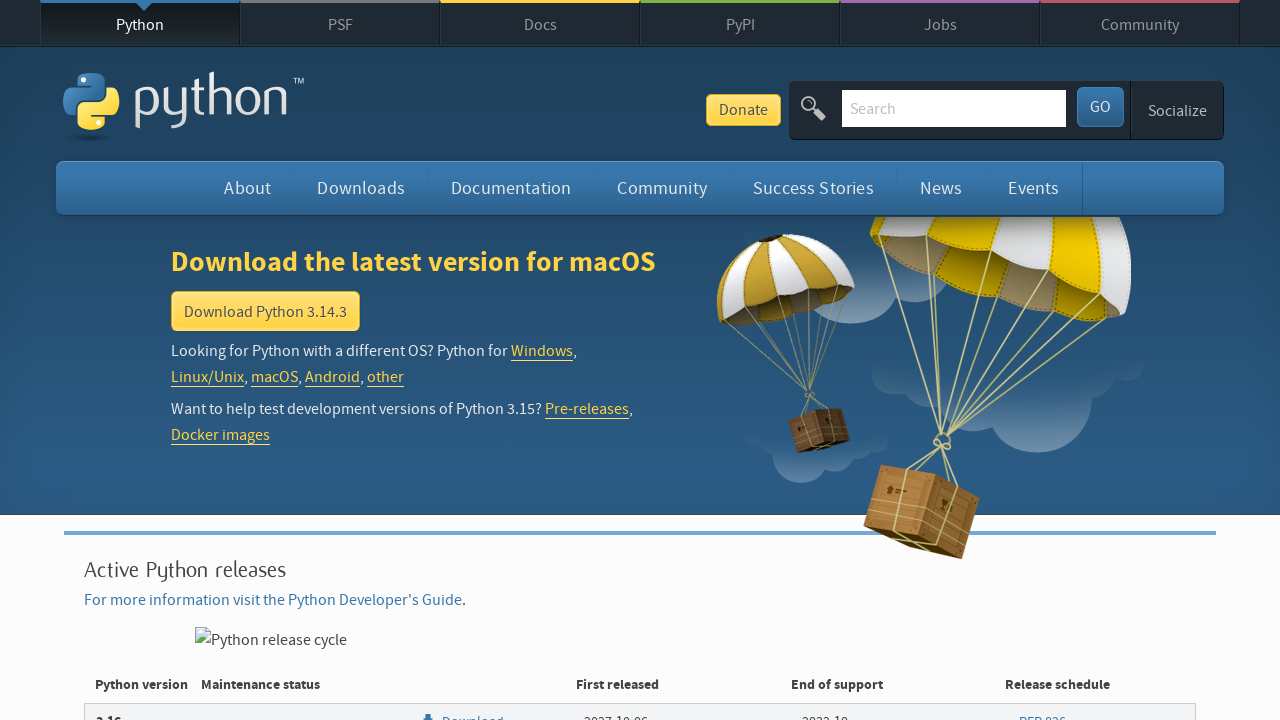

Extracted version number and date: Python 3.10.8 - Oct. 11, 2022
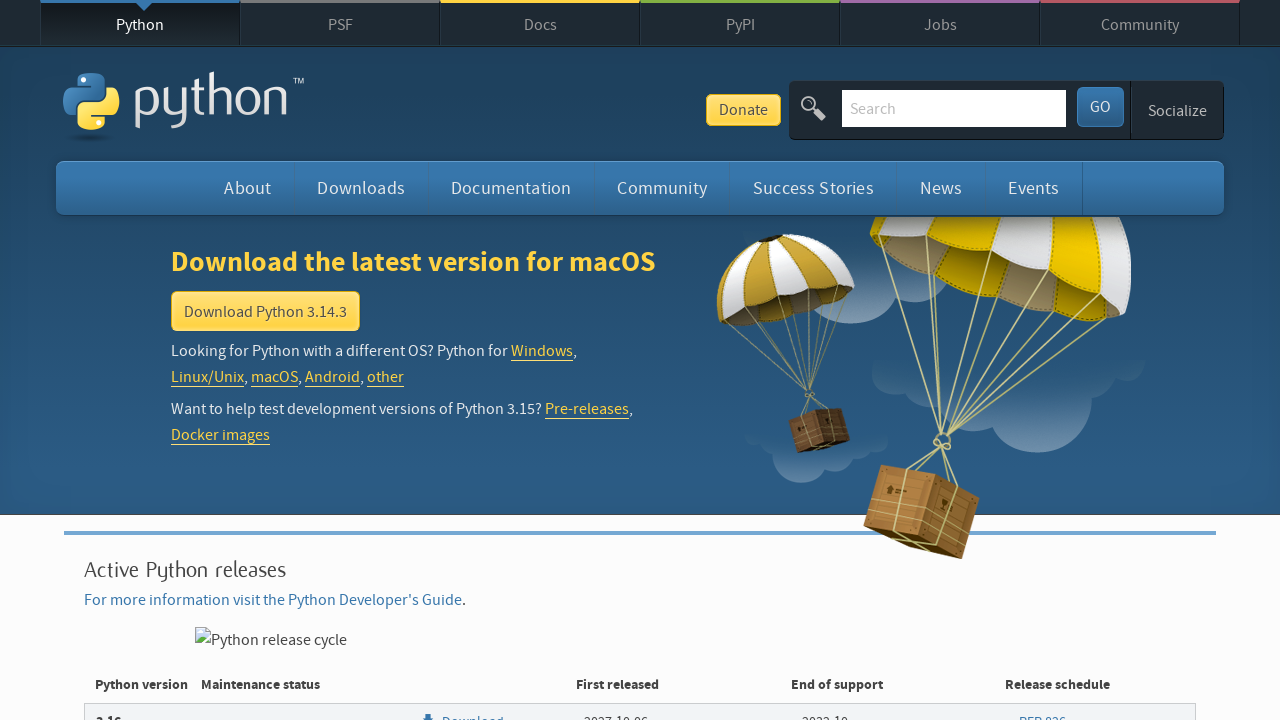

Extracted version number and date: Python 3.10.7 - Sept. 6, 2022
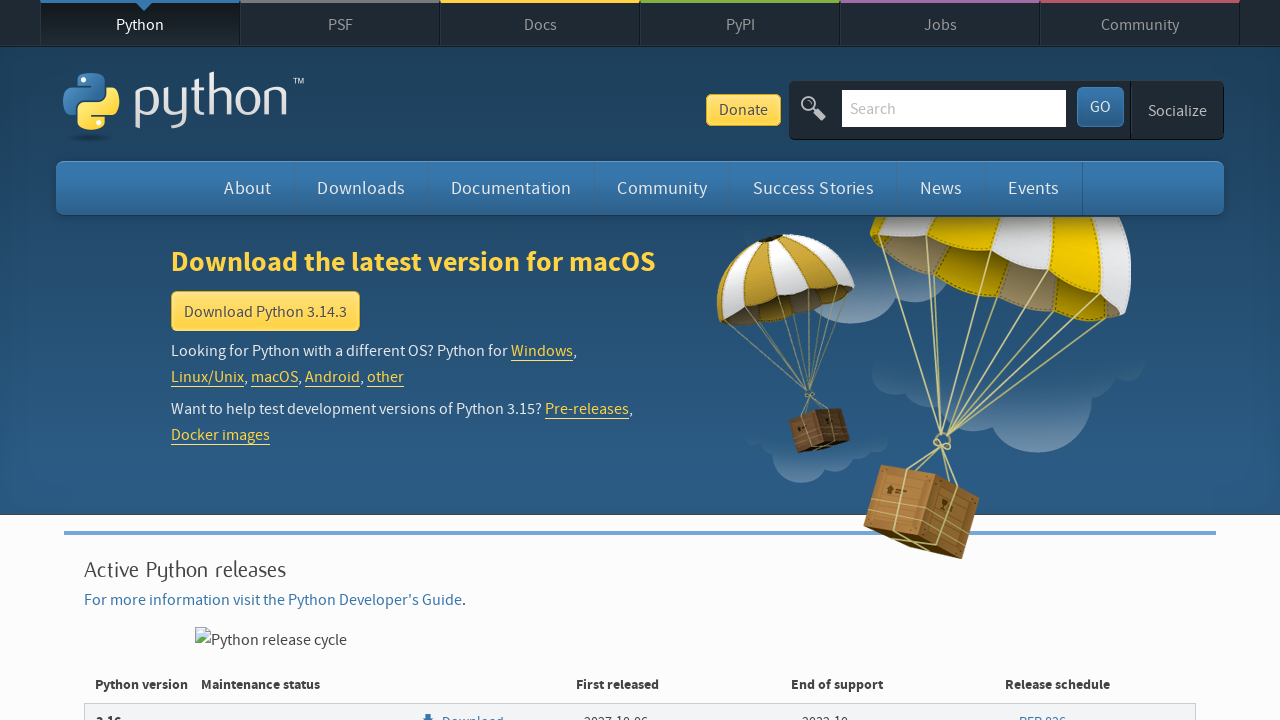

Extracted version number and date: Python 3.10.6 - Aug. 2, 2022
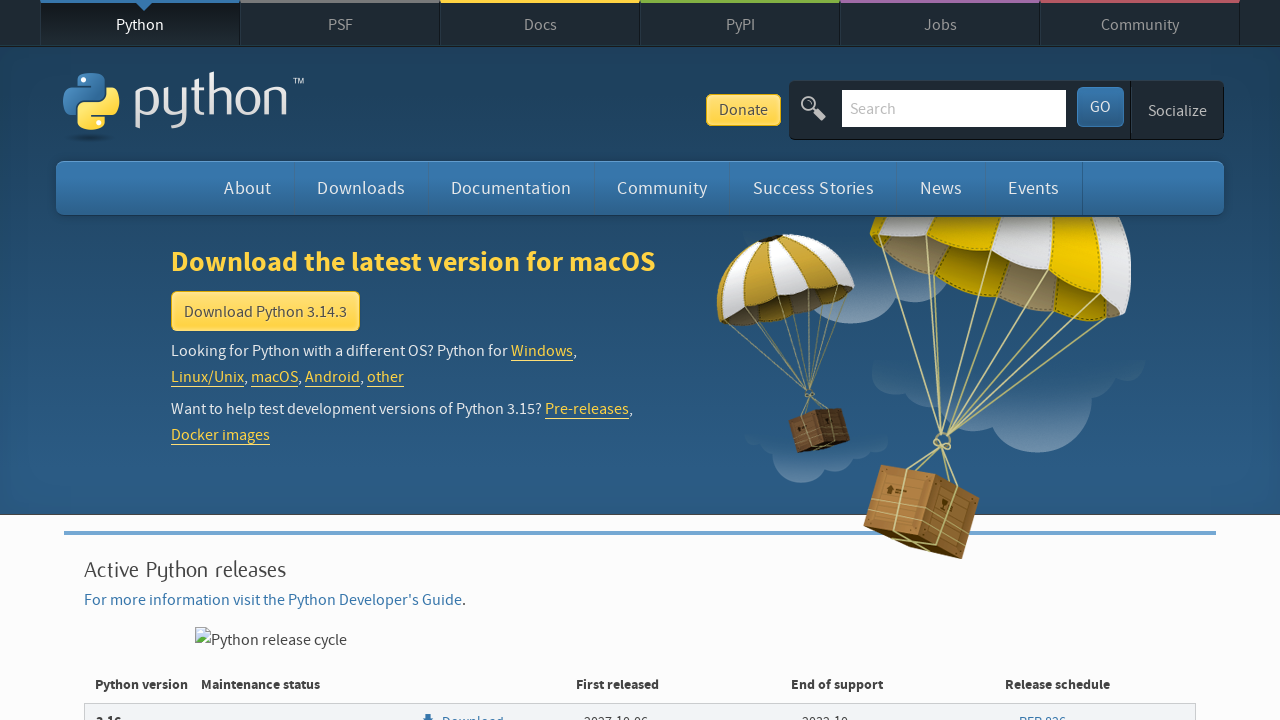

Extracted version number and date: Python 3.10.5 - June 6, 2022
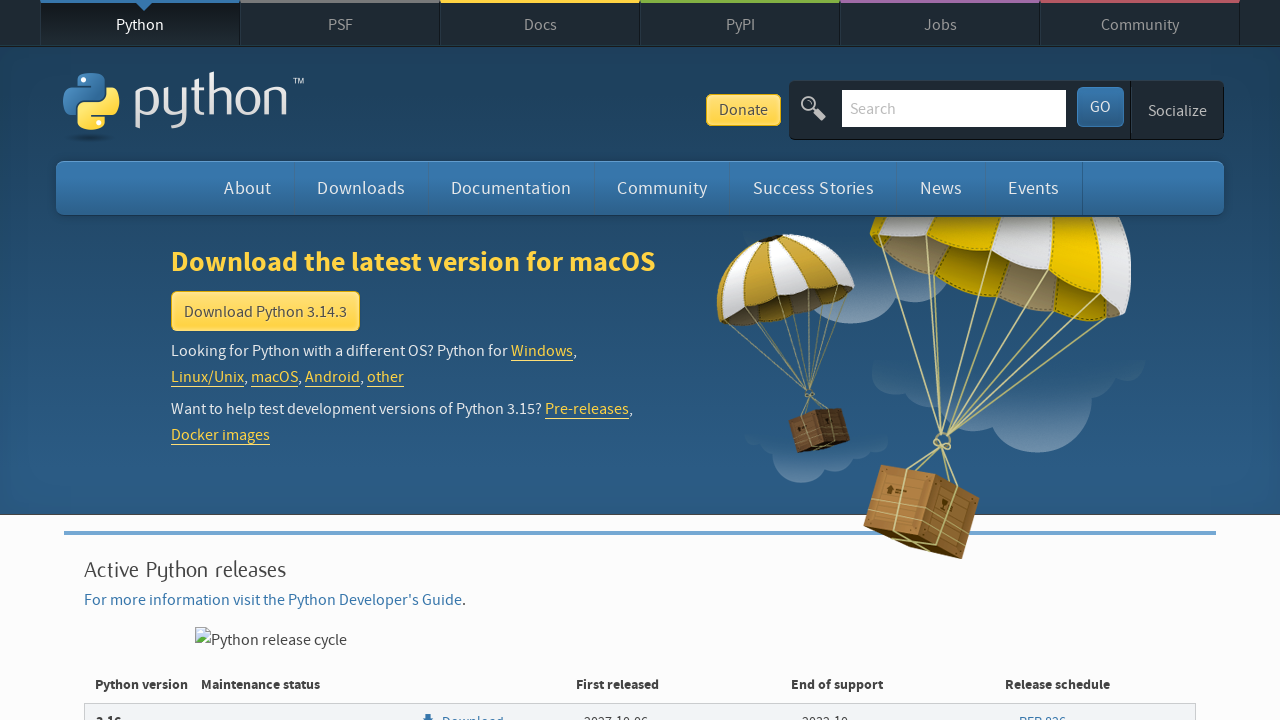

Extracted version number and date: Python 3.10.4 - March 24, 2022
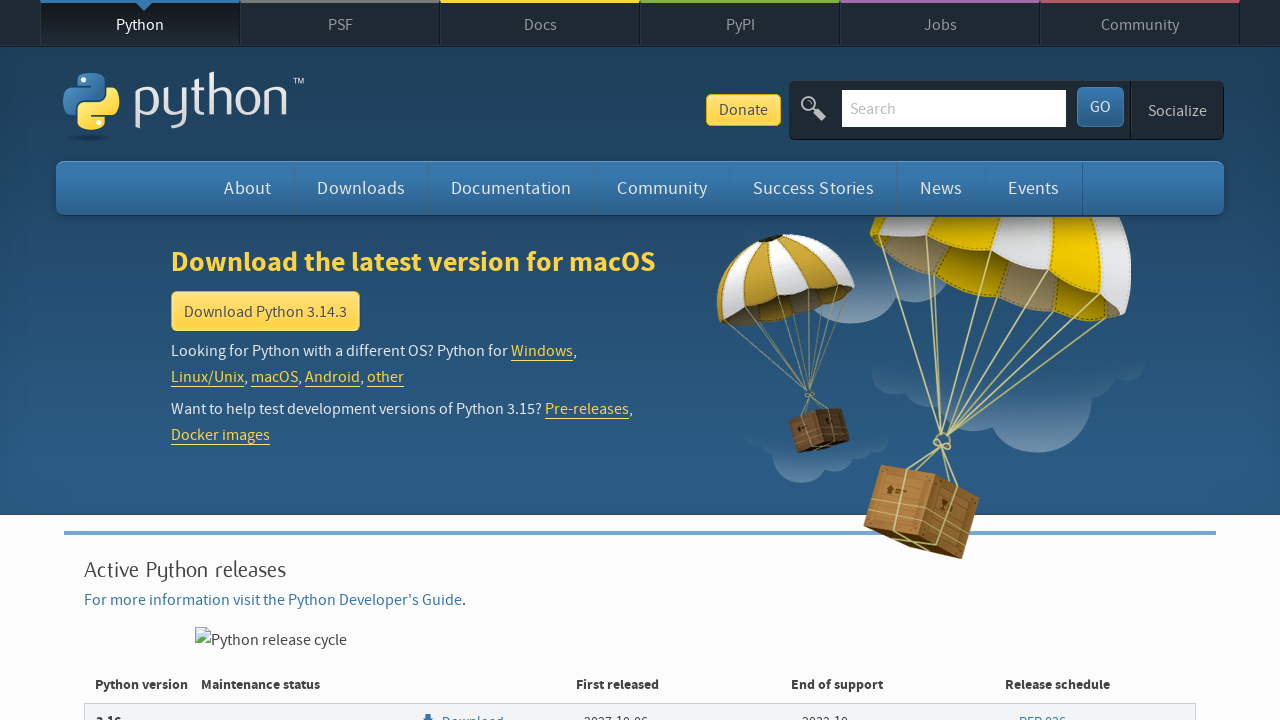

Extracted version number and date: Python 3.10.3 - March 16, 2022
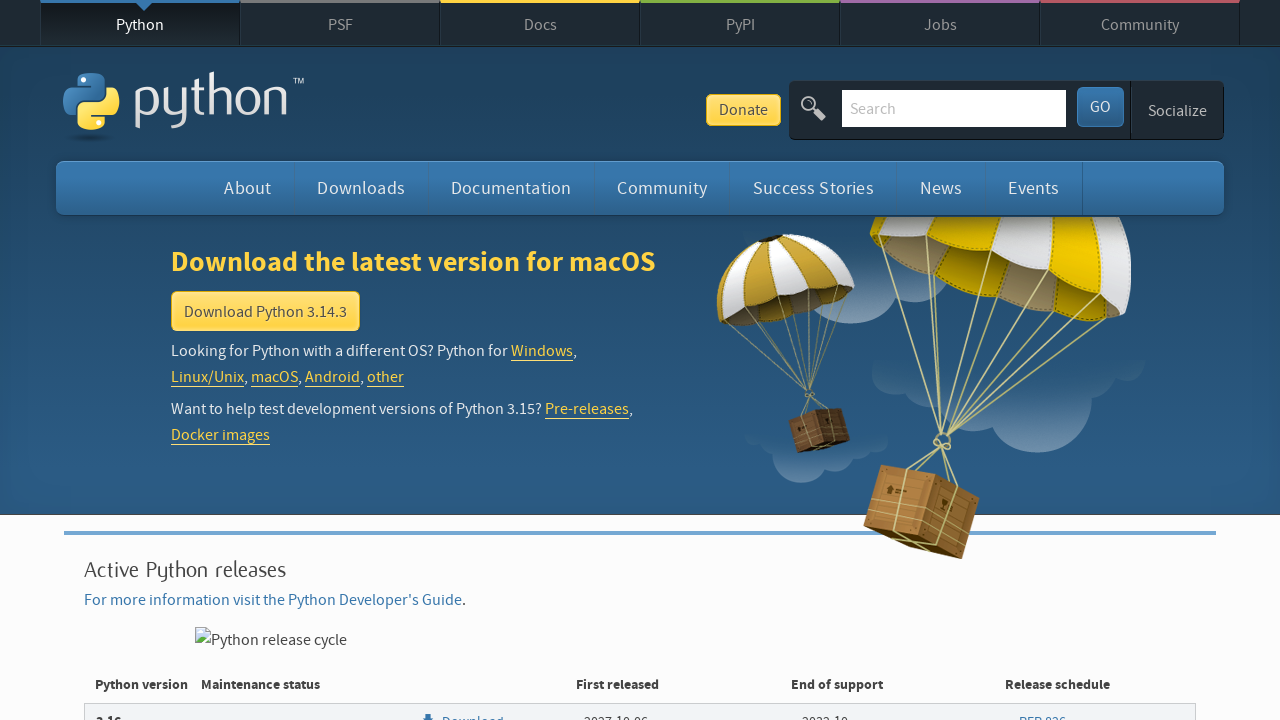

Extracted version number and date: Python 3.10.2 - Jan. 14, 2022
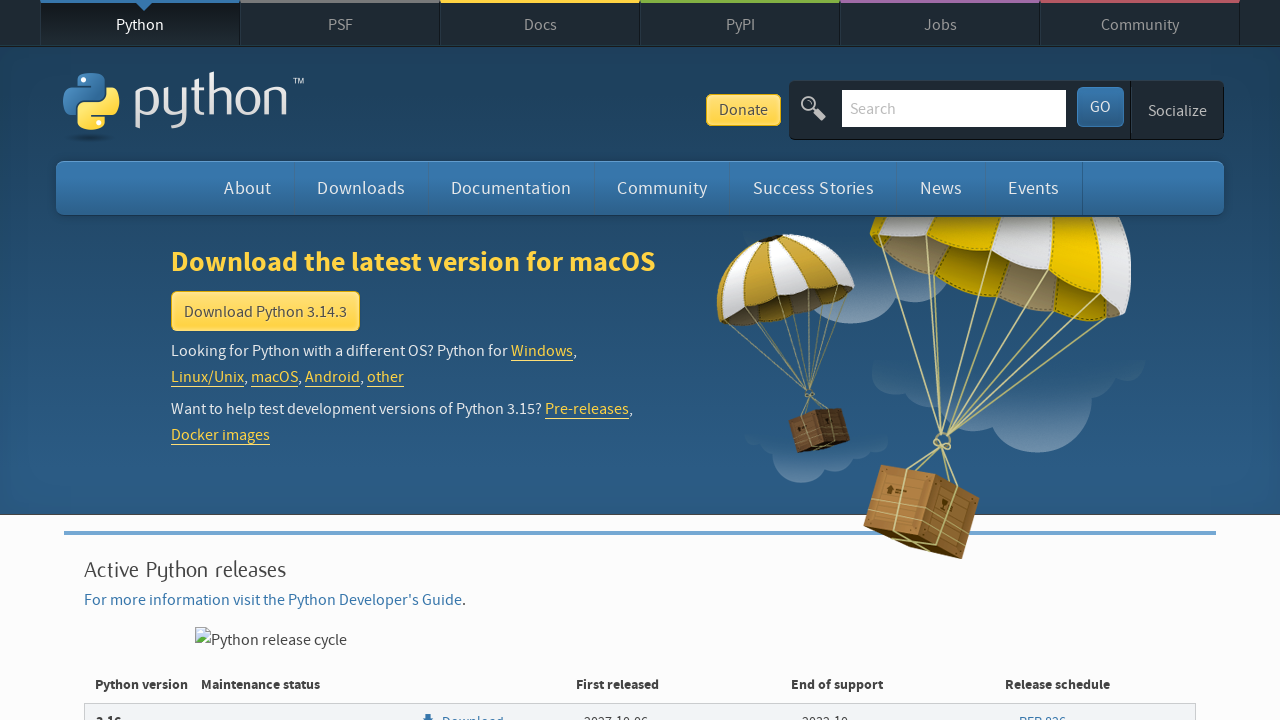

Extracted version number and date: Python 3.10.1 - Dec. 6, 2021
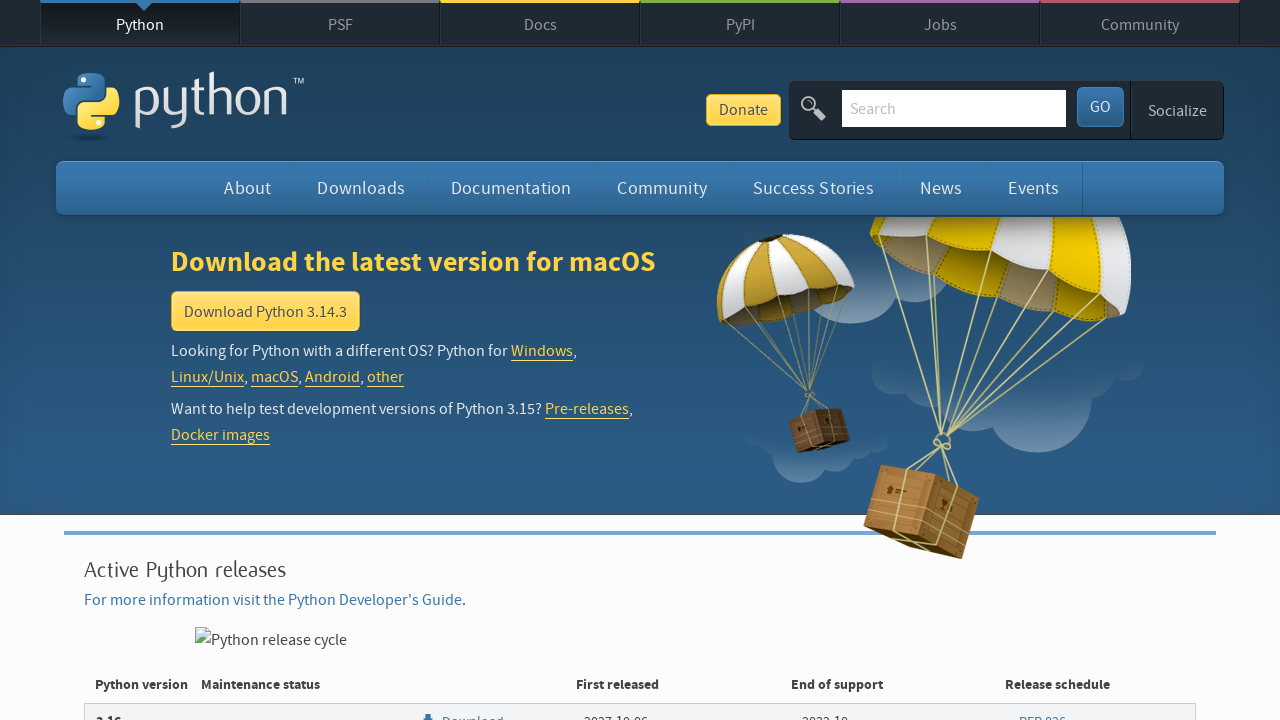

Extracted version number and date: Python 3.10.0 - Oct. 4, 2021
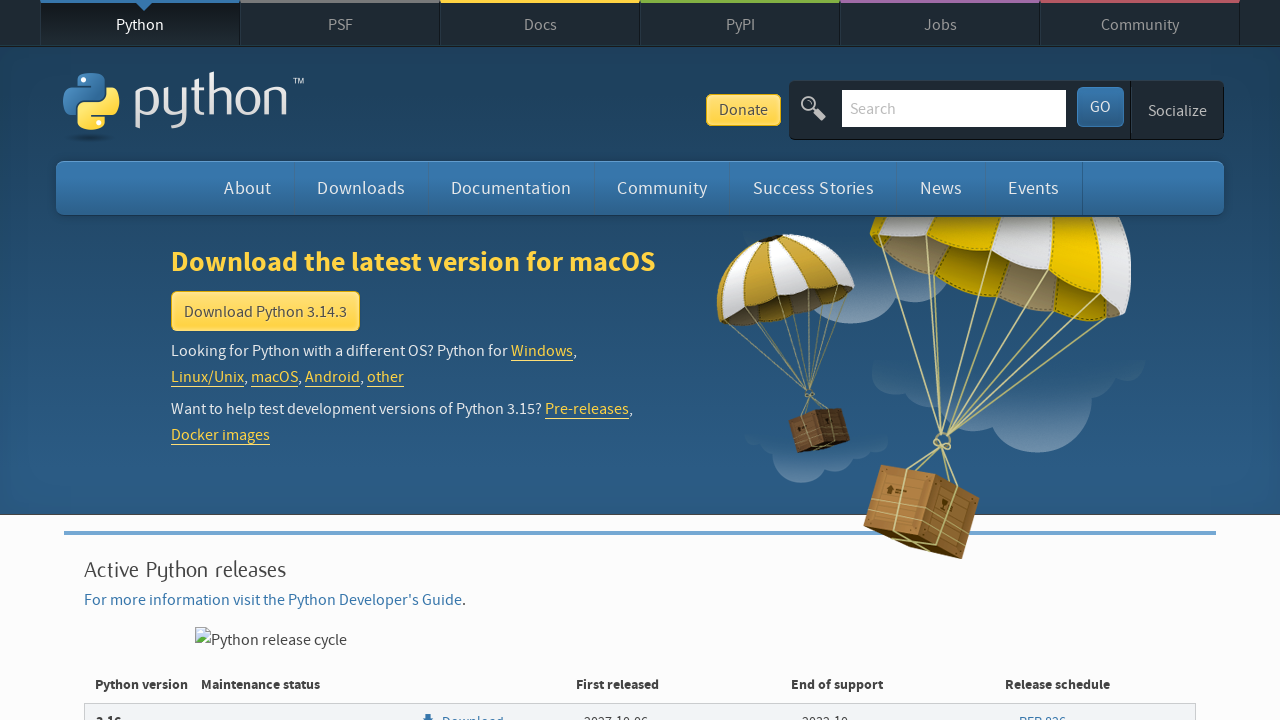

Extracted version number and date: Python 3.9.25 - Oct. 31, 2025
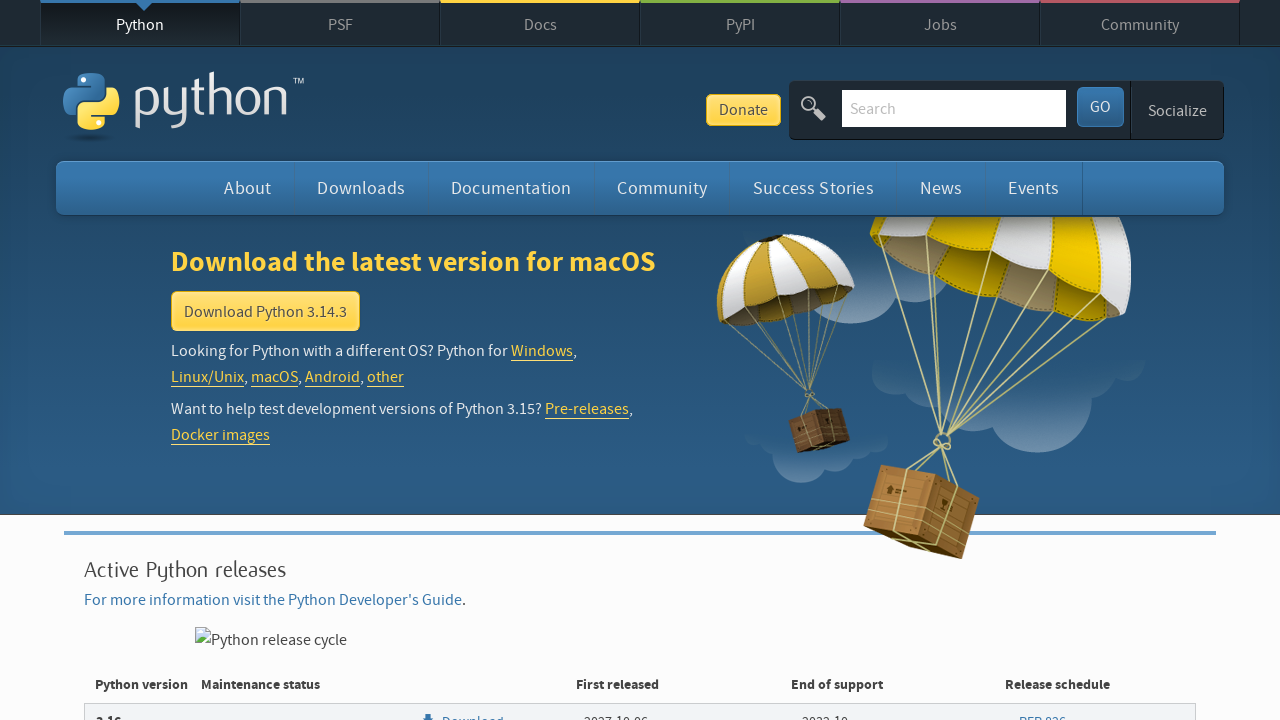

Extracted version number and date: Python 3.9.24 - Oct. 9, 2025
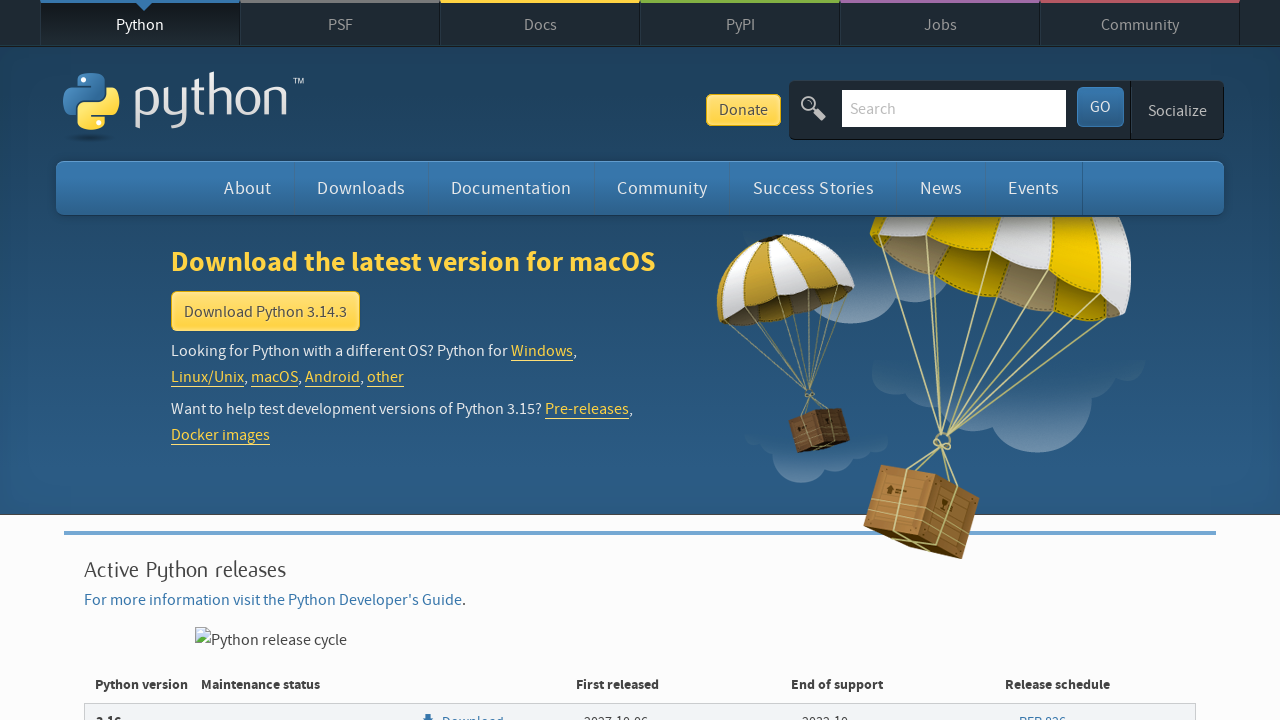

Extracted version number and date: Python 3.9.23 - June 3, 2025
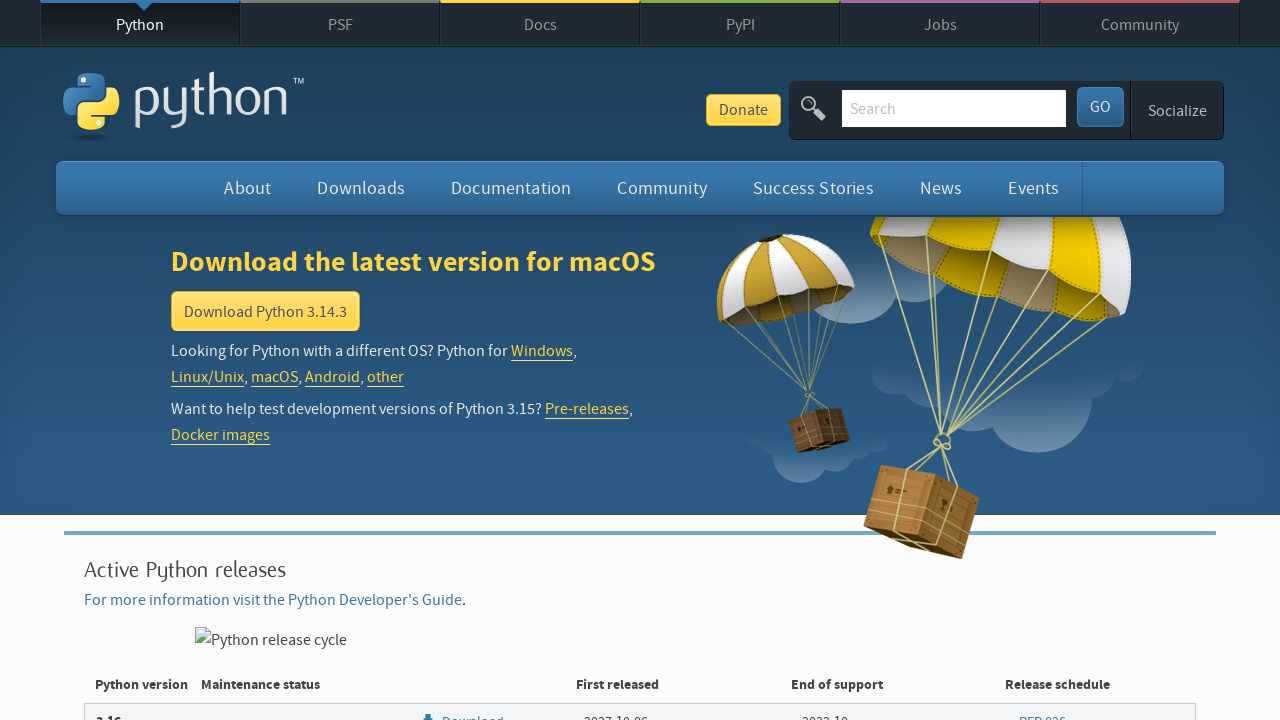

Extracted version number and date: Python 3.9.22 - April 8, 2025
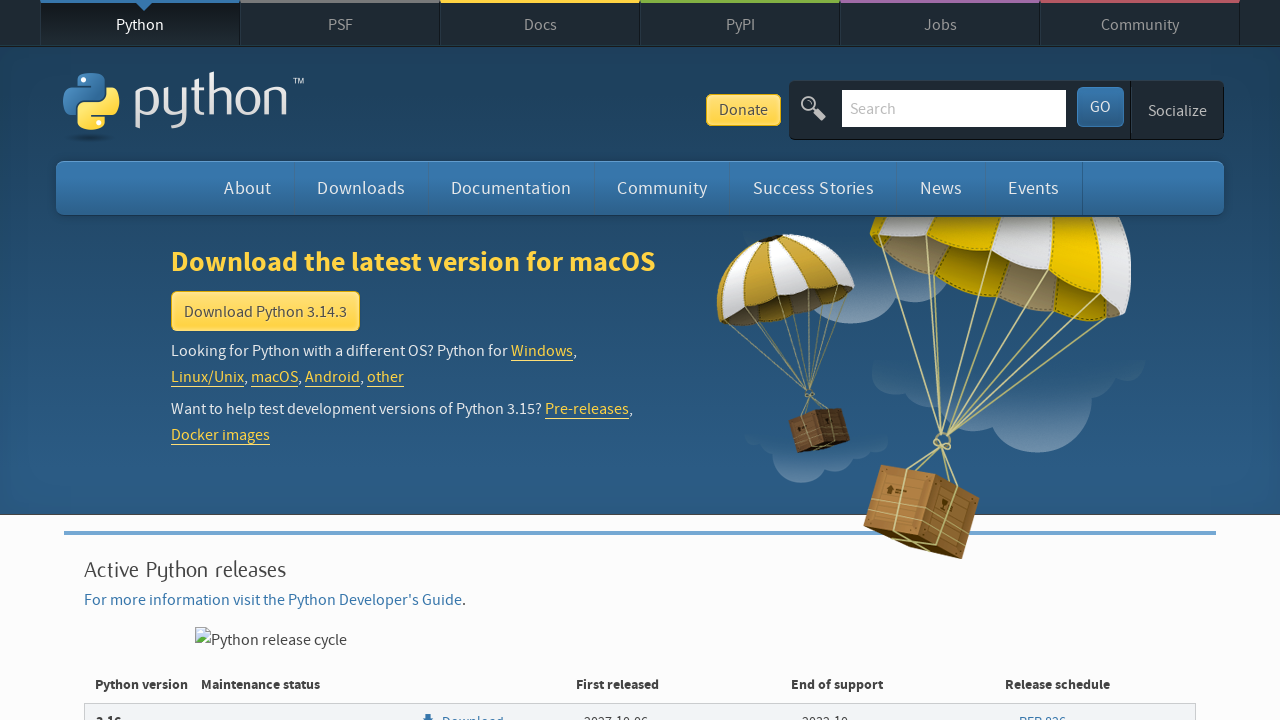

Extracted version number and date: Python 3.9.21 - Dec. 3, 2024
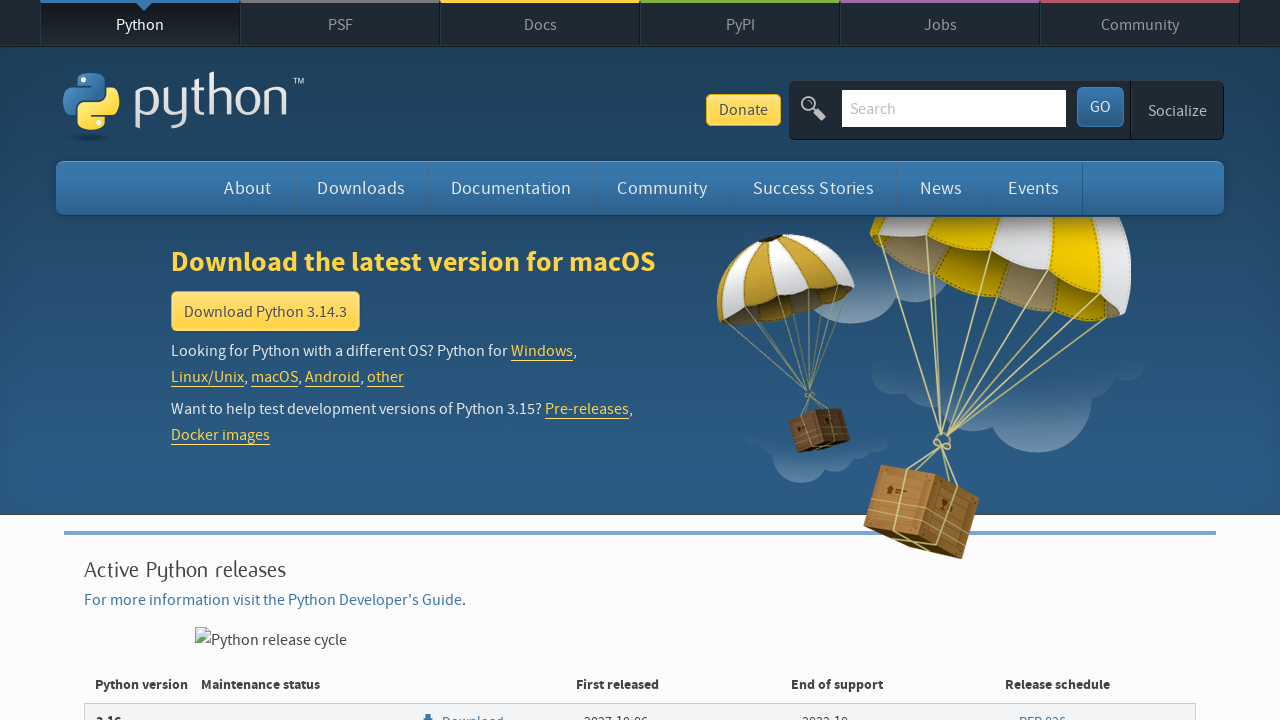

Extracted version number and date: Python 3.9.20 - Sept. 6, 2024
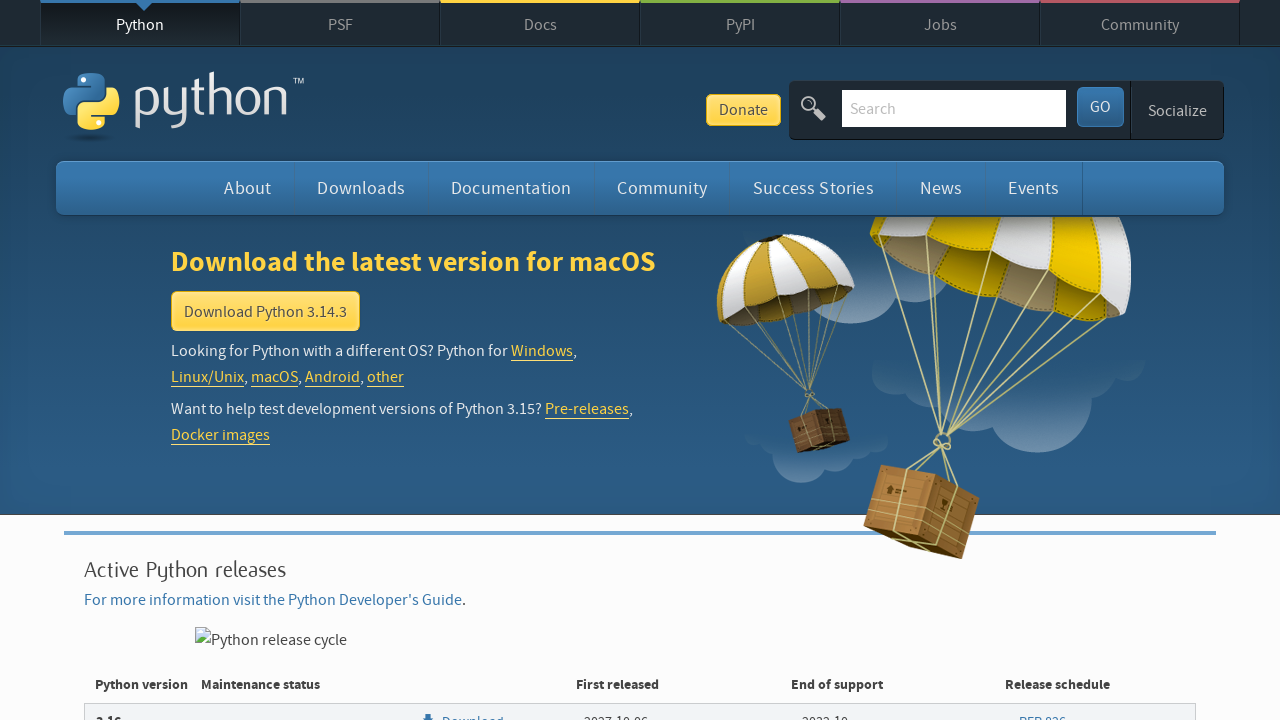

Extracted version number and date: Python 3.9.19 - March 19, 2024
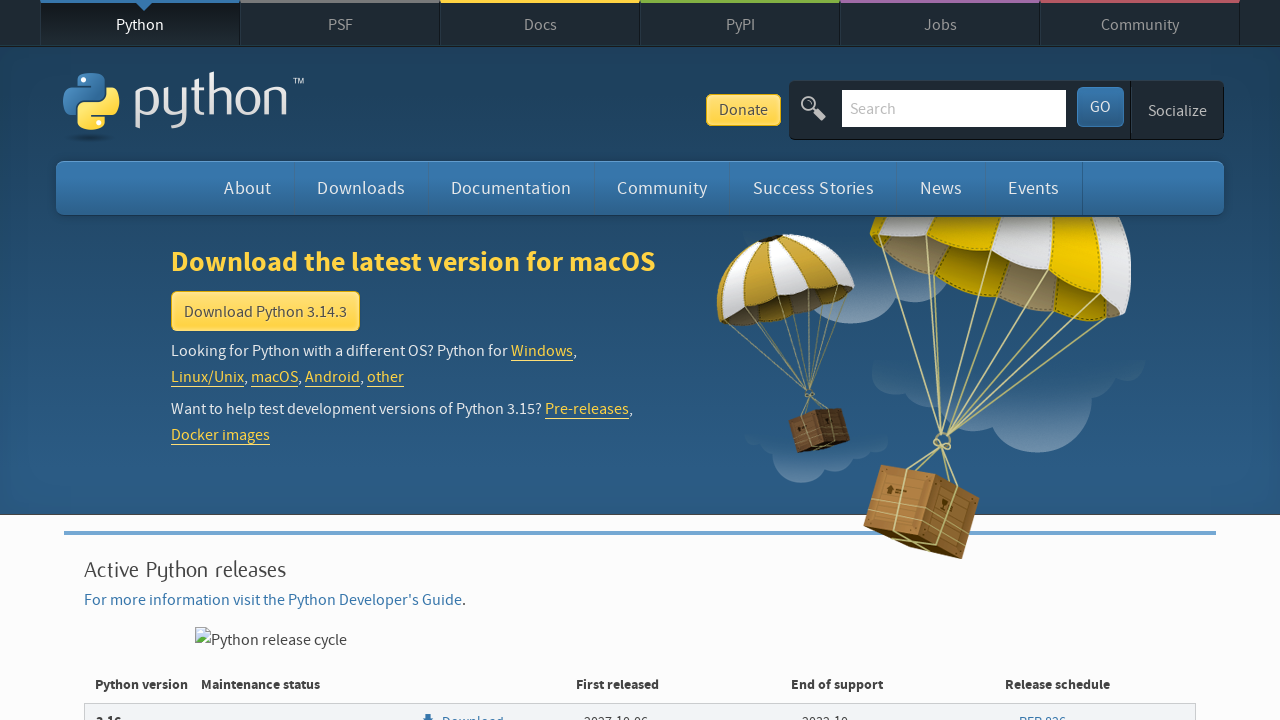

Extracted version number and date: Python 3.9.18 - Aug. 24, 2023
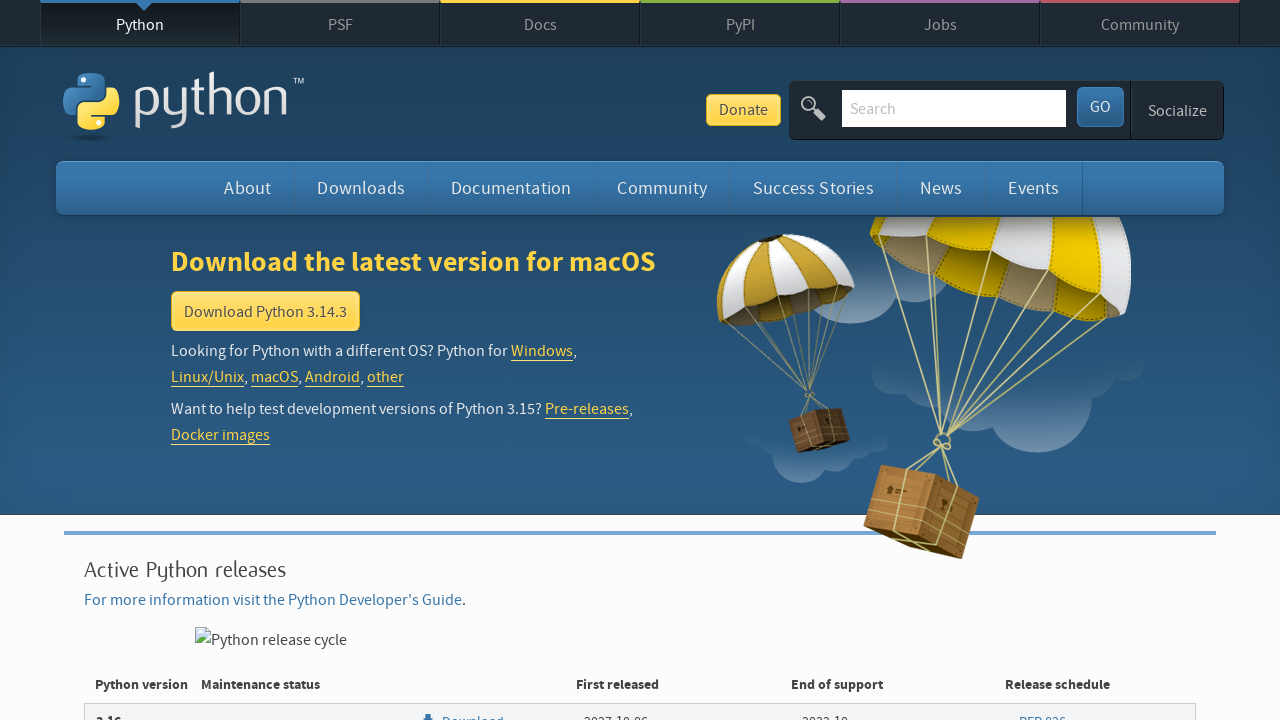

Extracted version number and date: Python 3.9.17 - June 6, 2023
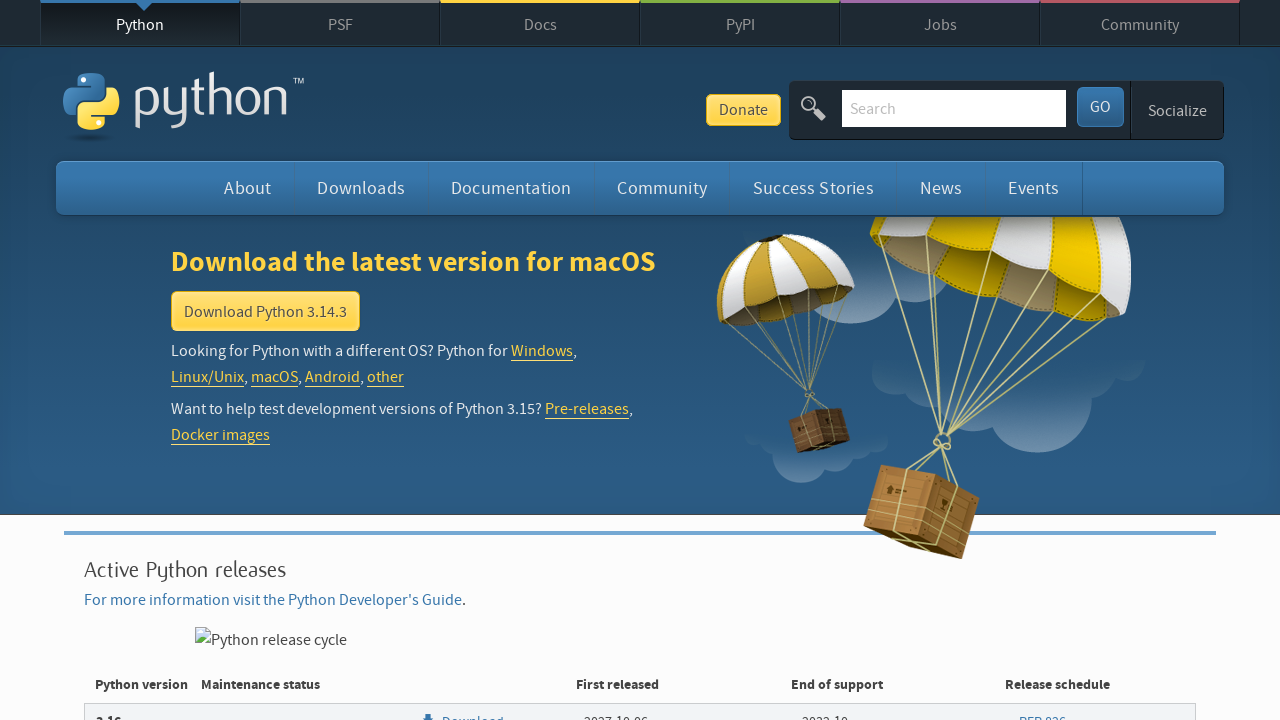

Extracted version number and date: Python 3.9.16 - Dec. 6, 2022
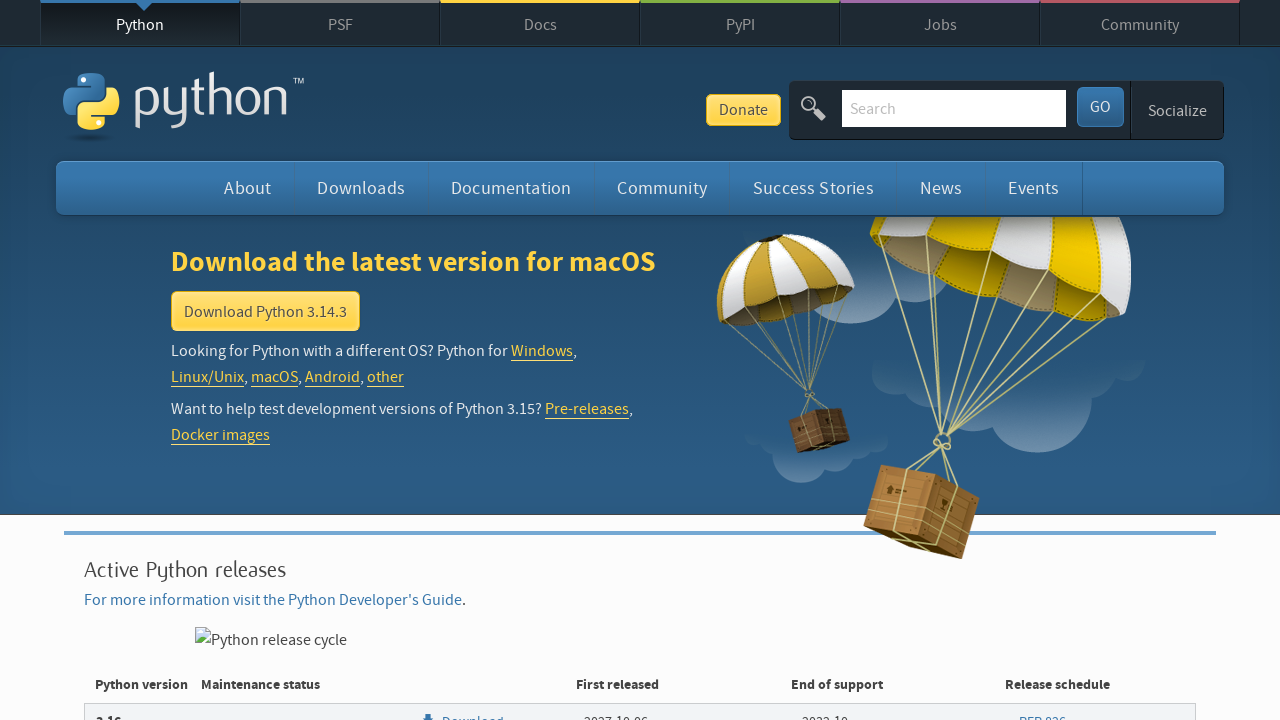

Extracted version number and date: Python 3.9.15 - Oct. 11, 2022
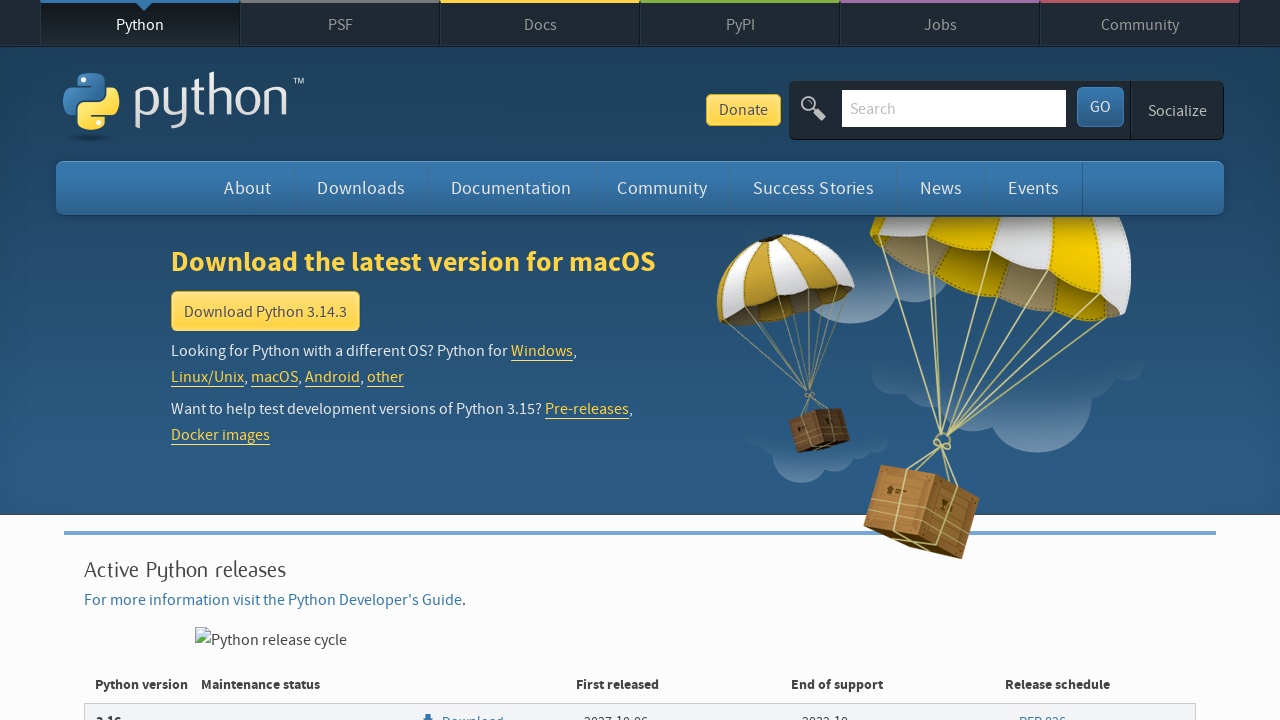

Extracted version number and date: Python 3.9.14 - Sept. 6, 2022
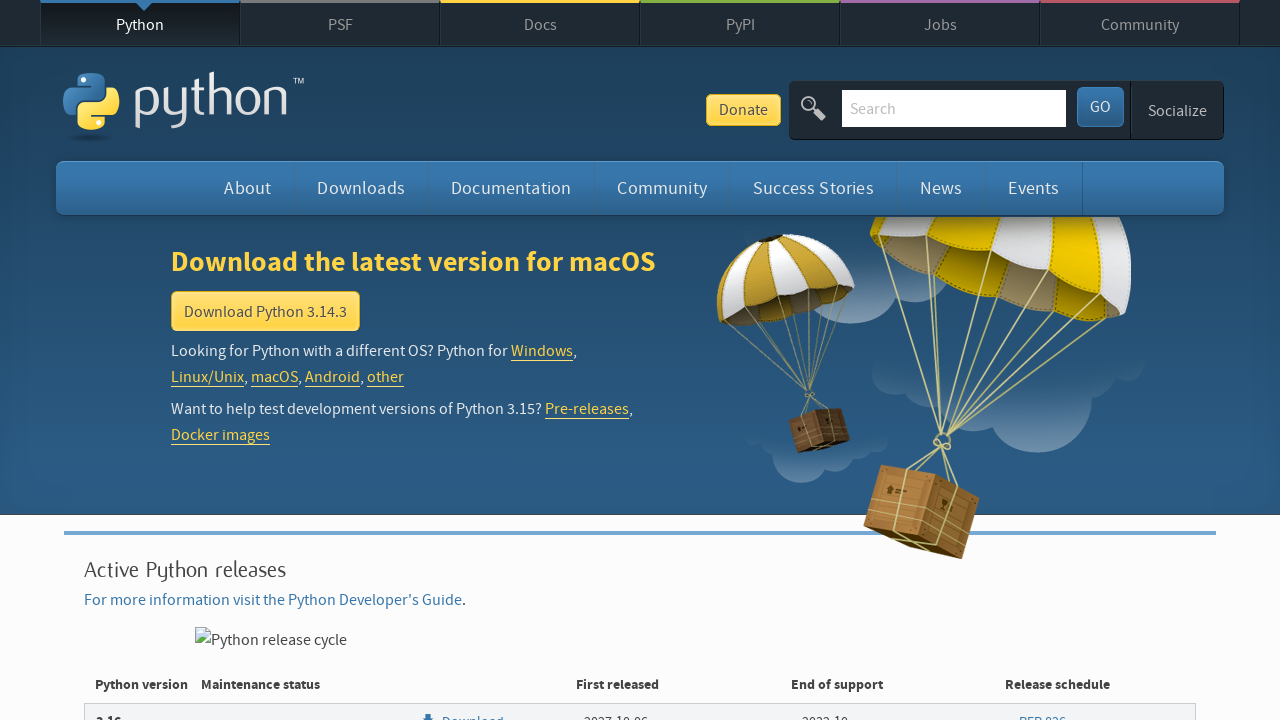

Extracted version number and date: Python 3.9.13 - May 17, 2022
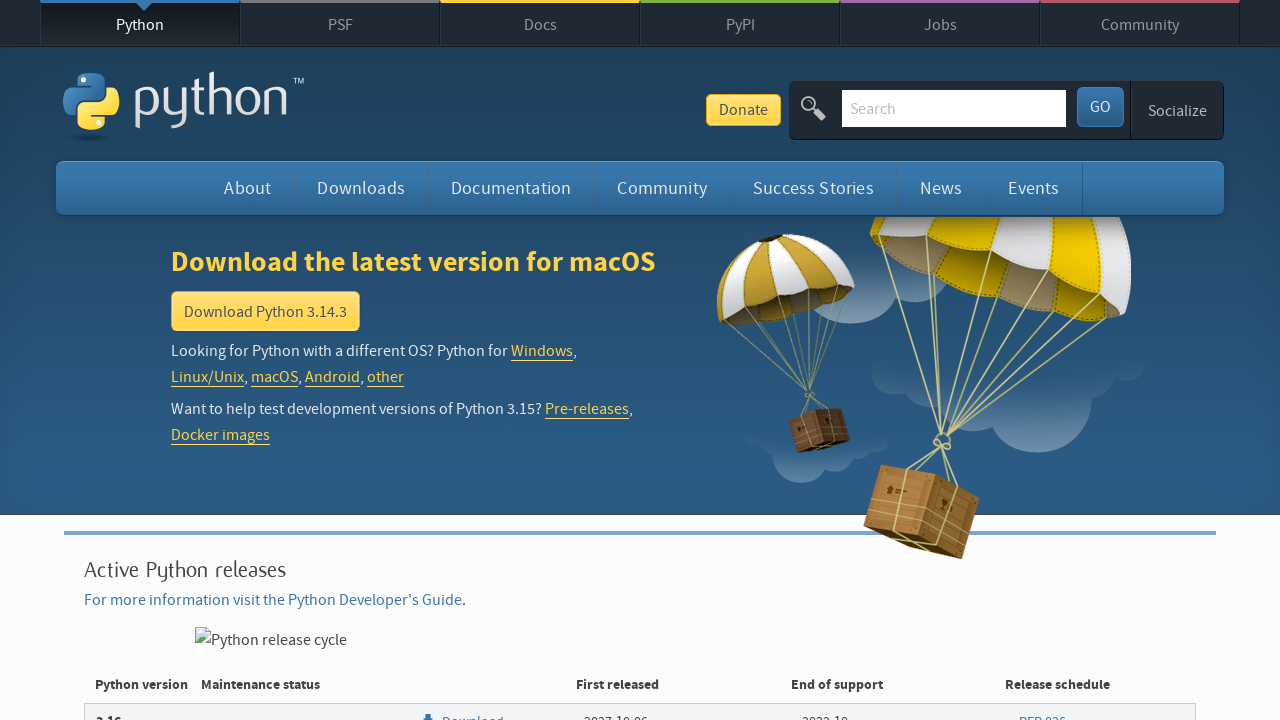

Extracted version number and date: Python 3.9.12 - March 23, 2022
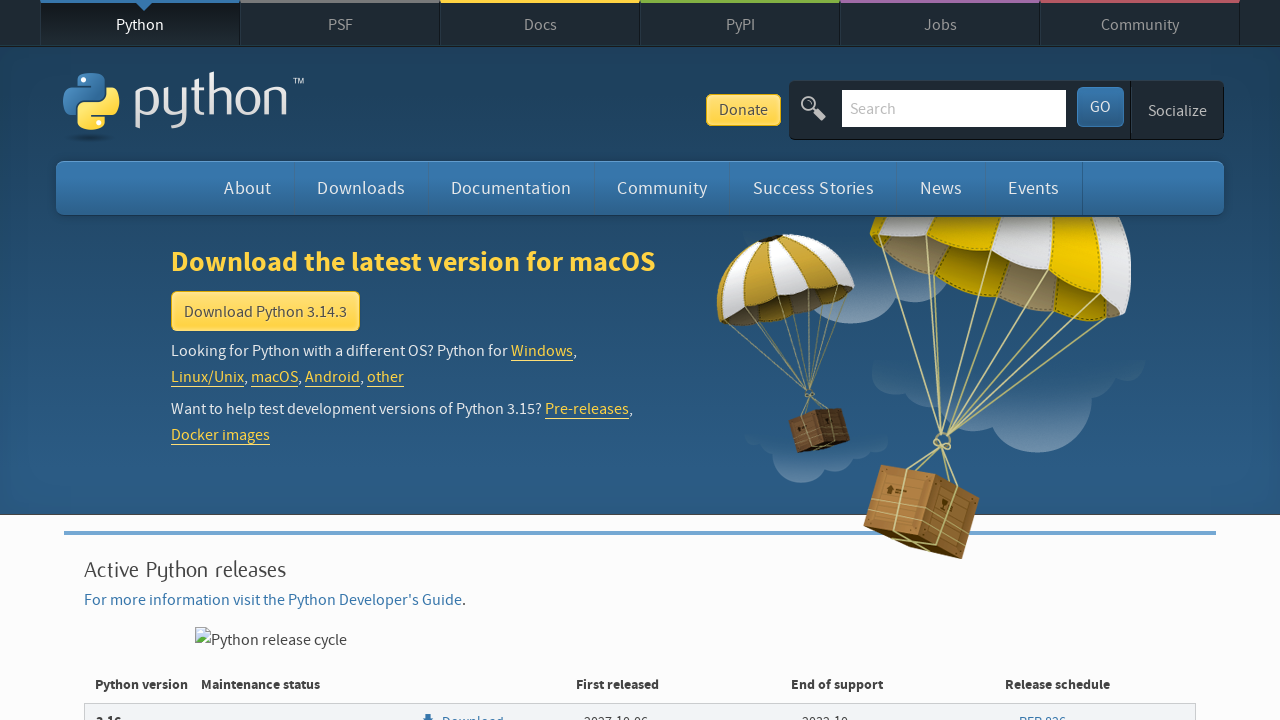

Extracted version number and date: Python 3.9.11 - March 16, 2022
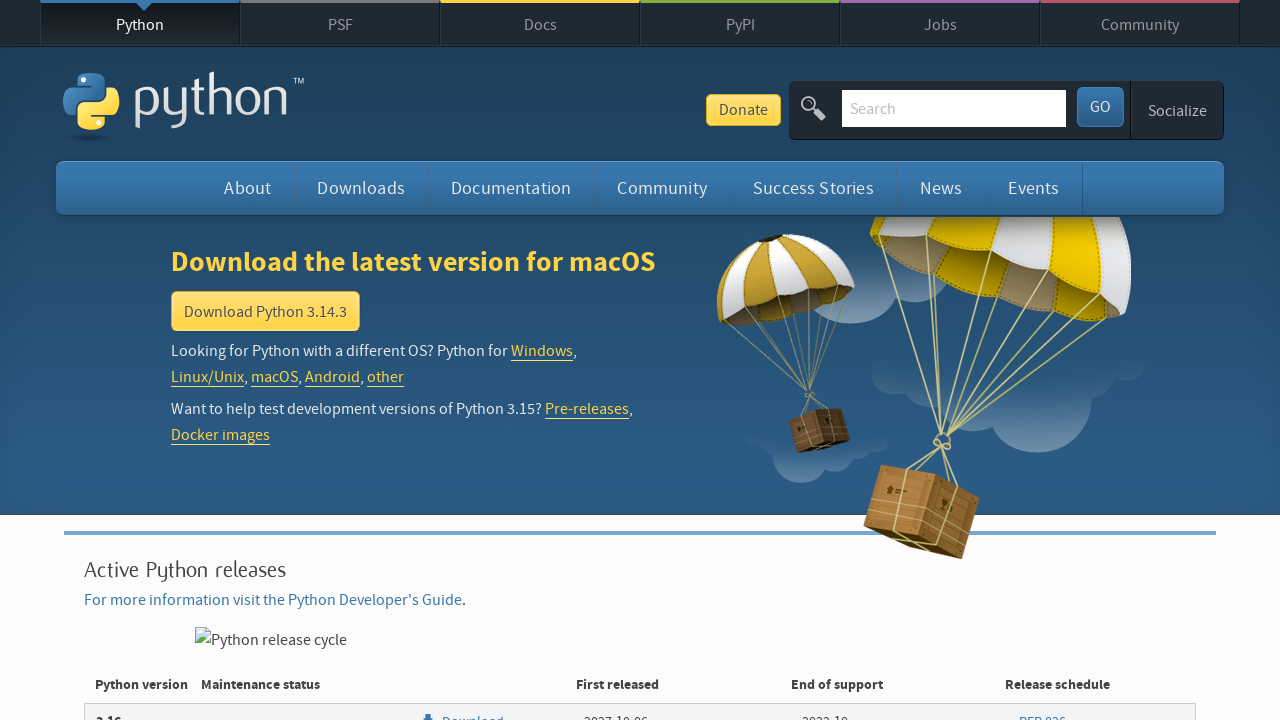

Extracted version number and date: Python 3.9.10 - Jan. 14, 2022
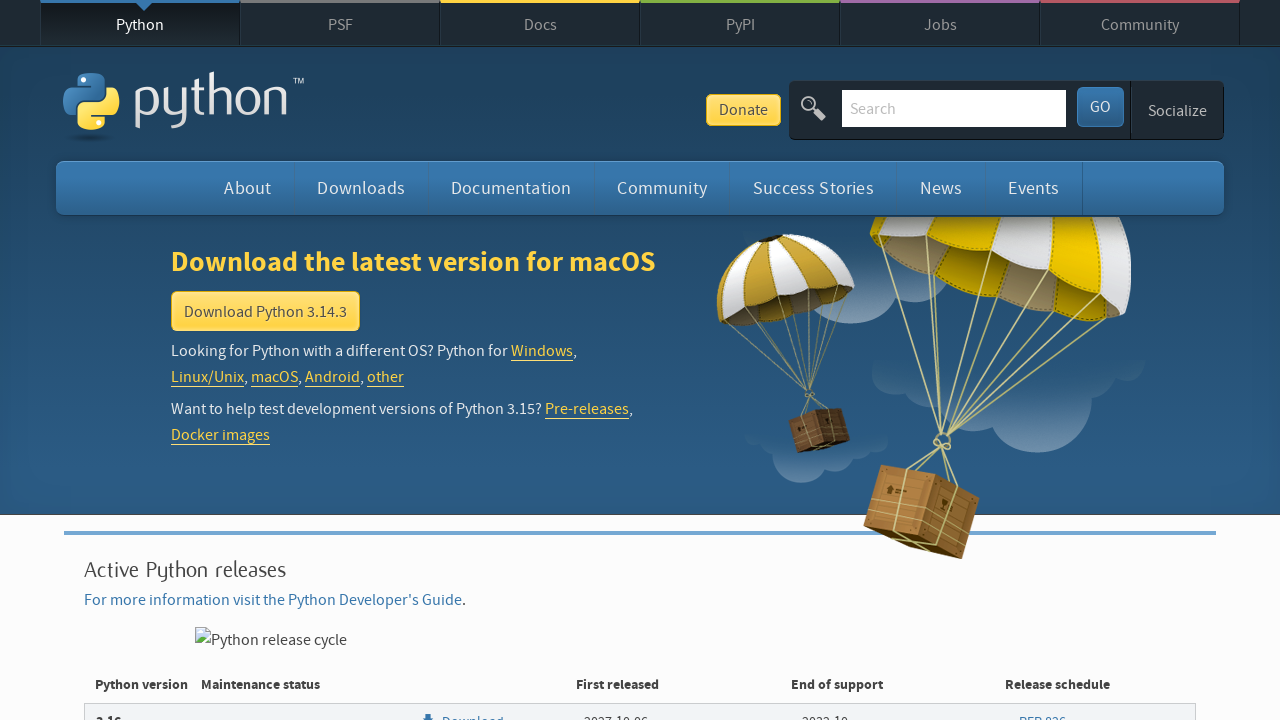

Extracted version number and date: Python 3.9.9 - Nov. 15, 2021
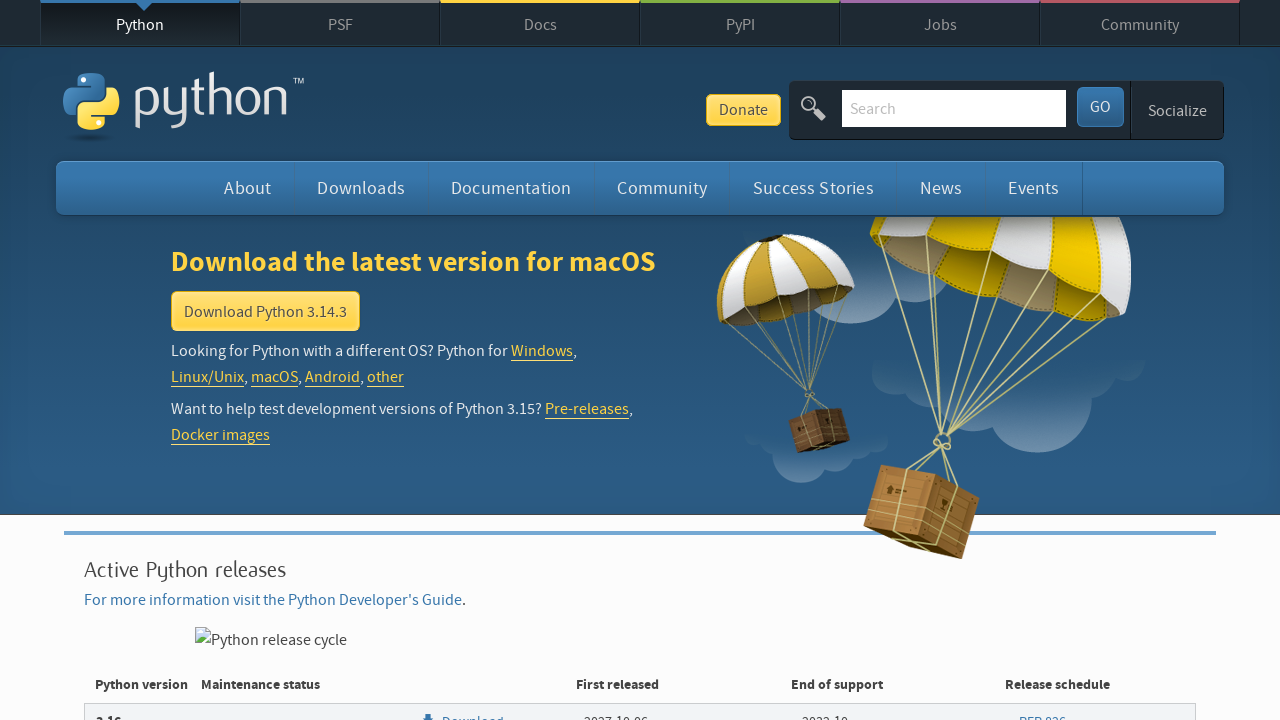

Extracted version number and date: Python 3.9.8 - Nov. 5, 2021
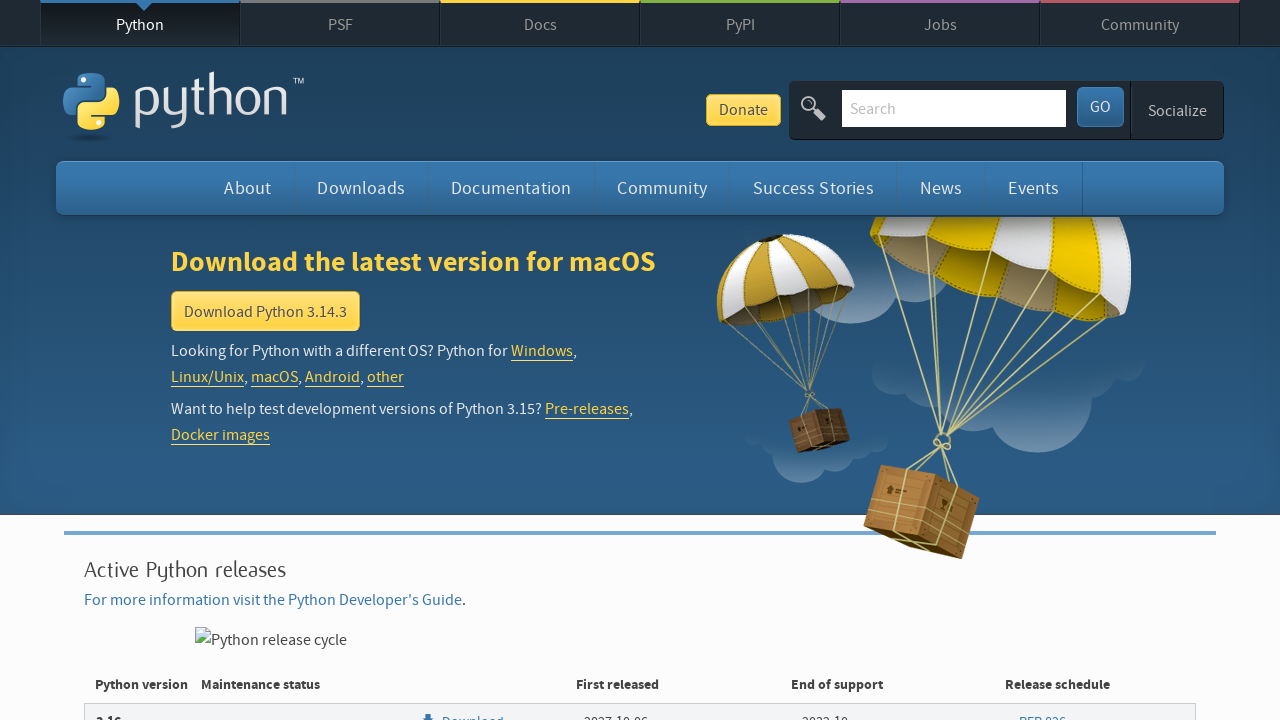

Extracted version number and date: Python 3.9.7 - Aug. 30, 2021
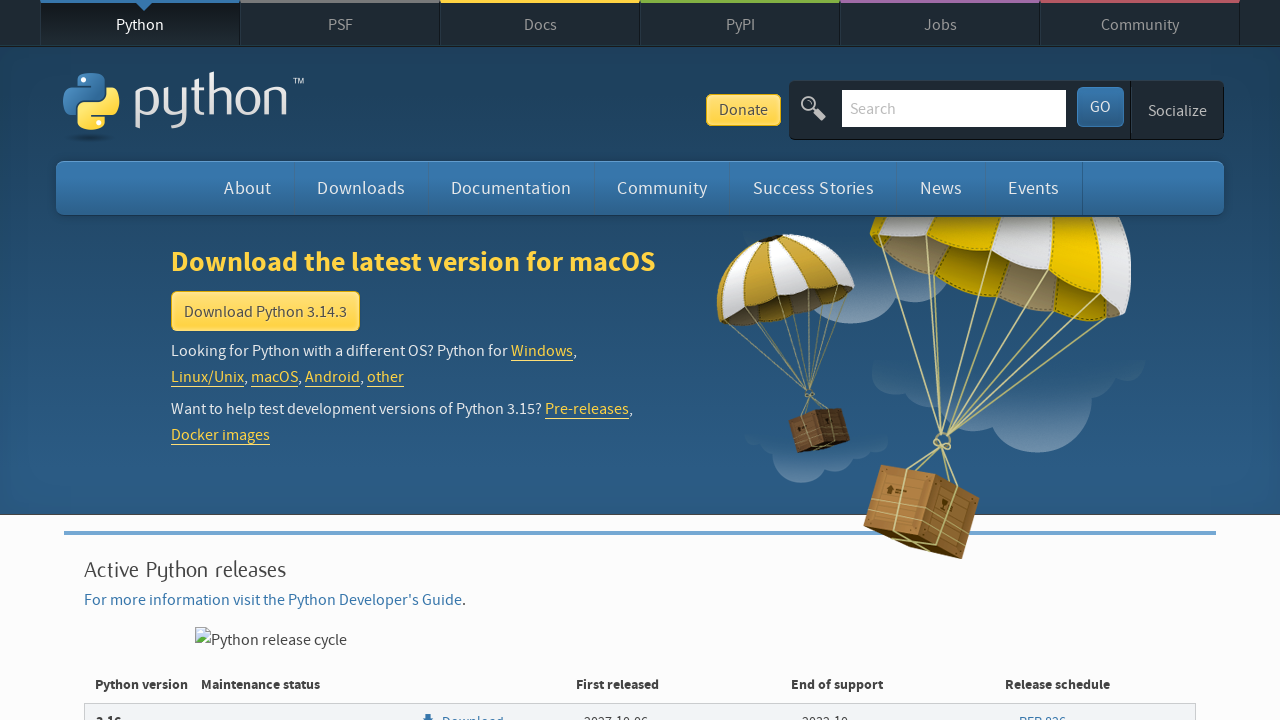

Extracted version number and date: Python 3.9.6 - June 28, 2021
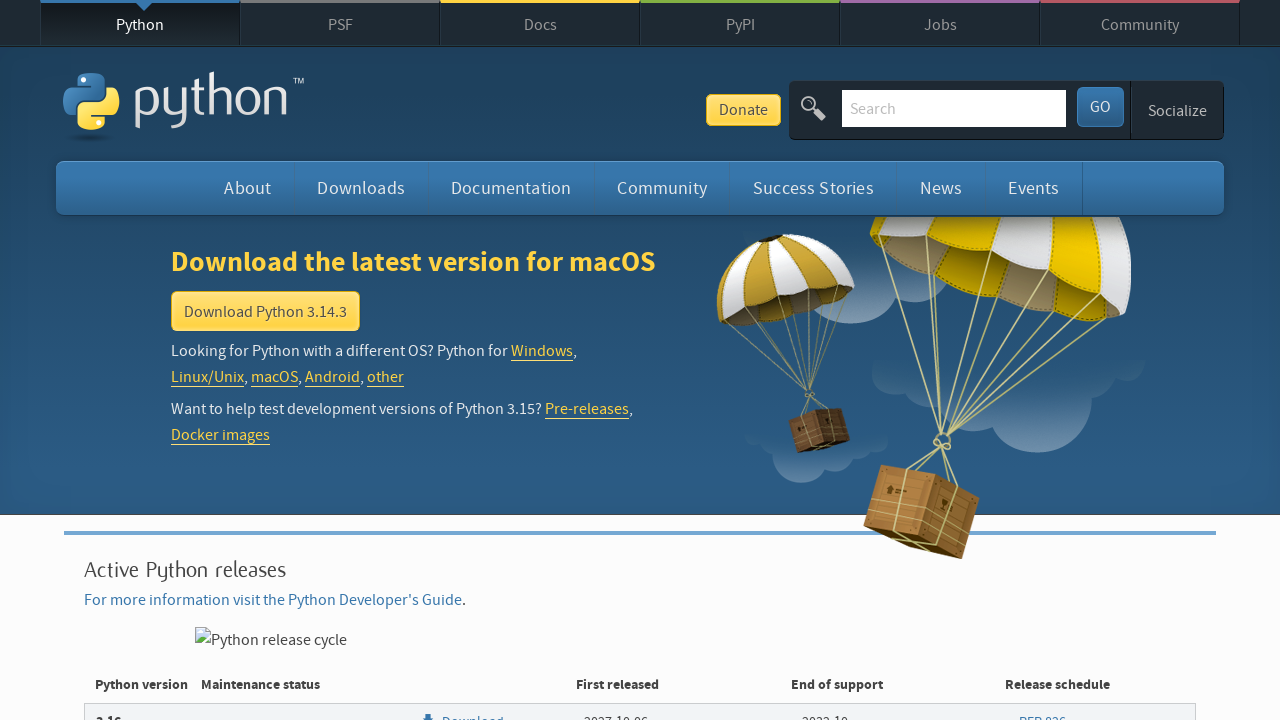

Extracted version number and date: Python 3.9.5 - May 3, 2021
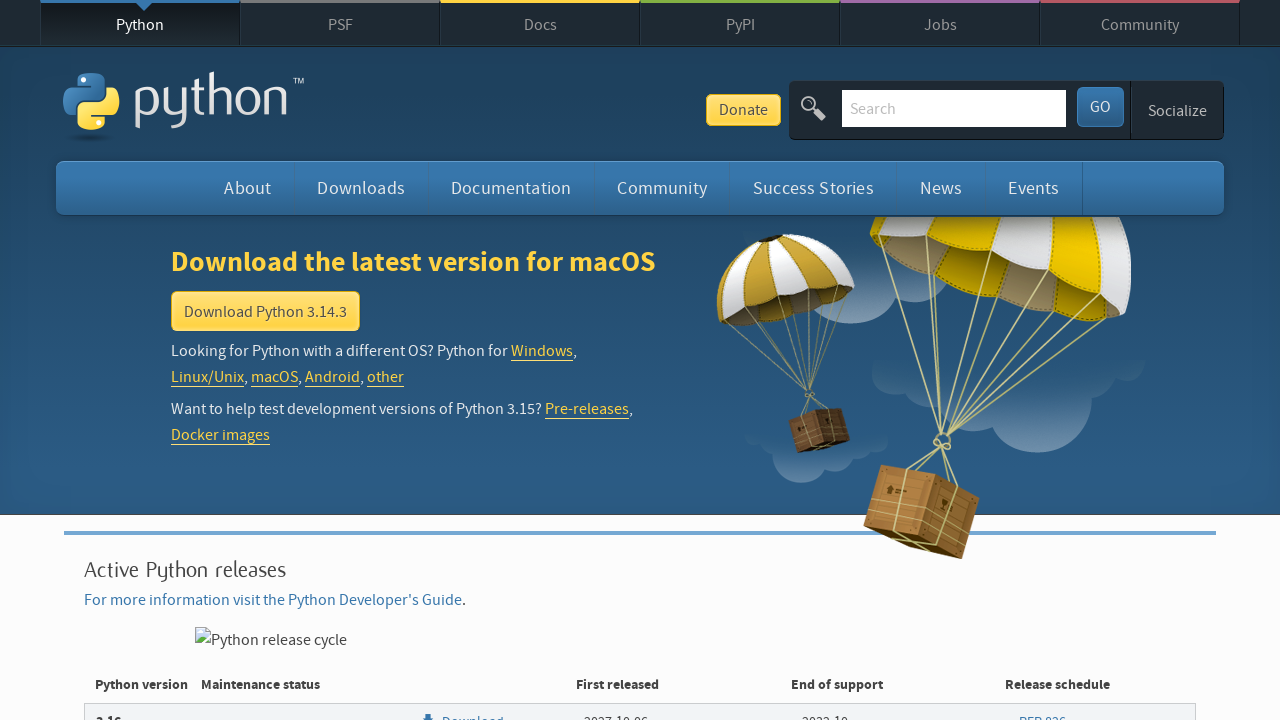

Extracted version number and date: Python 3.9.4 - April 4, 2021
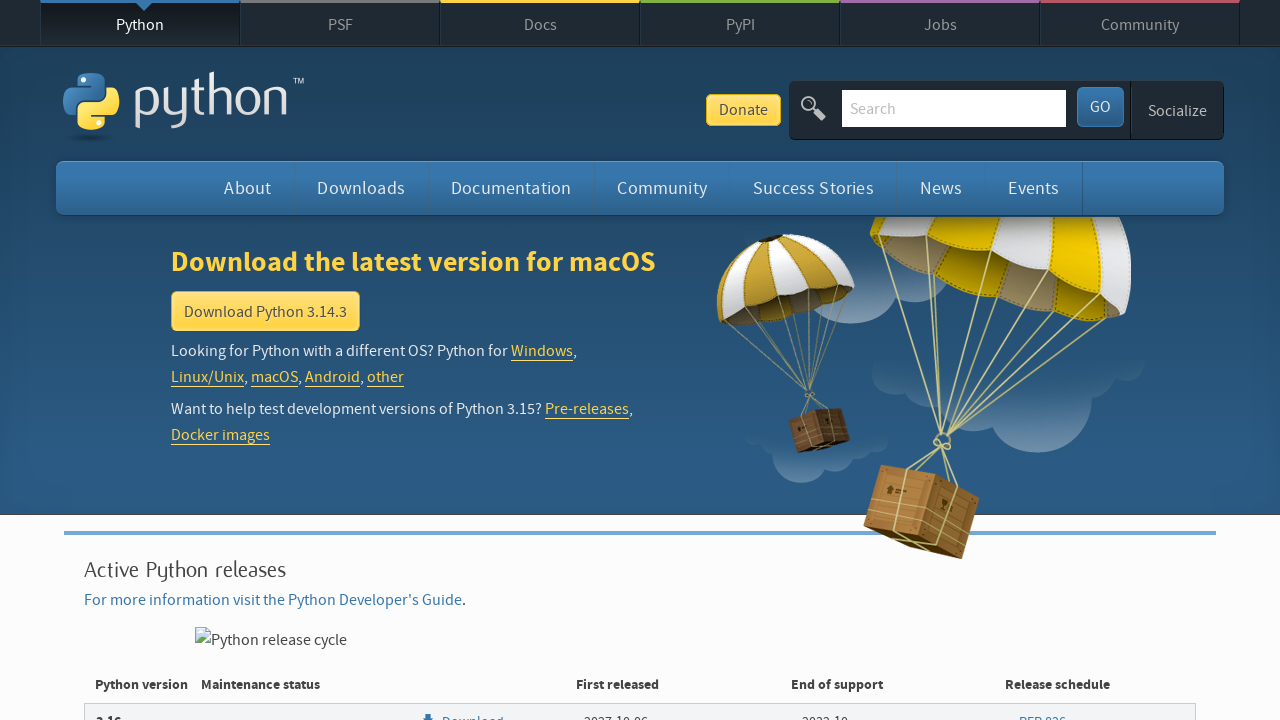

Extracted version number and date: Python 3.9.2 - Feb. 19, 2021
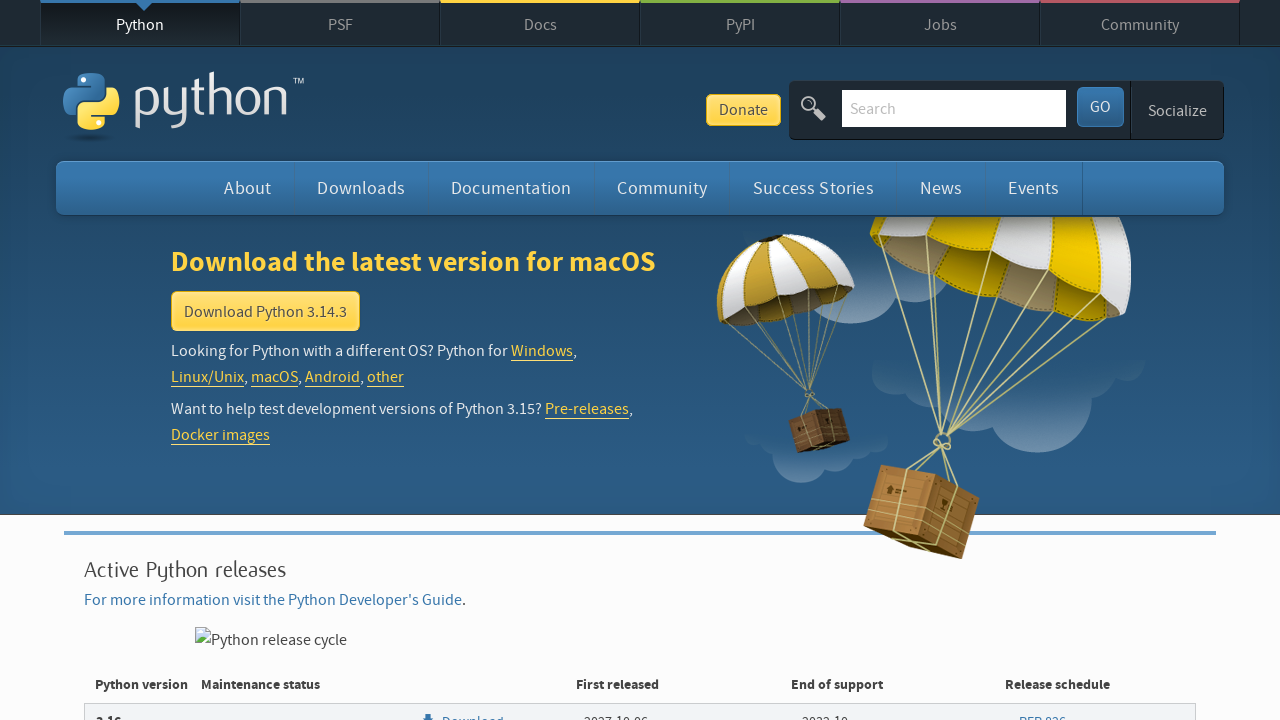

Extracted version number and date: Python 3.9.1 - Dec. 7, 2020
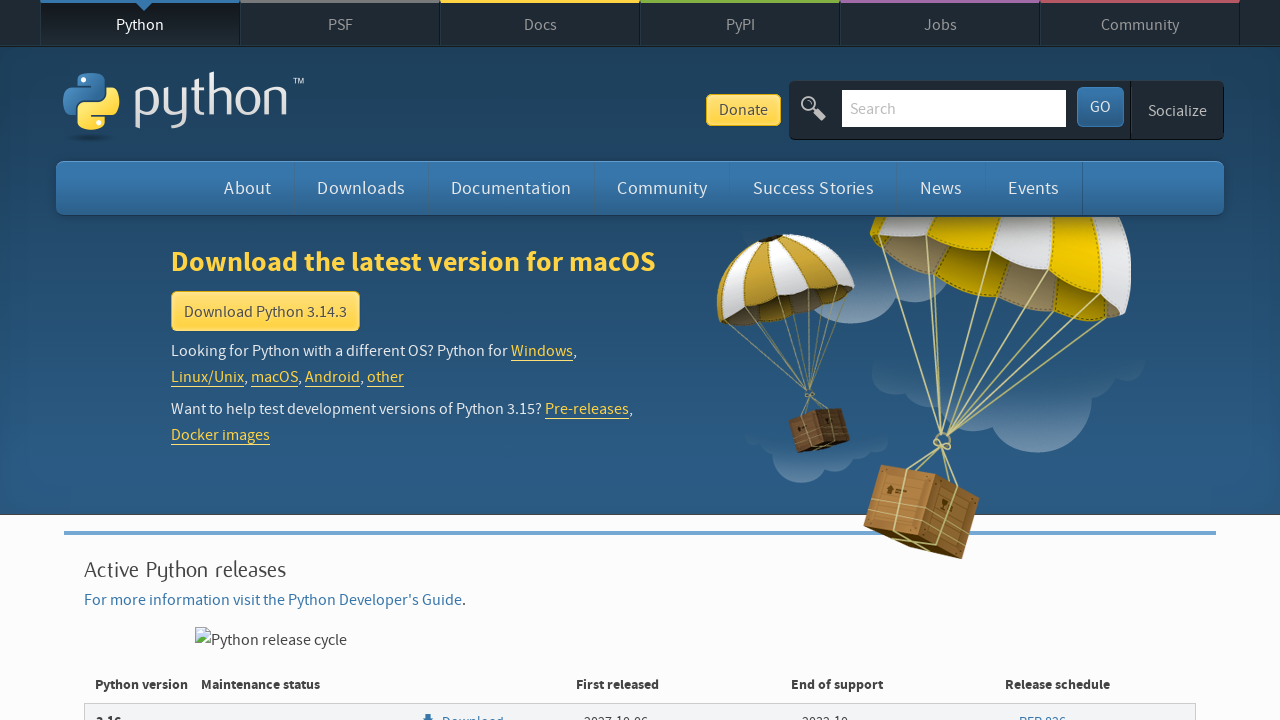

Extracted version number and date: Python 3.9.0 - Oct. 5, 2020
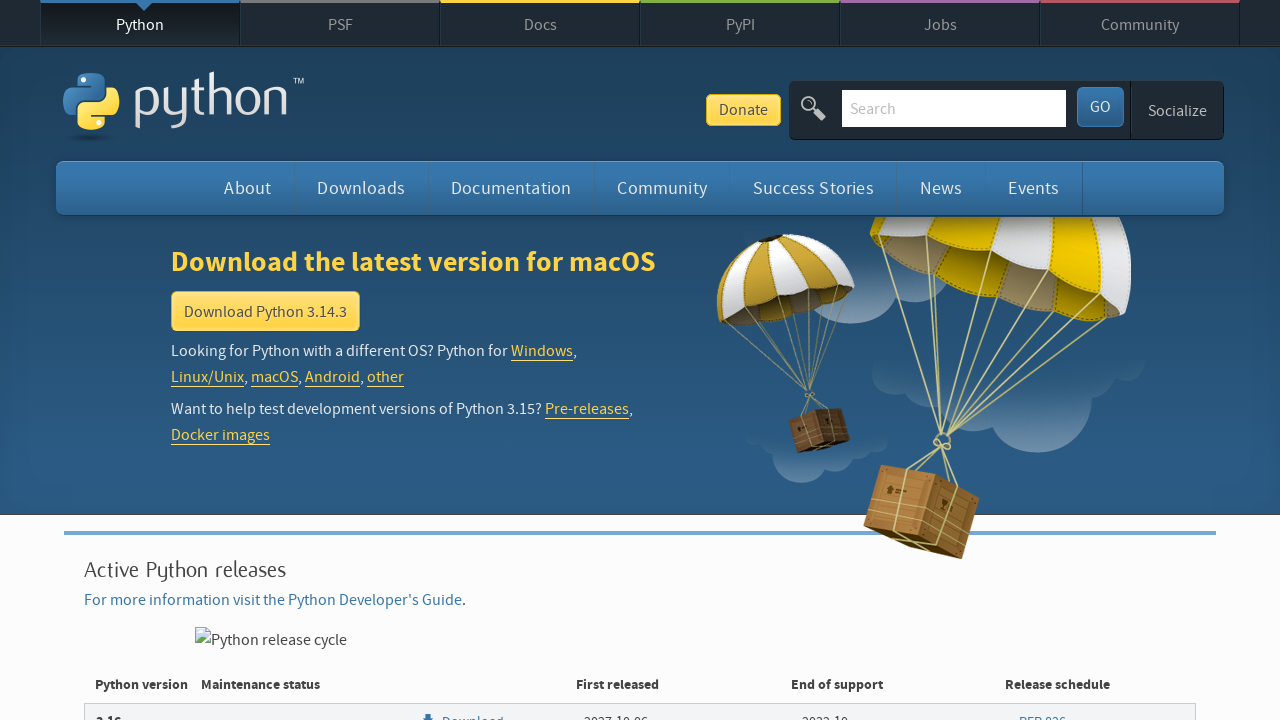

Extracted version number and date: Python 3.8.20 - Sept. 6, 2024
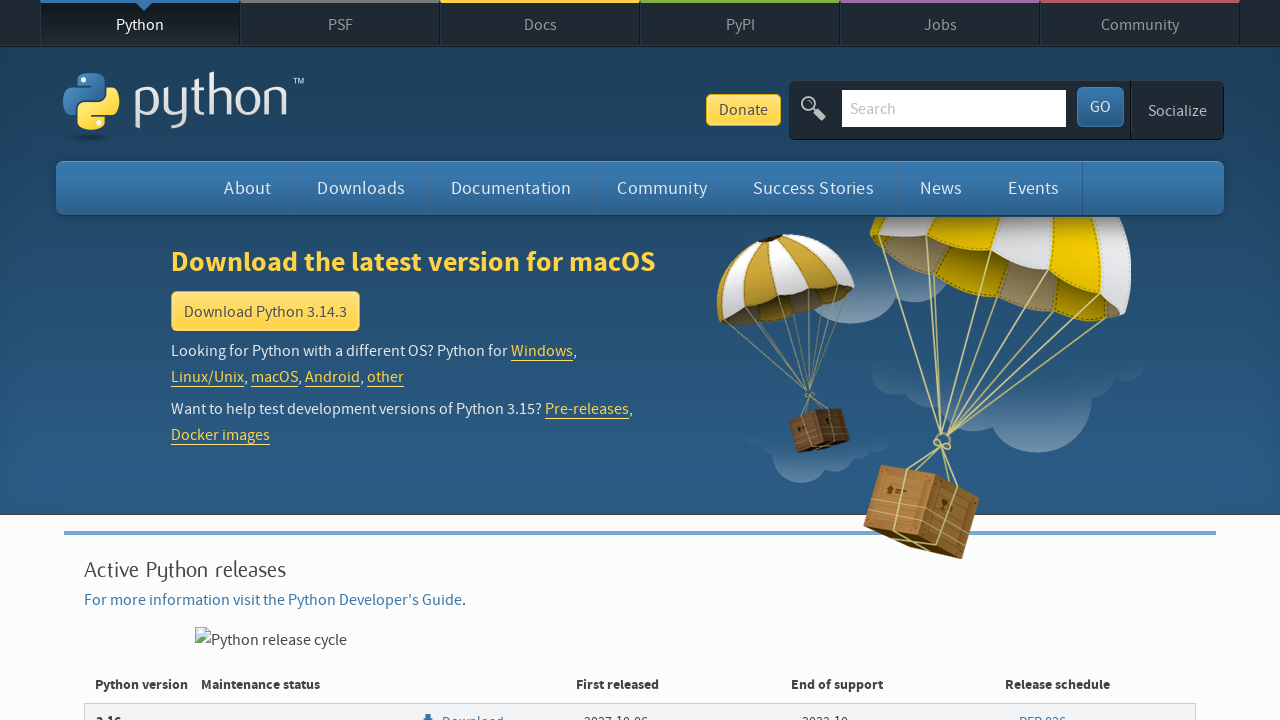

Extracted version number and date: Python 3.8.19 - March 19, 2024
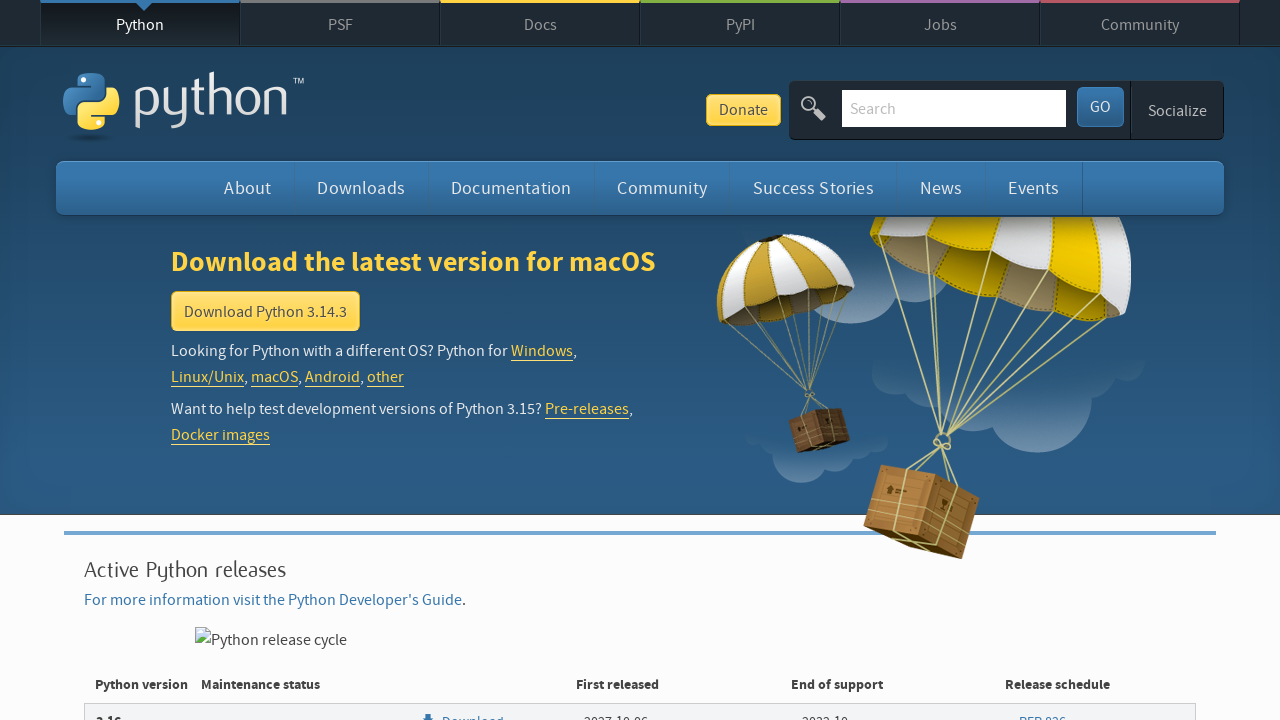

Extracted version number and date: Python 3.8.18 - Aug. 24, 2023
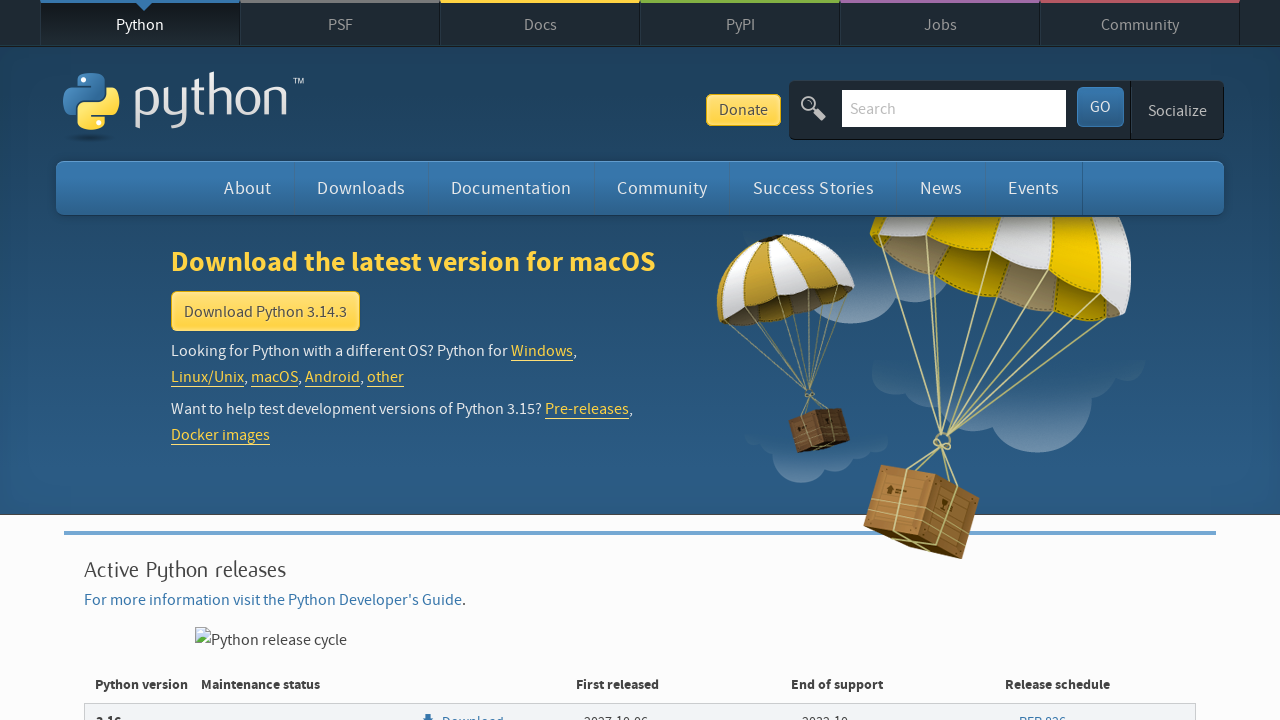

Extracted version number and date: Python 3.8.17 - June 6, 2023
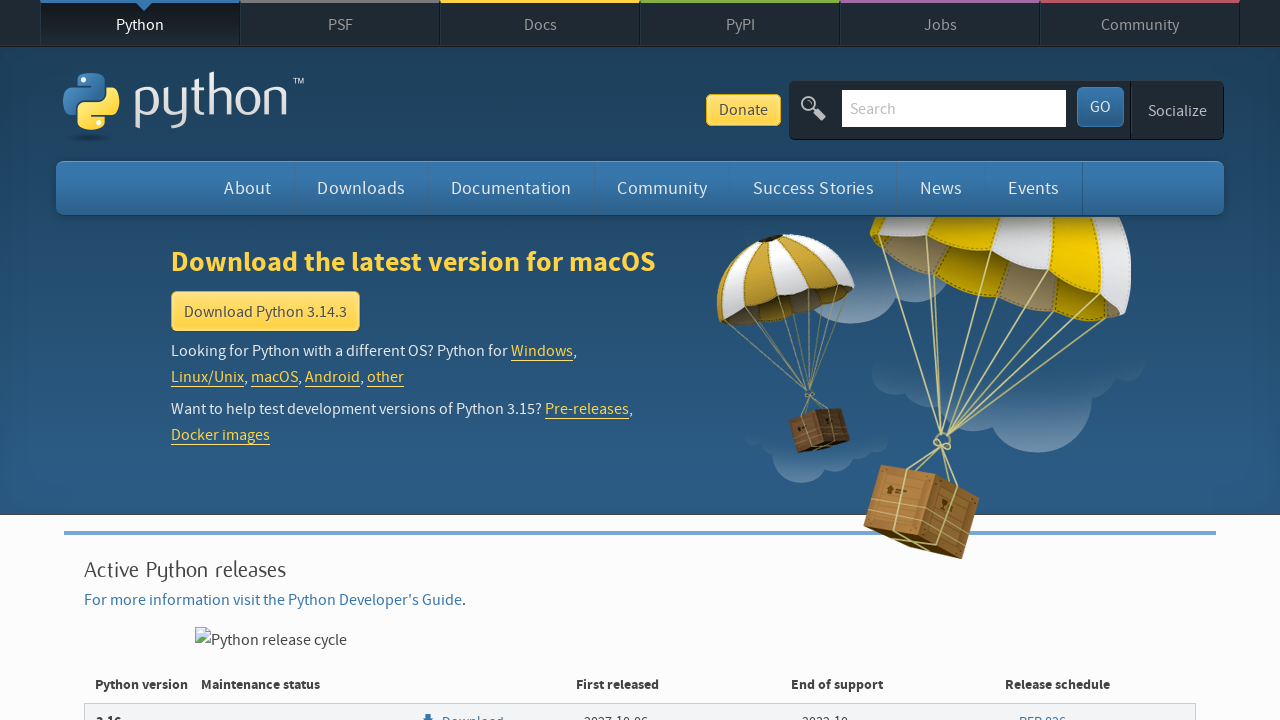

Extracted version number and date: Python 3.8.16 - Dec. 6, 2022
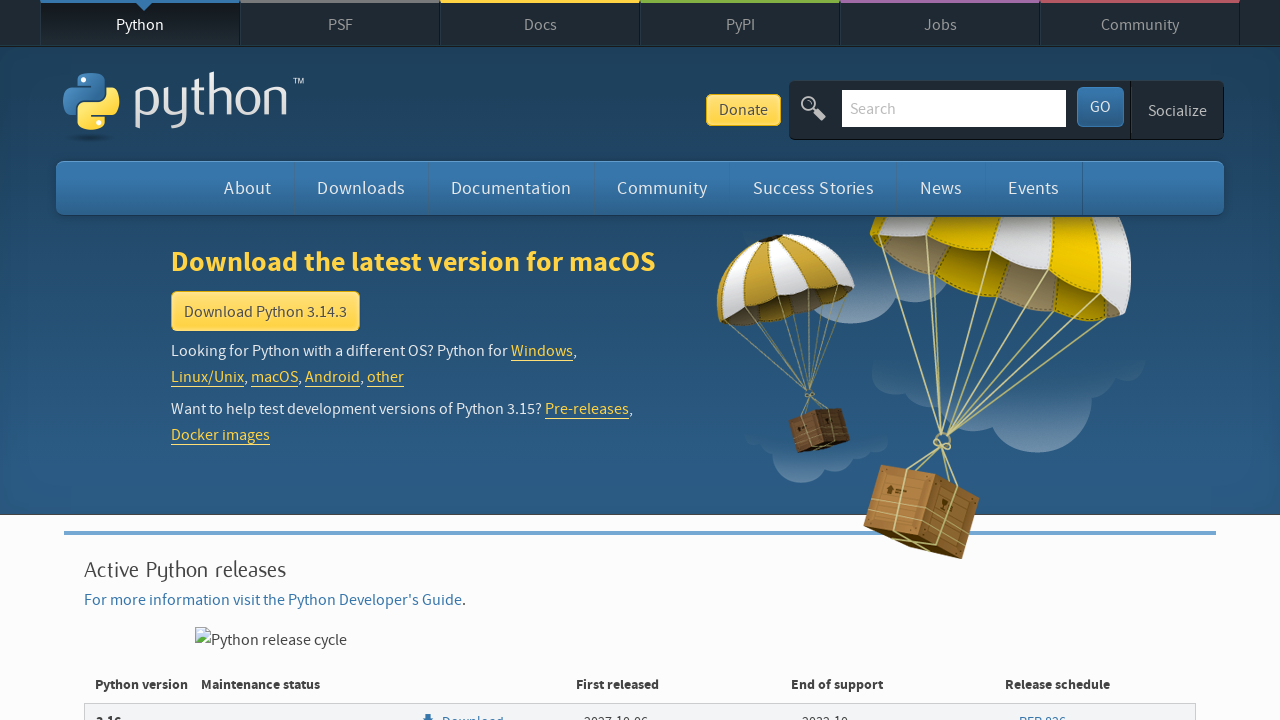

Extracted version number and date: Python 3.8.15 - Oct. 11, 2022
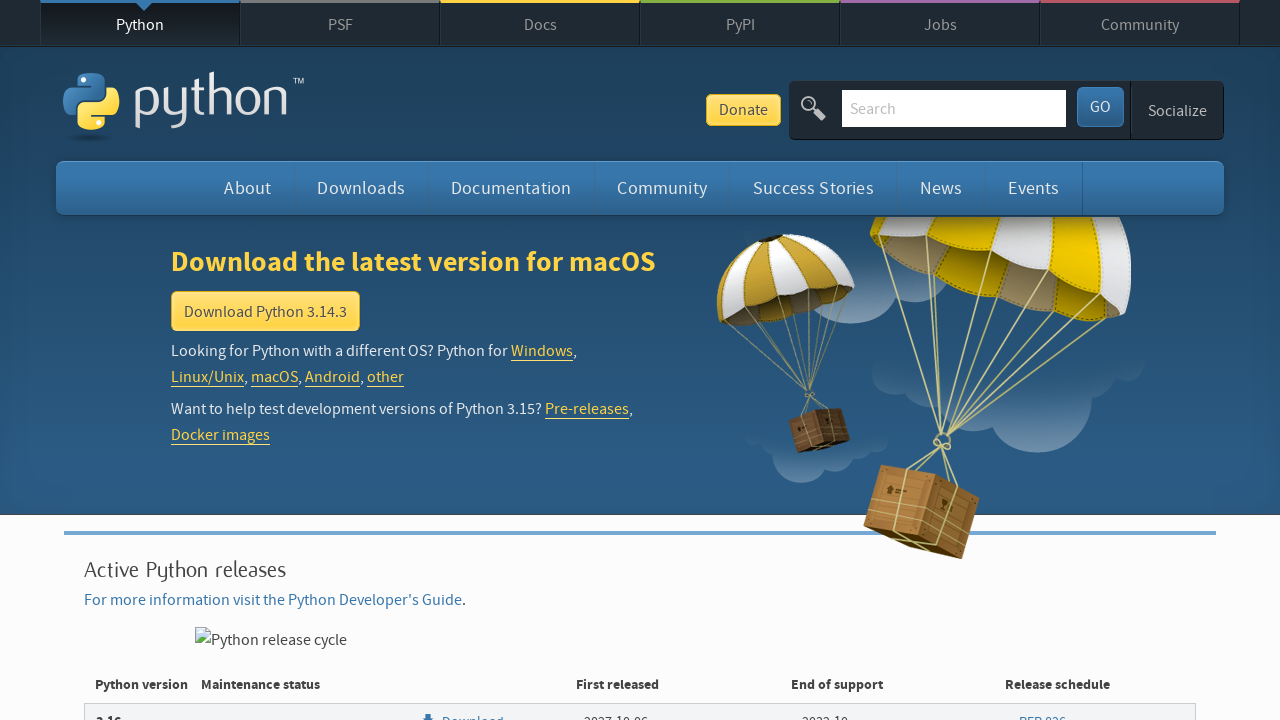

Extracted version number and date: Python 3.8.14 - Sept. 6, 2022
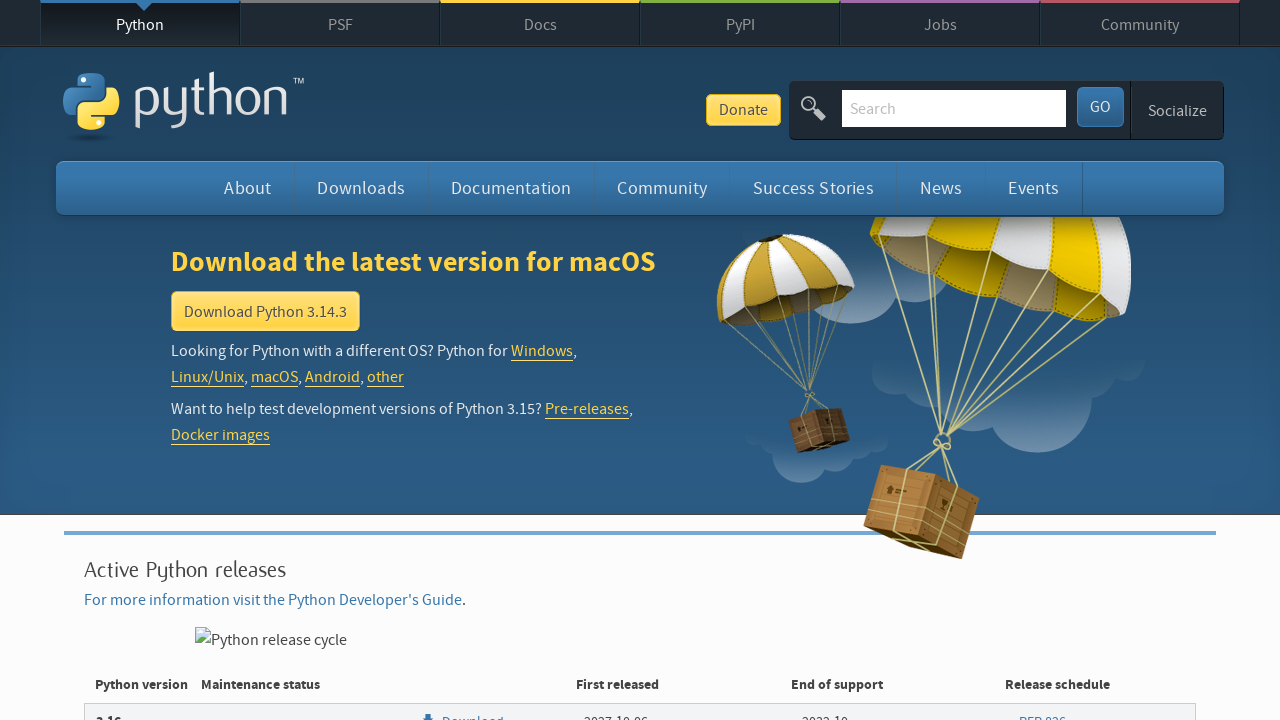

Extracted version number and date: Python 3.8.13 - March 16, 2022
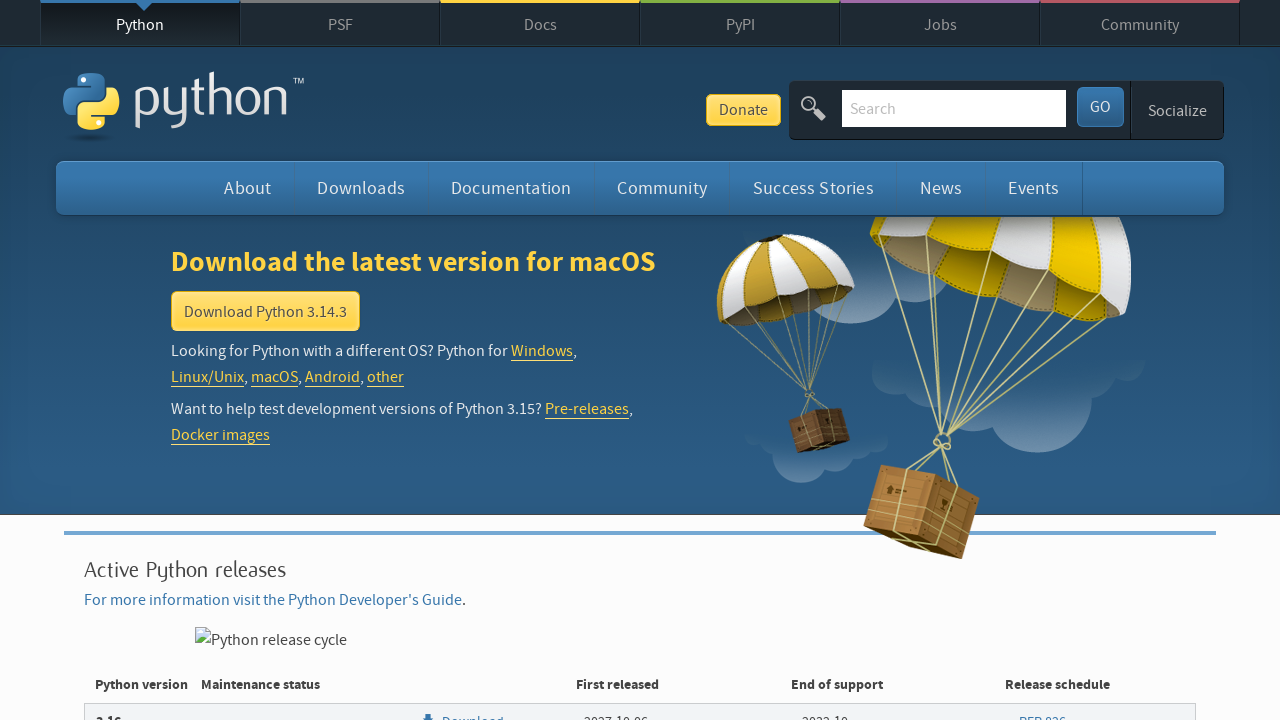

Extracted version number and date: Python 3.8.12 - Aug. 30, 2021
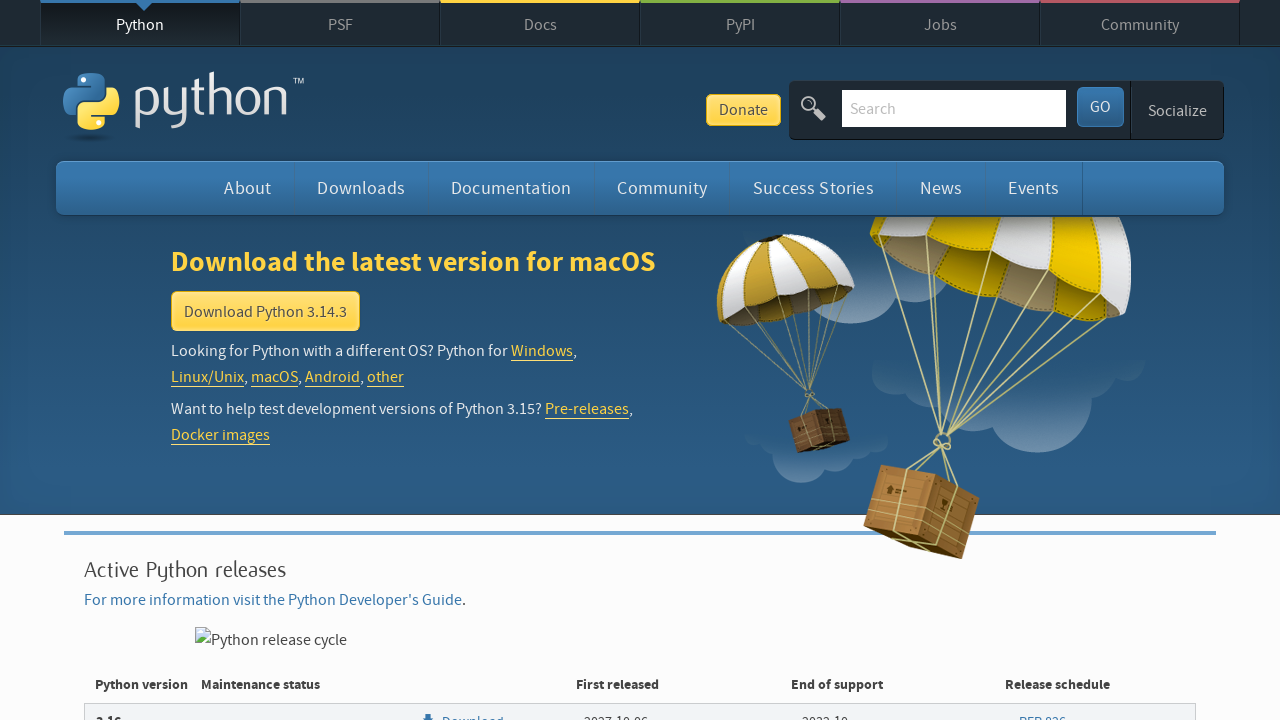

Extracted version number and date: Python 3.8.11 - June 28, 2021
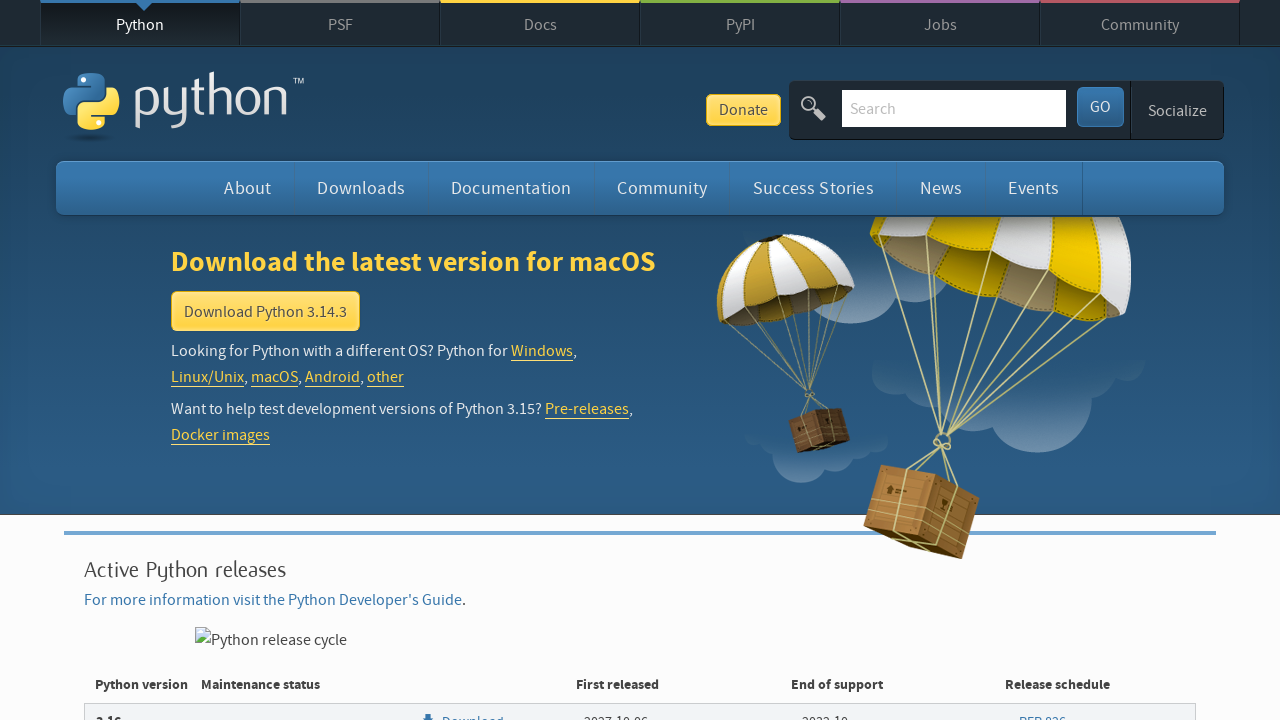

Extracted version number and date: Python 3.8.10 - May 3, 2021
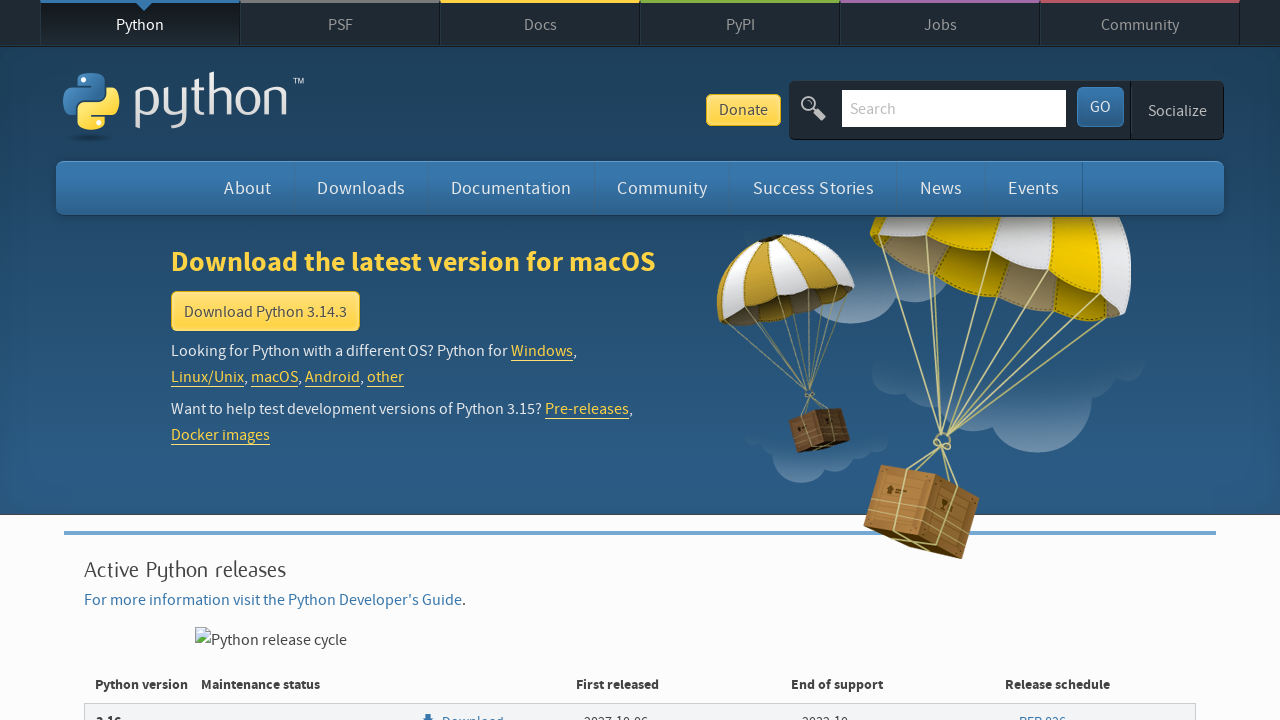

Extracted version number and date: Python 3.8.9 - April 2, 2021
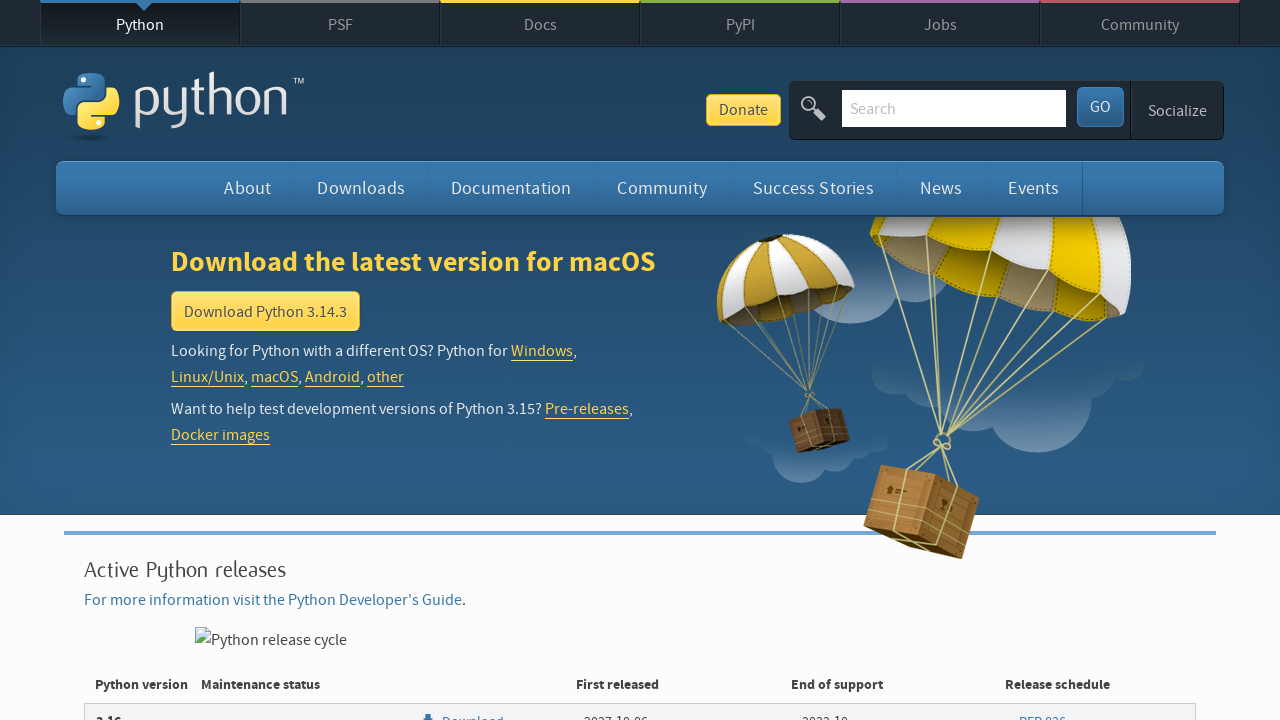

Extracted version number and date: Python 3.8.8 - Feb. 19, 2021
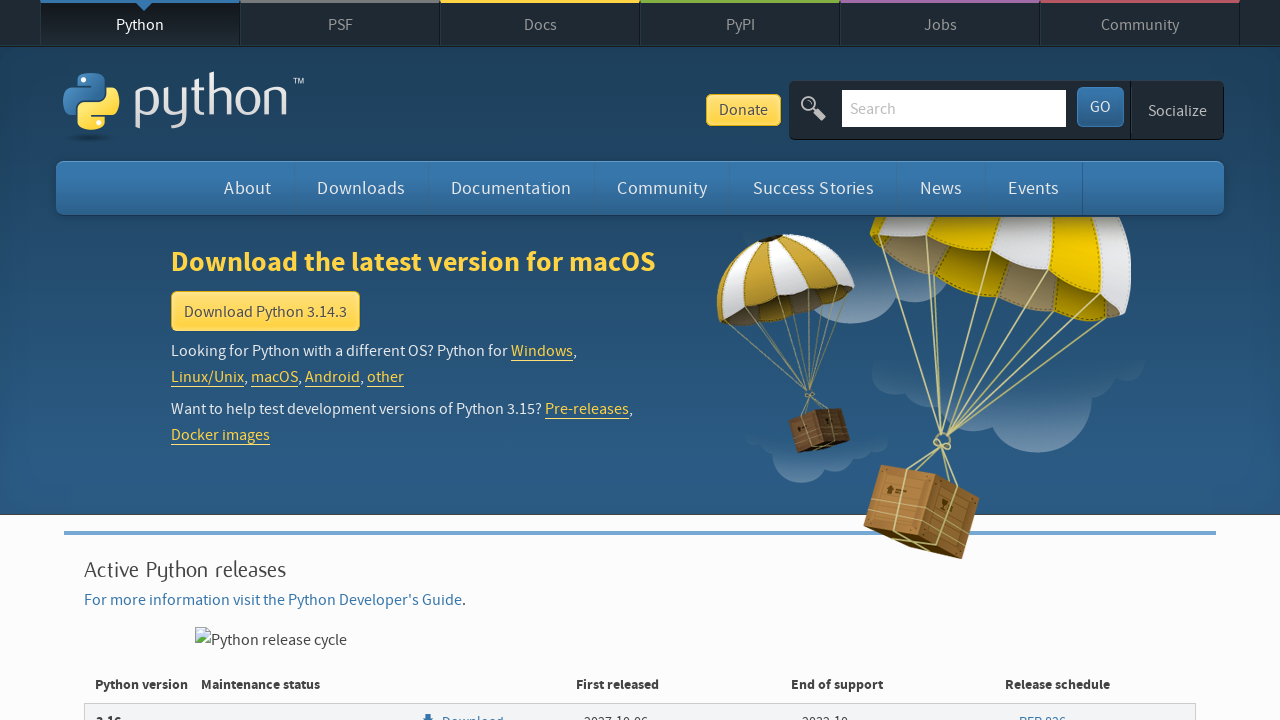

Extracted version number and date: Python 3.8.7 - Dec. 21, 2020
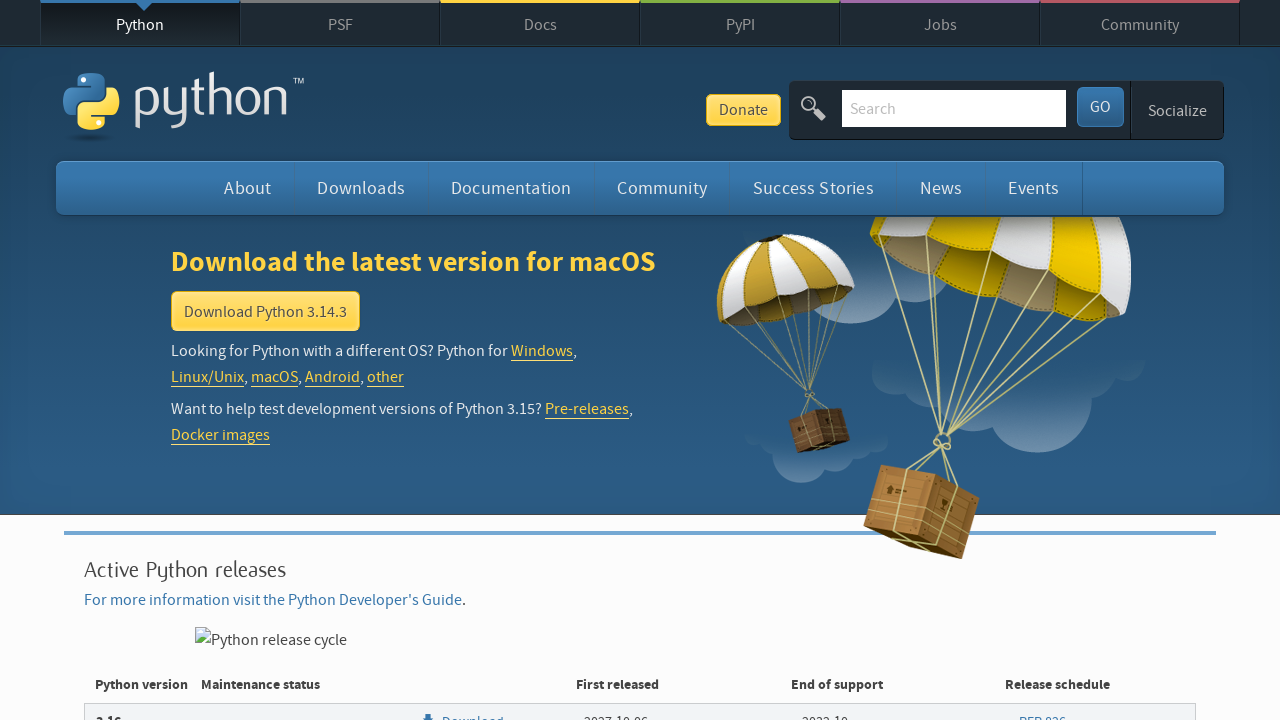

Extracted version number and date: Python 3.8.6 - Sept. 24, 2020
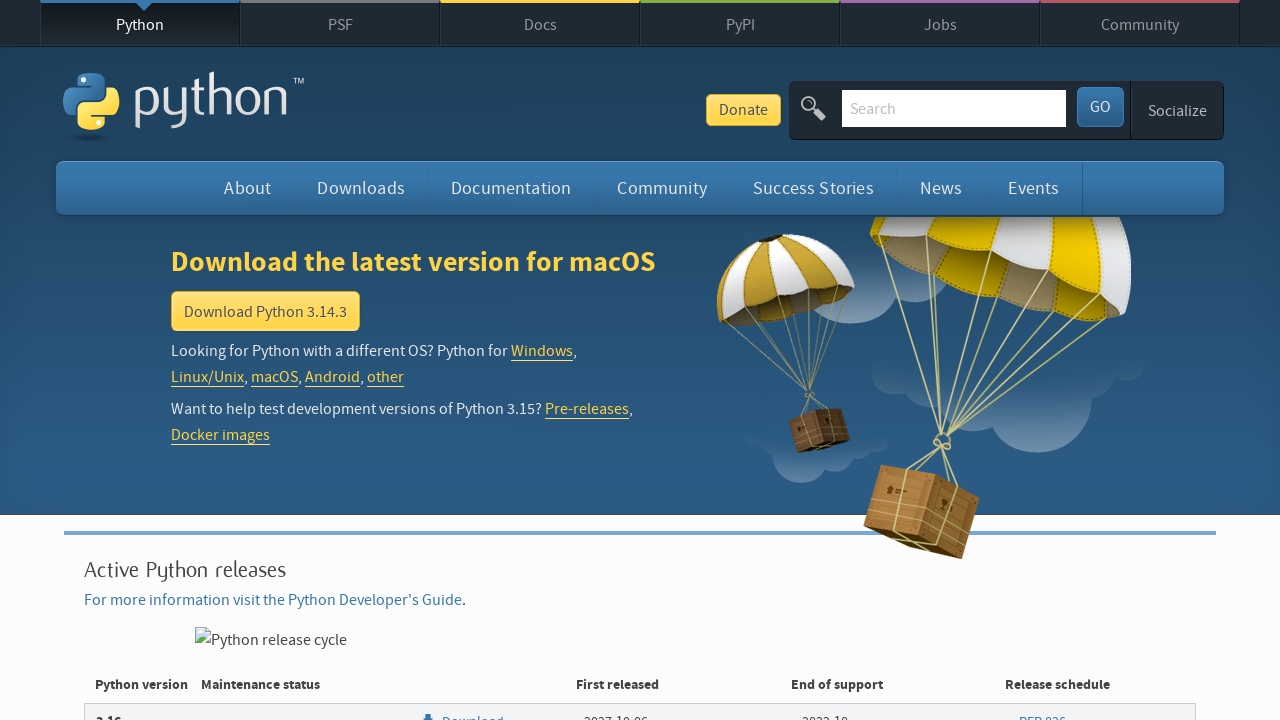

Extracted version number and date: Python 3.8.5 - July 20, 2020
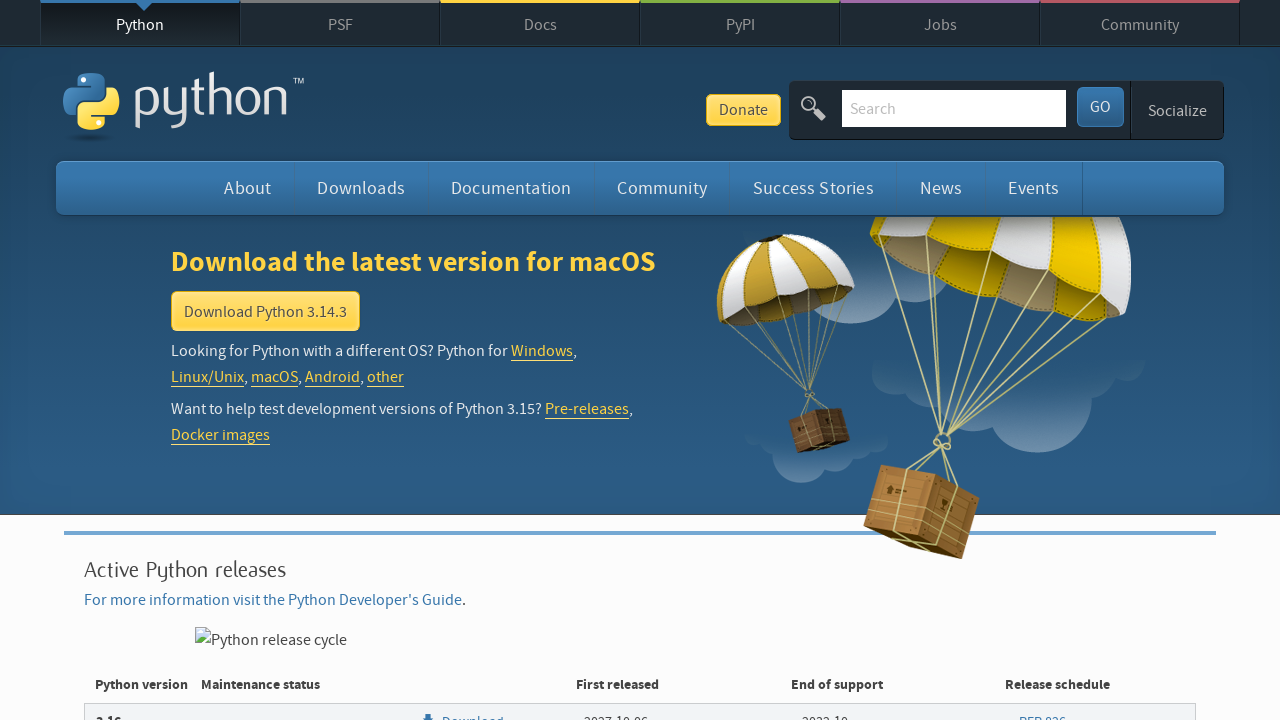

Extracted version number and date: Python 3.8.4 - July 13, 2020
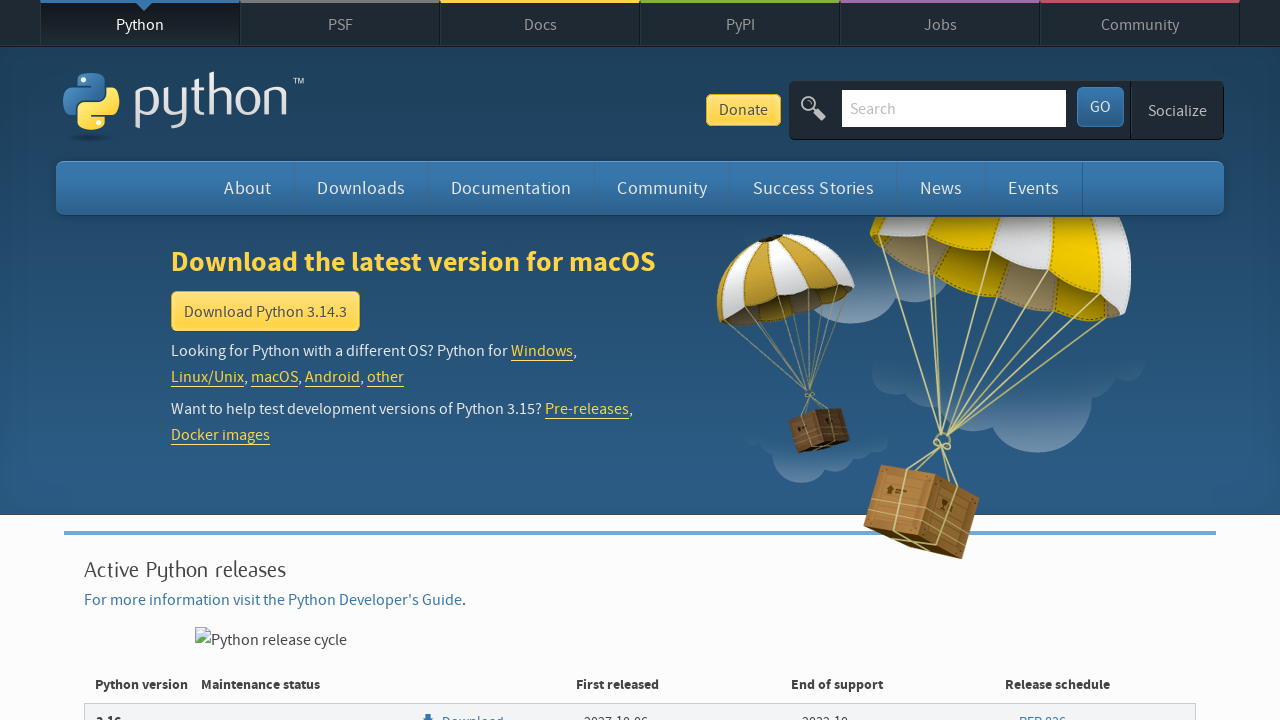

Extracted version number and date: Python 3.8.3 - May 13, 2020
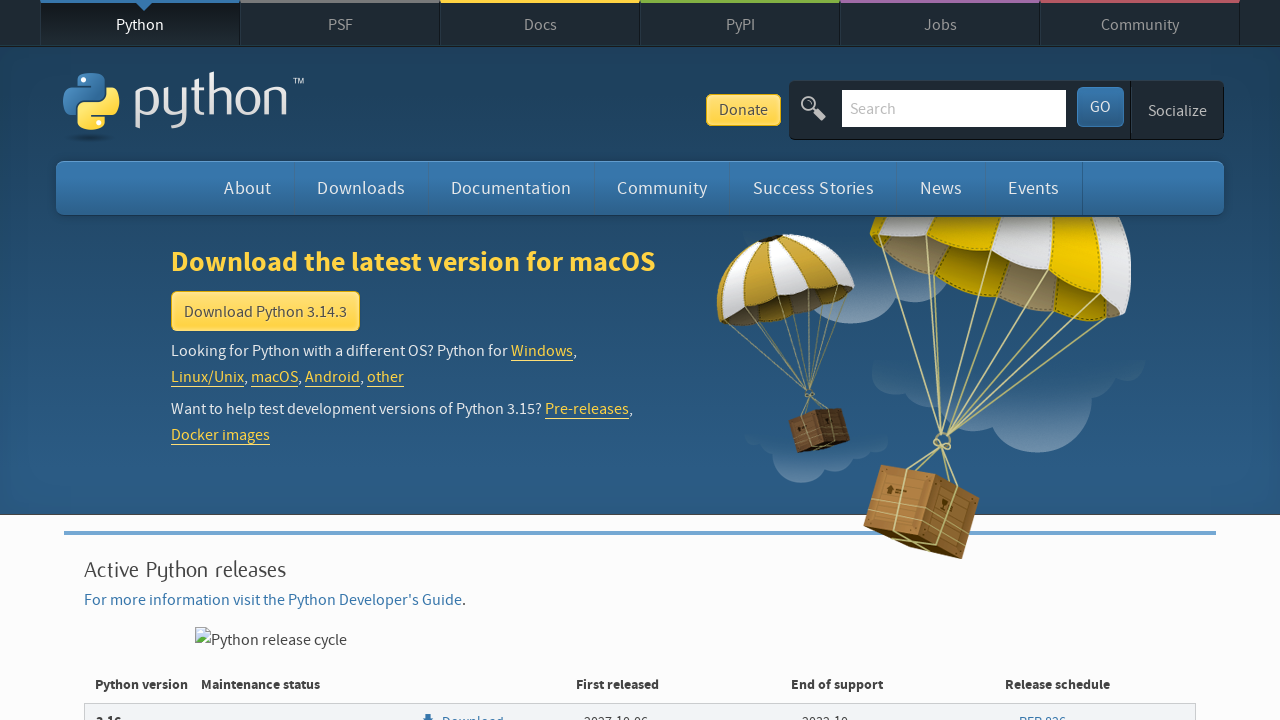

Extracted version number and date: Python 3.8.2 - Feb. 24, 2020
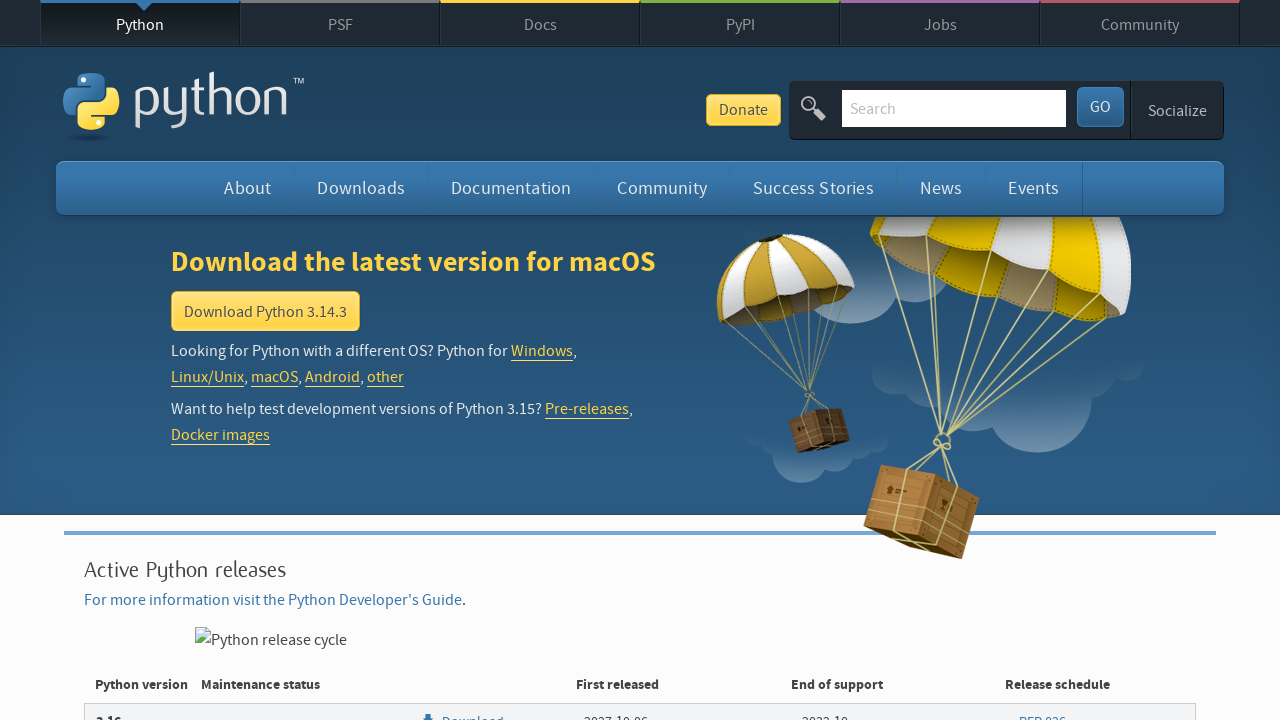

Extracted version number and date: Python 3.8.1 - Dec. 18, 2019
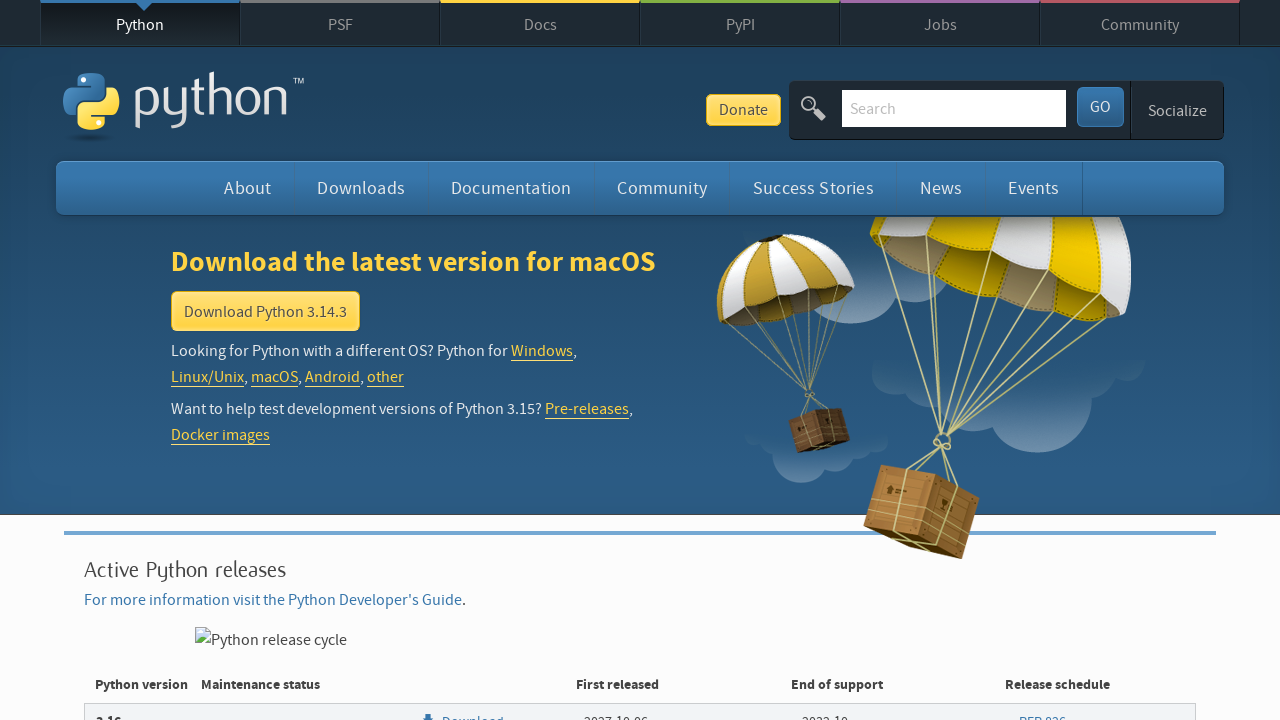

Extracted version number and date: Python 3.8.0 - Oct. 14, 2019
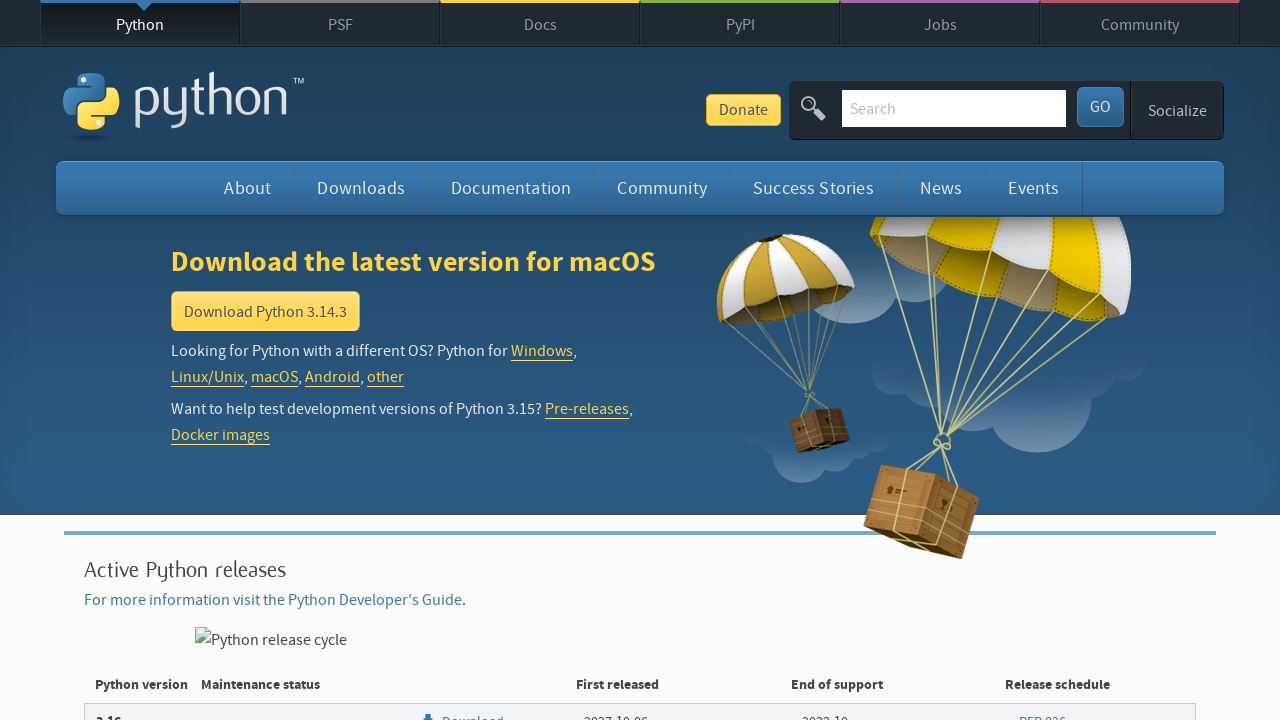

Extracted version number and date: Python 3.7.17 - June 6, 2023
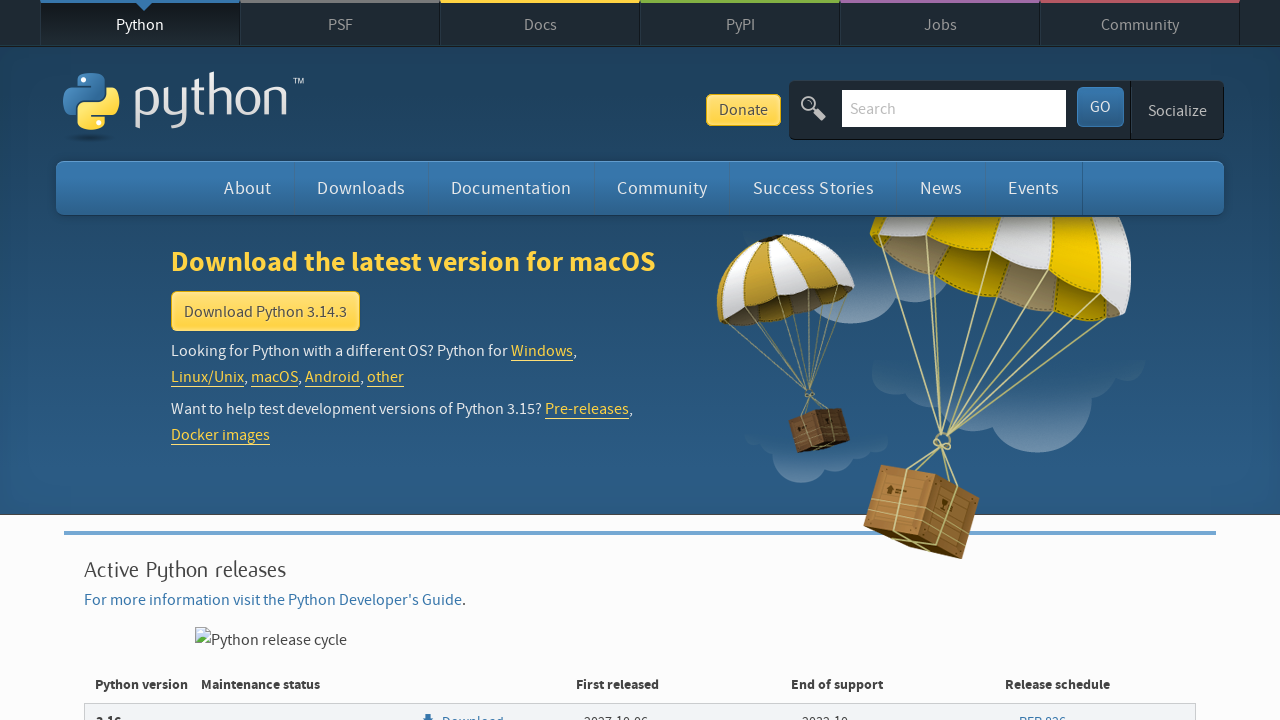

Extracted version number and date: Python 3.7.16 - Dec. 6, 2022
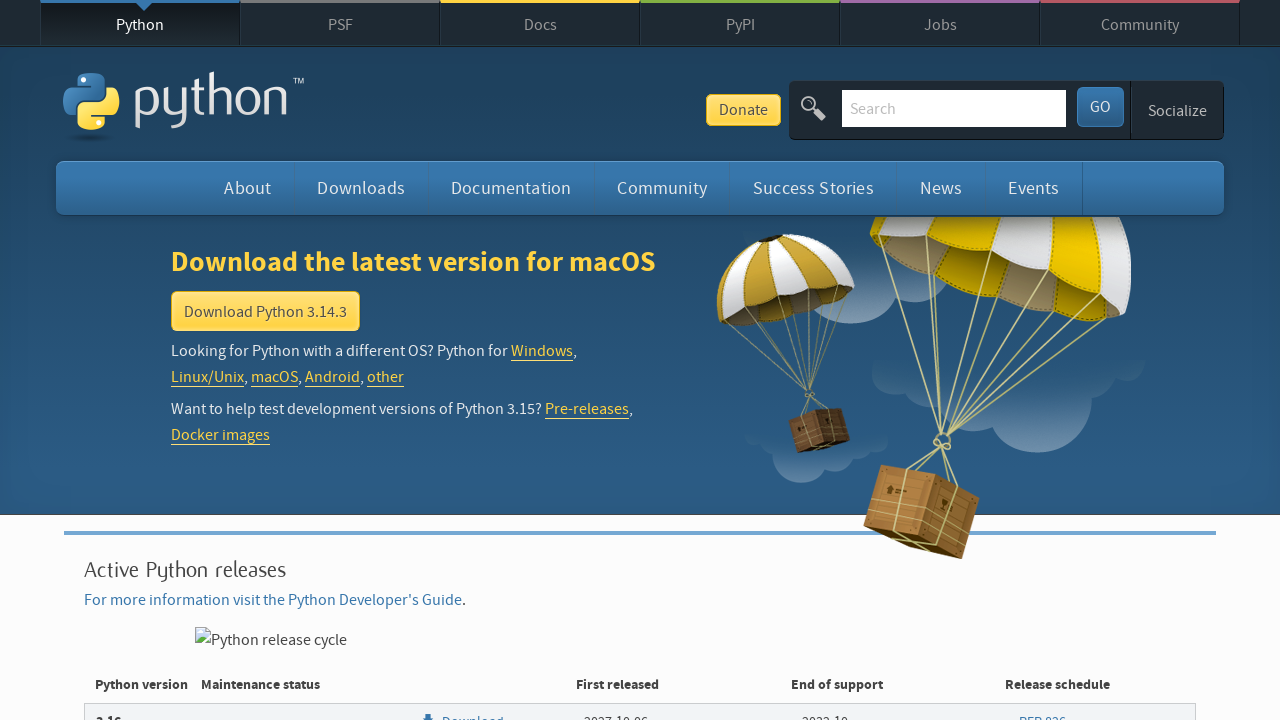

Extracted version number and date: Python 3.7.15 - Oct. 11, 2022
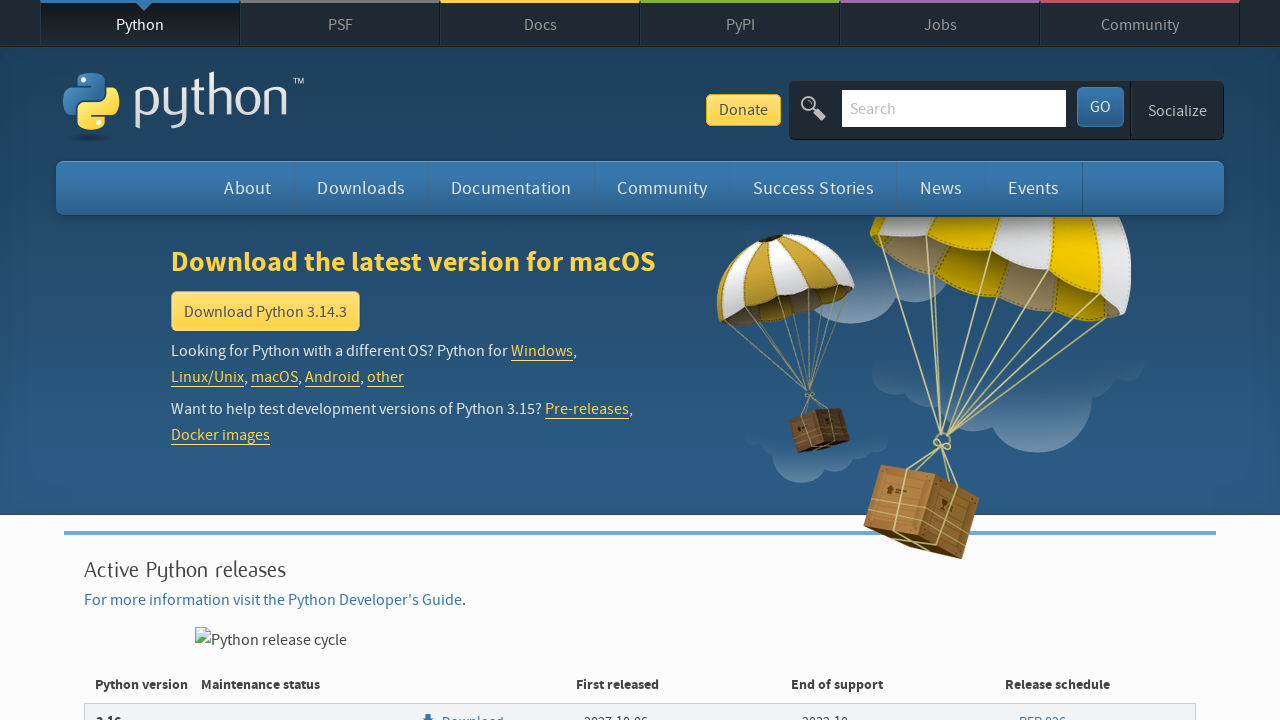

Extracted version number and date: Python 3.7.14 - Sept. 6, 2022
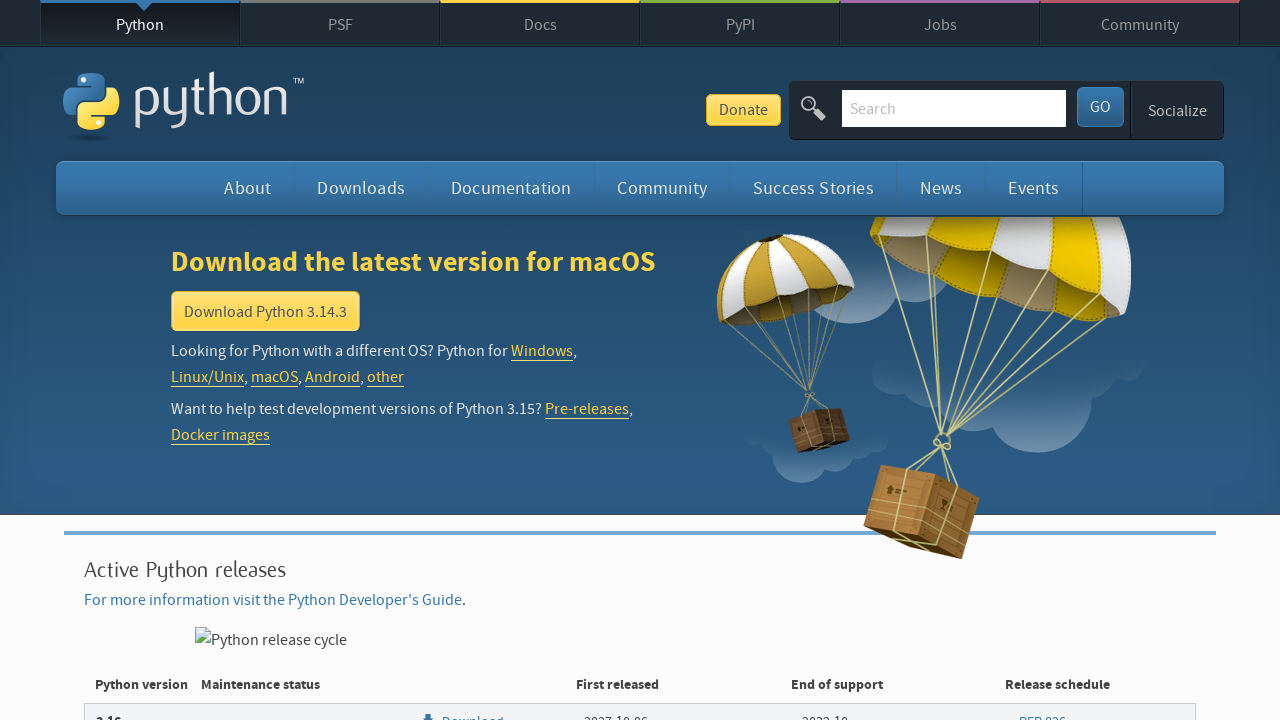

Extracted version number and date: Python 3.7.13 - March 16, 2022
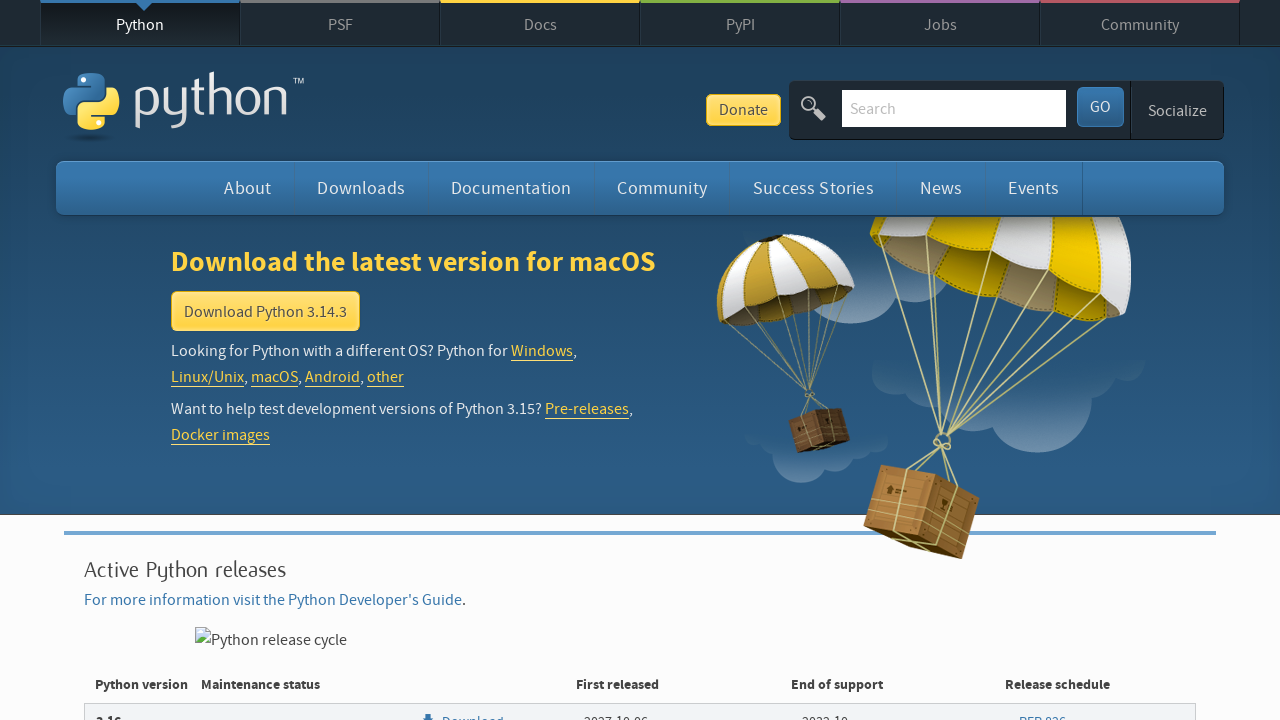

Extracted version number and date: Python 3.7.12 - Sept. 4, 2021
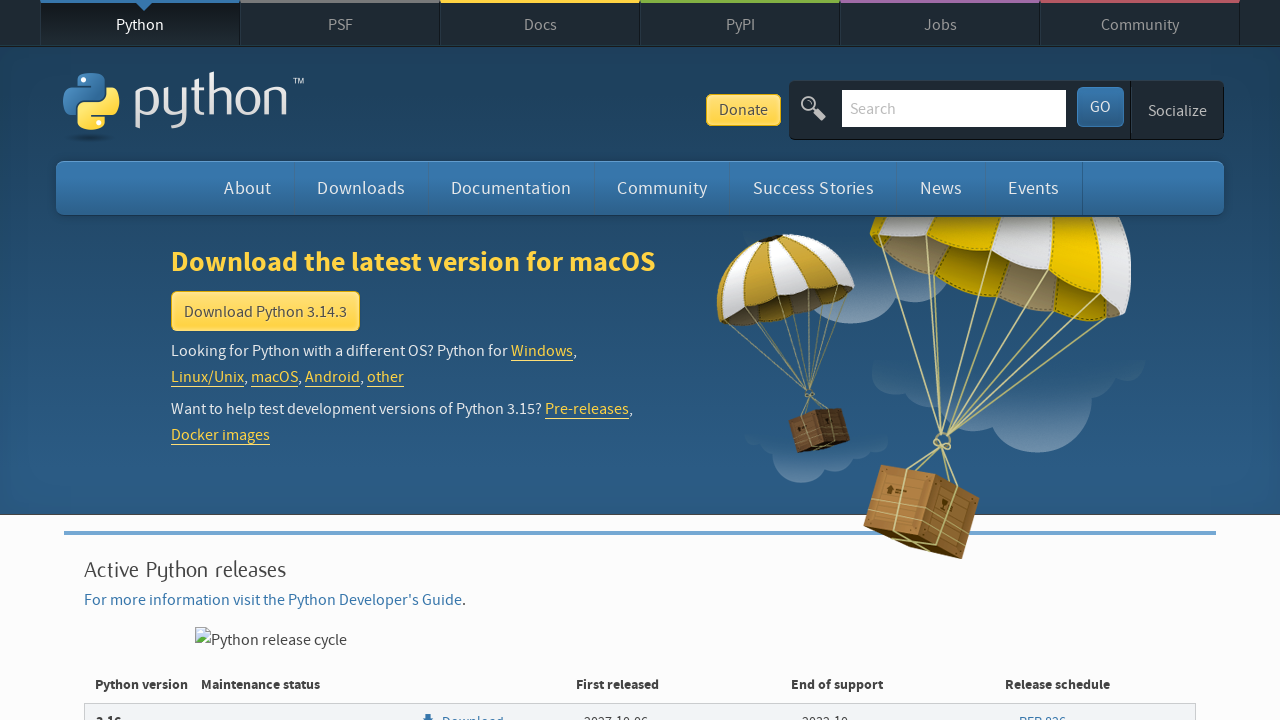

Extracted version number and date: Python 3.7.11 - June 28, 2021
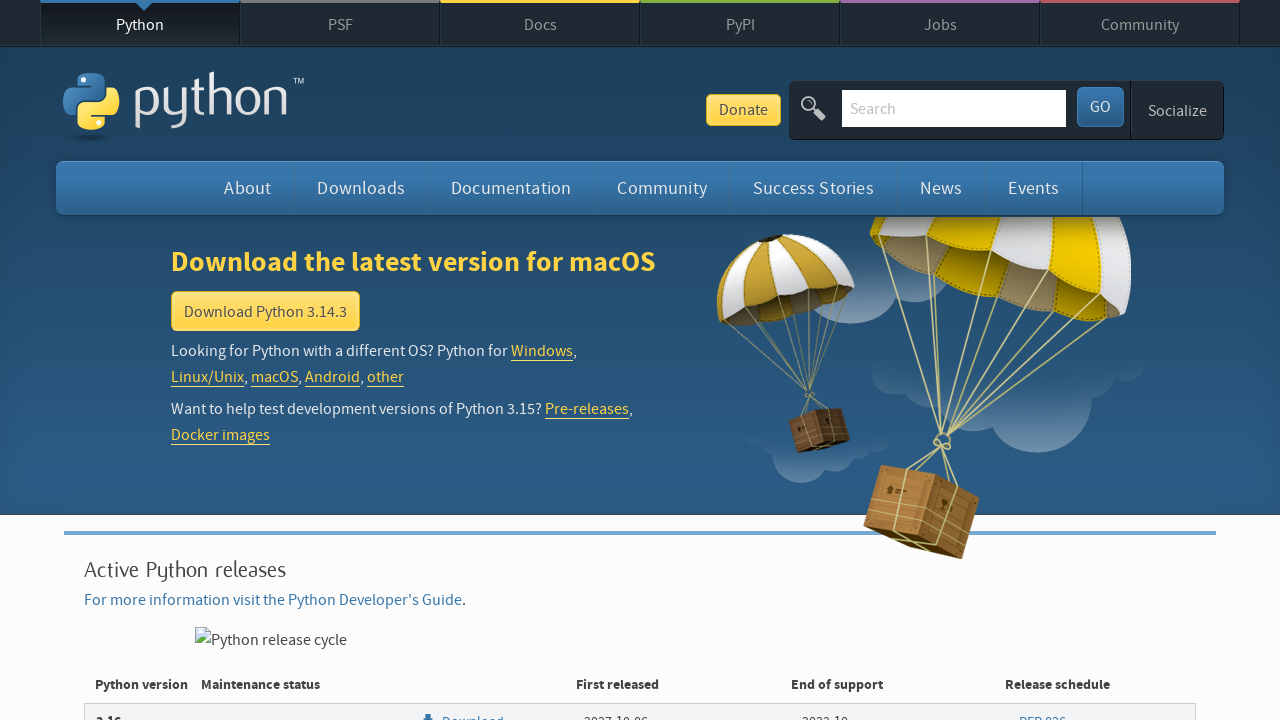

Extracted version number and date: Python 3.7.10 - Feb. 15, 2021
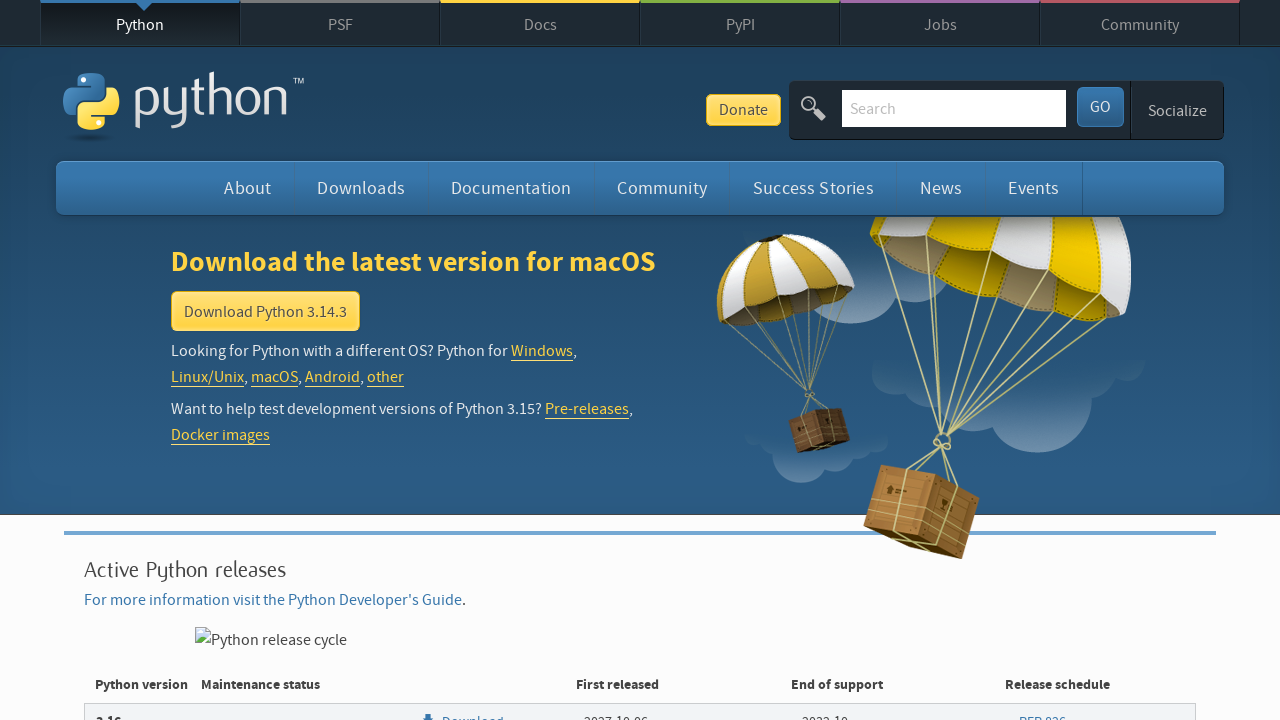

Extracted version number and date: Python 3.7.9 - Aug. 17, 2020
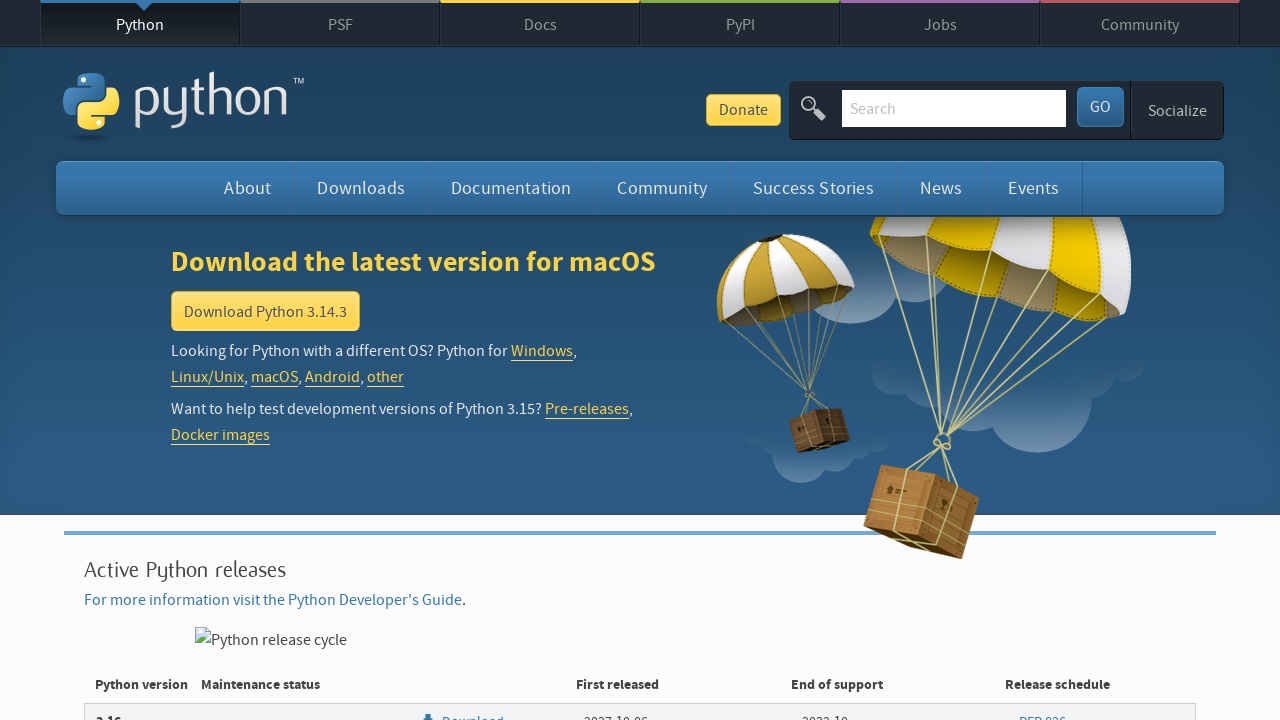

Extracted version number and date: Python 3.7.8 - June 27, 2020
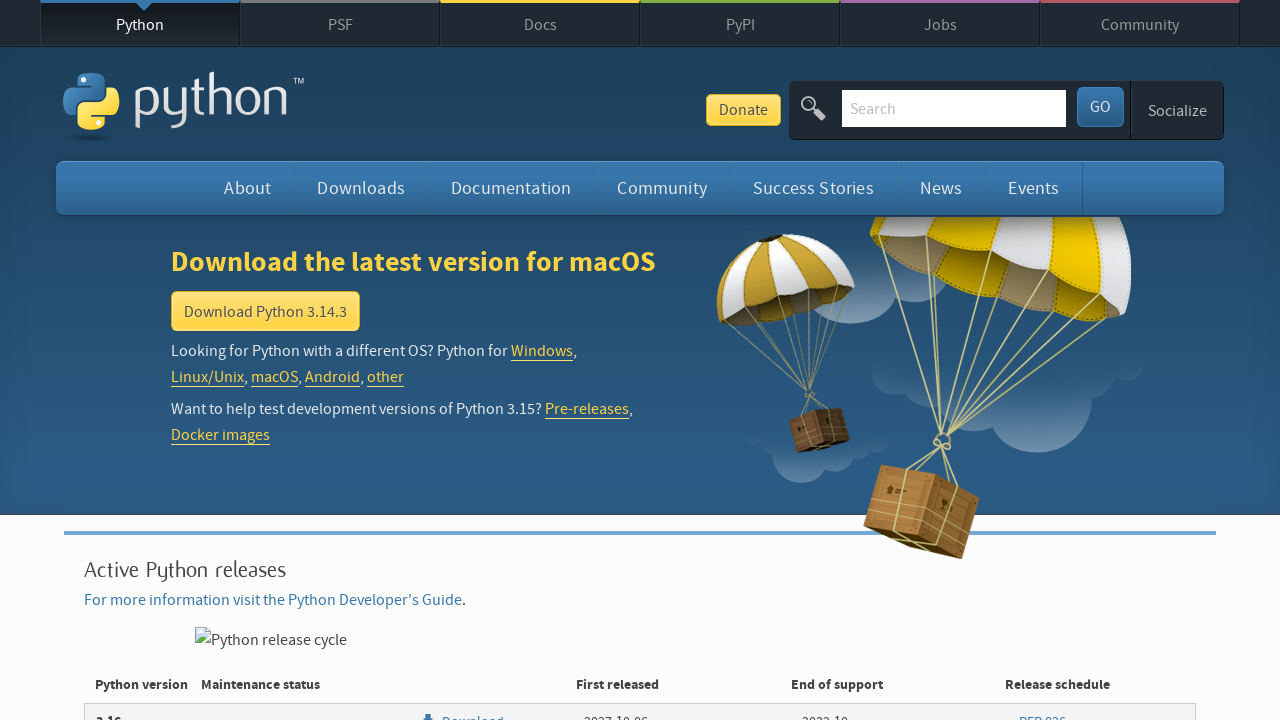

Extracted version number and date: Python 3.7.7 - March 10, 2020
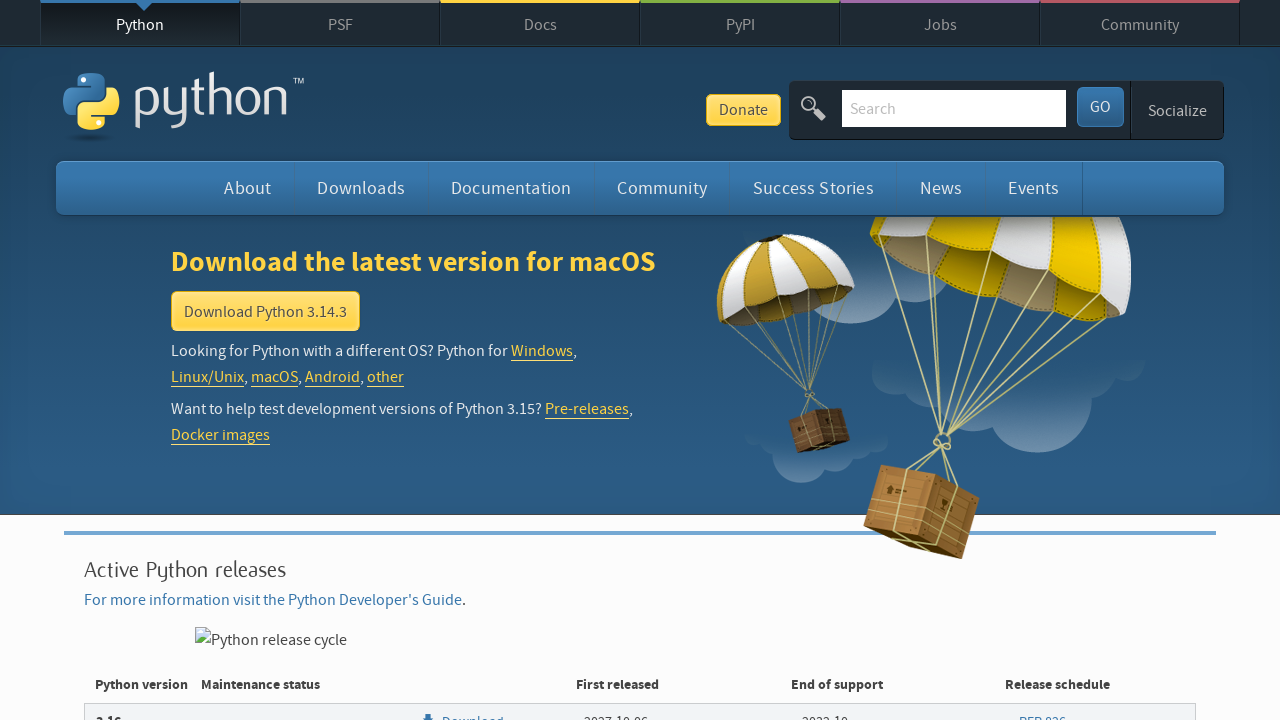

Extracted version number and date: Python 3.7.6 - Dec. 18, 2019
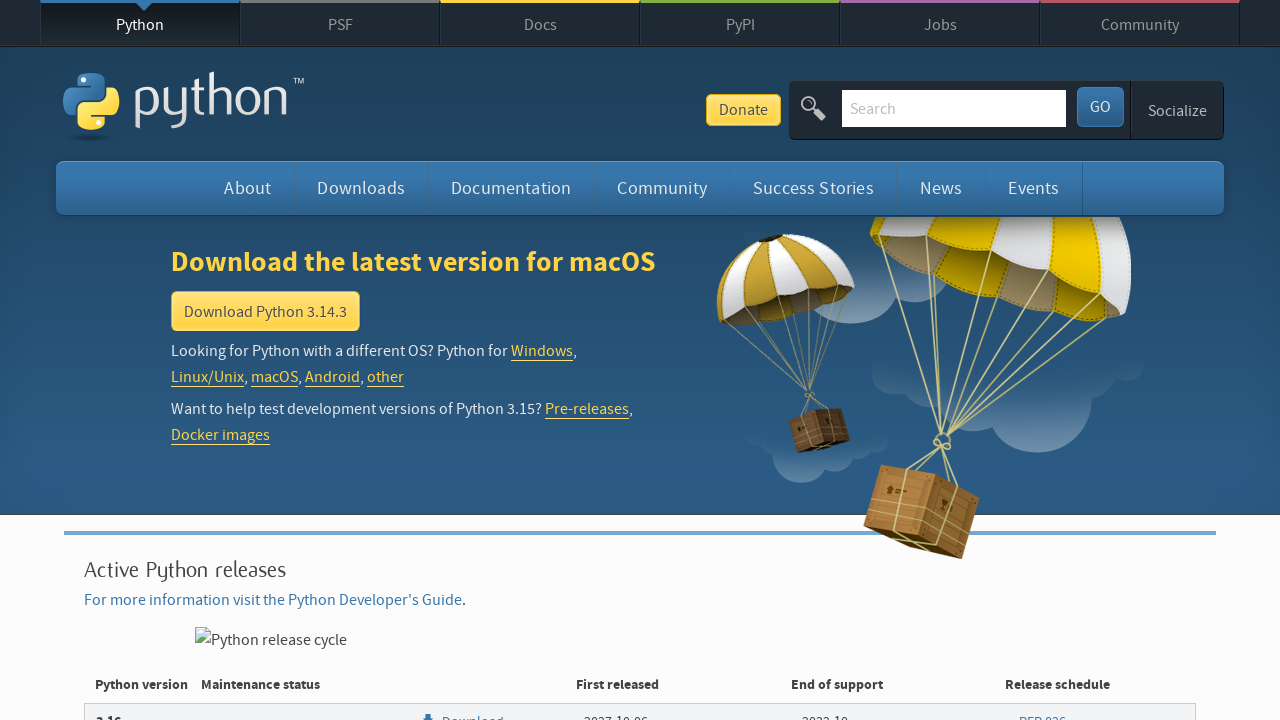

Extracted version number and date: Python 3.7.5 - Oct. 15, 2019
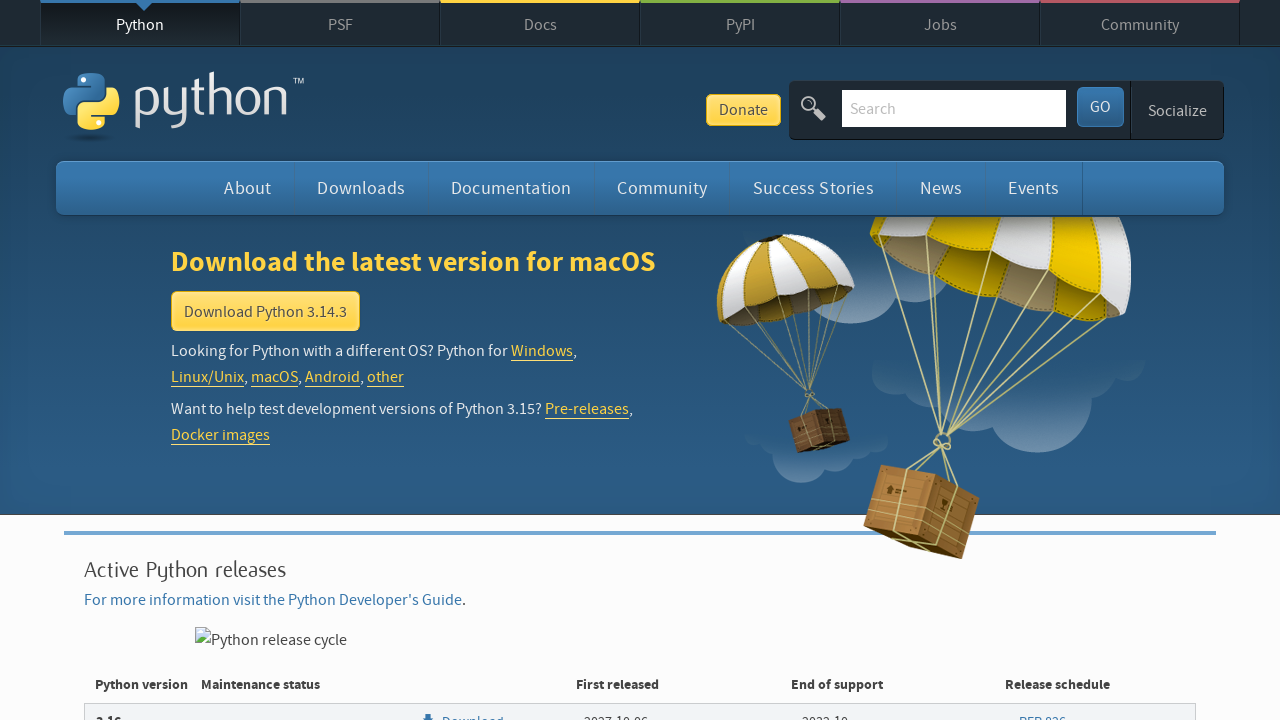

Extracted version number and date: Python 3.7.4 - July 8, 2019
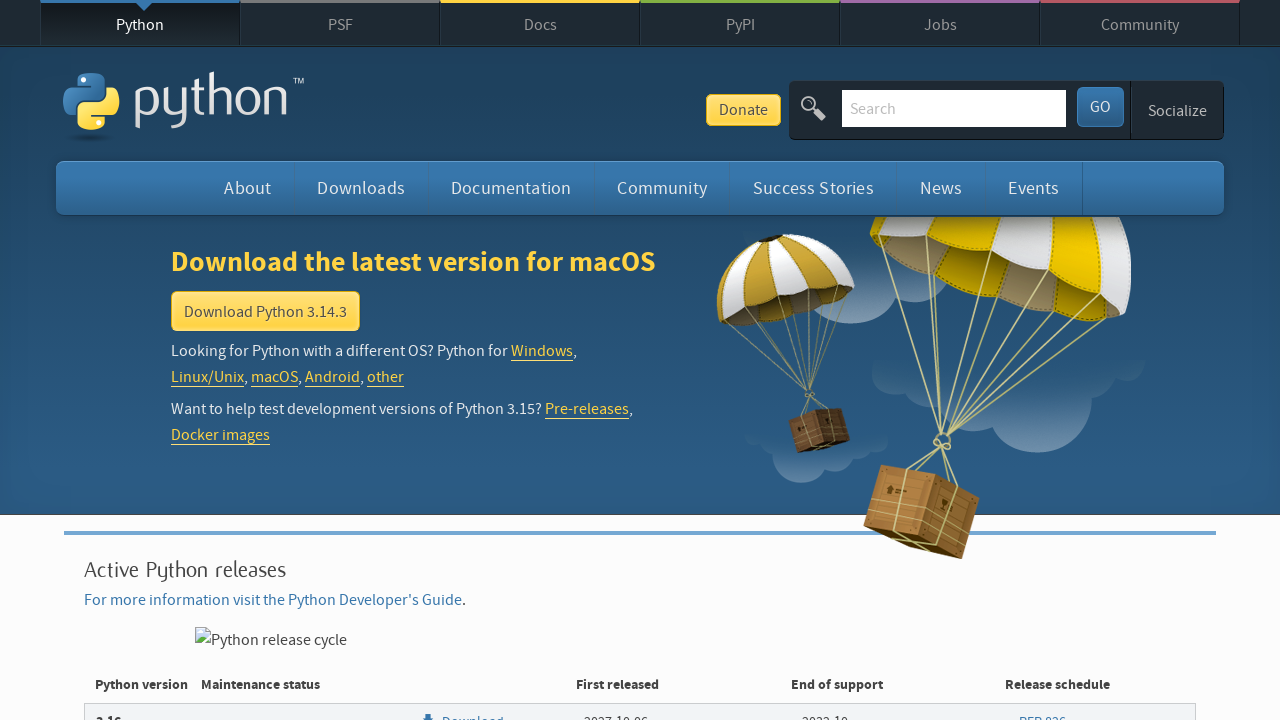

Extracted version number and date: Python 3.7.3 - March 25, 2019
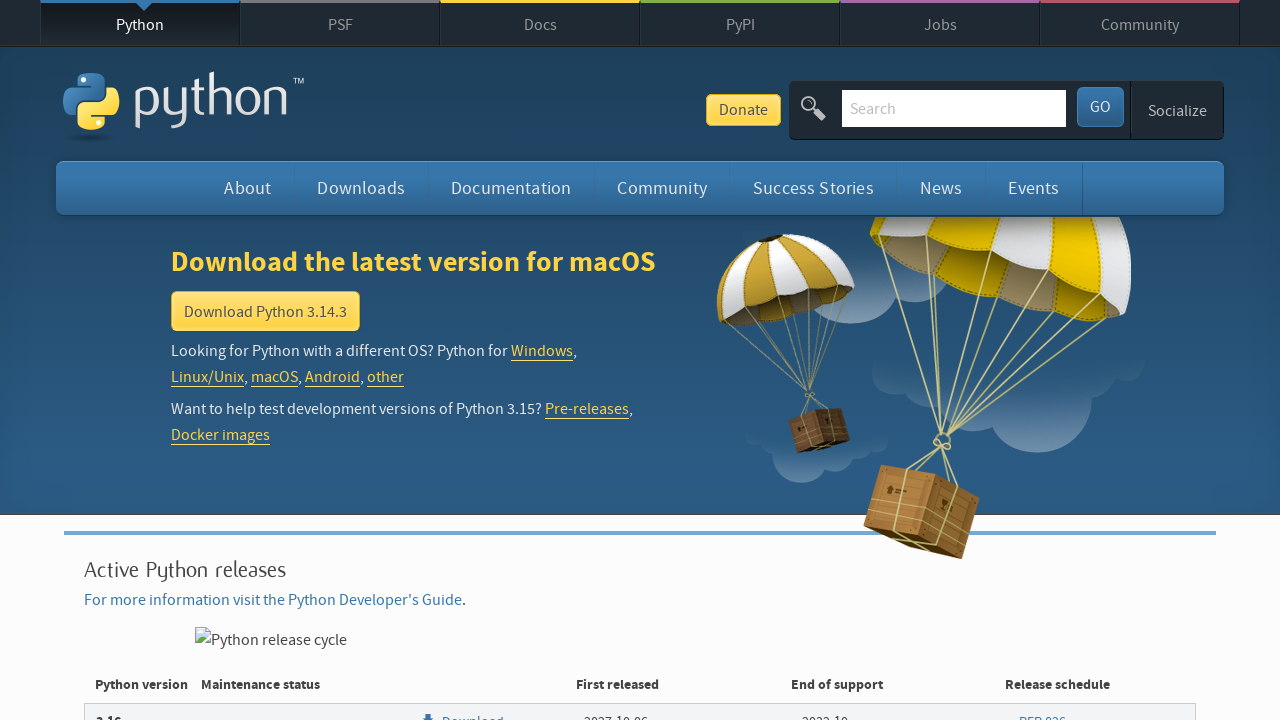

Extracted version number and date: Python 3.7.2 - Dec. 24, 2018
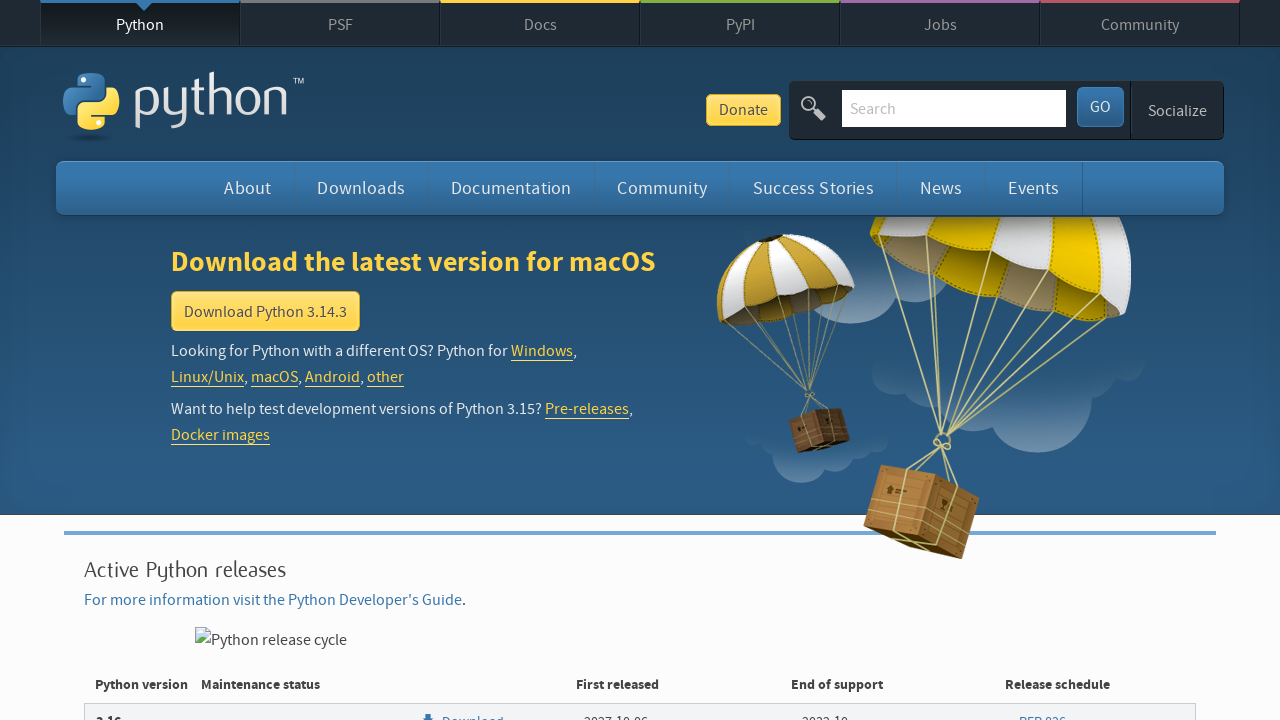

Extracted version number and date: Python 3.7.1 - Oct. 20, 2018
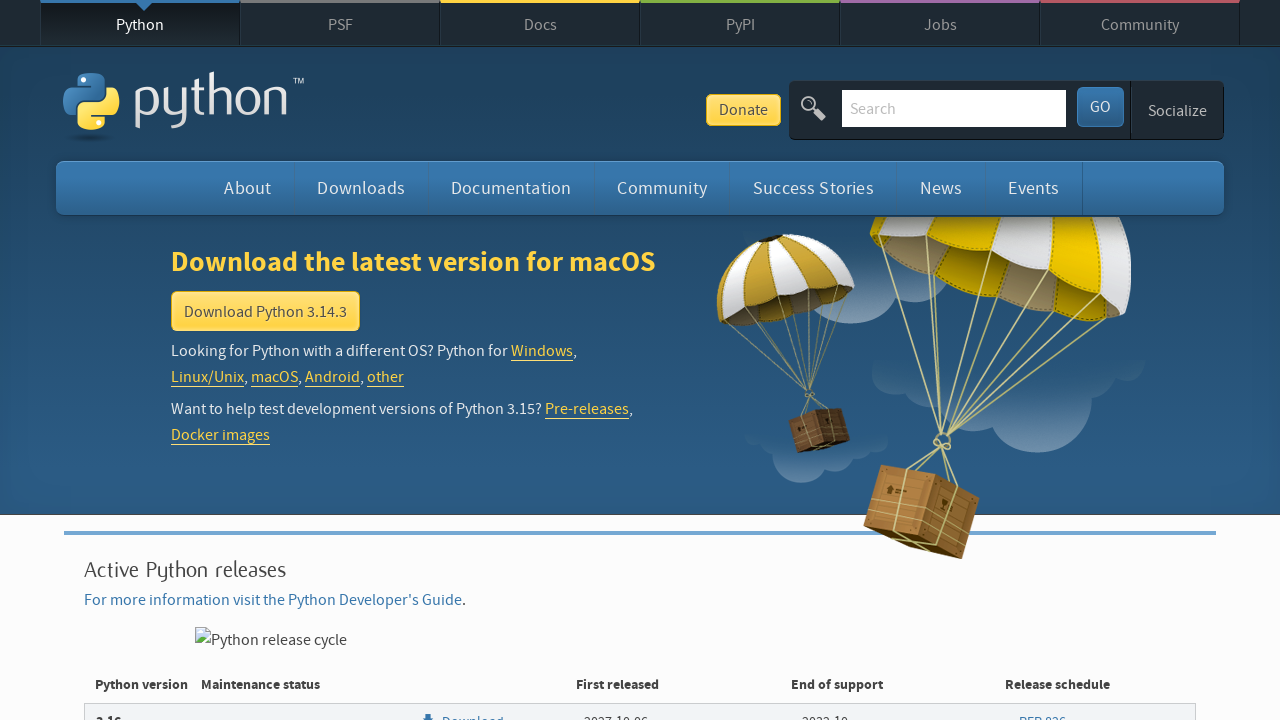

Extracted version number and date: Python 3.7.0 - June 27, 2018
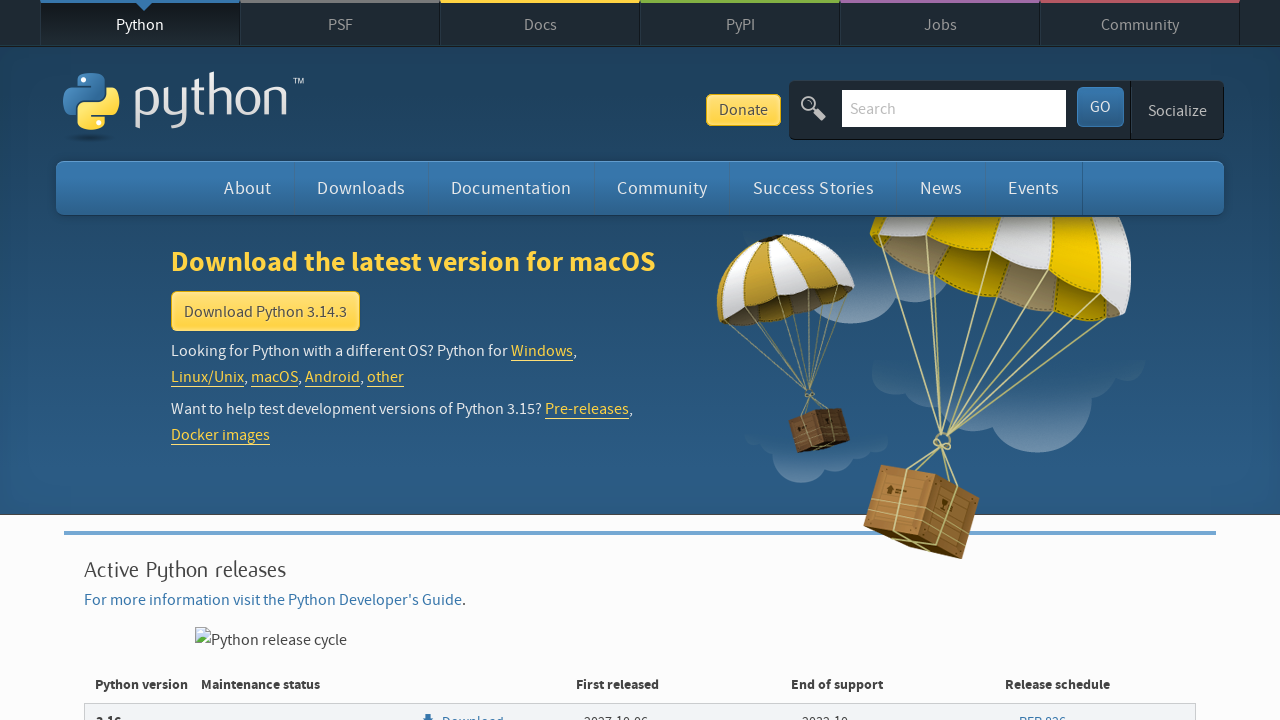

Extracted version number and date: Python 3.6.15 - Sept. 4, 2021
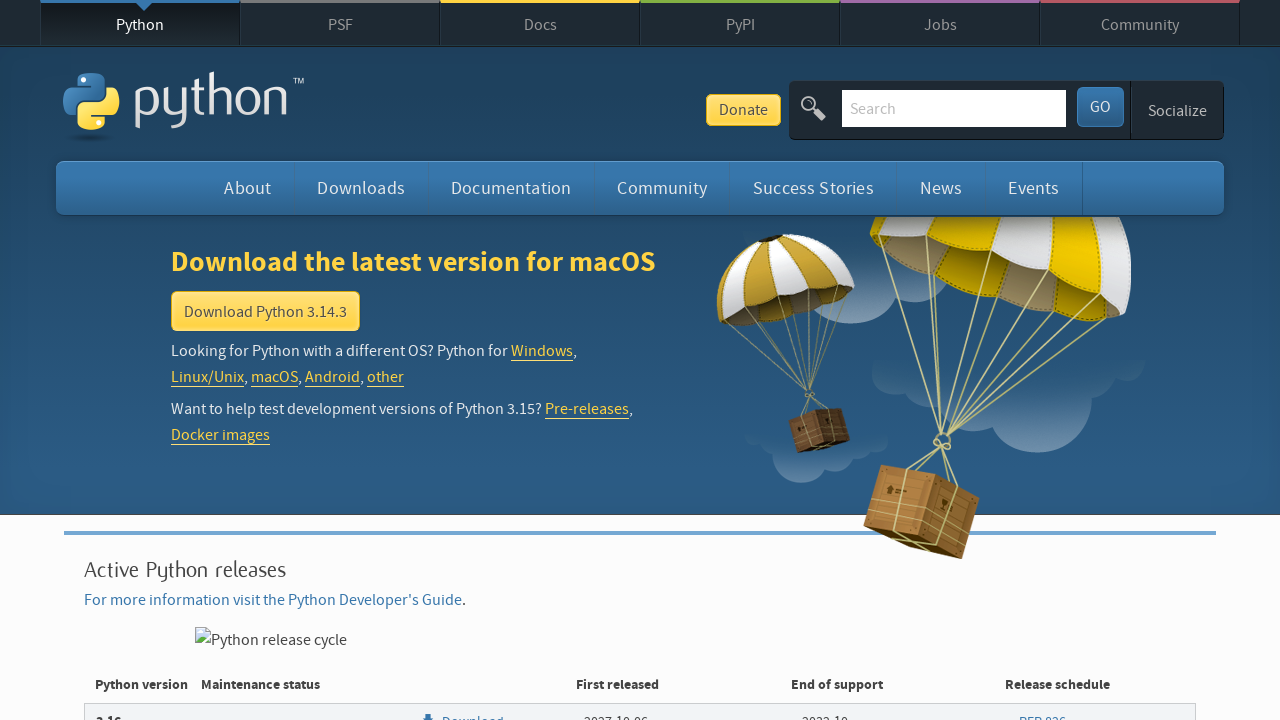

Extracted version number and date: Python 3.6.14 - June 28, 2021
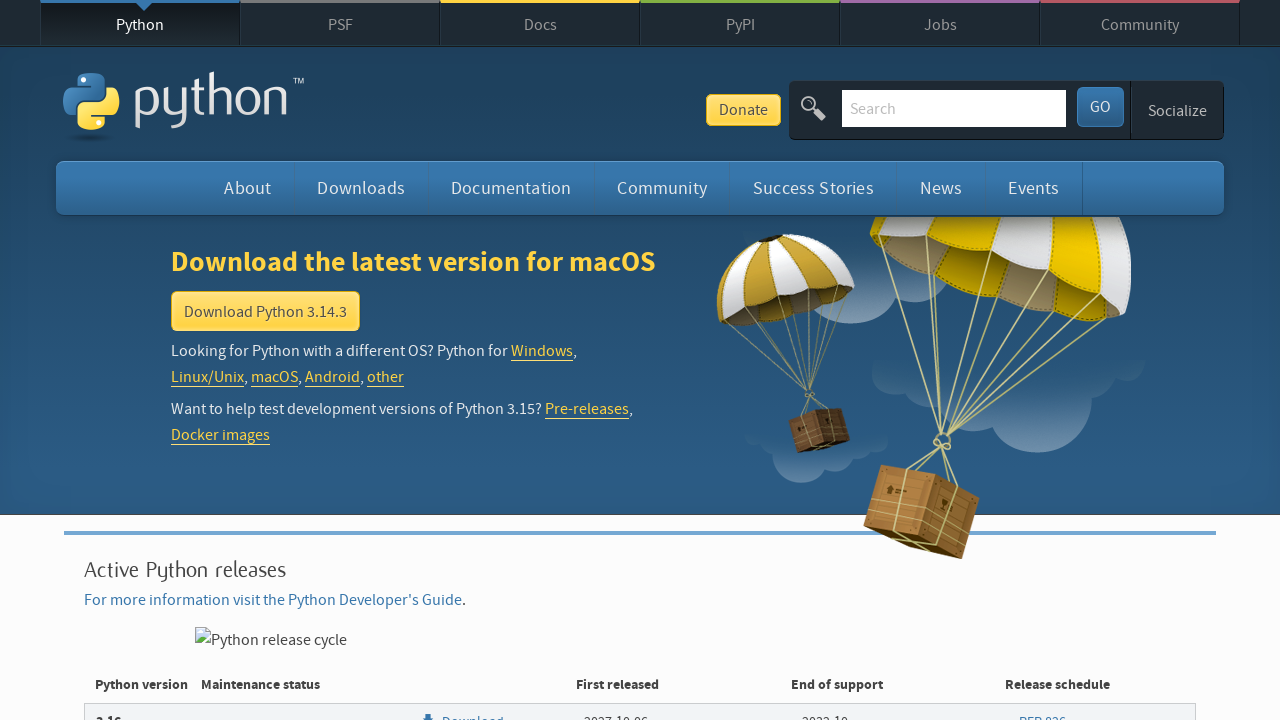

Extracted version number and date: Python 3.6.13 - Feb. 15, 2021
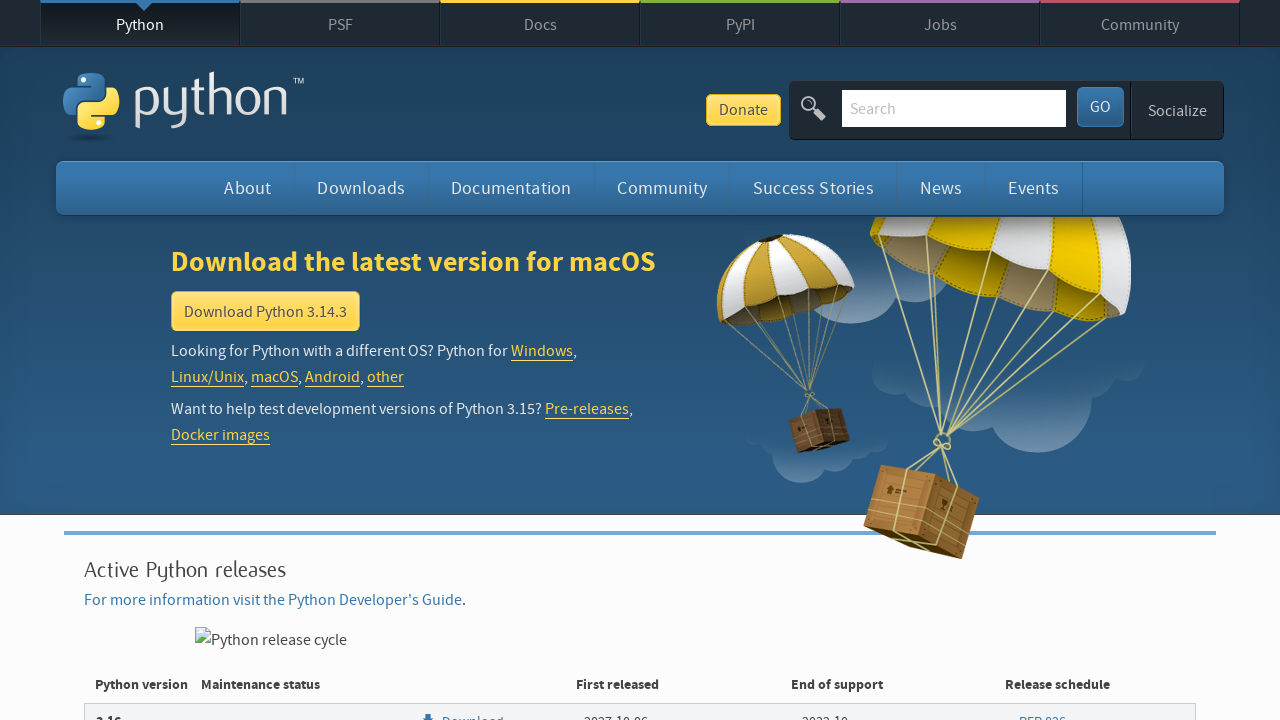

Extracted version number and date: Python 3.6.12 - Aug. 17, 2020
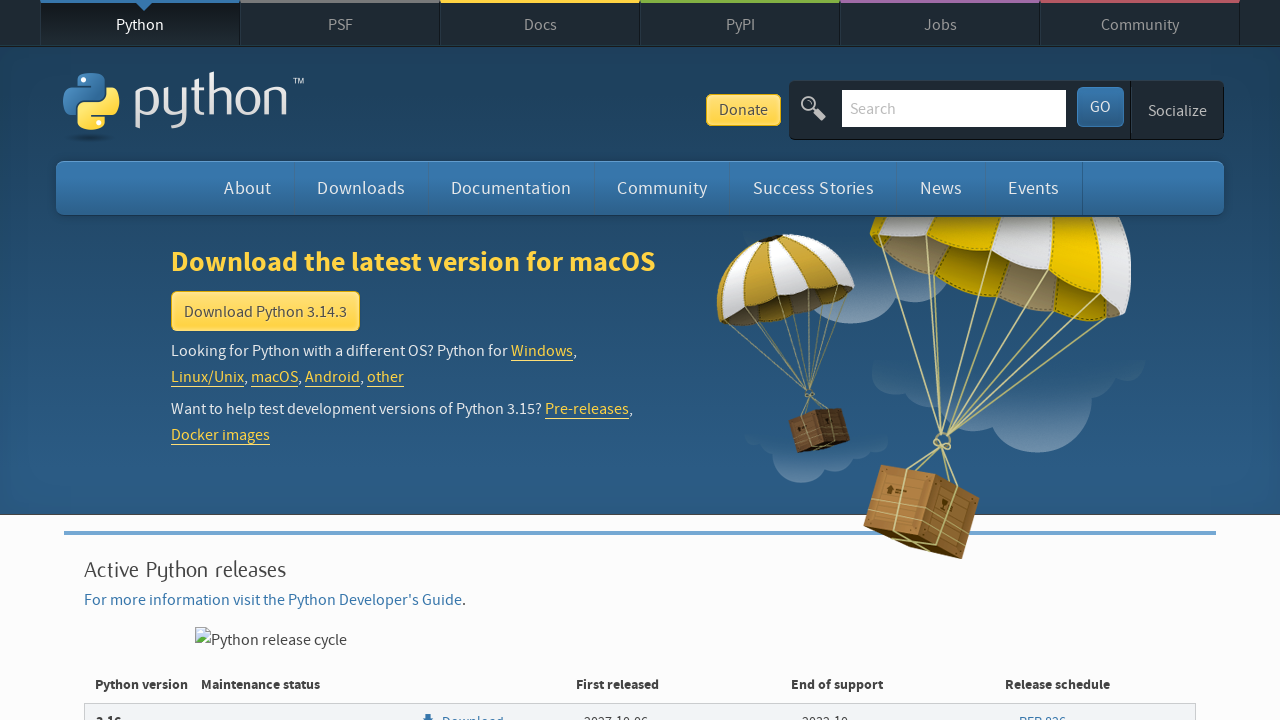

Extracted version number and date: Python 3.6.11 - June 27, 2020
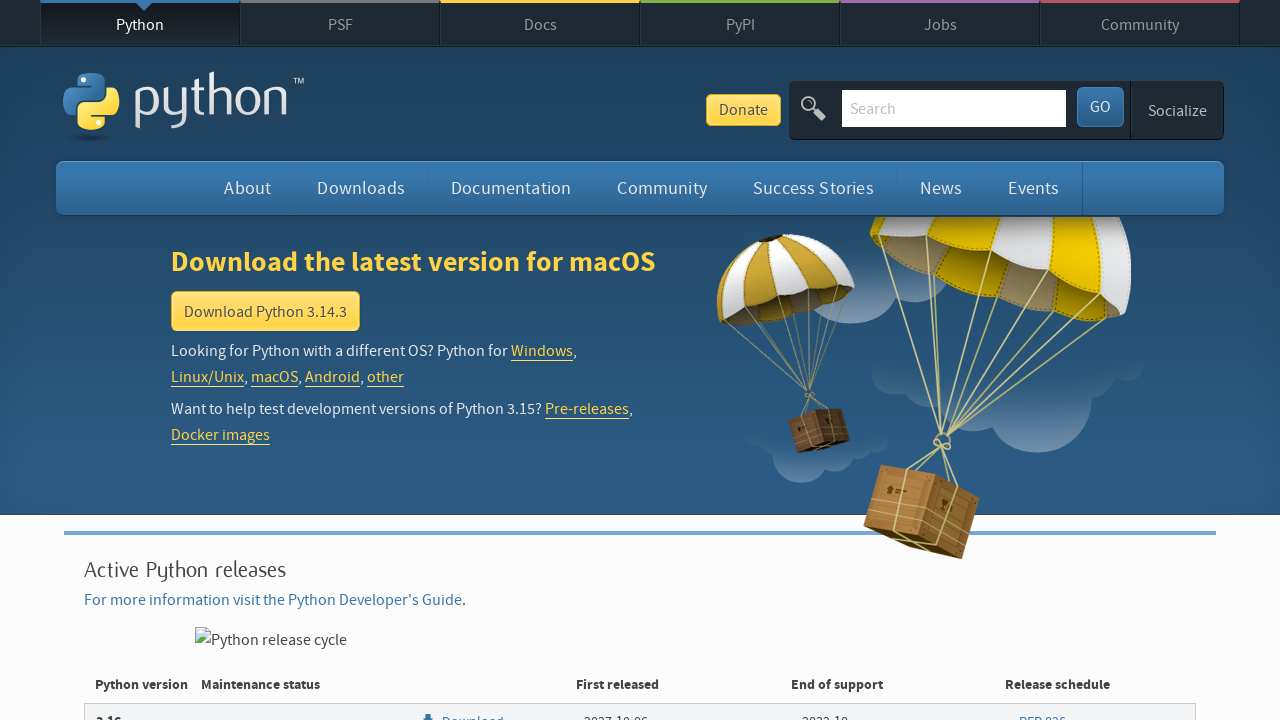

Extracted version number and date: Python 3.6.10 - Dec. 18, 2019
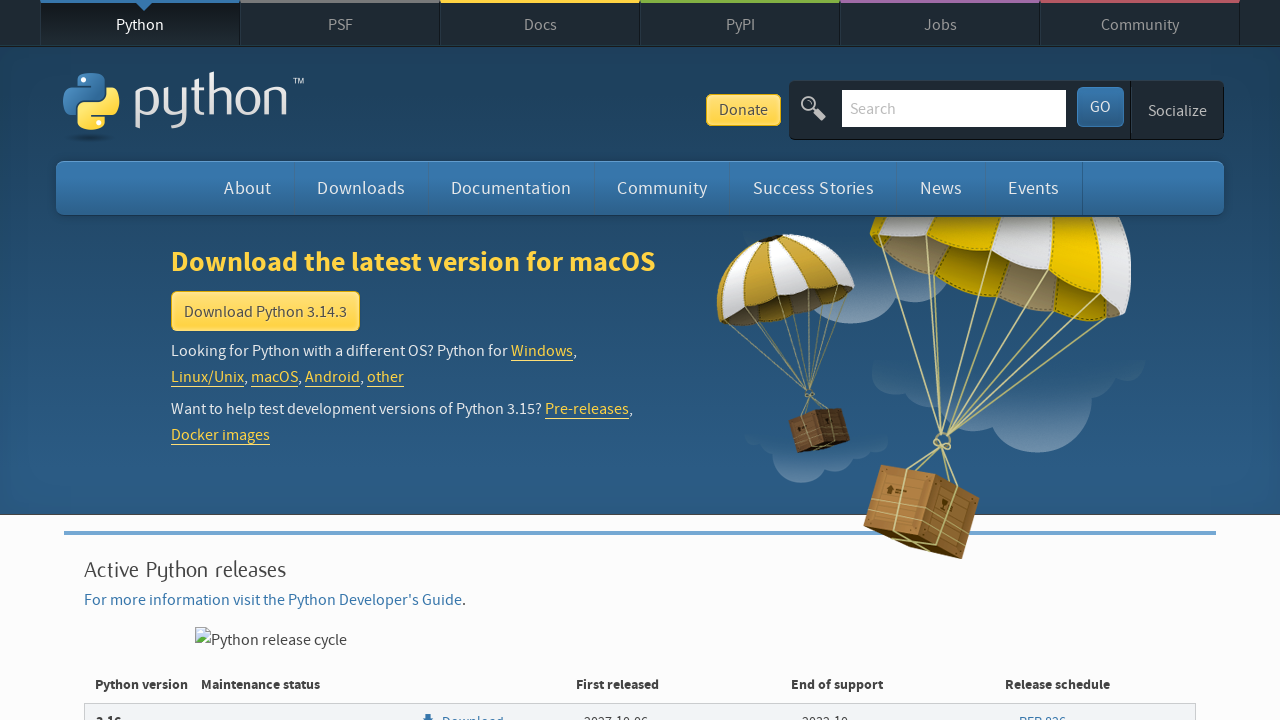

Extracted version number and date: Python 3.6.9 - July 2, 2019
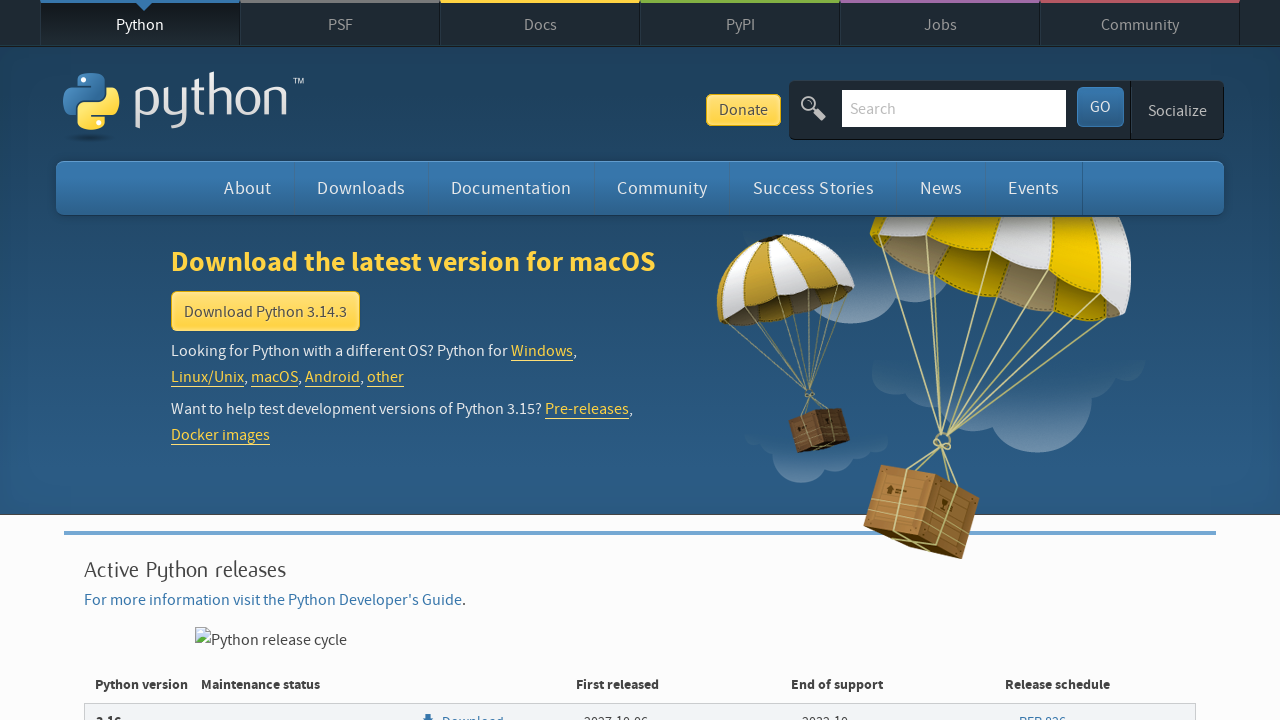

Extracted version number and date: Python 3.6.8 - Dec. 24, 2018
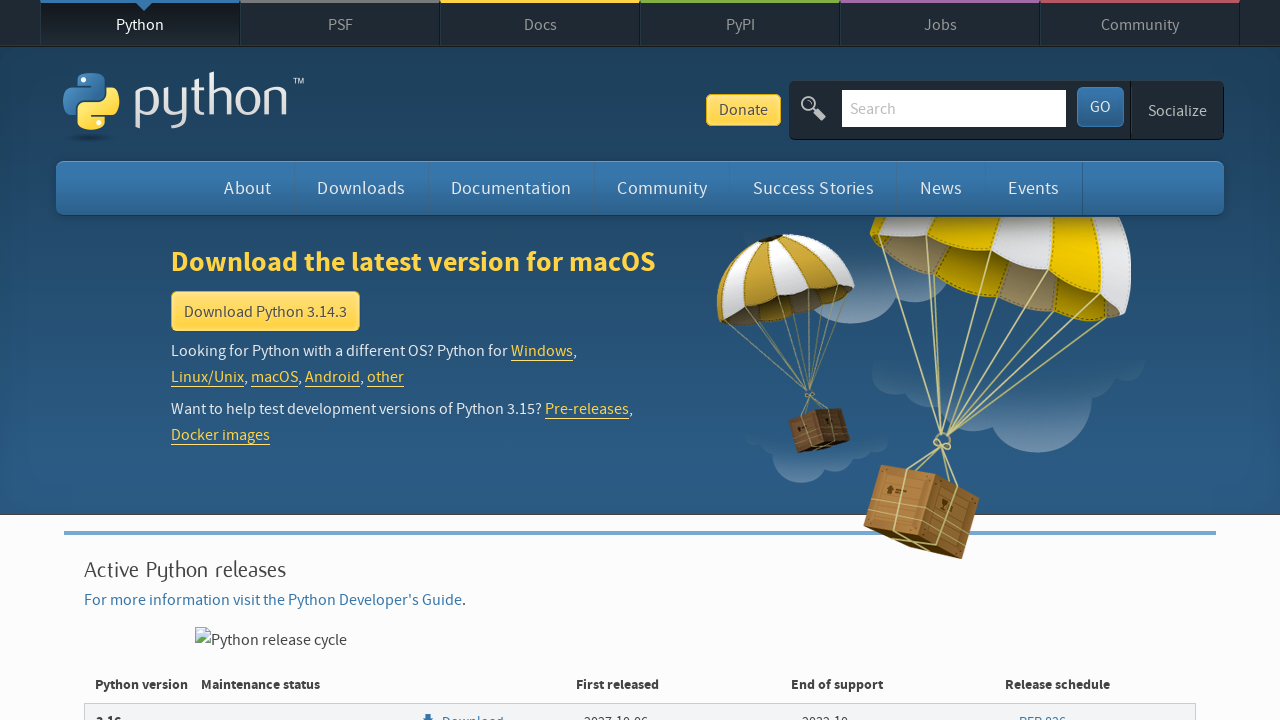

Extracted version number and date: Python 3.6.7 - Oct. 20, 2018
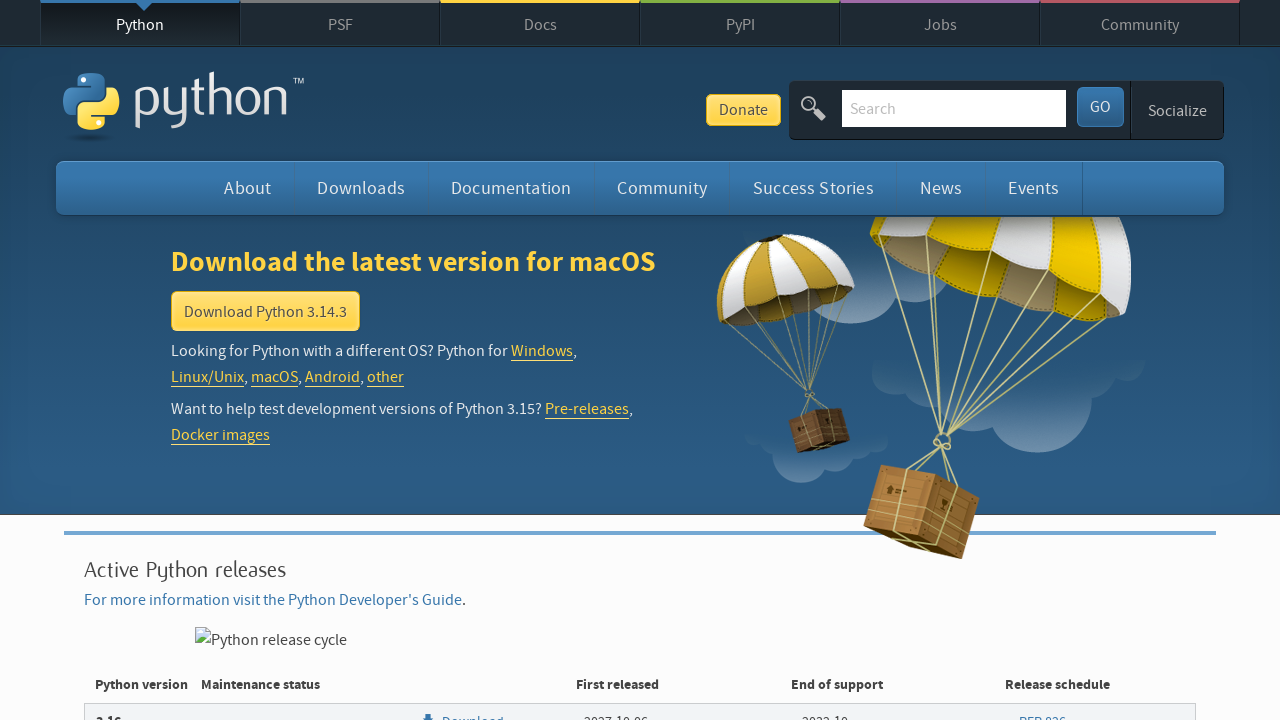

Extracted version number and date: Python 3.6.6 - June 27, 2018
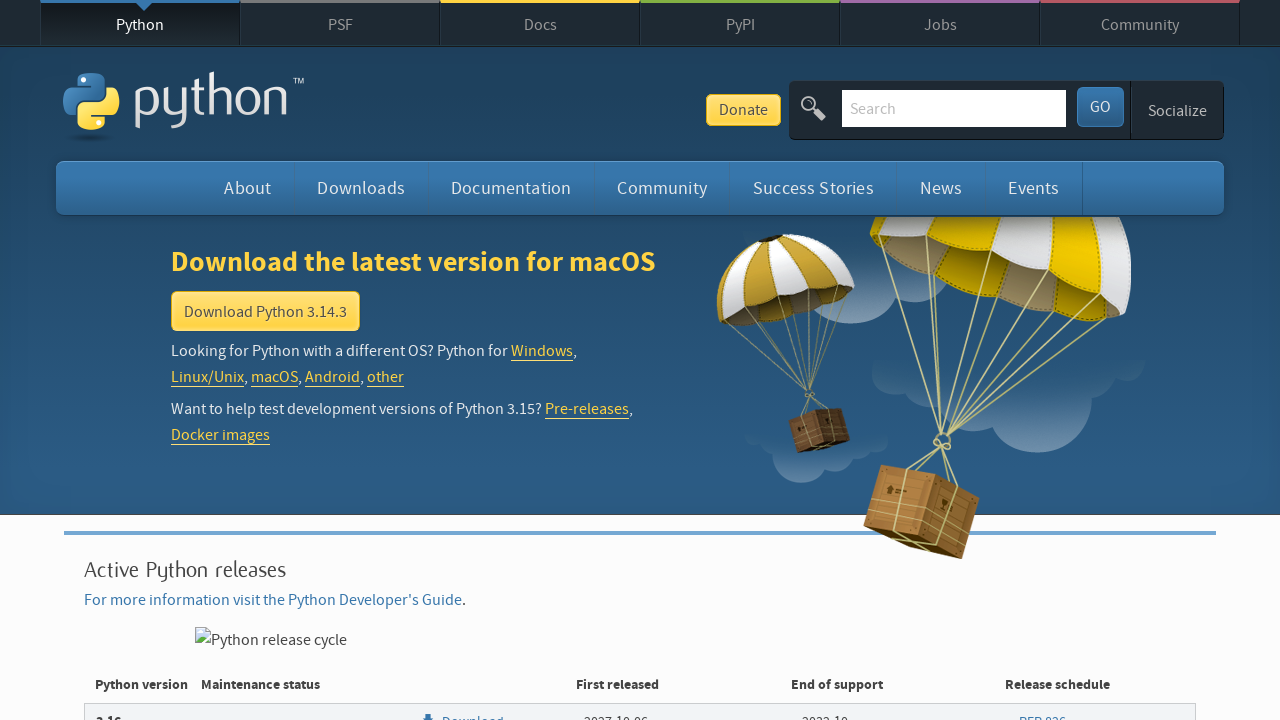

Extracted version number and date: Python 3.6.5 - March 28, 2018
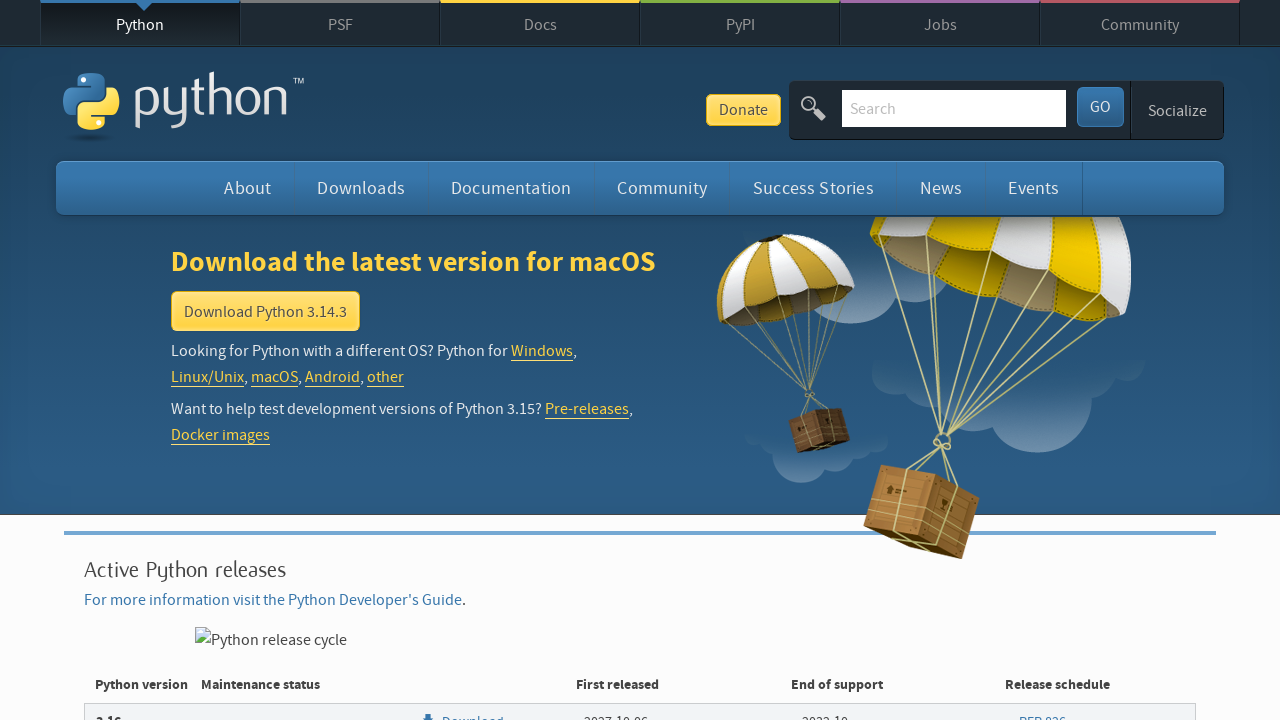

Extracted version number and date: Python 3.6.4 - Dec. 19, 2017
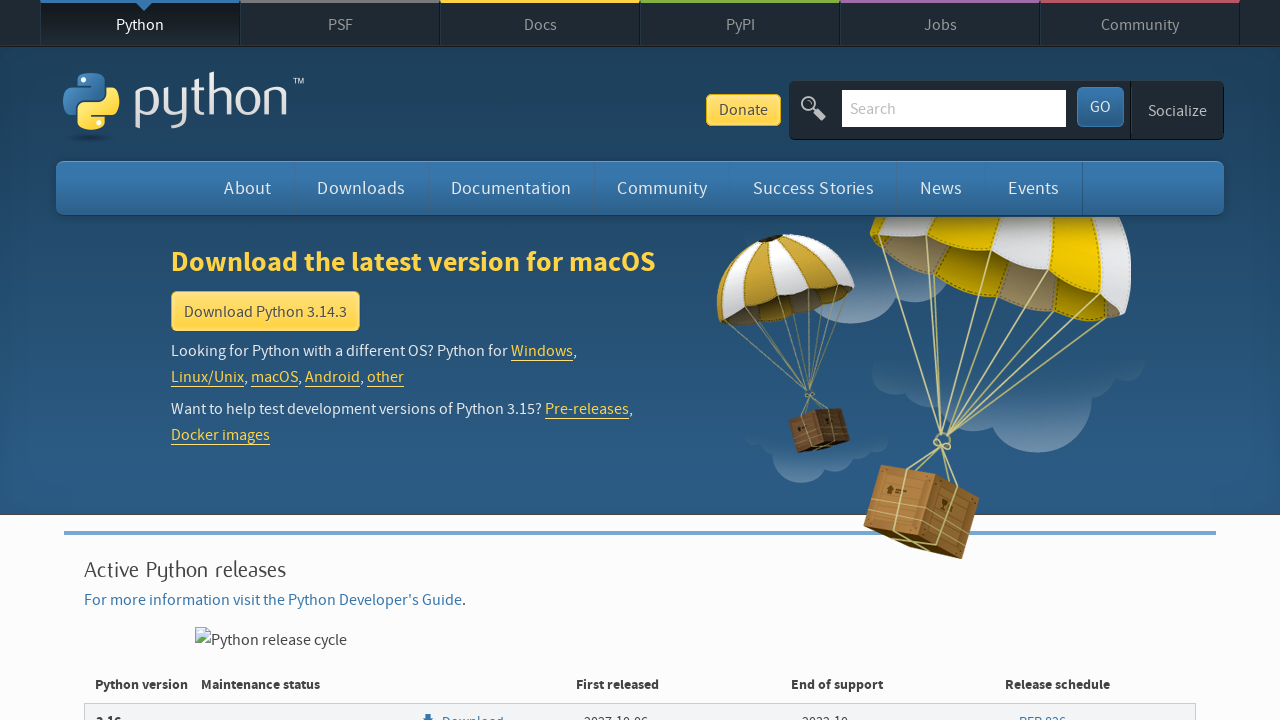

Extracted version number and date: Python 3.6.3 - Oct. 3, 2017
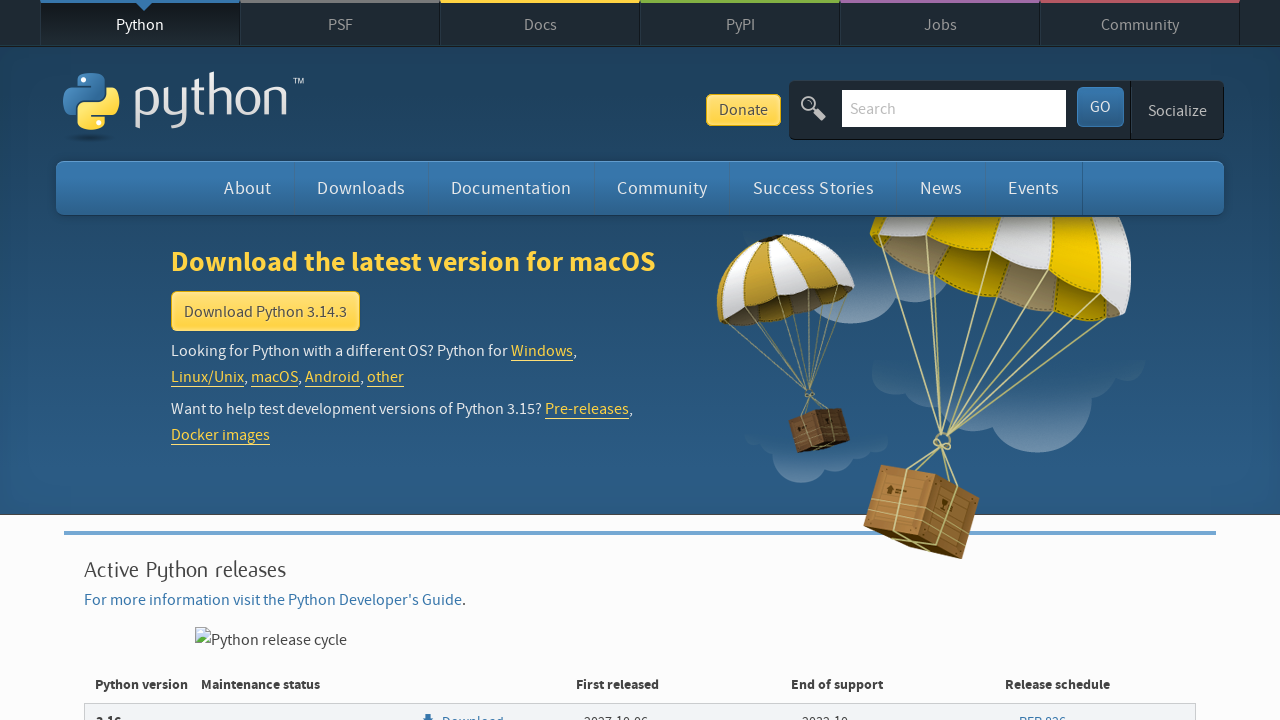

Extracted version number and date: Python 3.6.2 - July 17, 2017
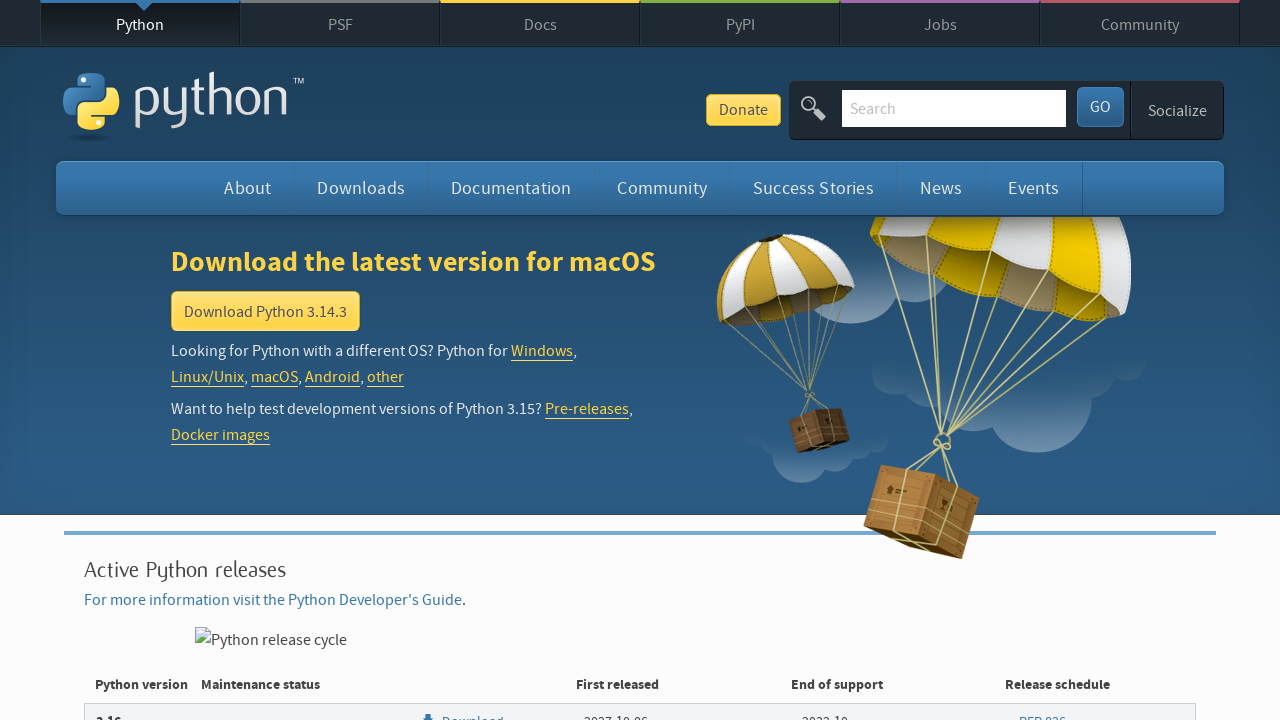

Extracted version number and date: Python 3.6.1 - March 21, 2017
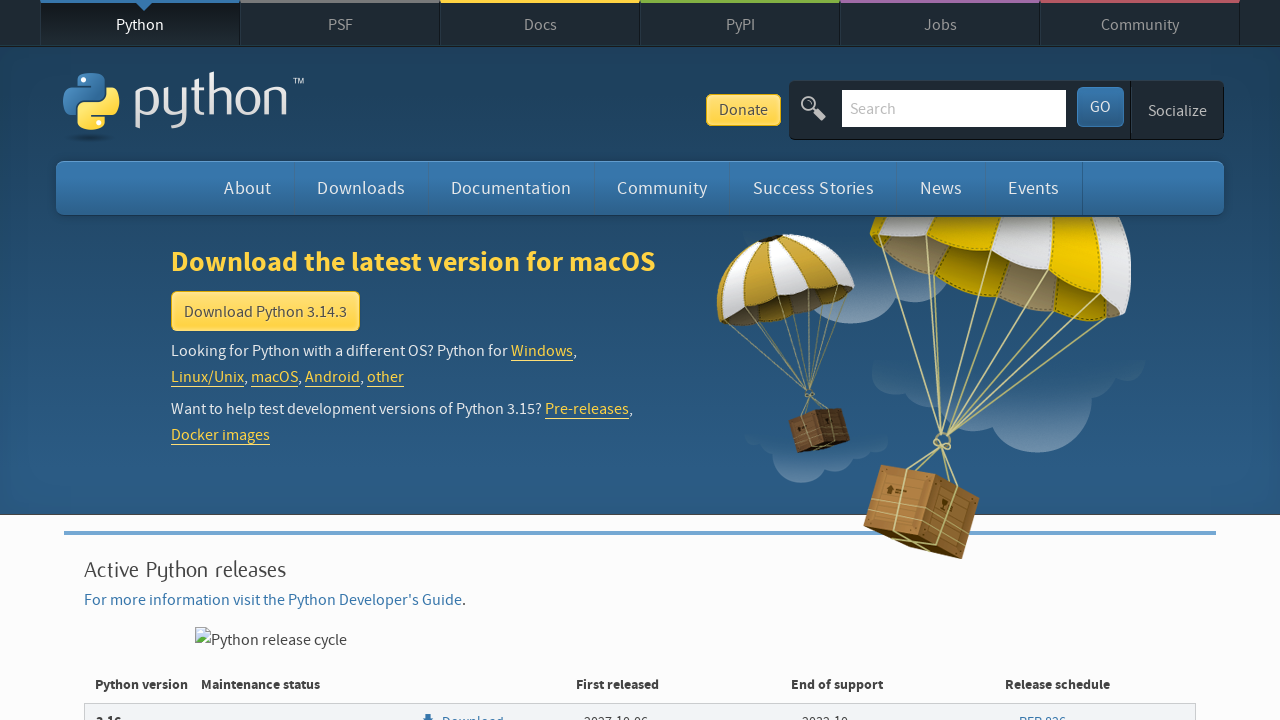

Extracted version number and date: Python 3.6.0 - Dec. 23, 2016
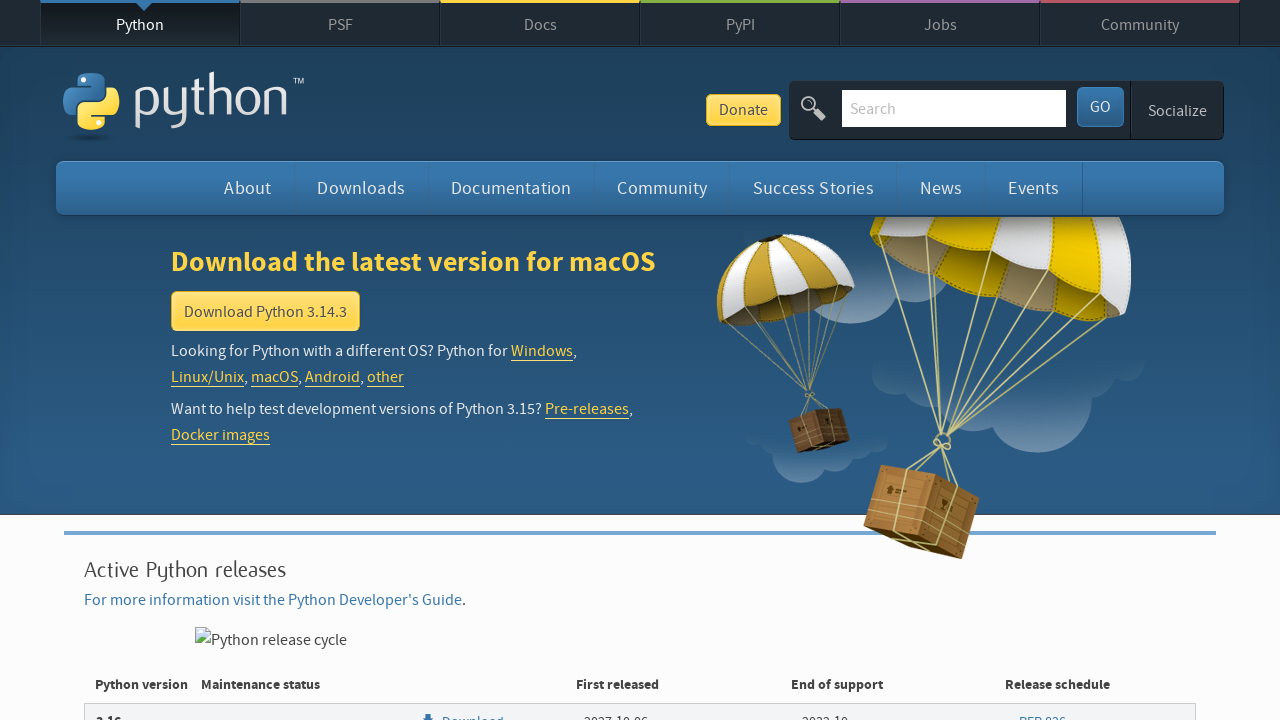

Extracted version number and date: Python 3.5.10 - Sept. 5, 2020
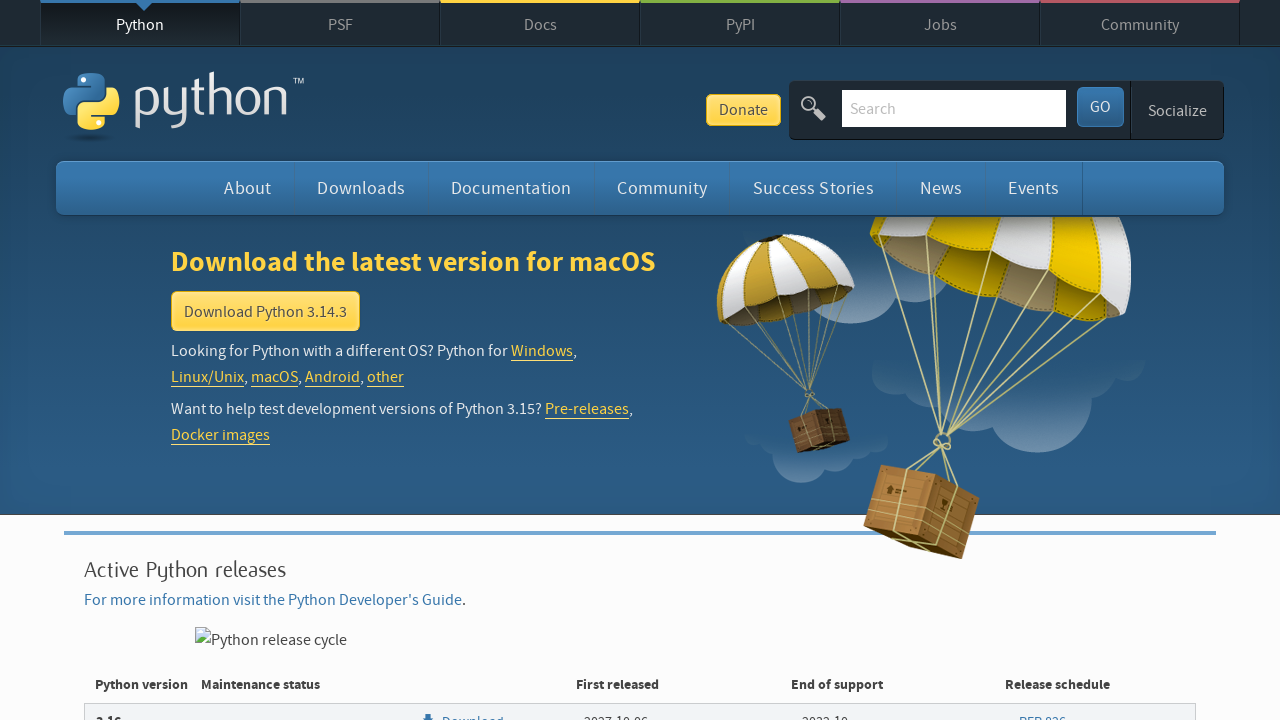

Extracted version number and date: Python 3.5.9 - Nov. 2, 2019
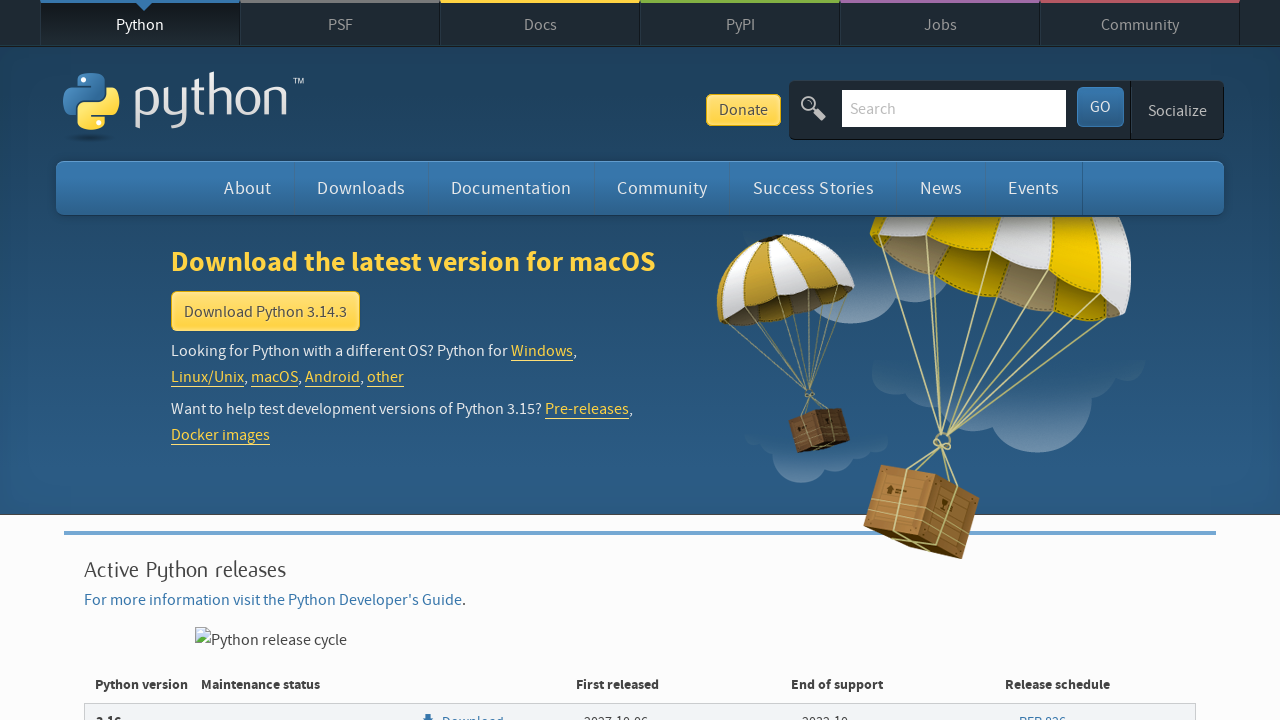

Extracted version number and date: Python 3.5.8 - Oct. 29, 2019
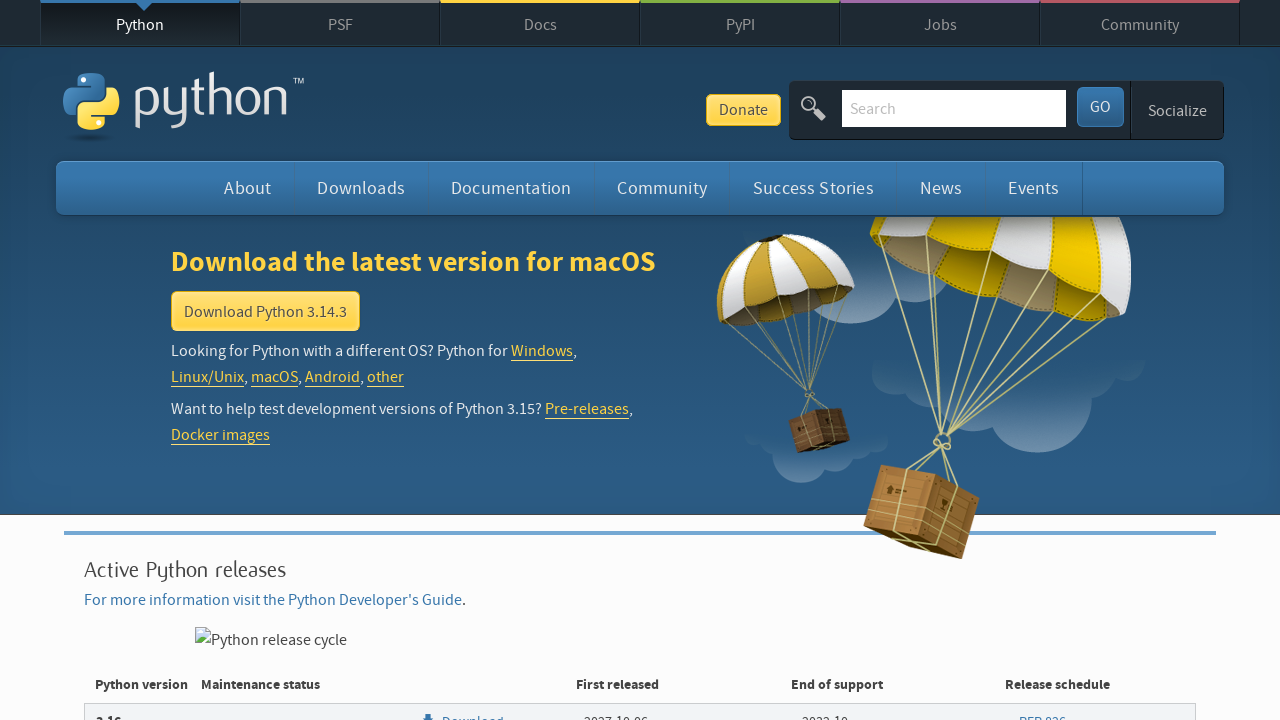

Extracted version number and date: Python 3.5.7 - March 18, 2019
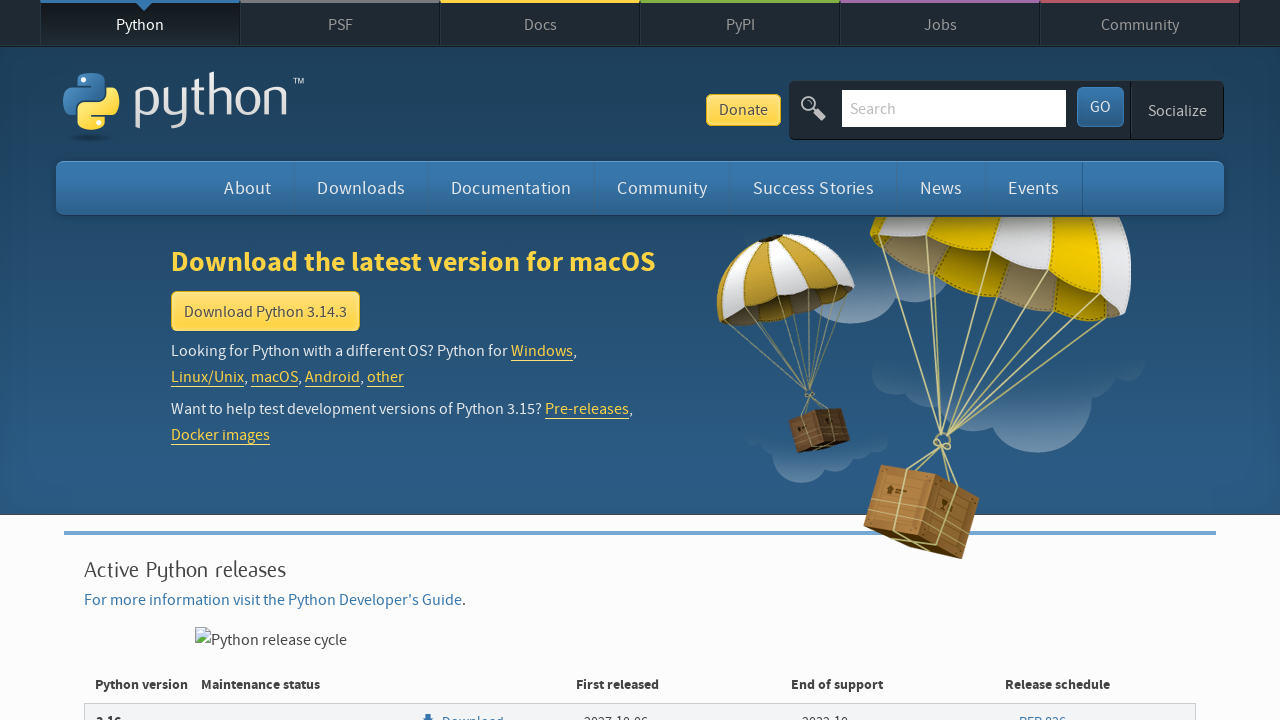

Extracted version number and date: Python 3.5.6 - Aug. 2, 2018
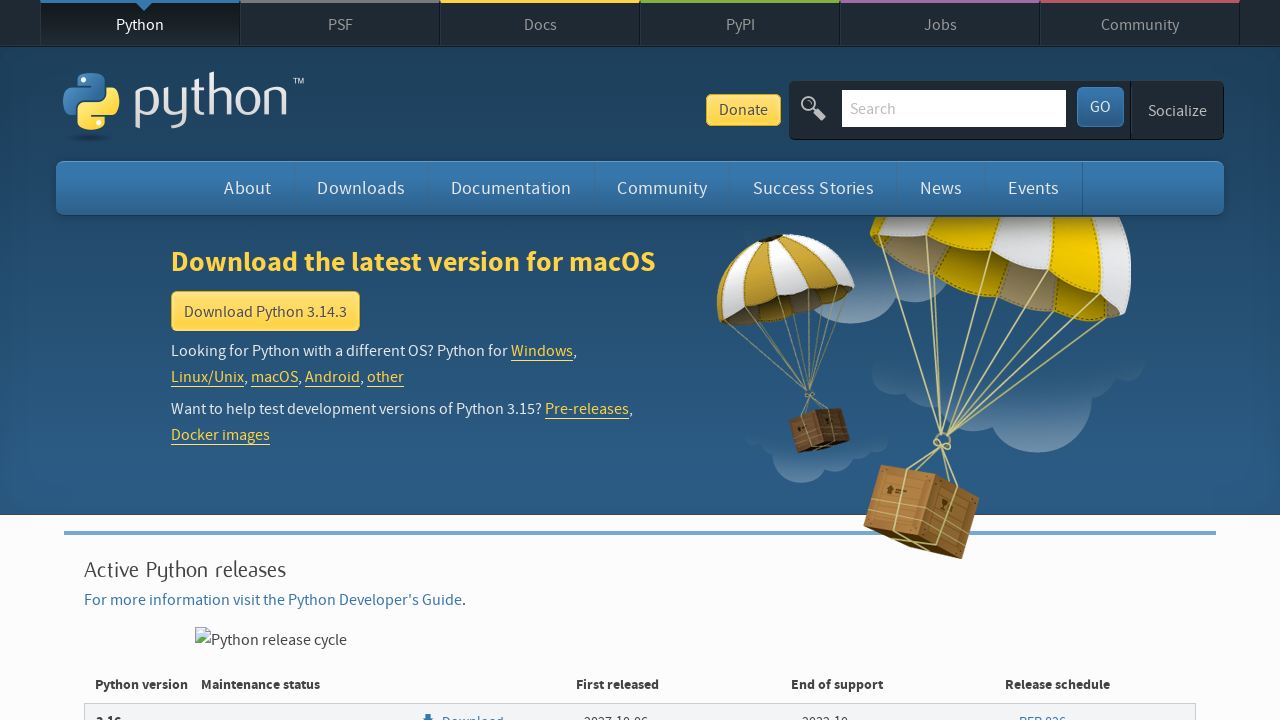

Extracted version number and date: Python 3.5.5 - Feb. 5, 2018
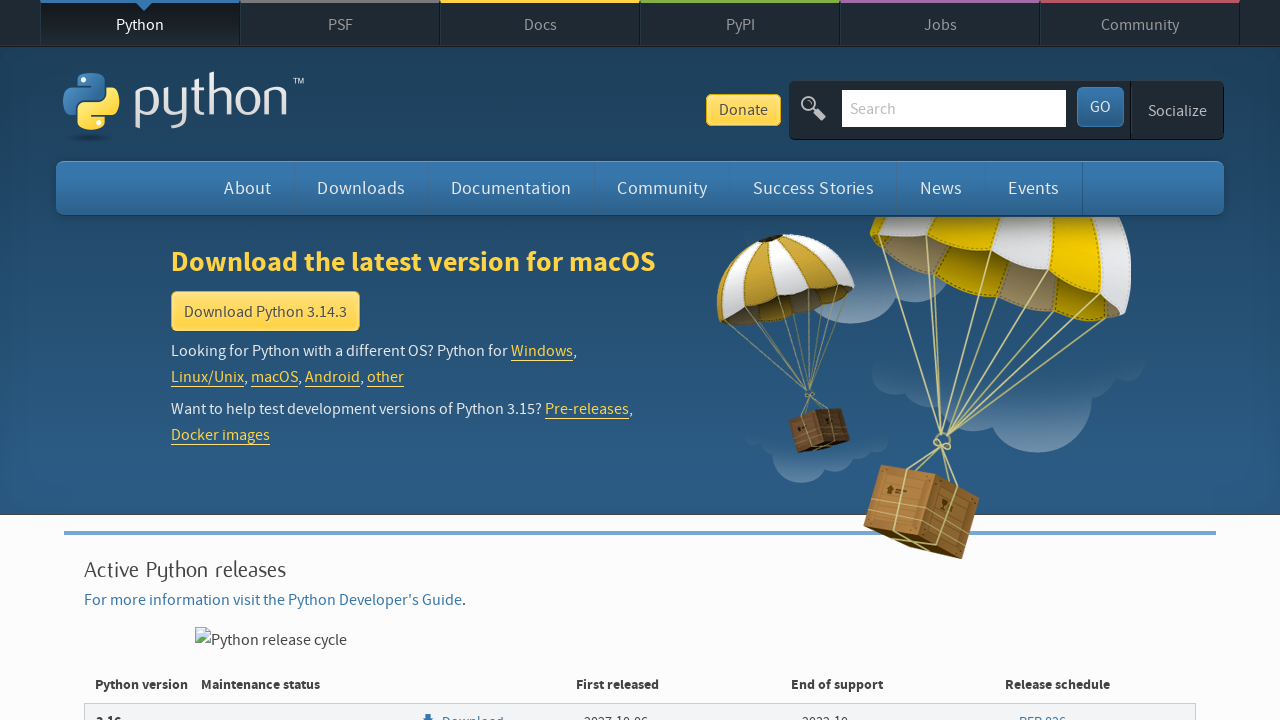

Extracted version number and date: Python 3.5.4 - Aug. 8, 2017
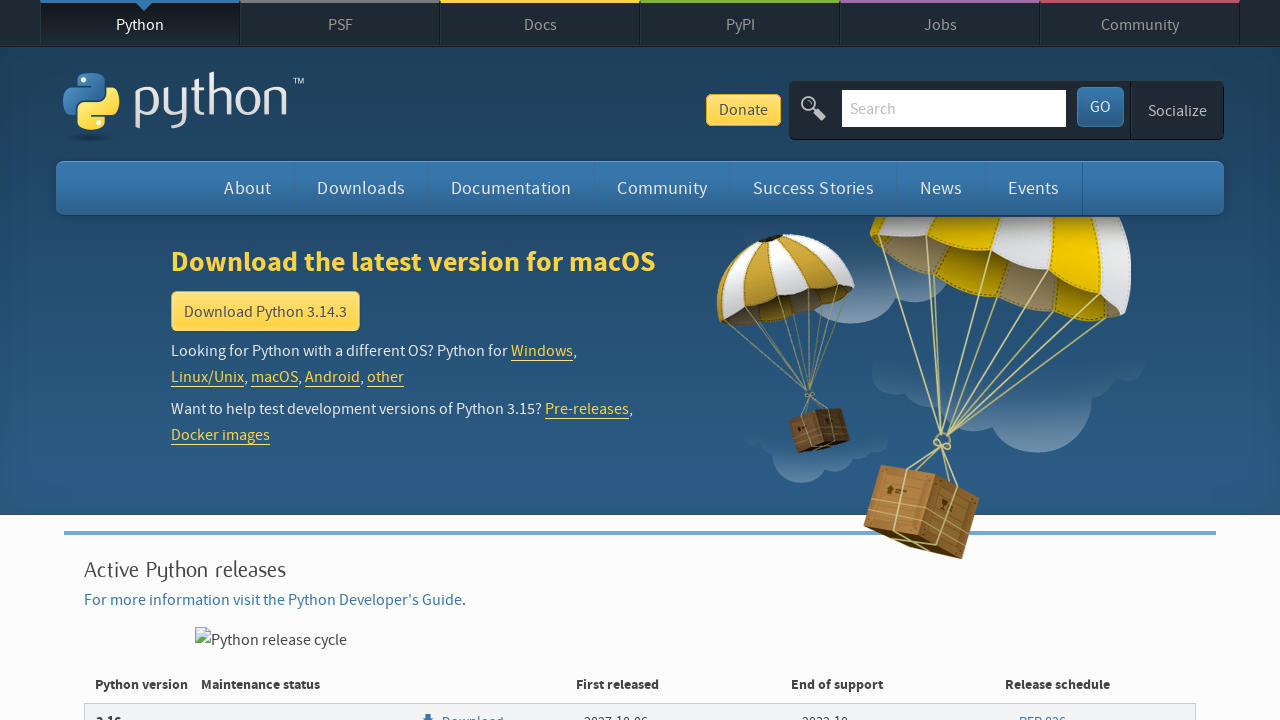

Extracted version number and date: Python 3.5.3 - Jan. 17, 2017
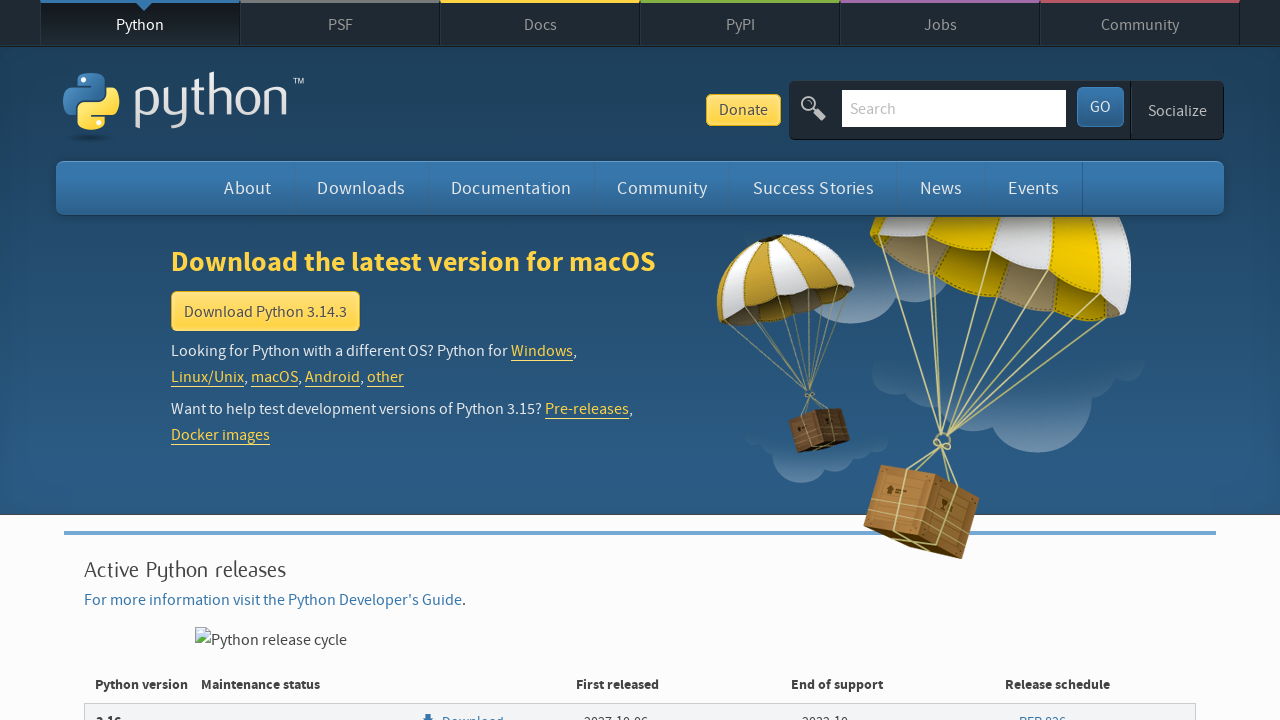

Extracted version number and date: Python 3.5.2 - June 27, 2016
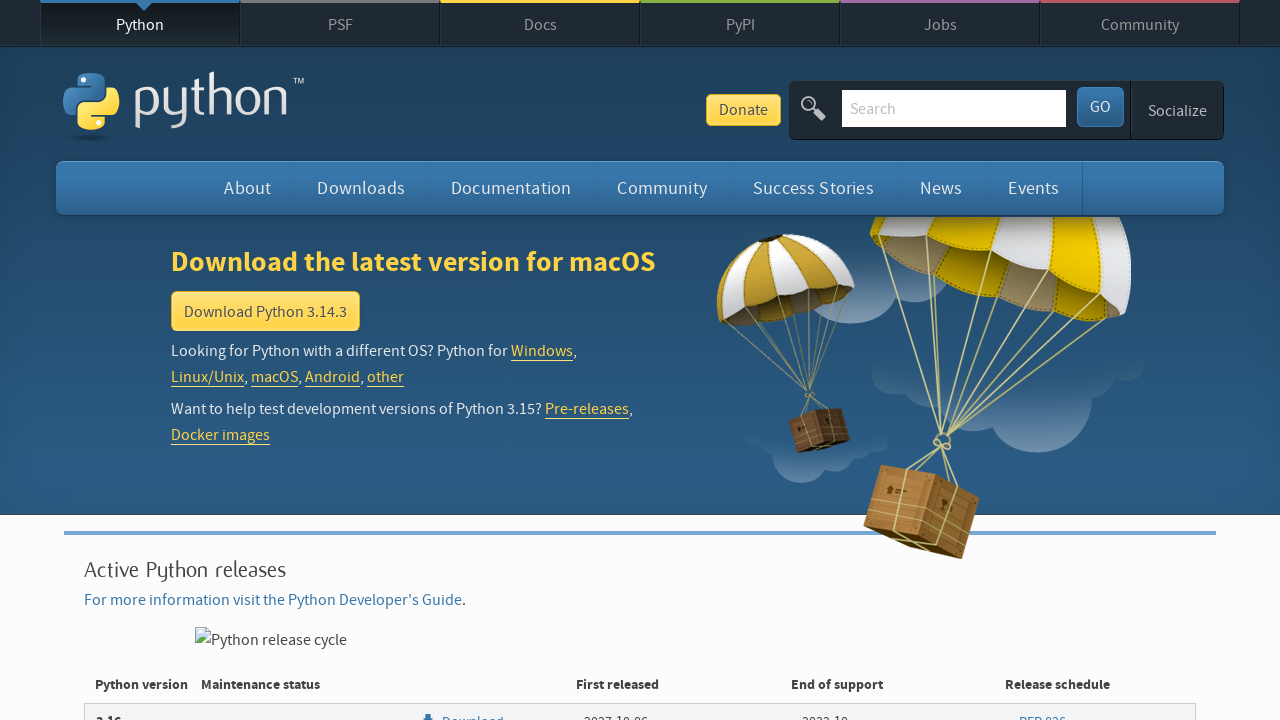

Extracted version number and date: Python 3.5.1 - Dec. 7, 2015
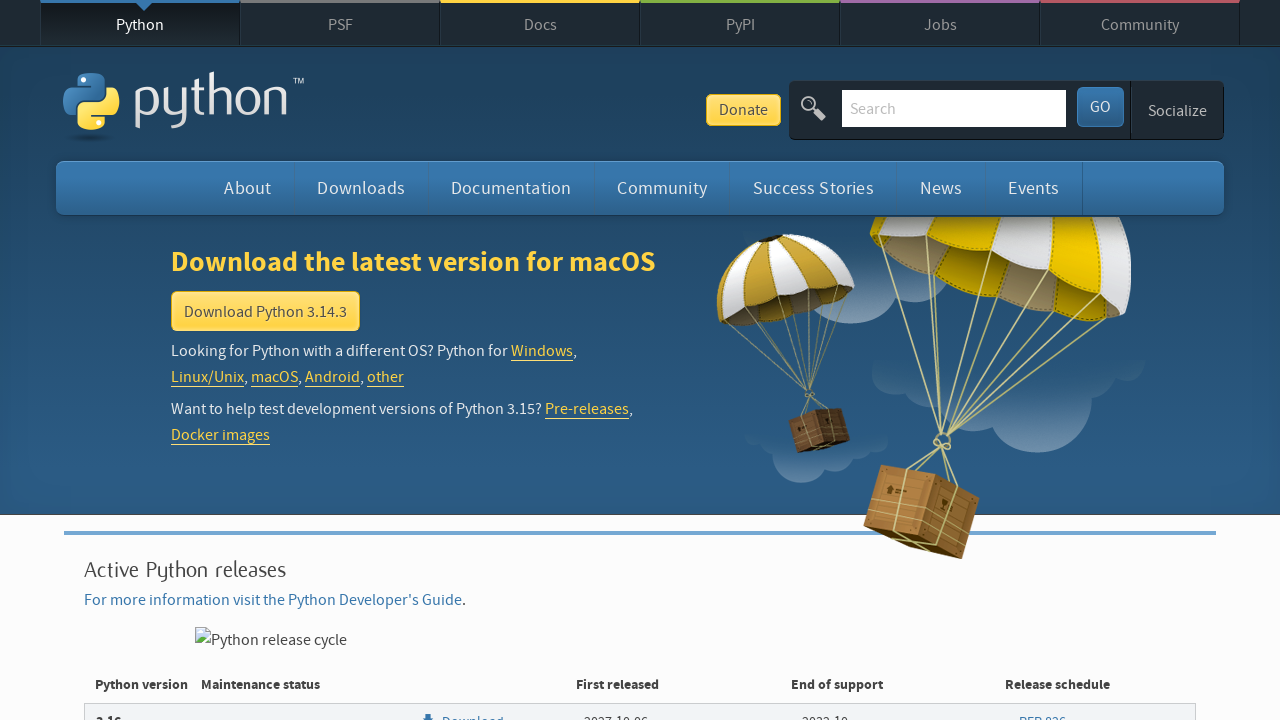

Extracted version number and date: Python 3.5.0 - Sept. 13, 2015
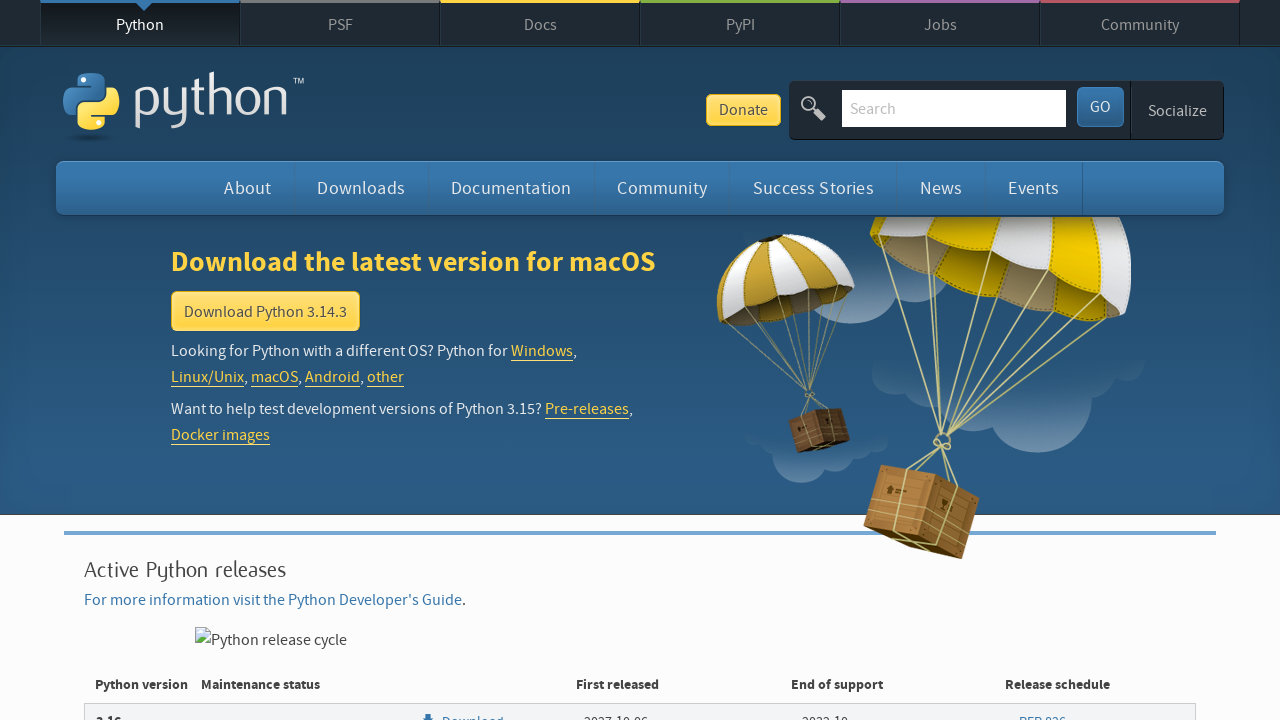

Extracted version number and date: Python 3.4.10 - March 18, 2019
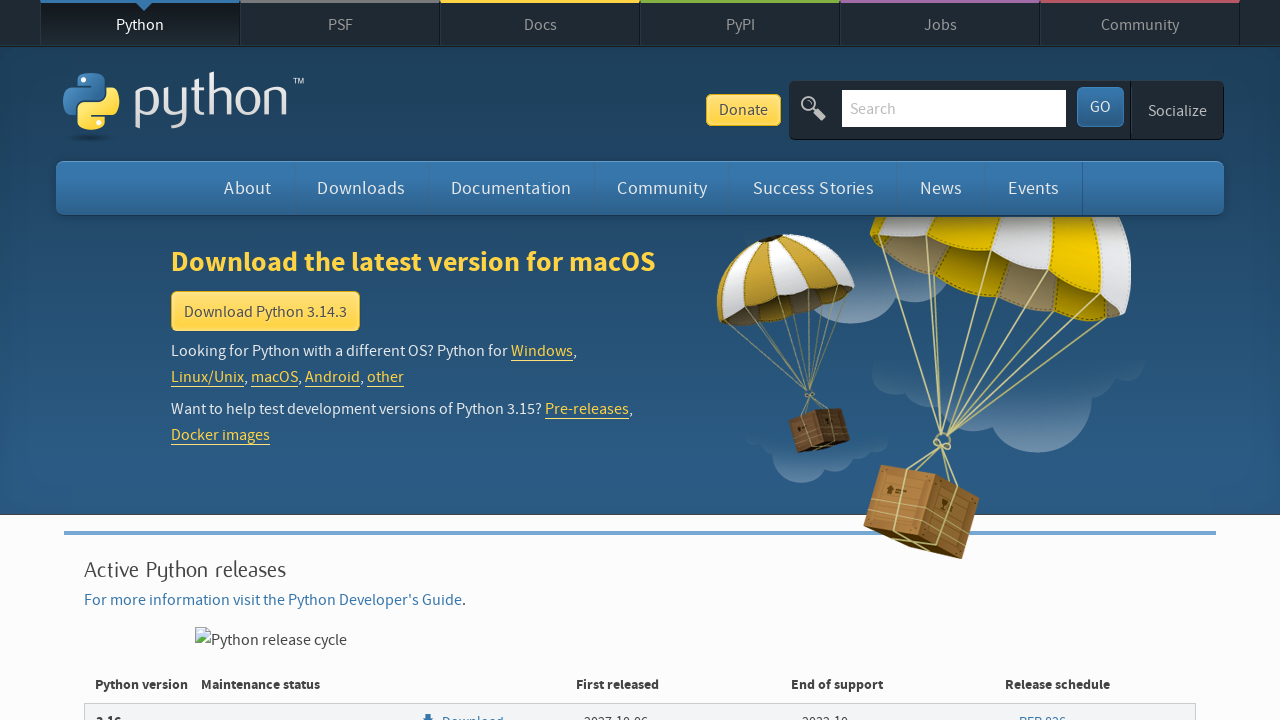

Extracted version number and date: Python 3.4.9 - Aug. 2, 2018
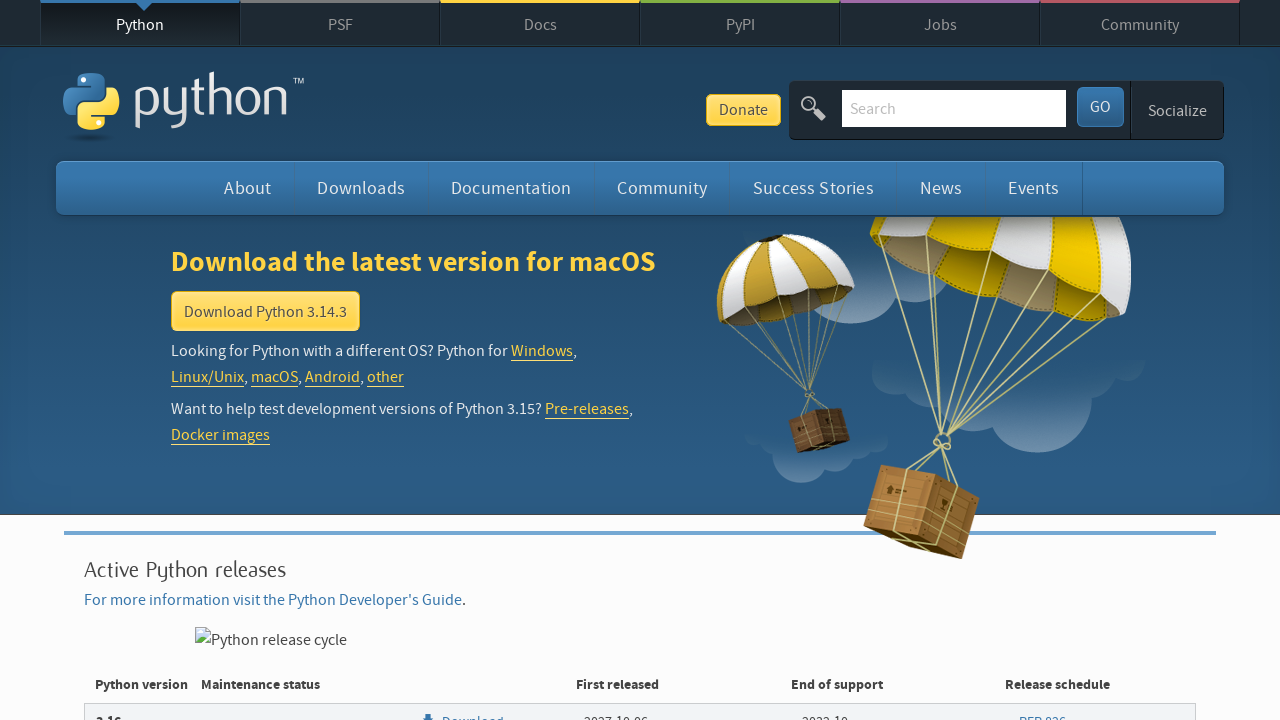

Extracted version number and date: Python 3.4.8 - Feb. 5, 2018
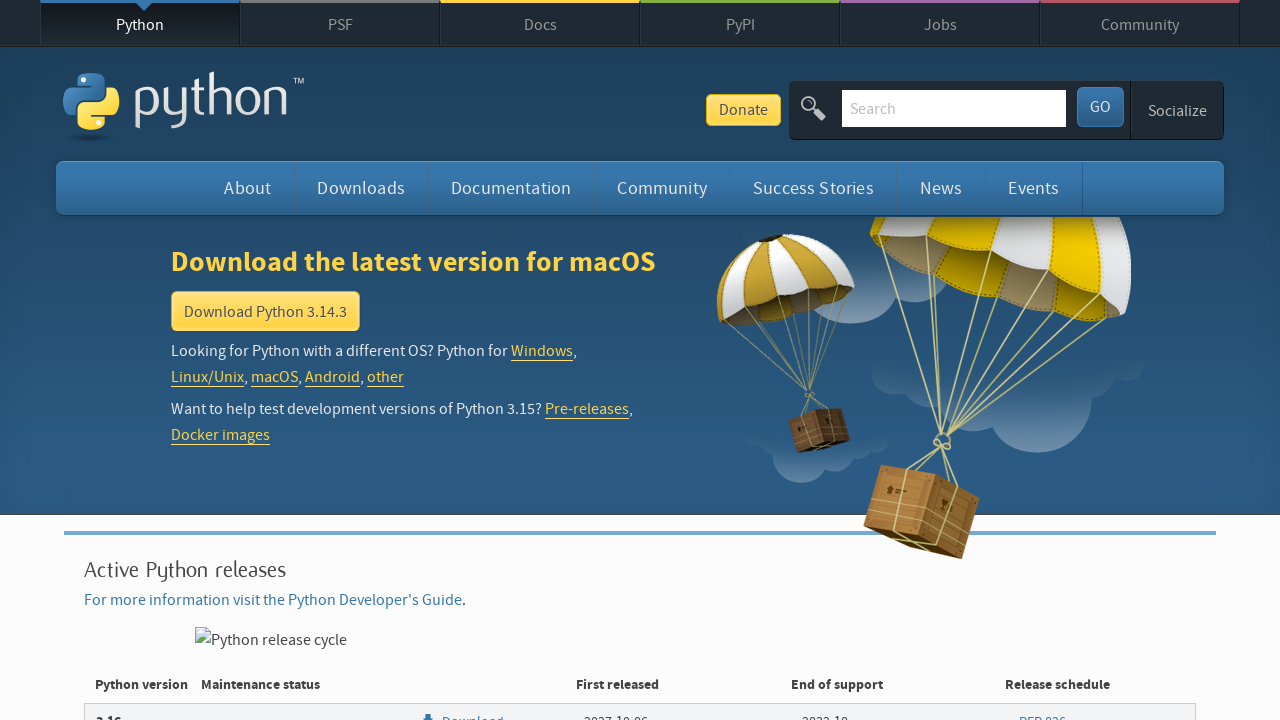

Extracted version number and date: Python 3.4.7 - Aug. 9, 2017
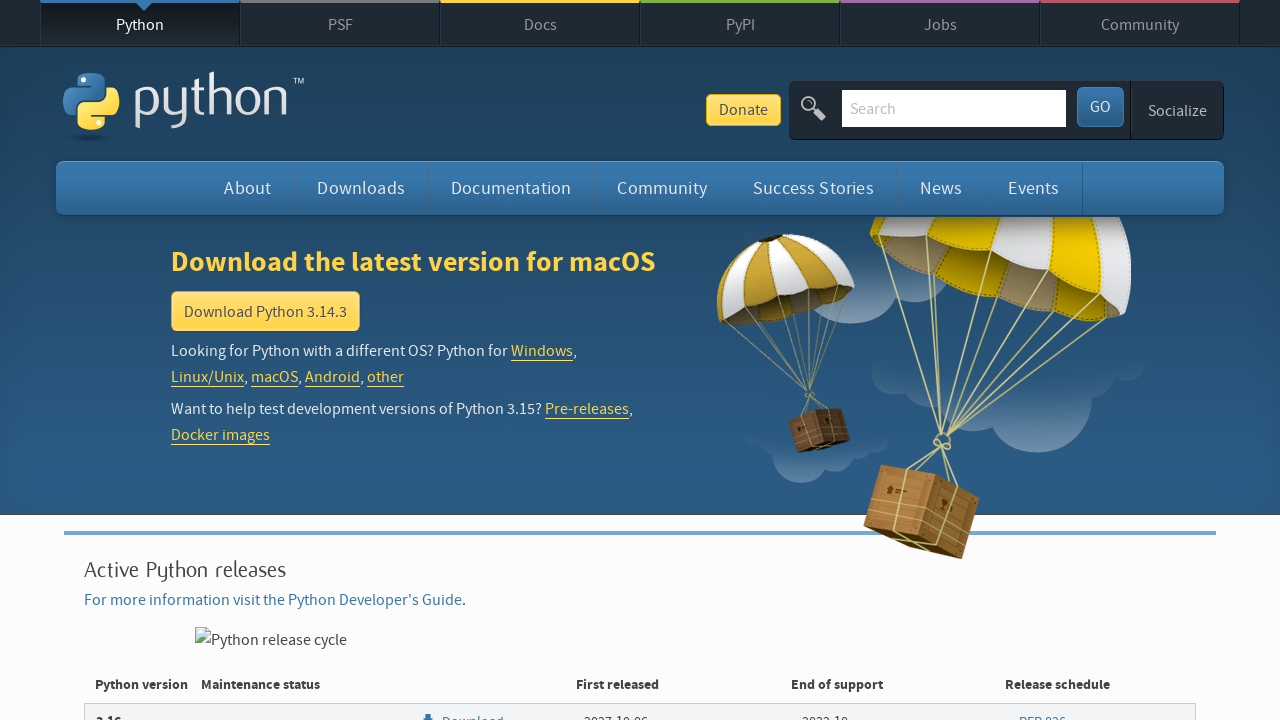

Extracted version number and date: Python 3.4.6 - Jan. 17, 2017
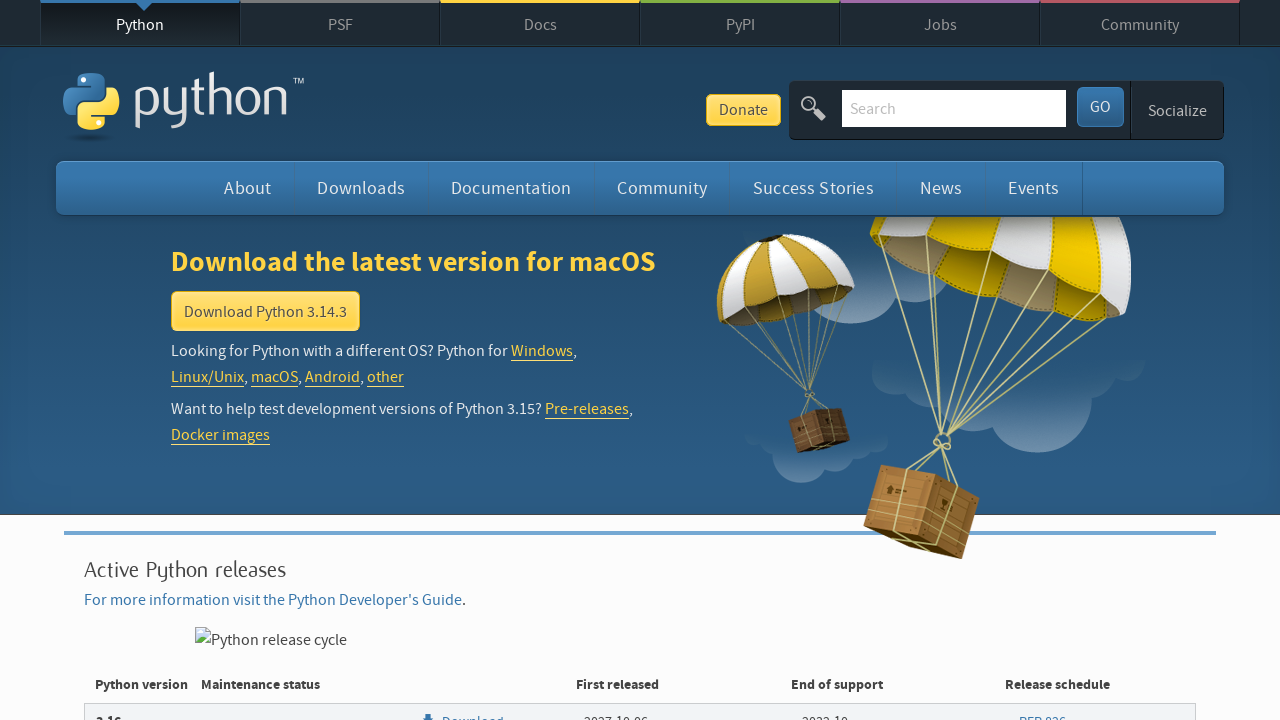

Extracted version number and date: Python 3.4.5 - June 27, 2016
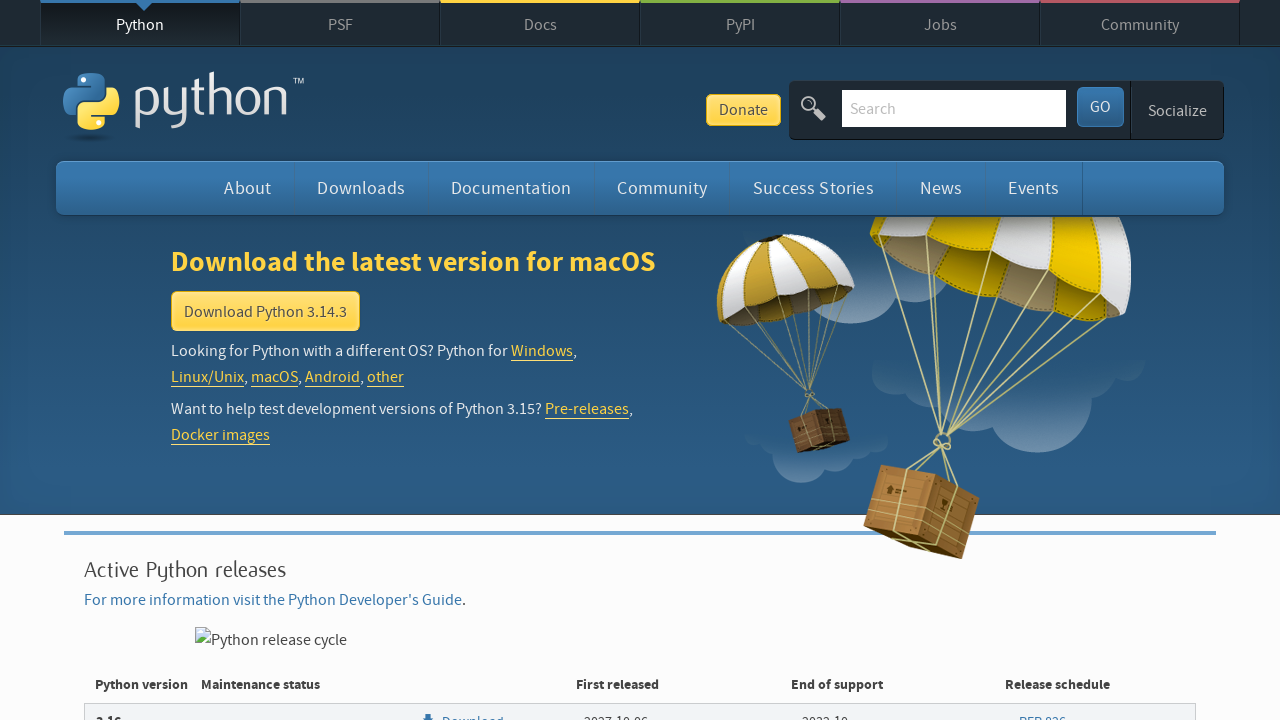

Extracted version number and date: Python 3.4.4 - Dec. 21, 2015
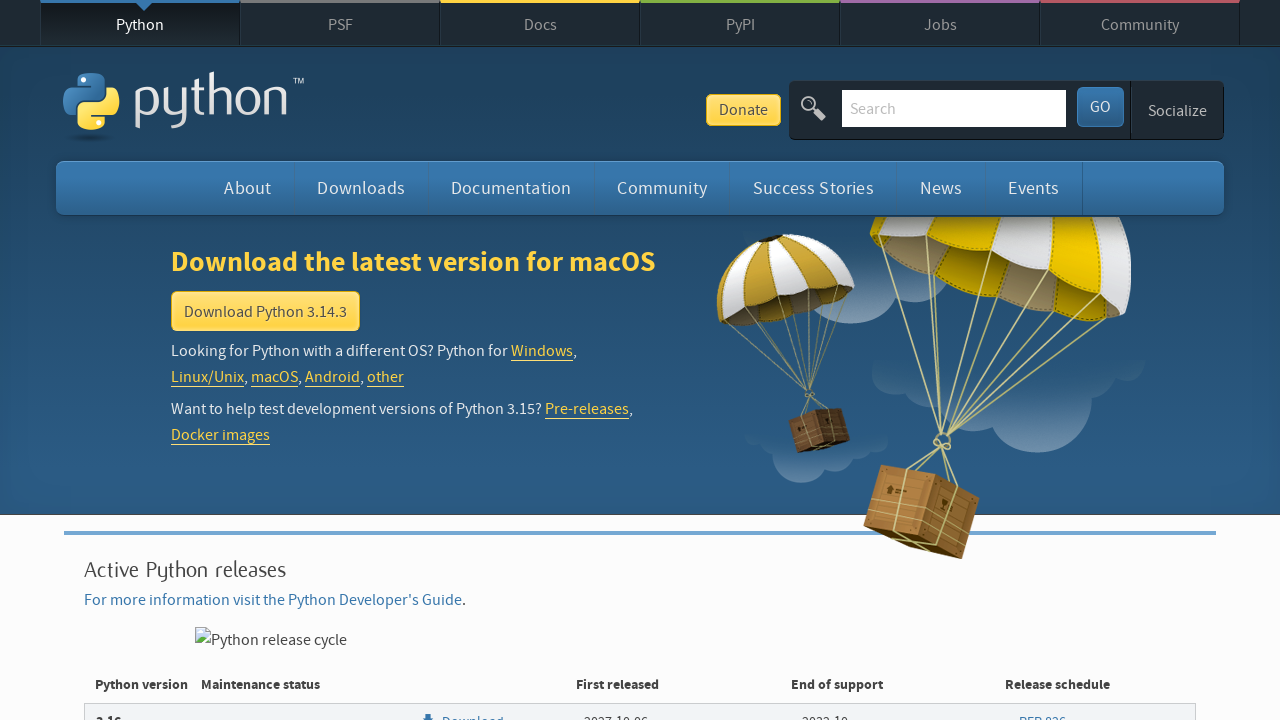

Extracted version number and date: Python 3.4.3 - Feb. 25, 2015
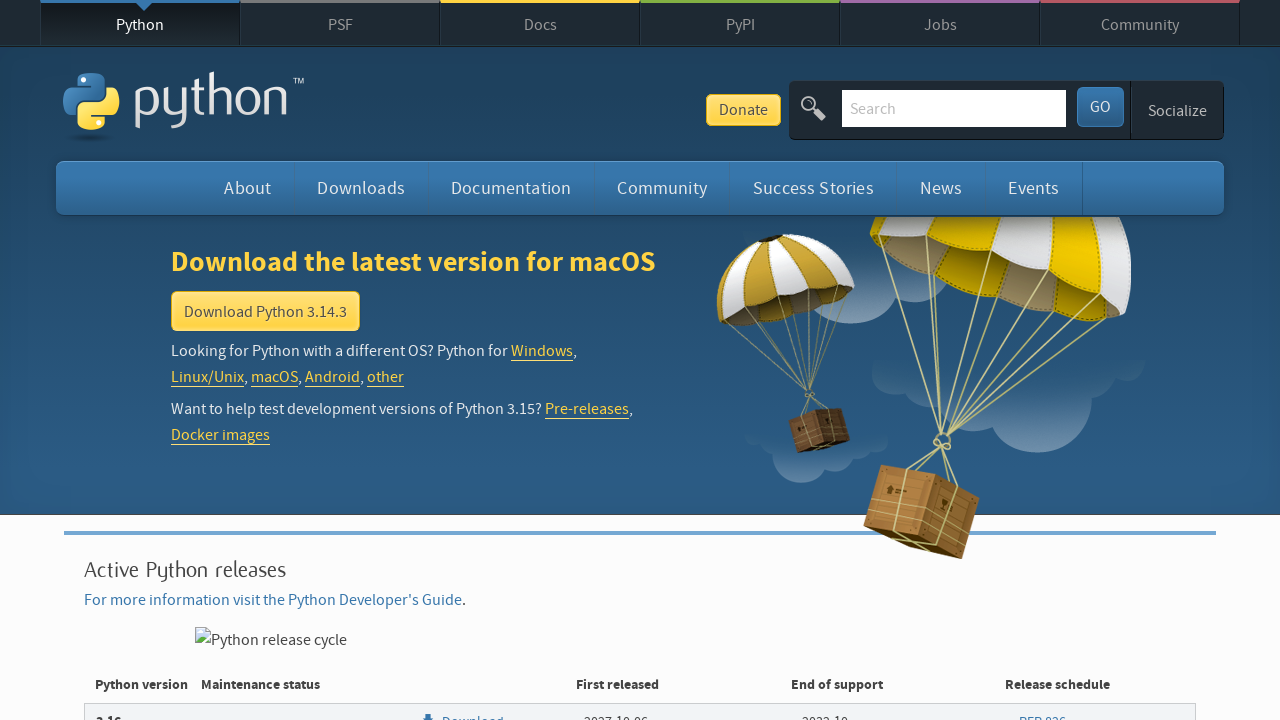

Extracted version number and date: Python 3.4.2 - Oct. 13, 2014
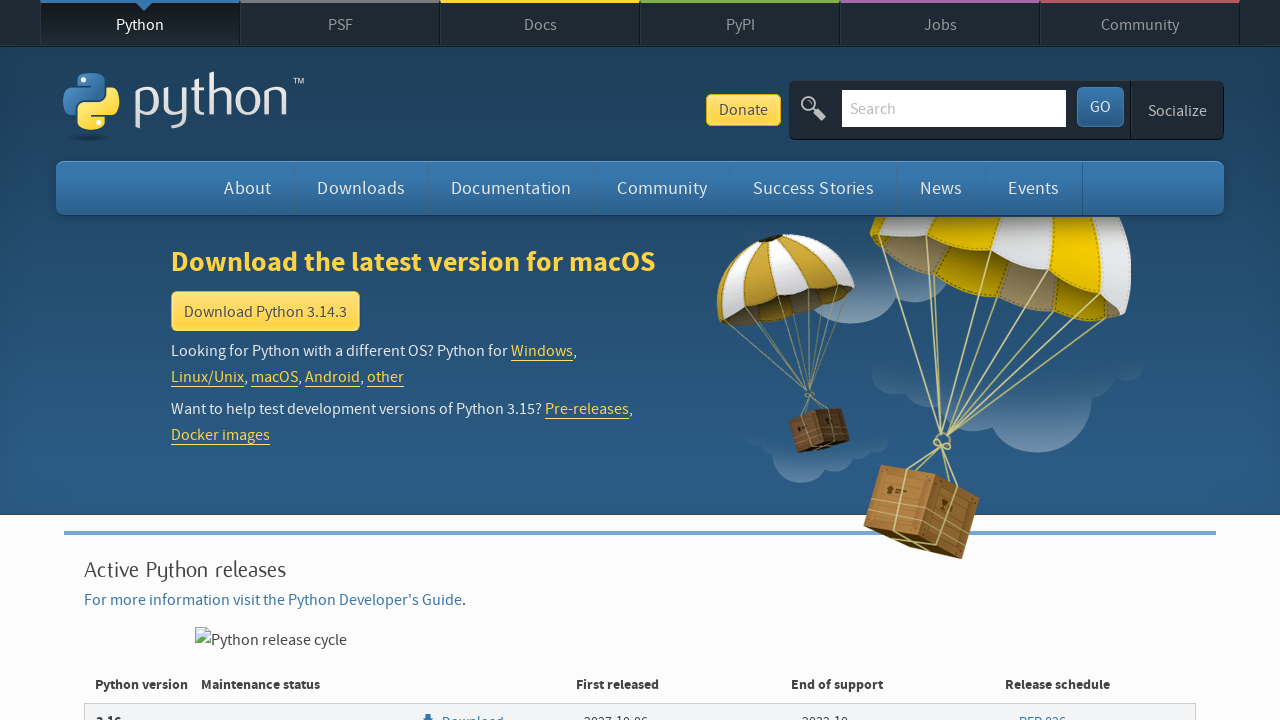

Extracted version number and date: Python 3.4.1 - May 19, 2014
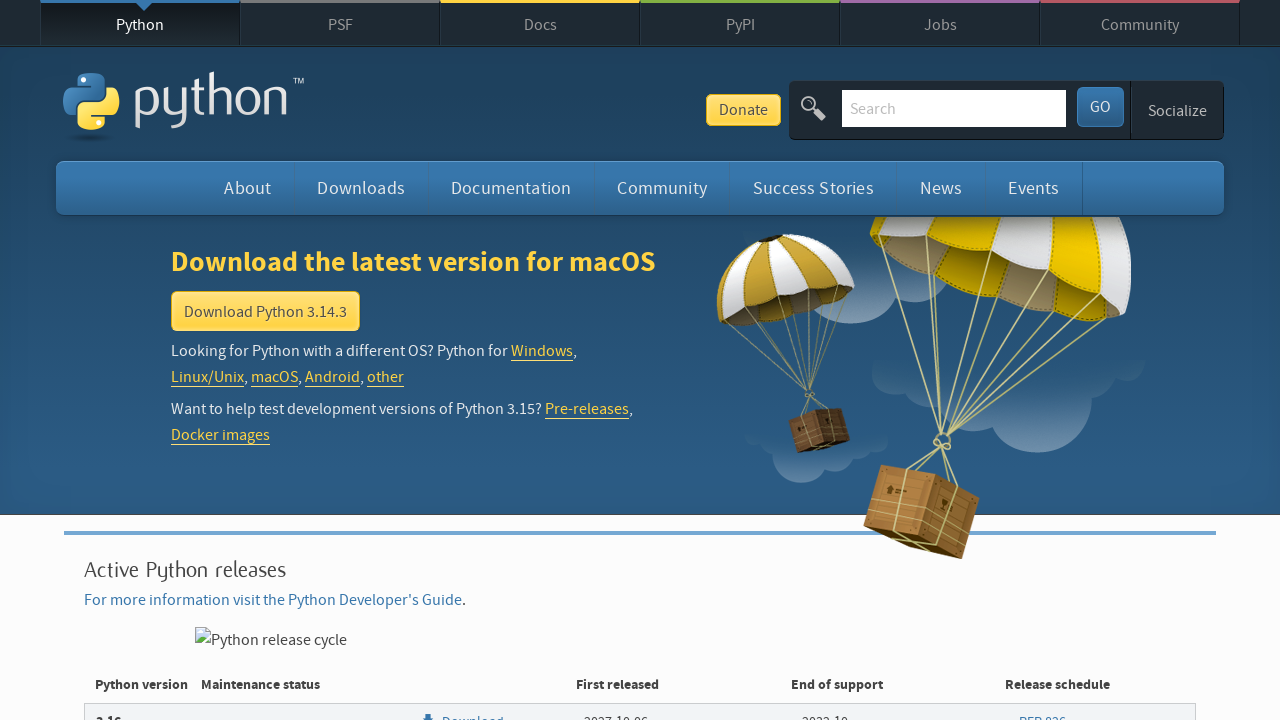

Extracted version number and date: Python 3.4.0 - March 17, 2014
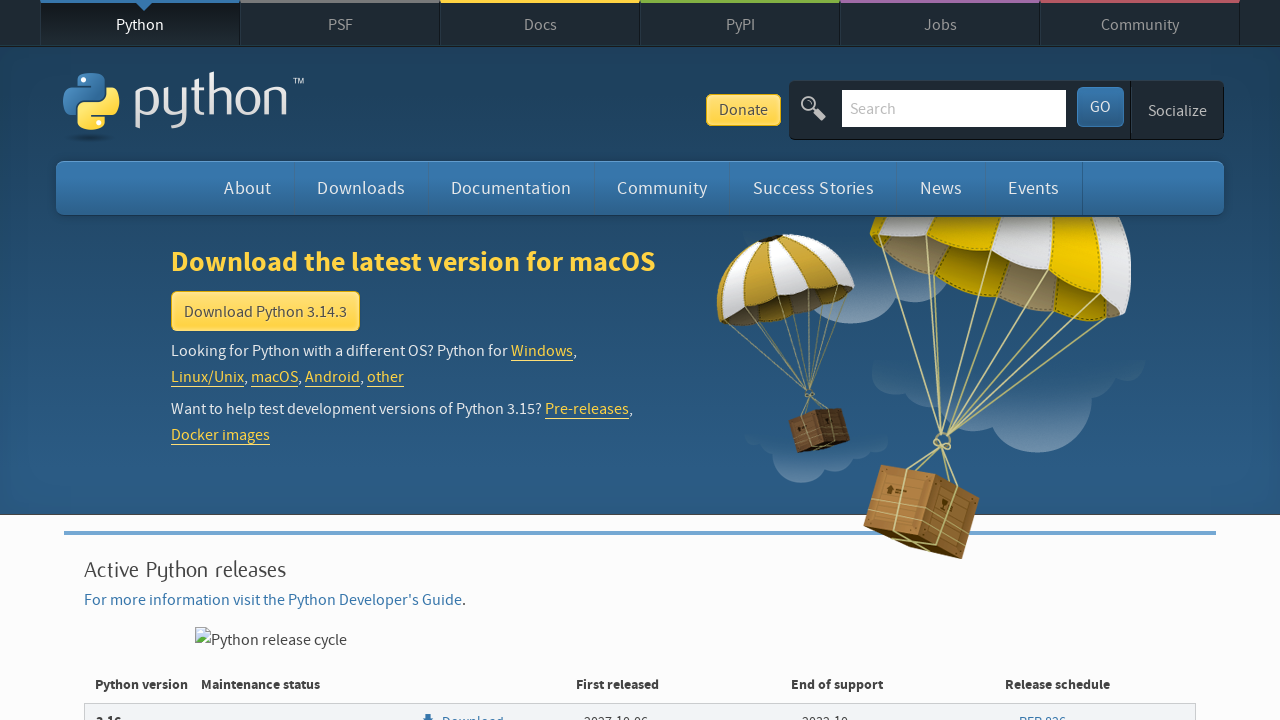

Extracted version number and date: Python 3.3.7 - Sept. 19, 2017
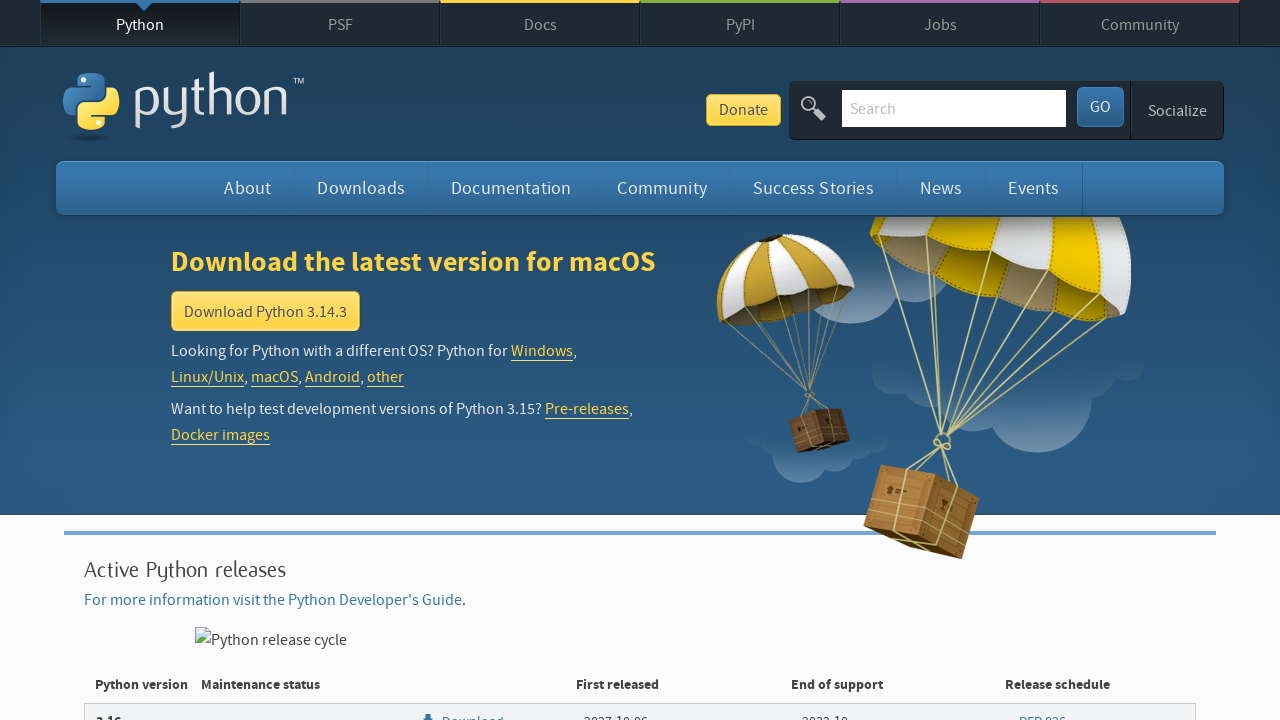

Extracted version number and date: Python 3.3.6 - Oct. 12, 2014
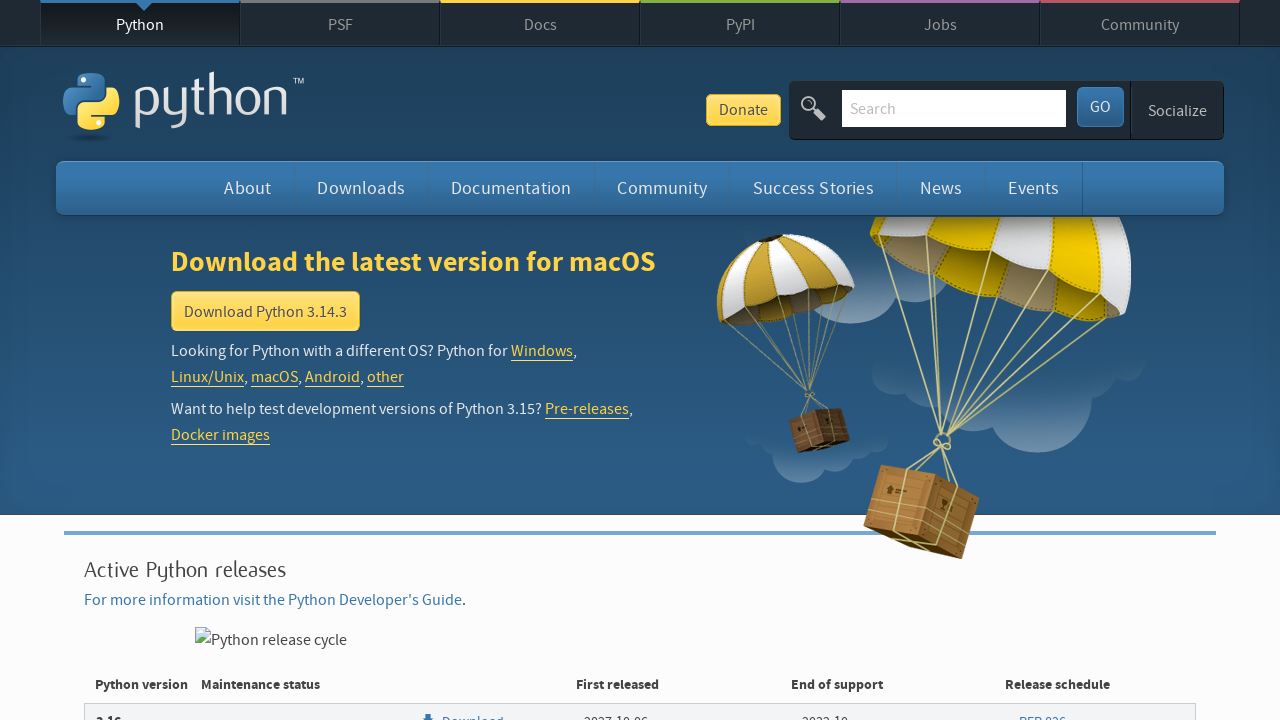

Extracted version number and date: Python 3.3.5 - March 9, 2014
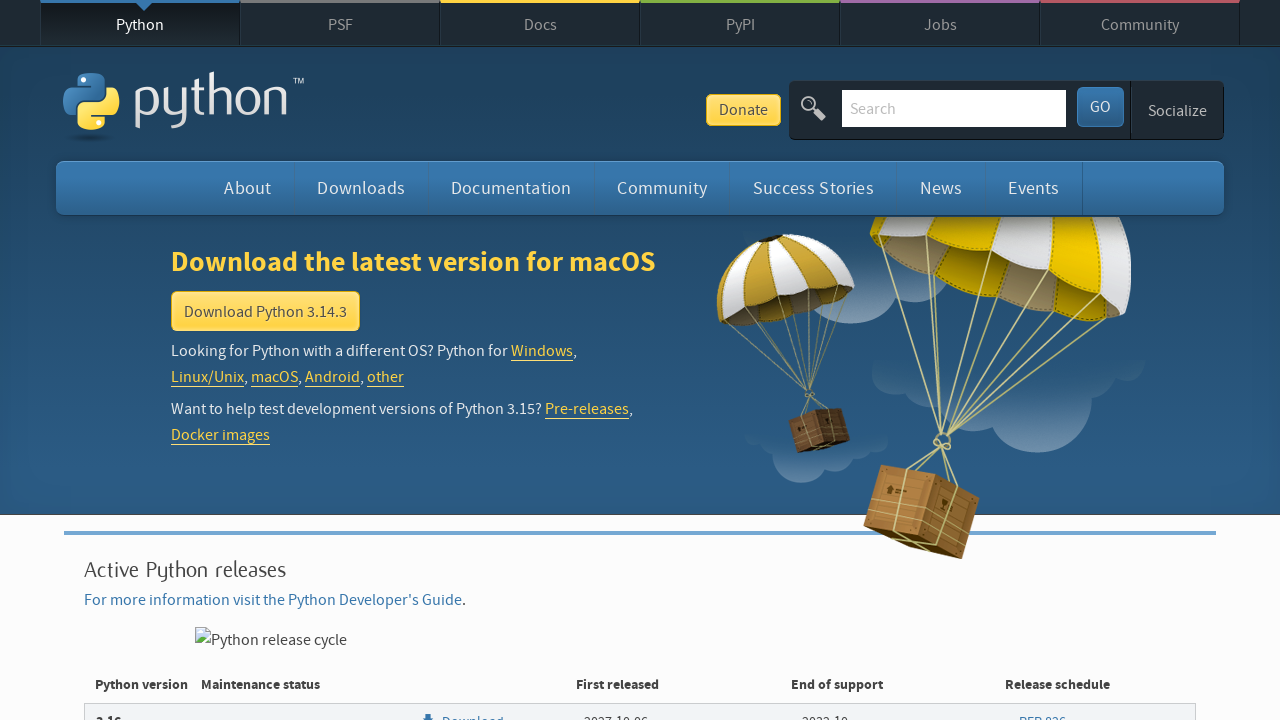

Extracted version number and date: Python 3.3.4 - Feb. 9, 2014
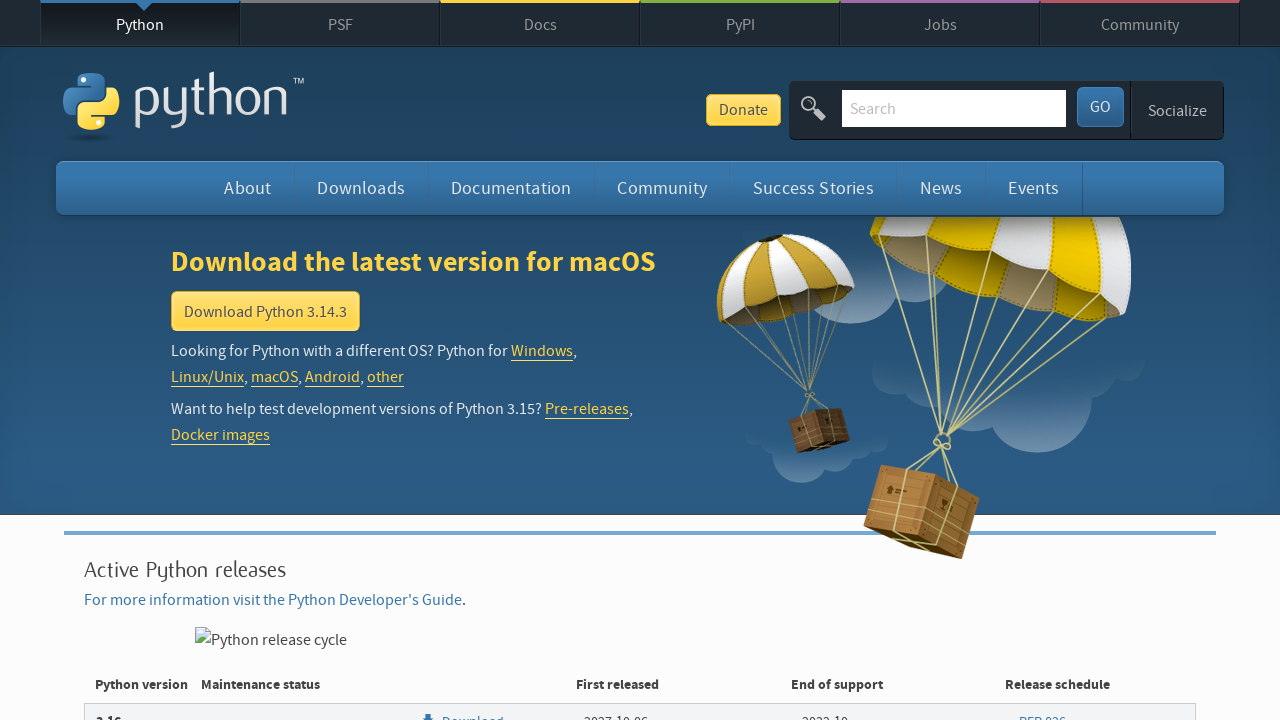

Extracted version number and date: Python 3.3.3 - Nov. 17, 2013
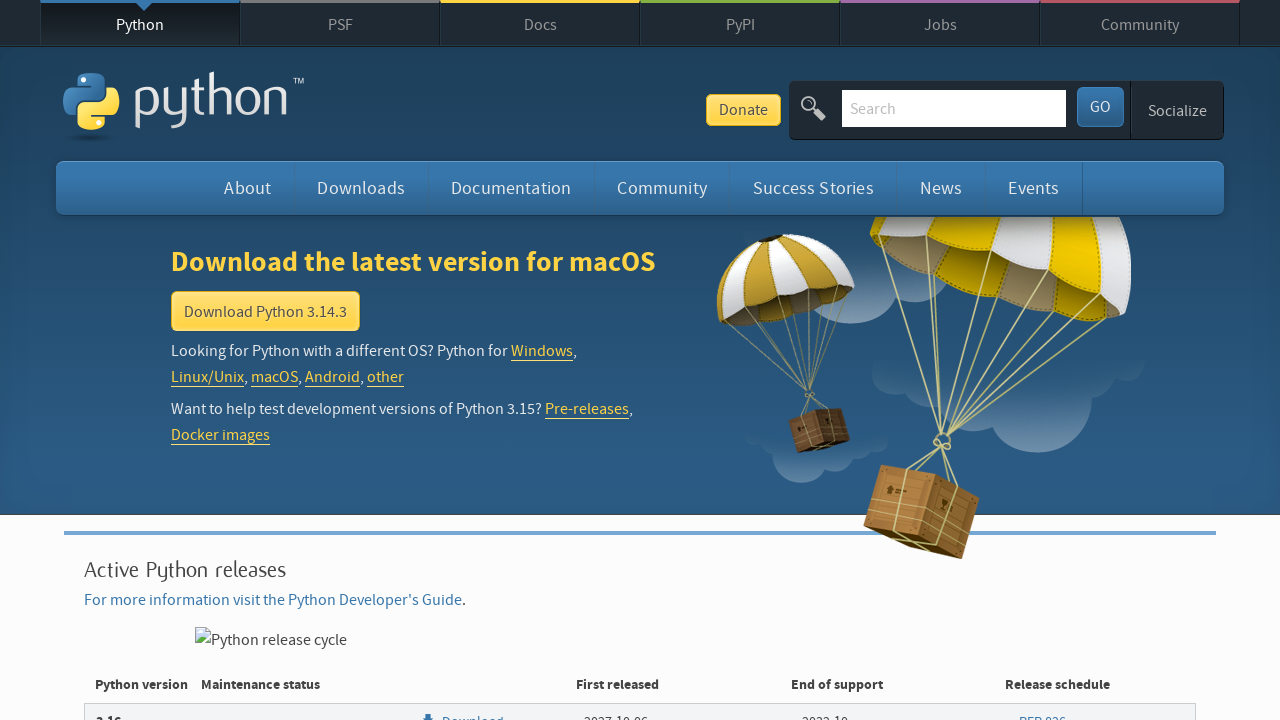

Extracted version number and date: Python 3.3.2 - May 15, 2013
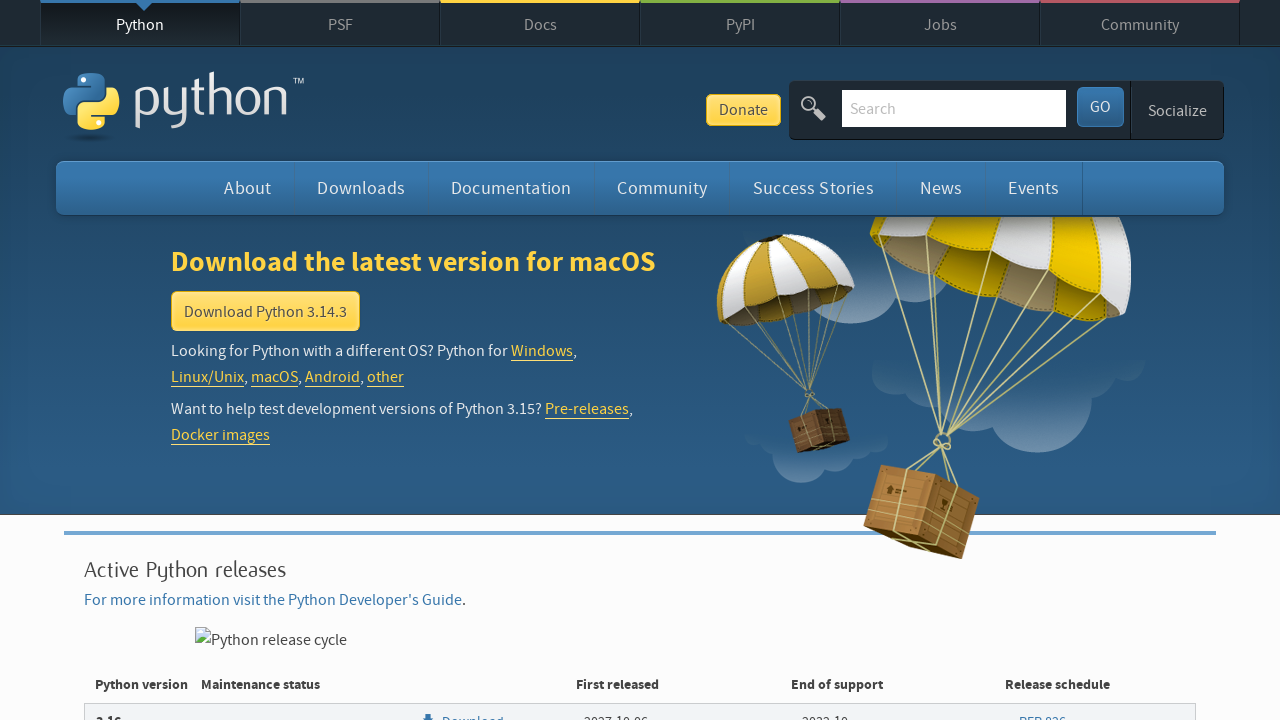

Extracted version number and date: Python 3.3.1 - April 6, 2013
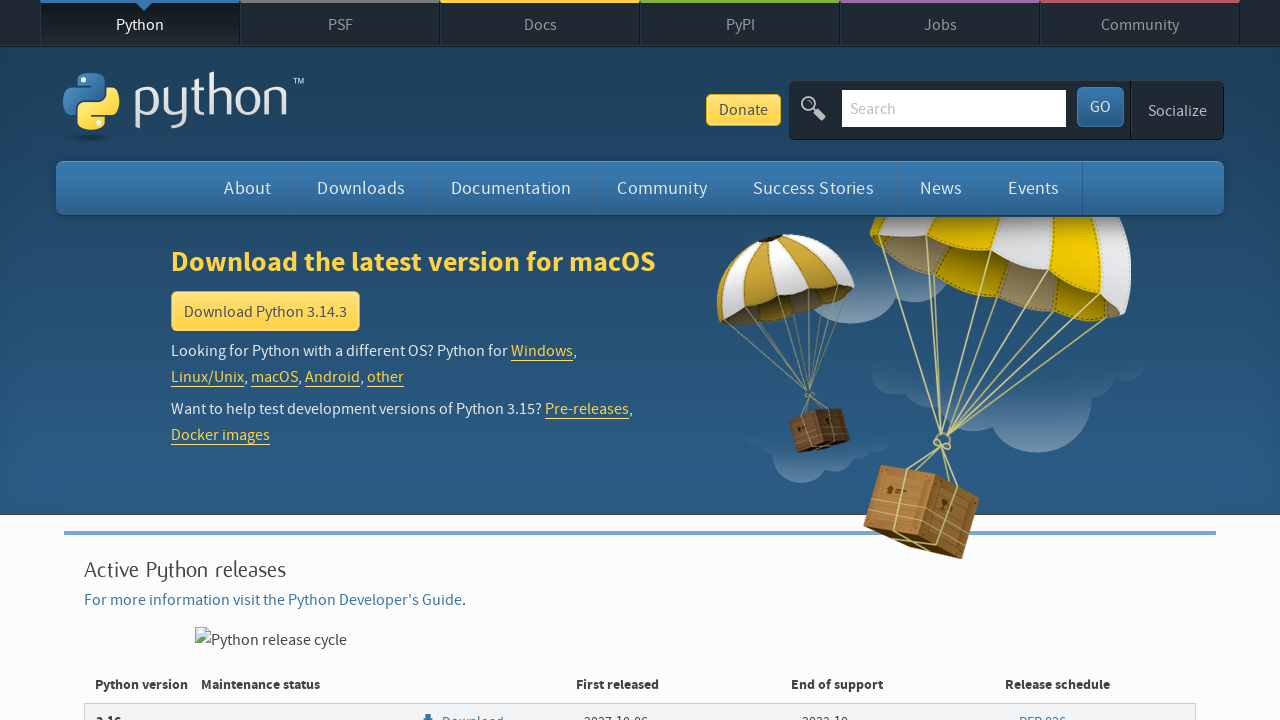

Extracted version number and date: Python 3.3.0 - Sept. 29, 2012
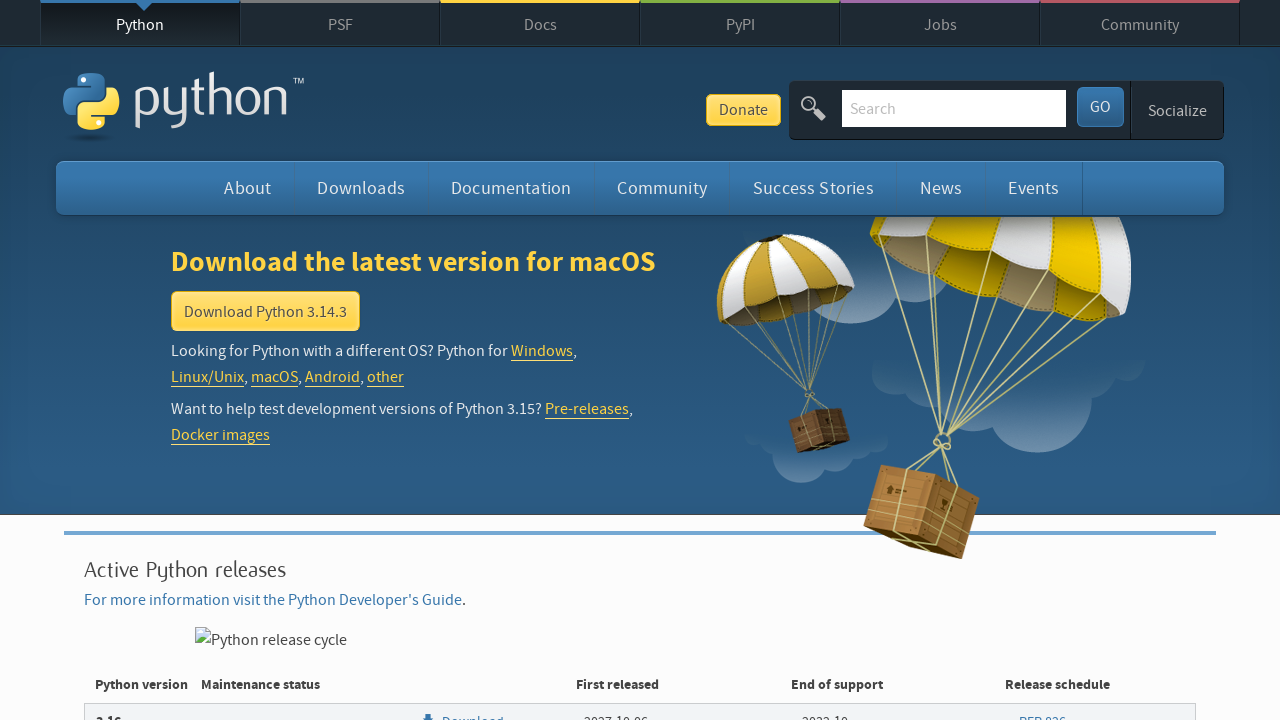

Extracted version number and date: Python 3.2.6 - Oct. 12, 2014
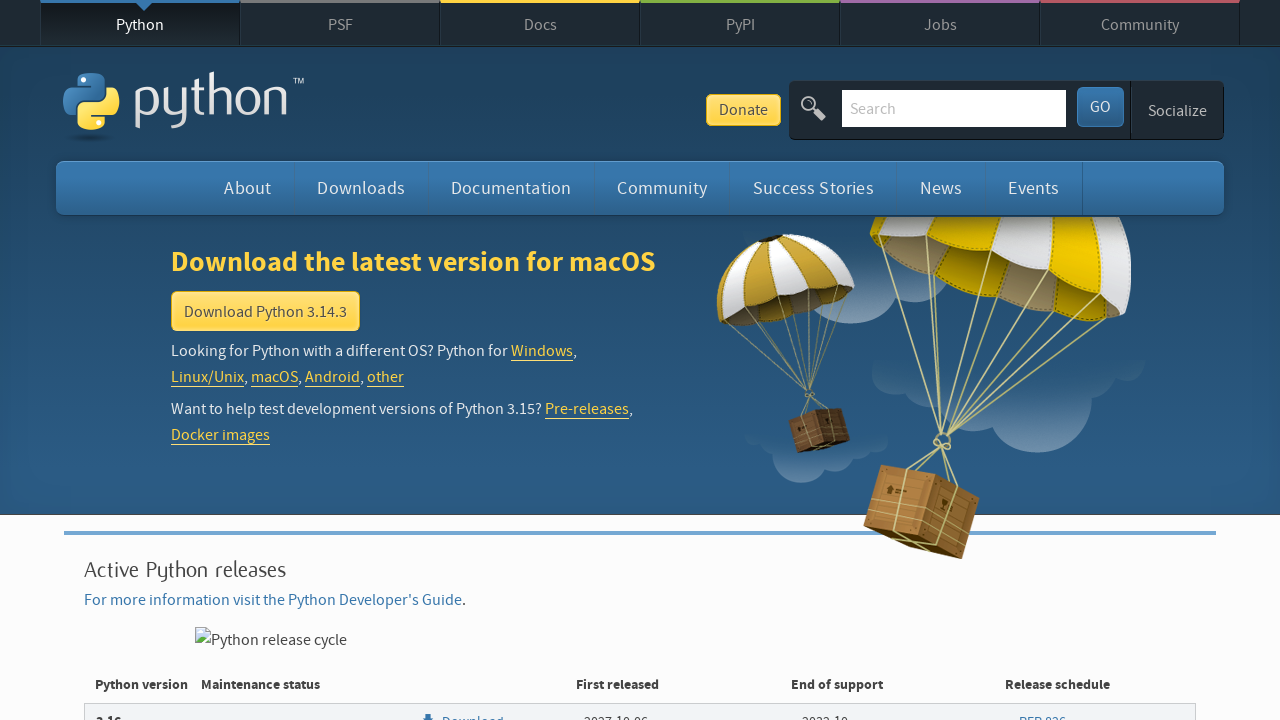

Extracted version number and date: Python 3.2.5 - May 15, 2013
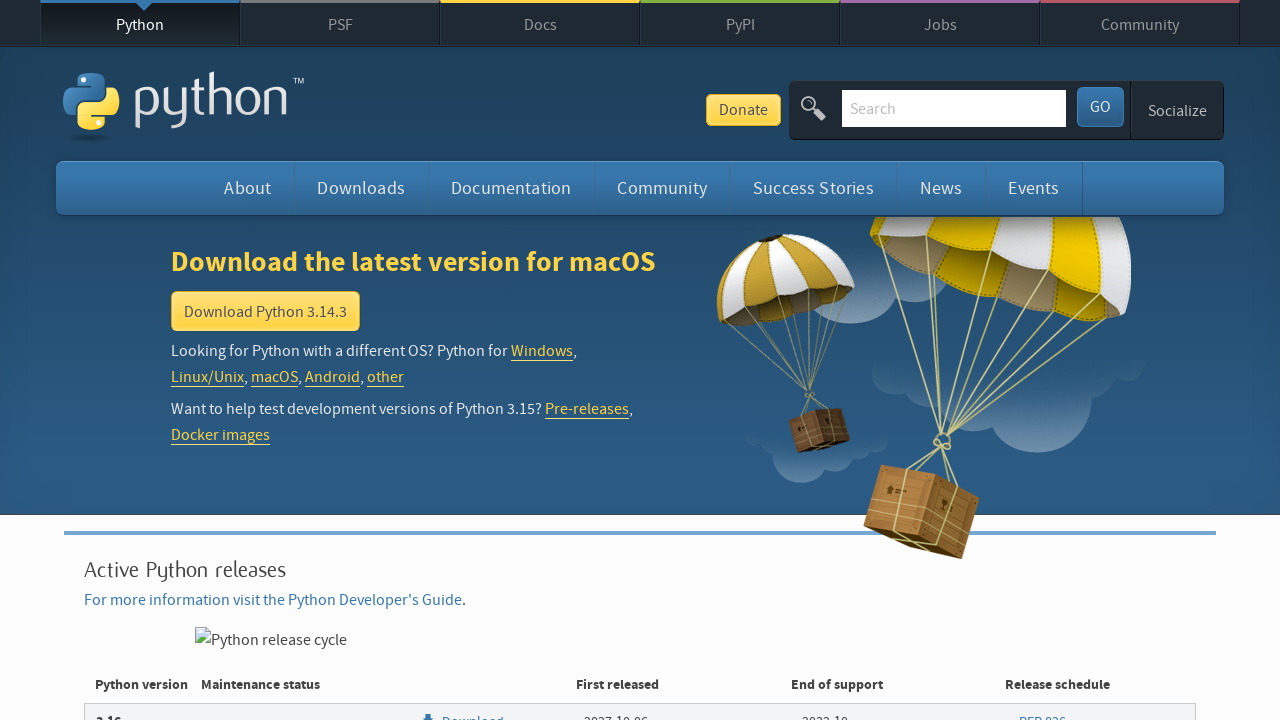

Extracted version number and date: Python 3.2.4 - April 6, 2013
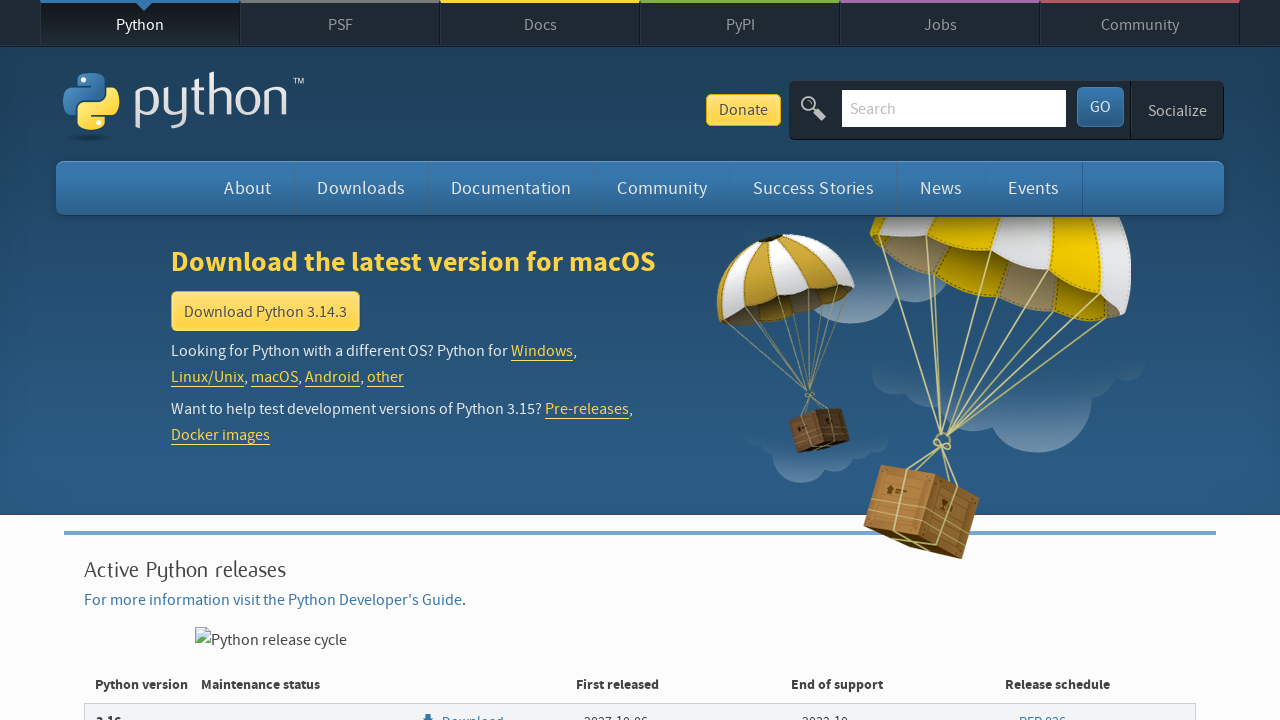

Extracted version number and date: Python 3.2.3 - April 10, 2012
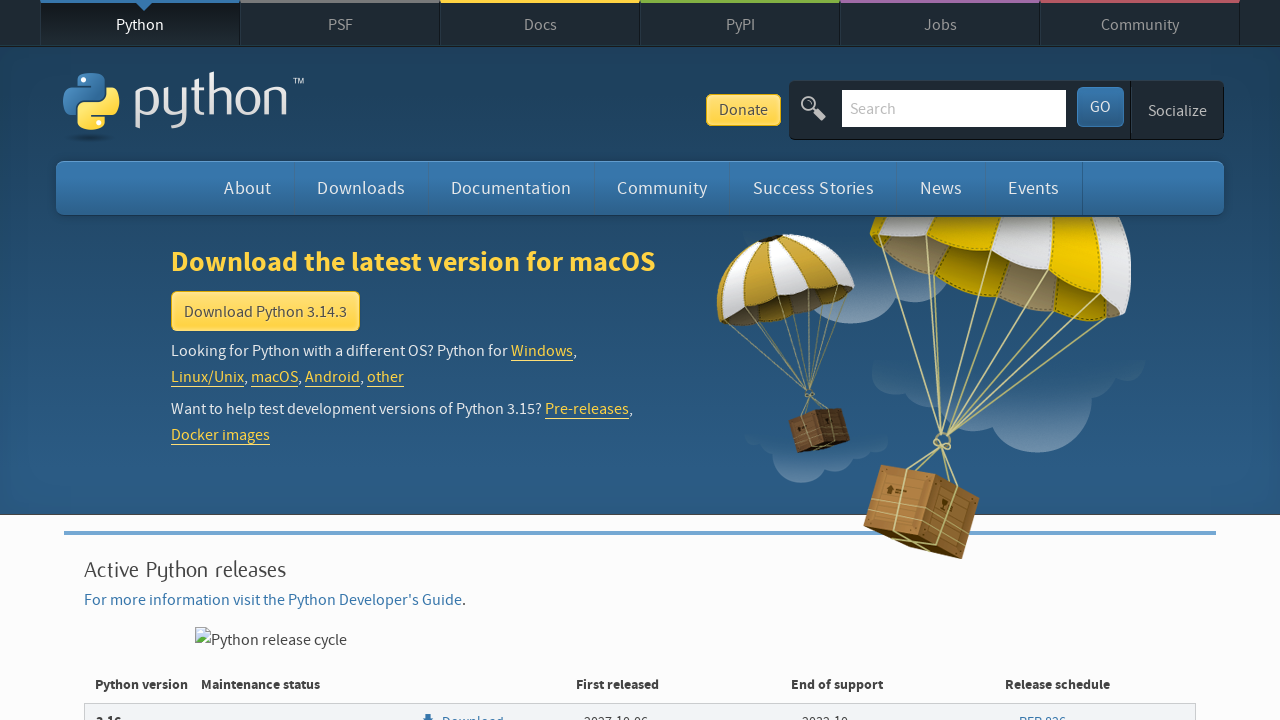

Extracted version number and date: Python 3.2.2 - Sept. 3, 2011
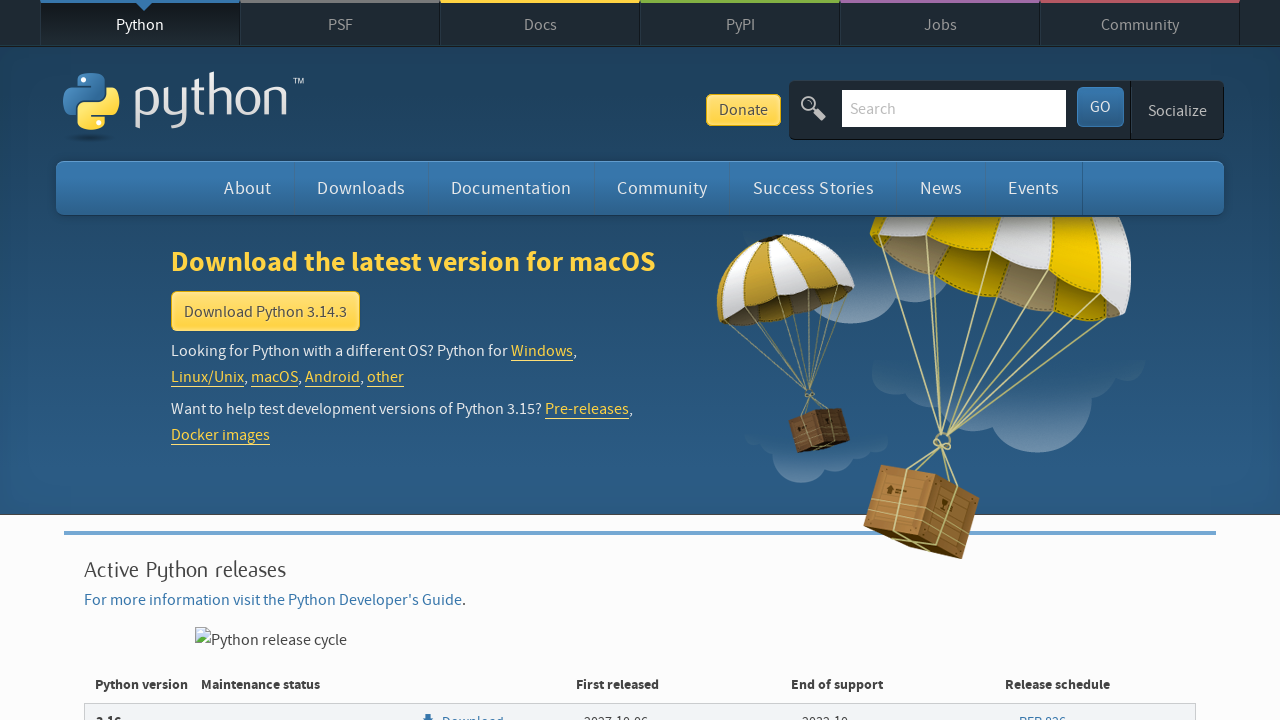

Extracted version number and date: Python 3.2.1 - July 9, 2011
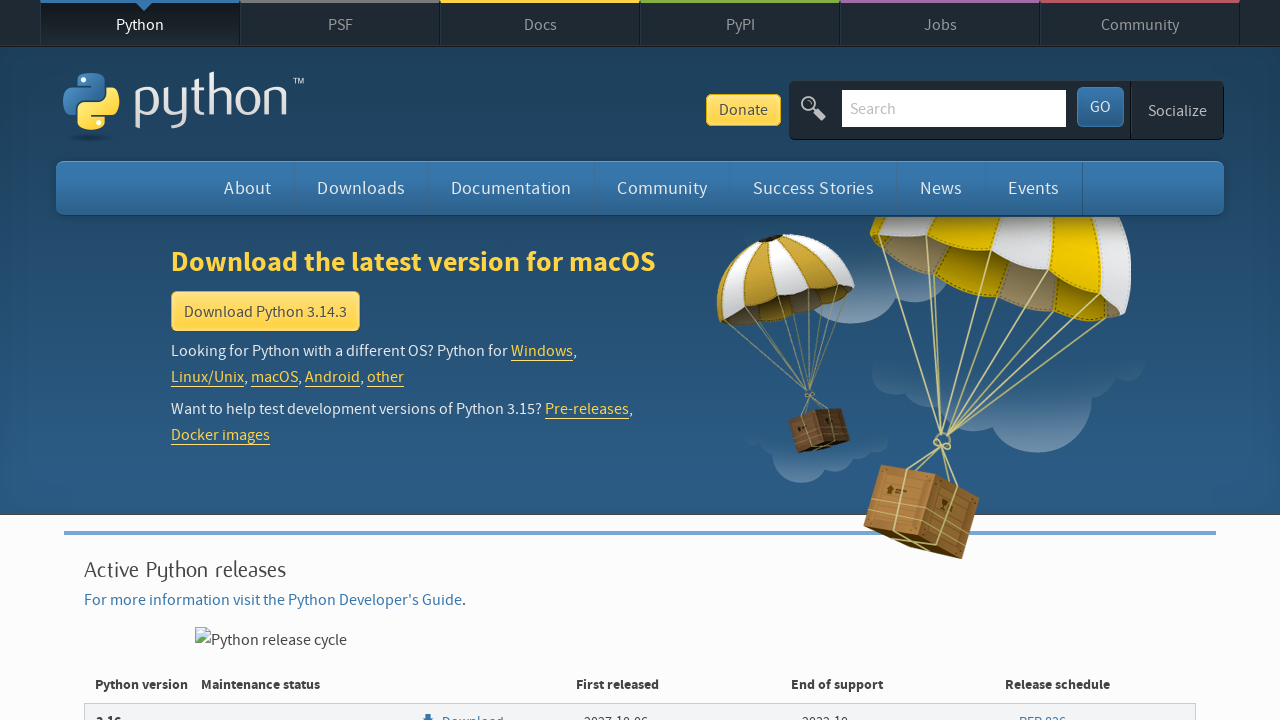

Extracted version number and date: Python 3.2.0 - Feb. 20, 2011
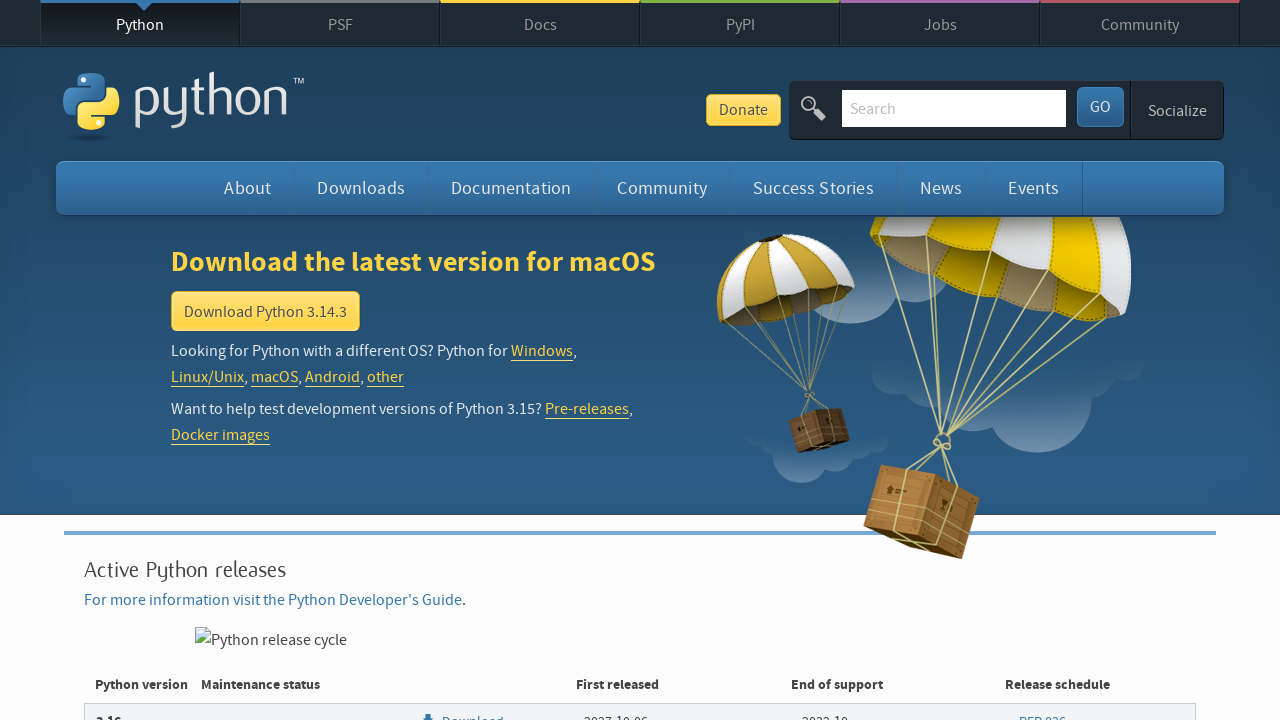

Extracted version number and date: Python 3.1.5 - April 9, 2012
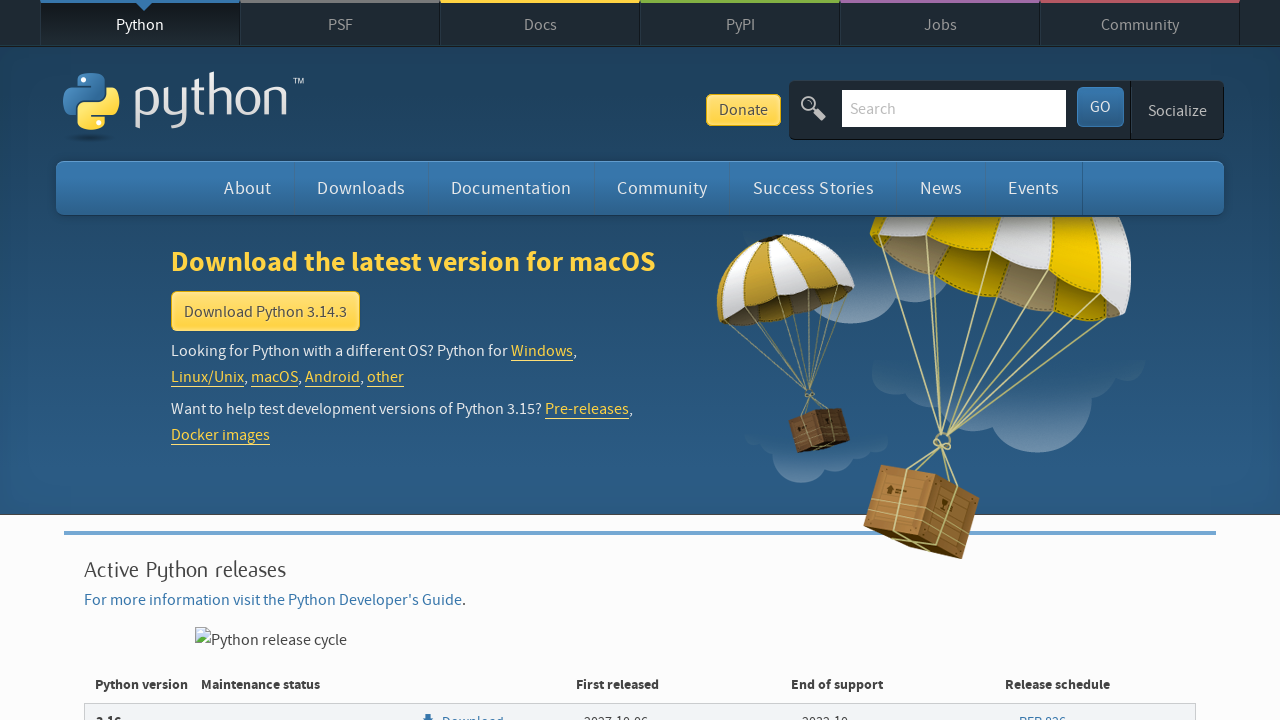

Extracted version number and date: Python 3.1.4 - June 11, 2011
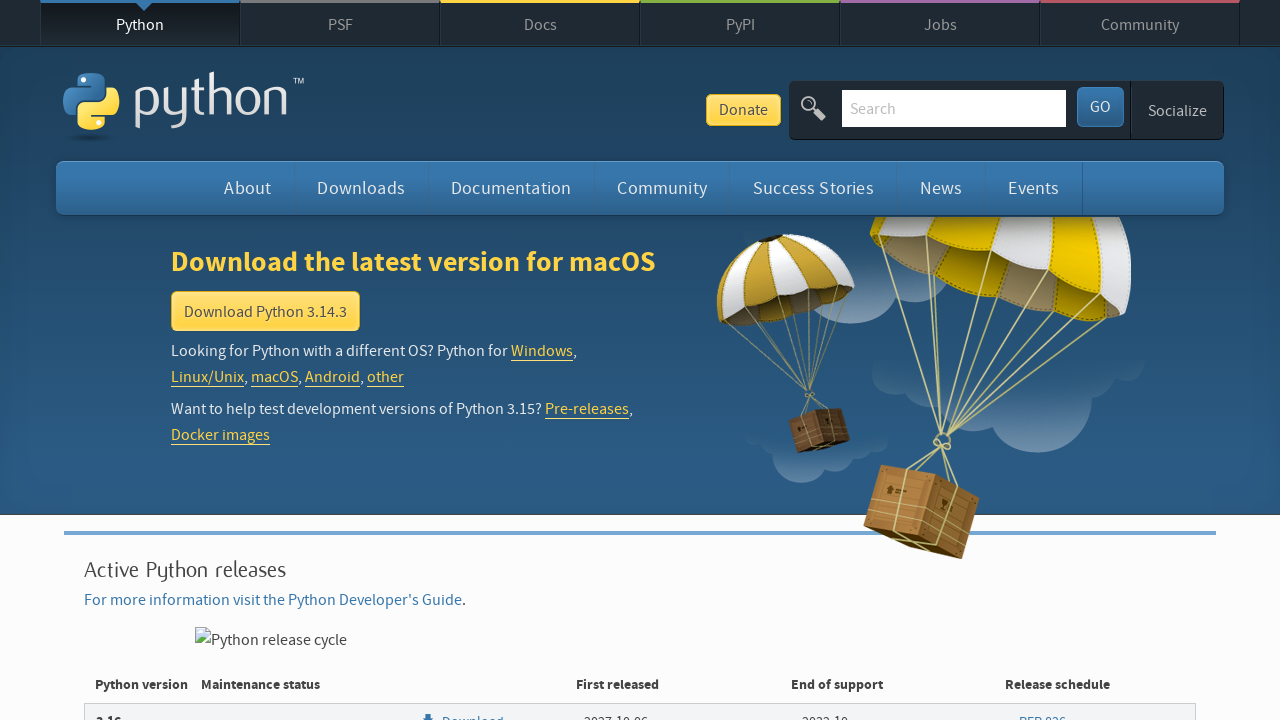

Extracted version number and date: Python 3.1.3 - Nov. 27, 2010
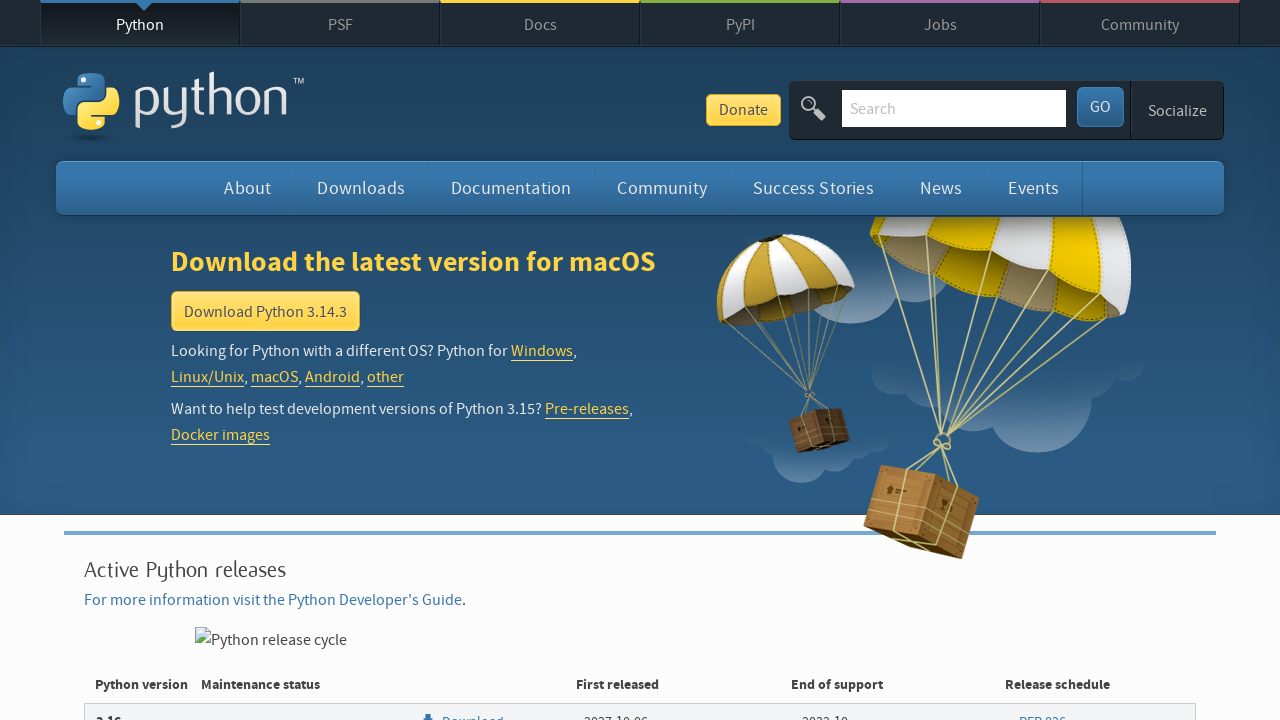

Extracted version number and date: Python 3.1.2 - March 20, 2010
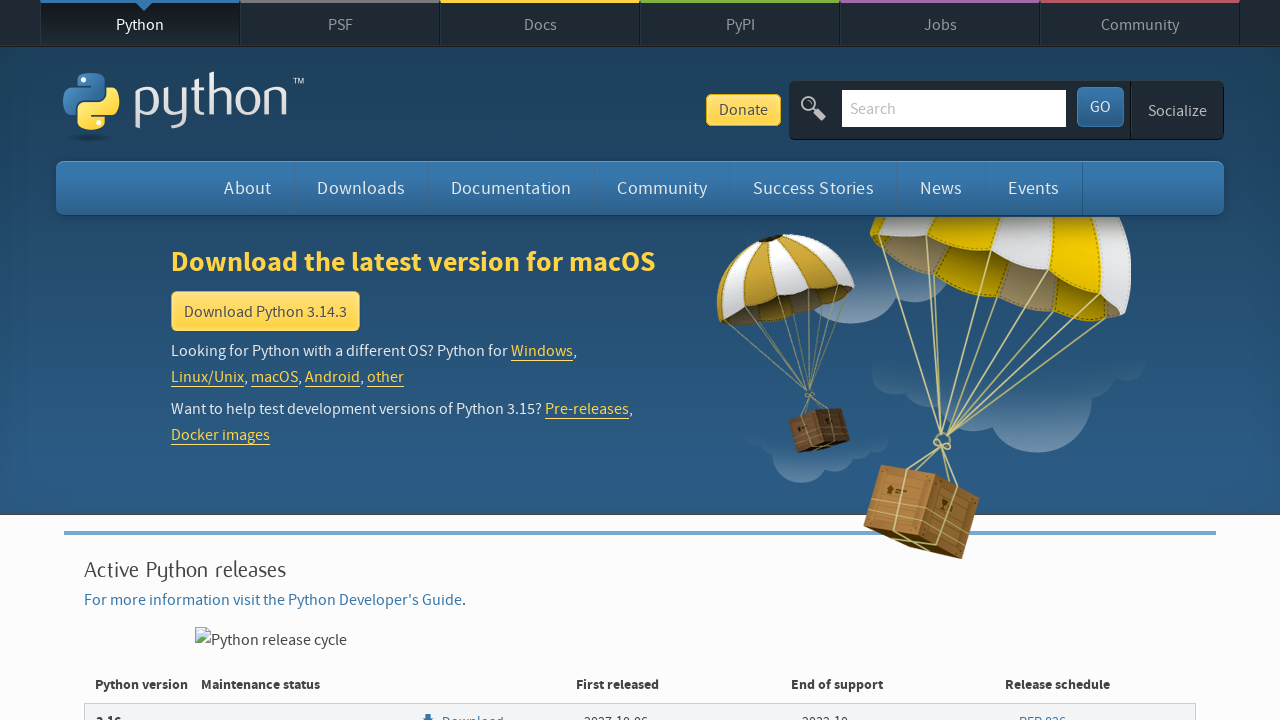

Extracted version number and date: Python 3.1.1 - Aug. 17, 2009
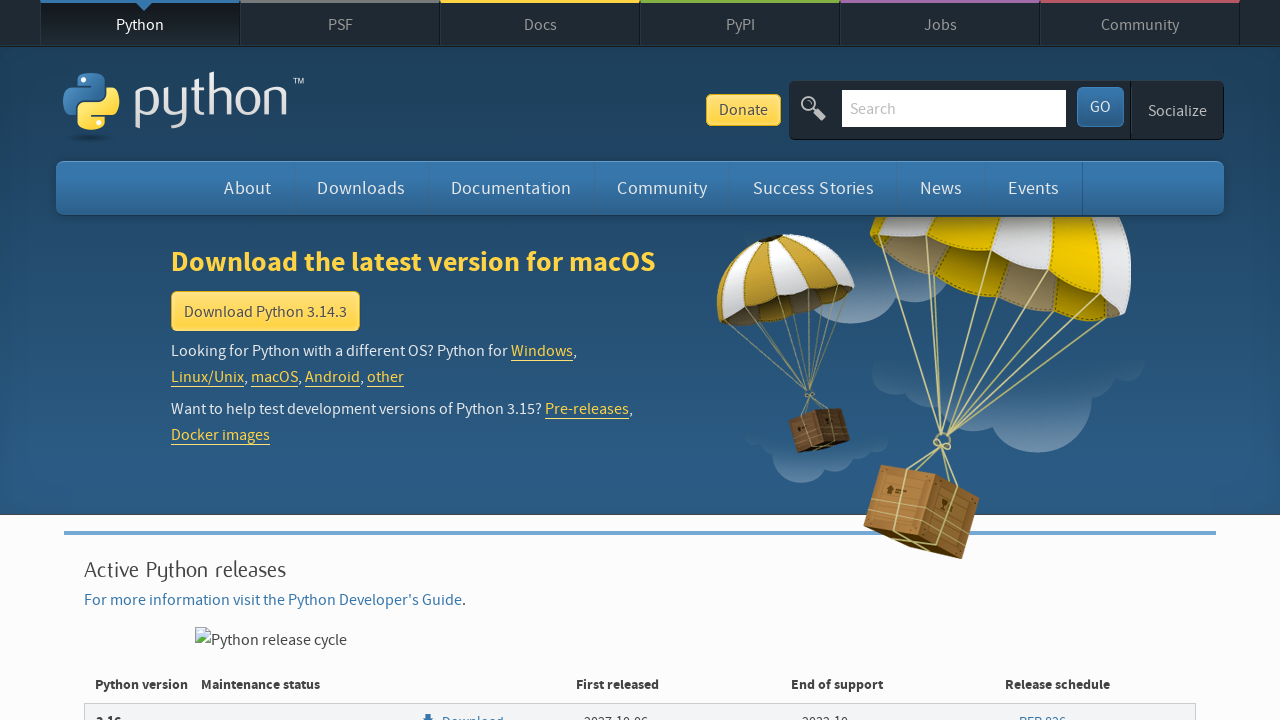

Extracted version number and date: Python 3.1.0 - June 26, 2009
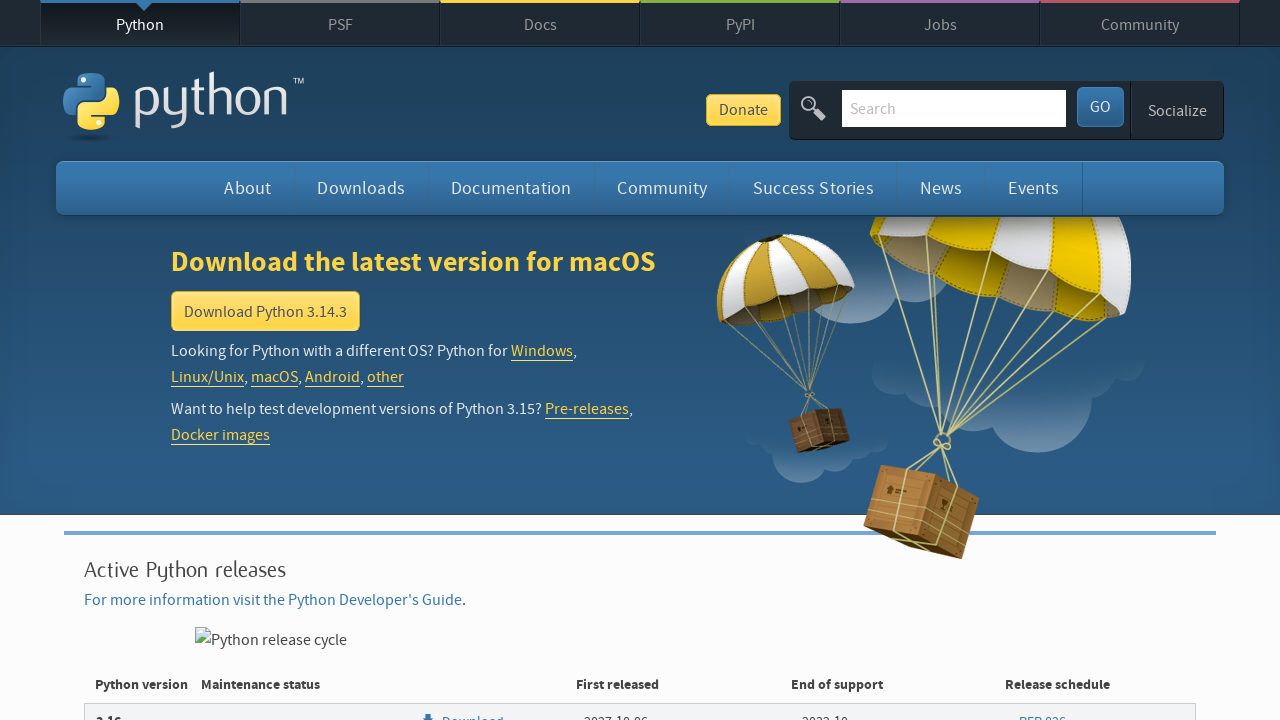

Extracted version number and date: Python 3.0.1 - Feb. 13, 2009
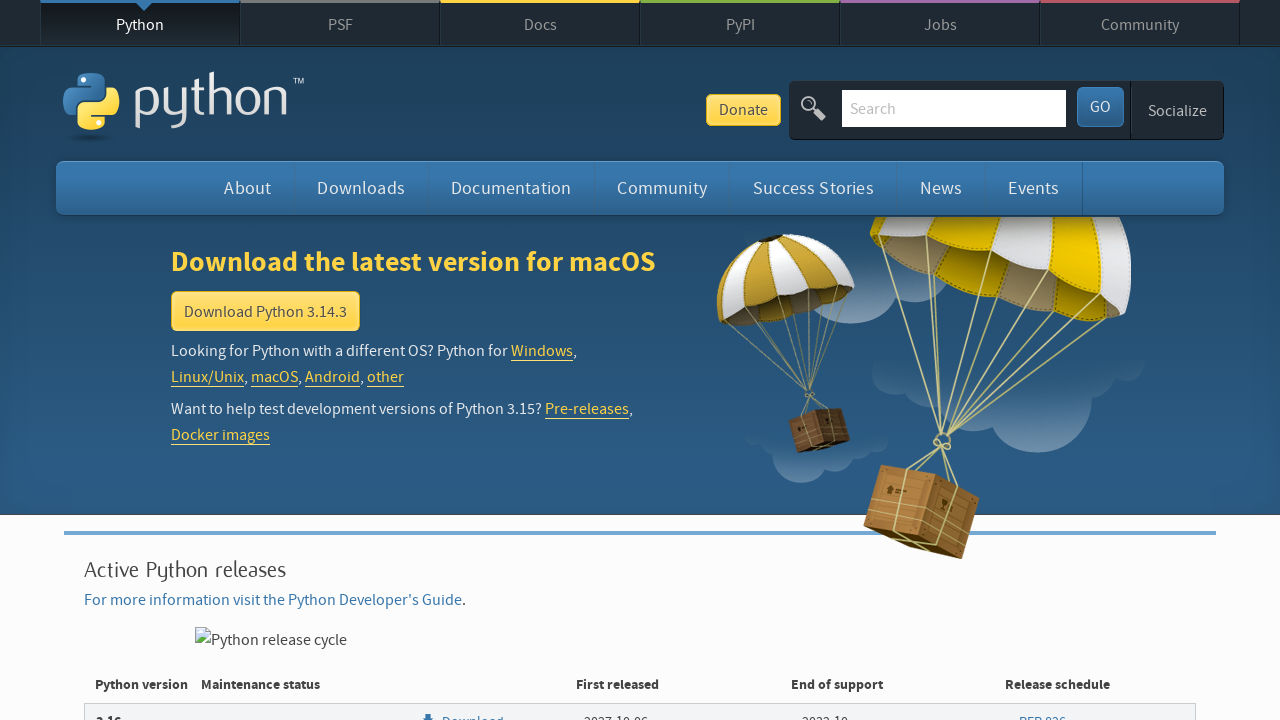

Extracted version number and date: Python 3.0.0 - Dec. 3, 2008
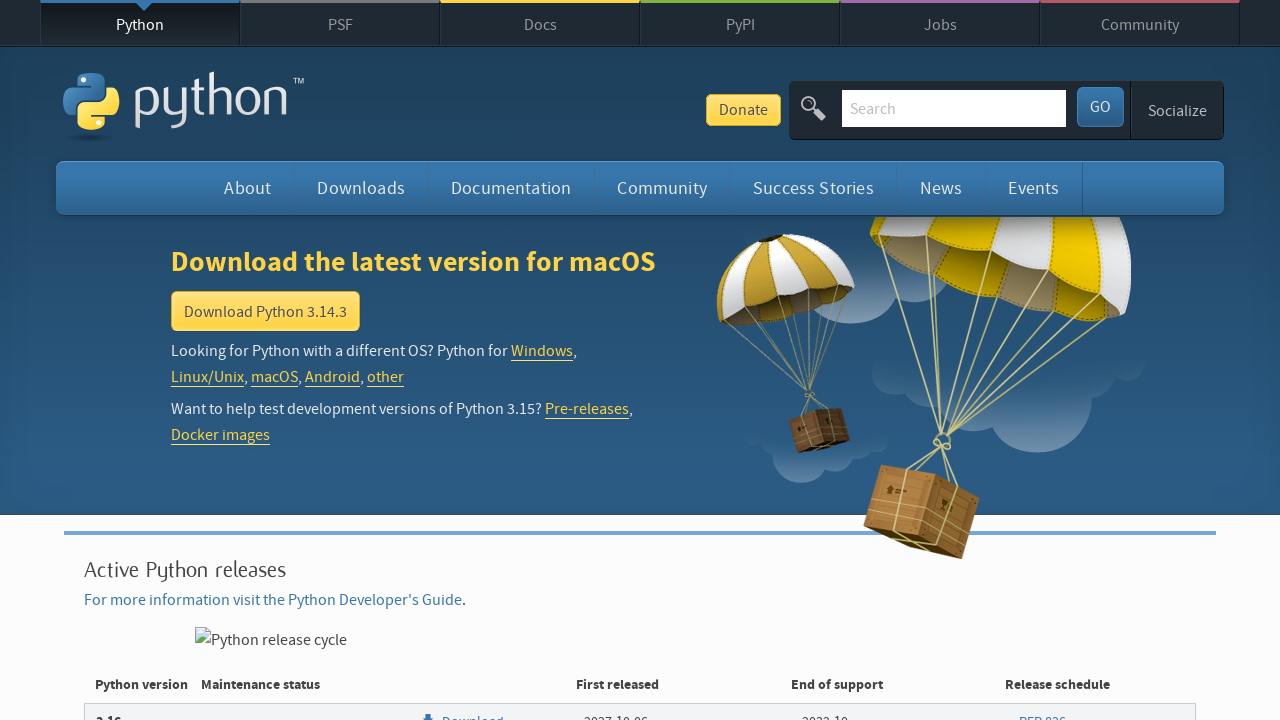

Extracted version number and date: Python 2.7.18 - April 20, 2020
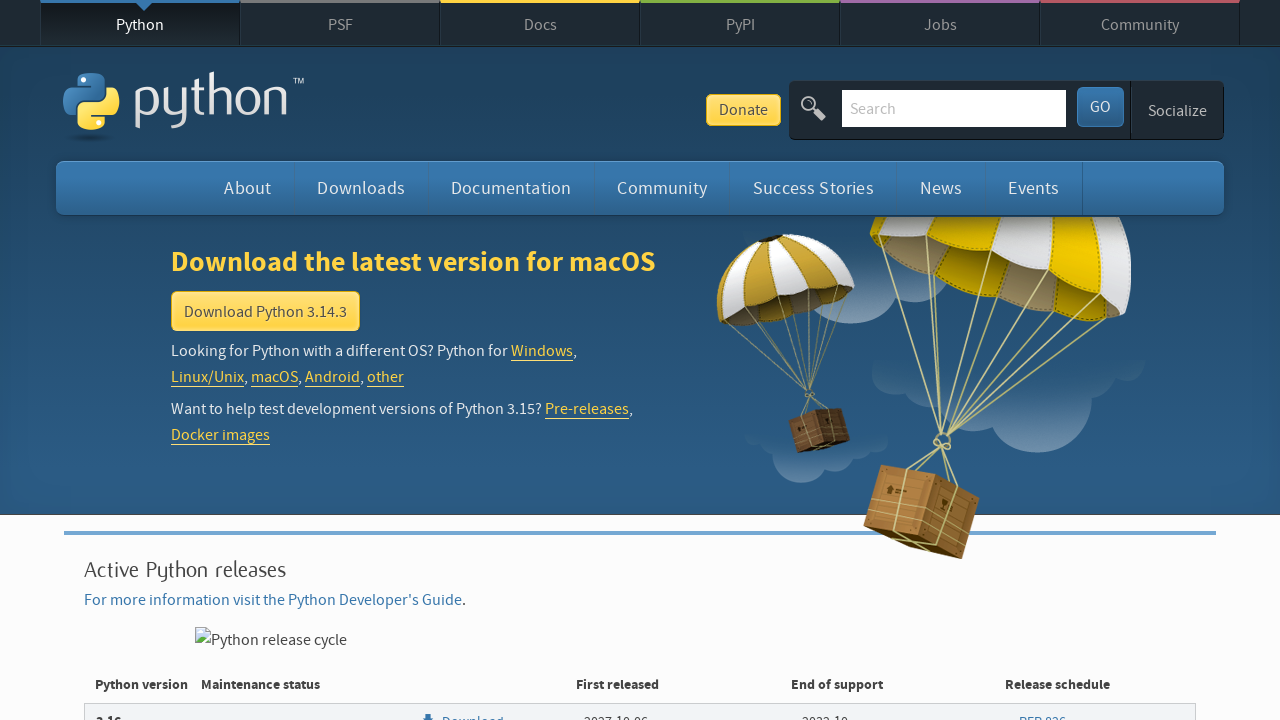

Extracted version number and date: Python 2.7.17 - Oct. 19, 2019
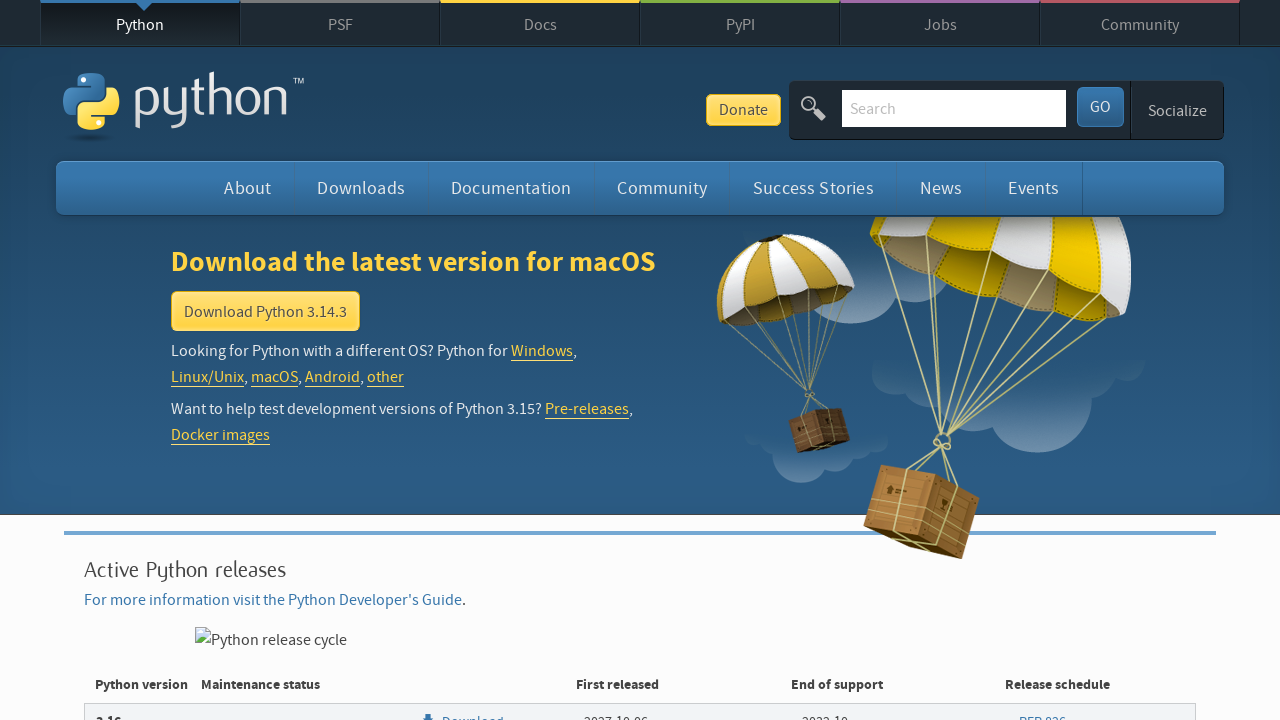

Extracted version number and date: Python 2.7.16 - March 4, 2019
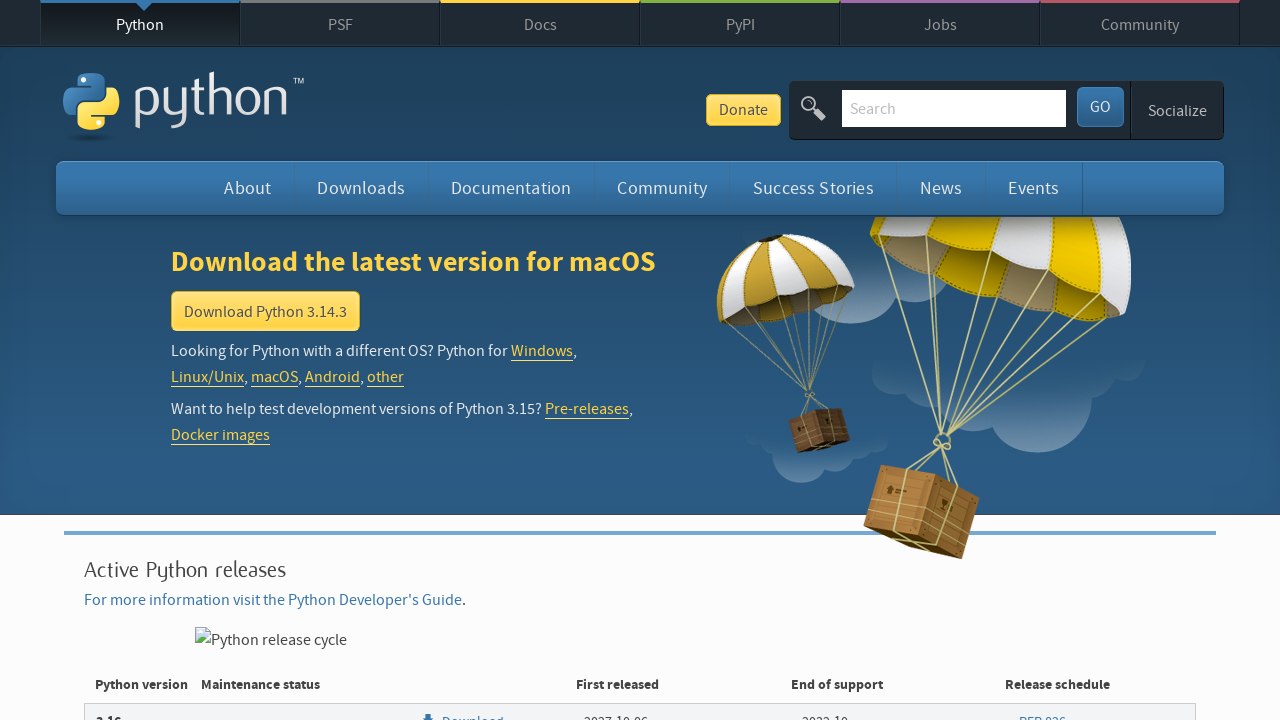

Extracted version number and date: Python 2.7.15 - May 1, 2018
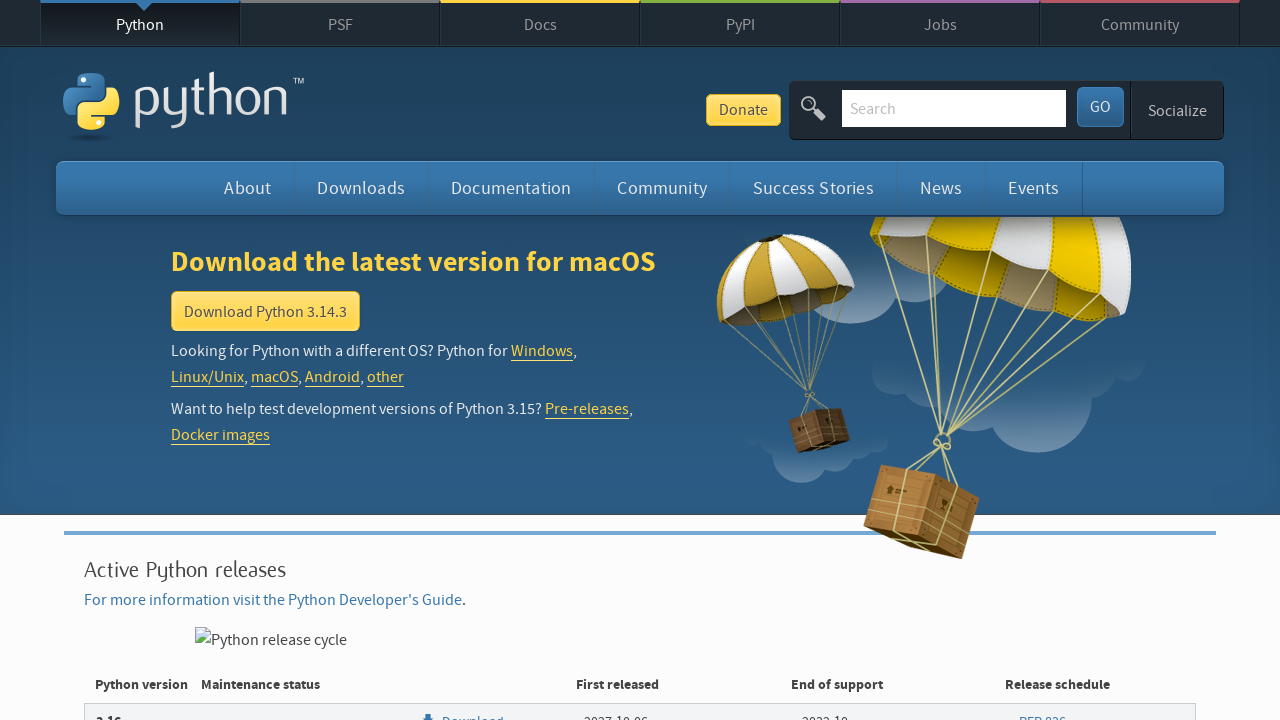

Extracted version number and date: Python 2.7.14 - Sept. 16, 2017
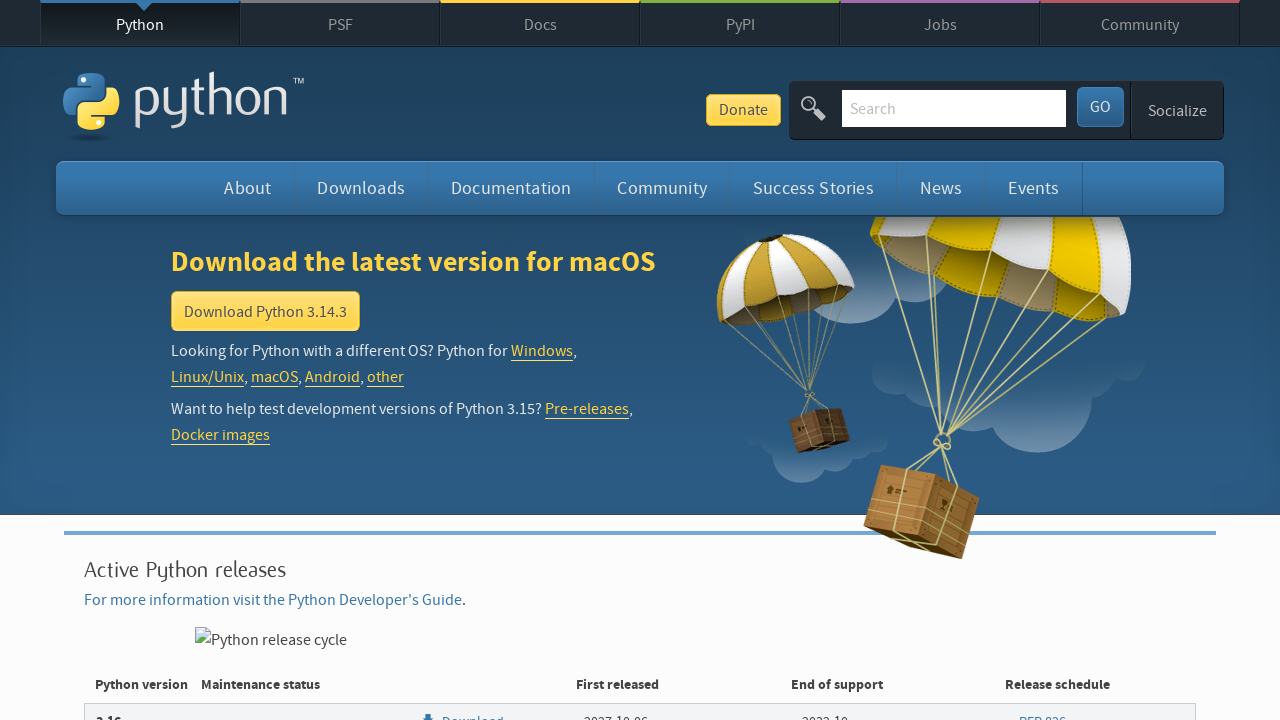

Extracted version number and date: Python 2.7.13 - Dec. 17, 2016
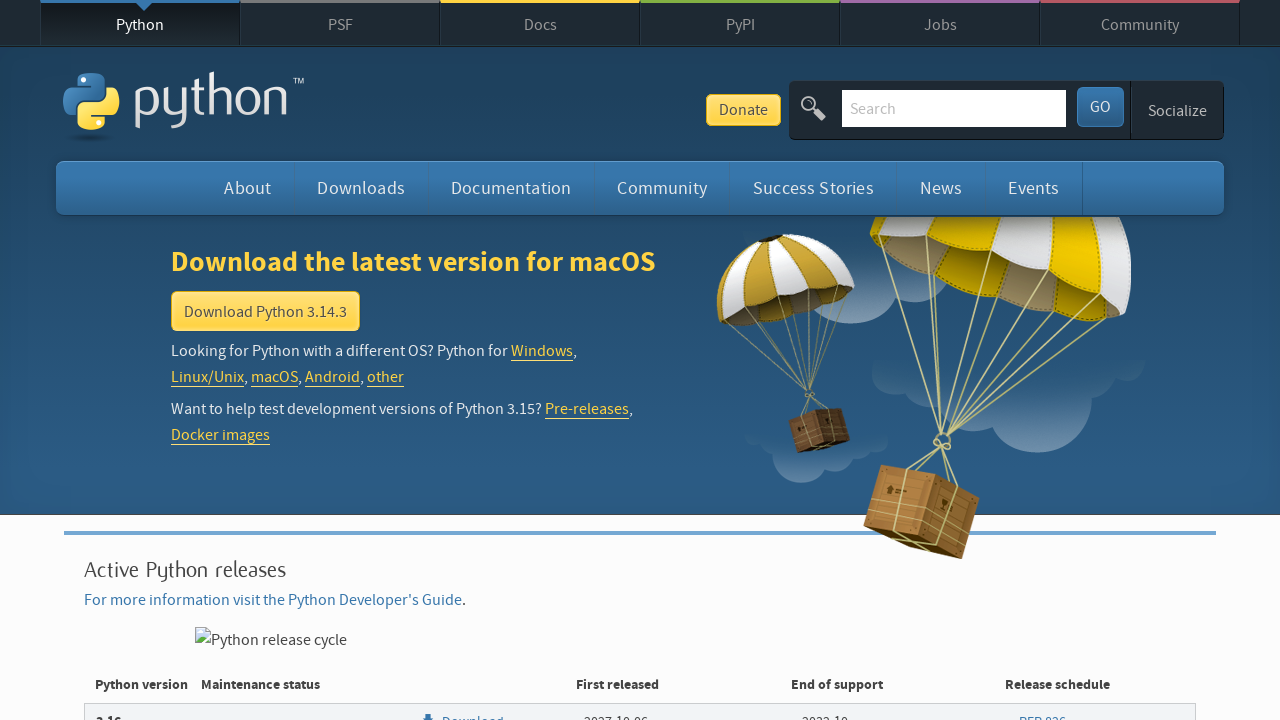

Extracted version number and date: Python 2.7.12 - June 25, 2016
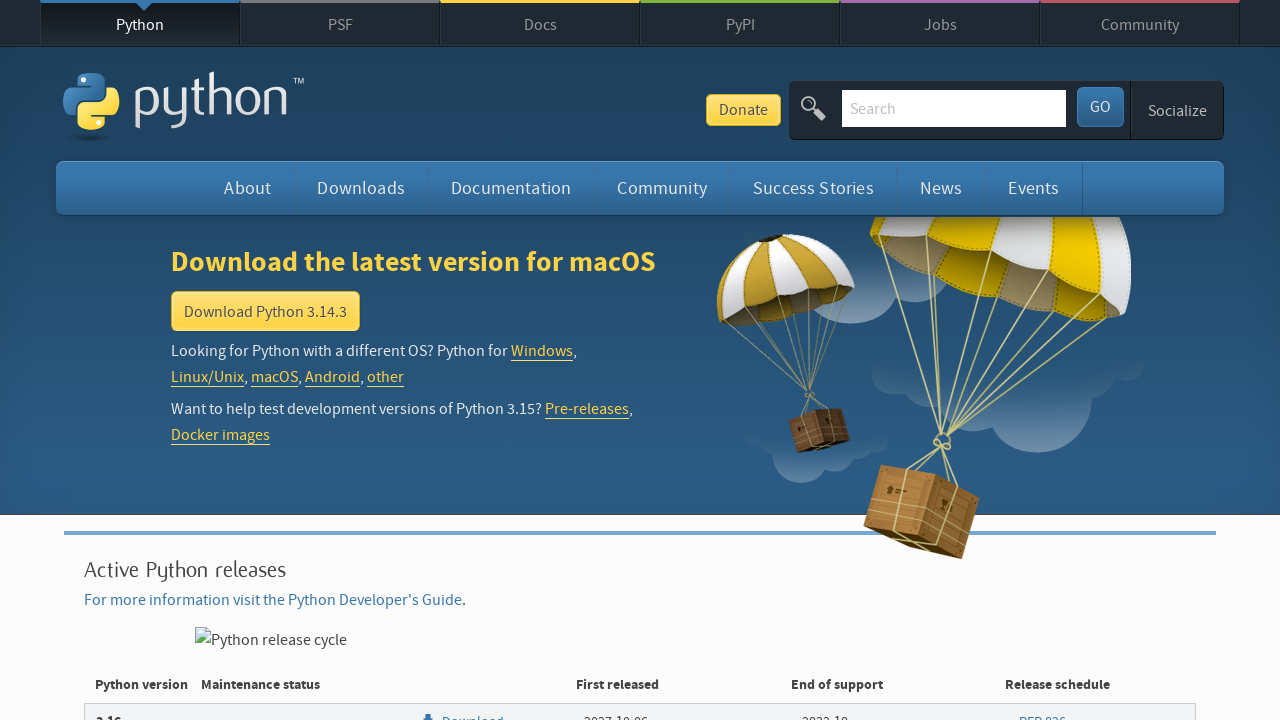

Extracted version number and date: Python 2.7.11 - Dec. 5, 2015
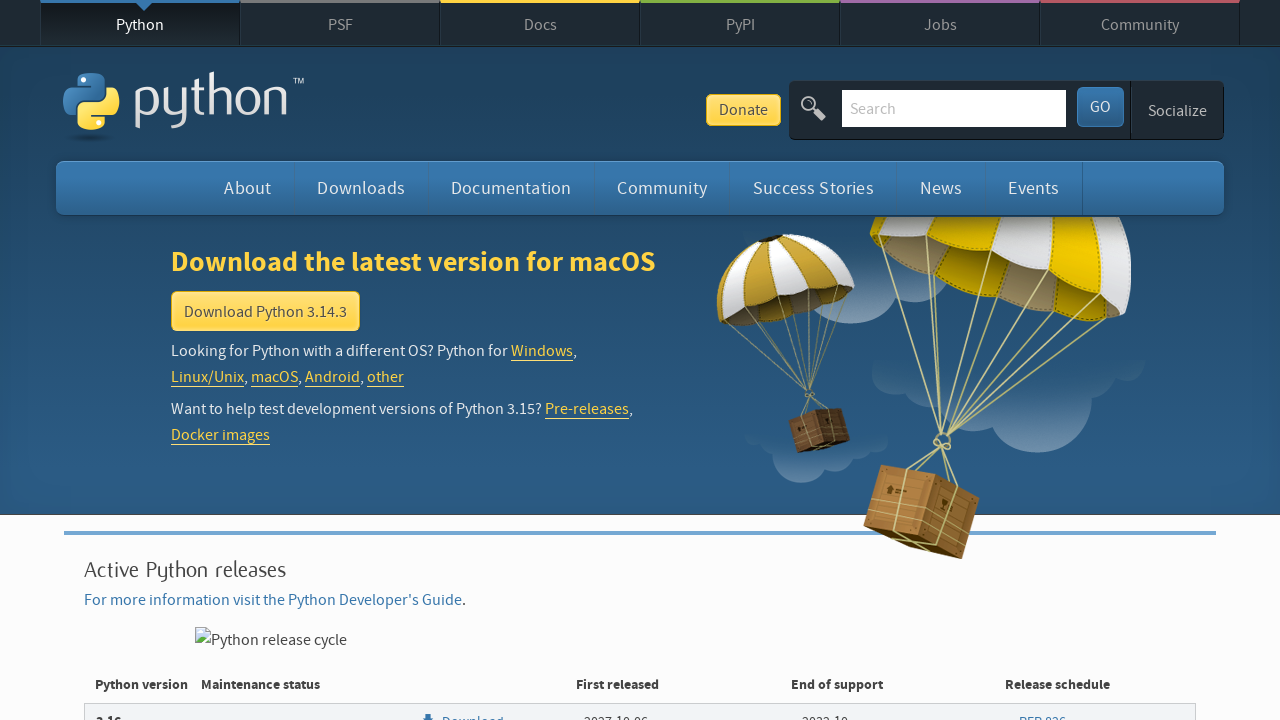

Extracted version number and date: Python 2.7.10 - May 23, 2015
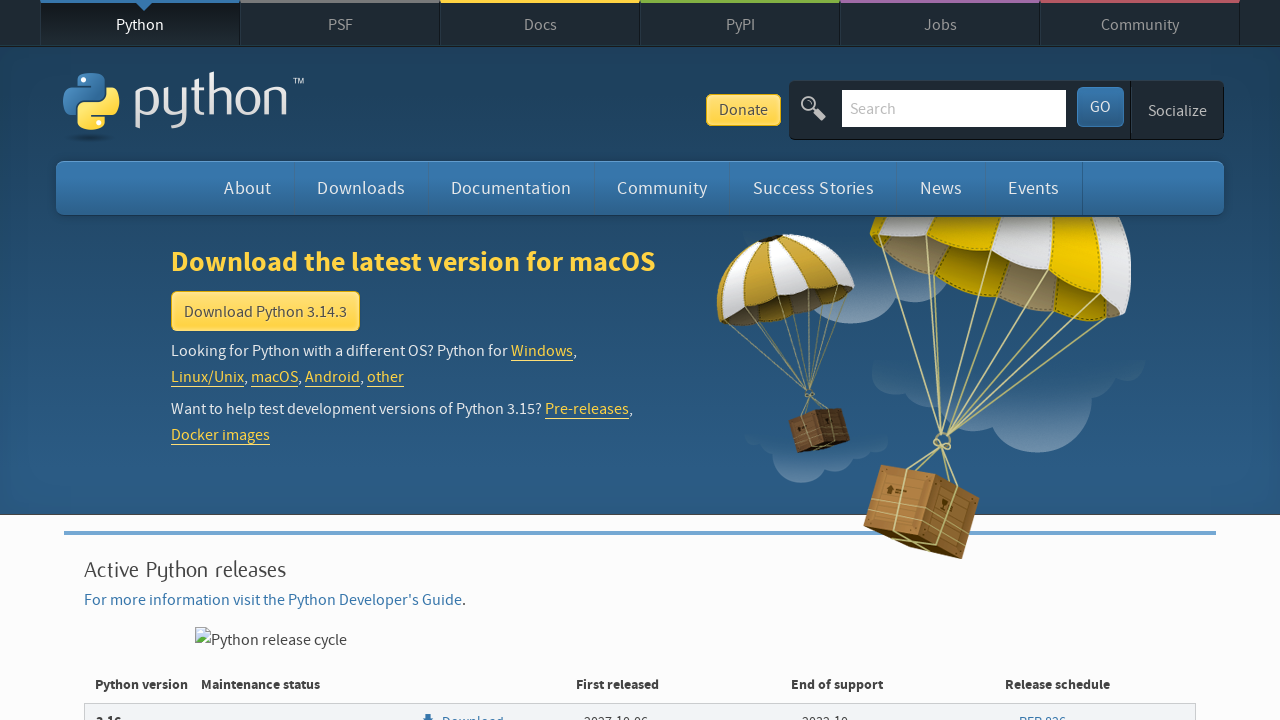

Extracted version number and date: Python 2.7.9 - Dec. 10, 2014
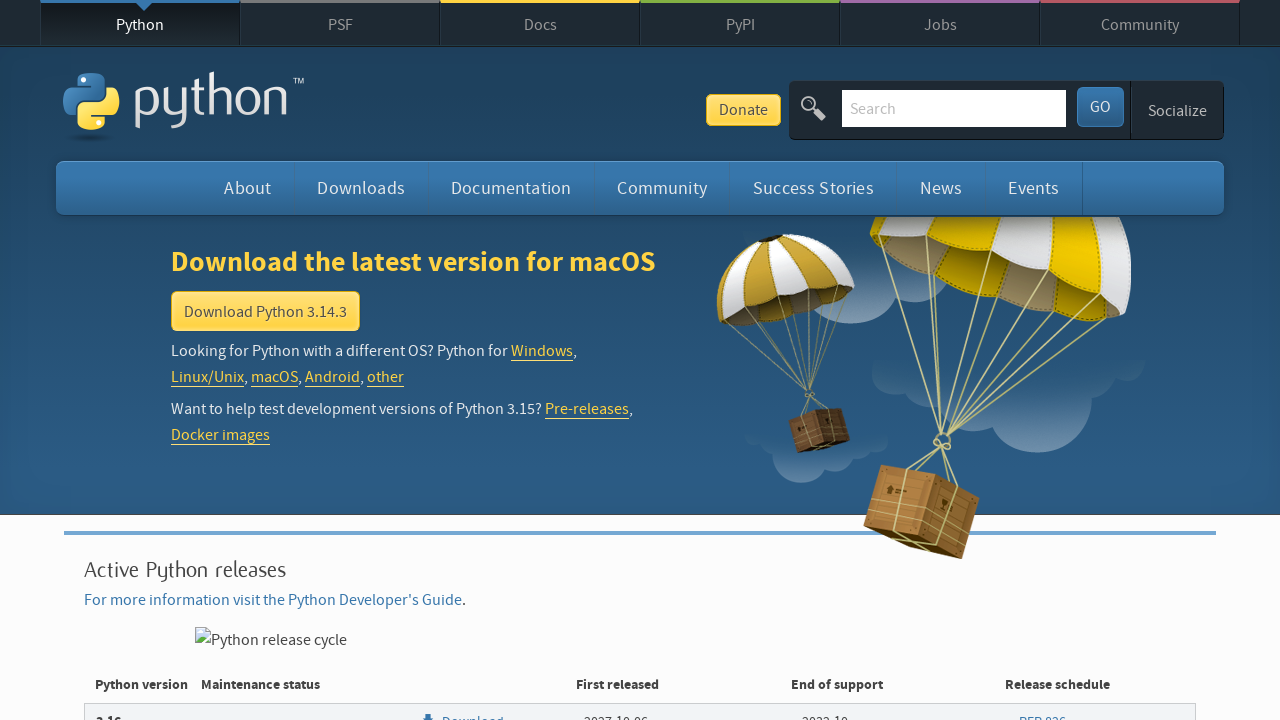

Extracted version number and date: Python 2.7.8 - July 2, 2014
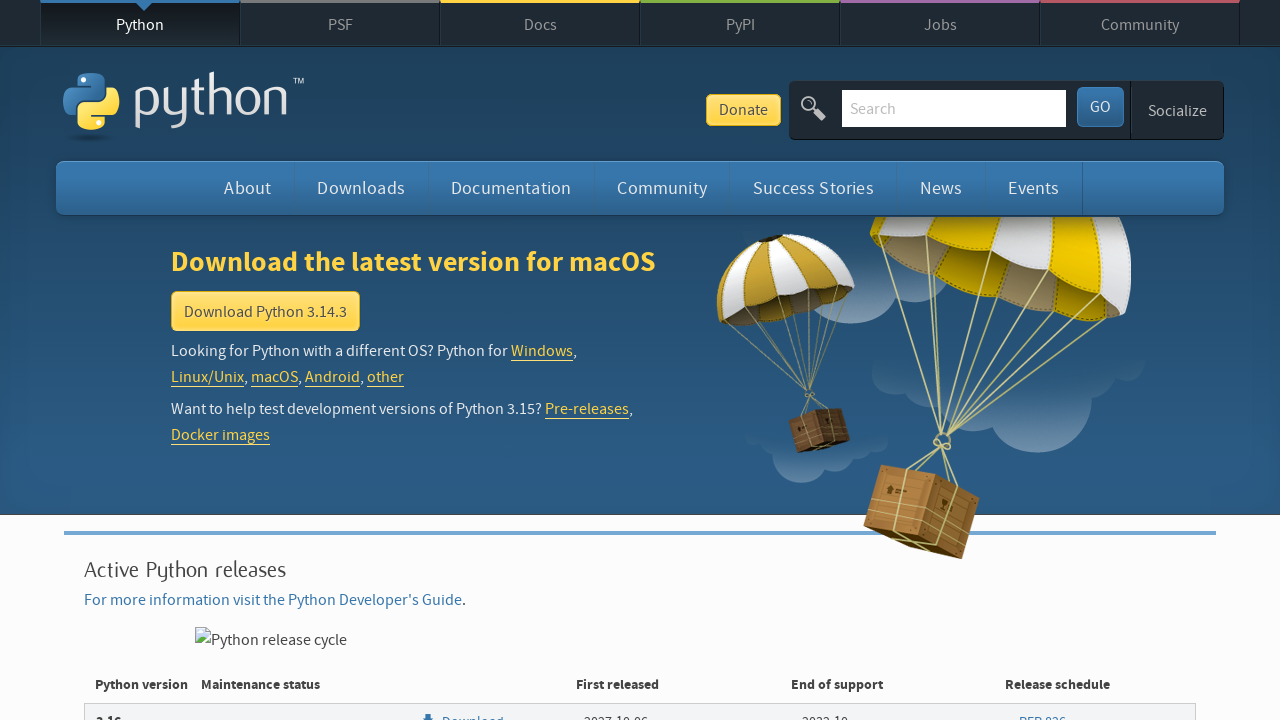

Extracted version number and date: Python 2.7.7 - June 1, 2014
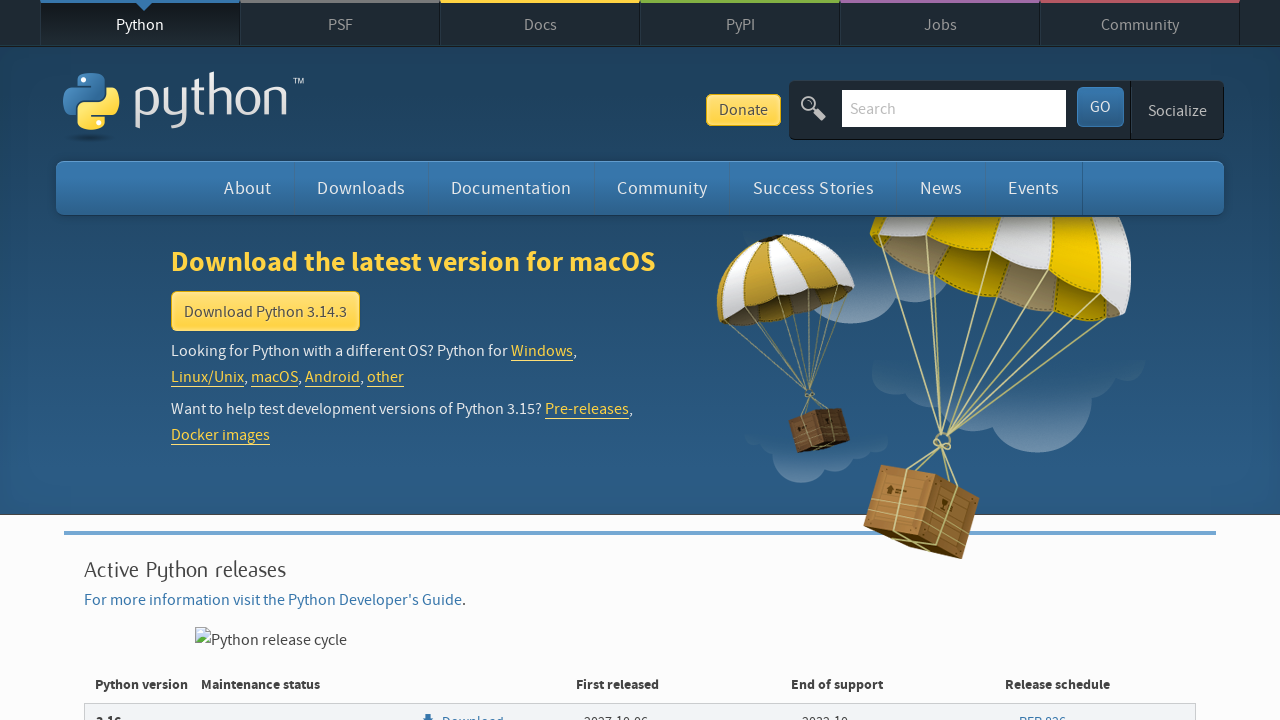

Extracted version number and date: Python 2.7.6 - Nov. 10, 2013
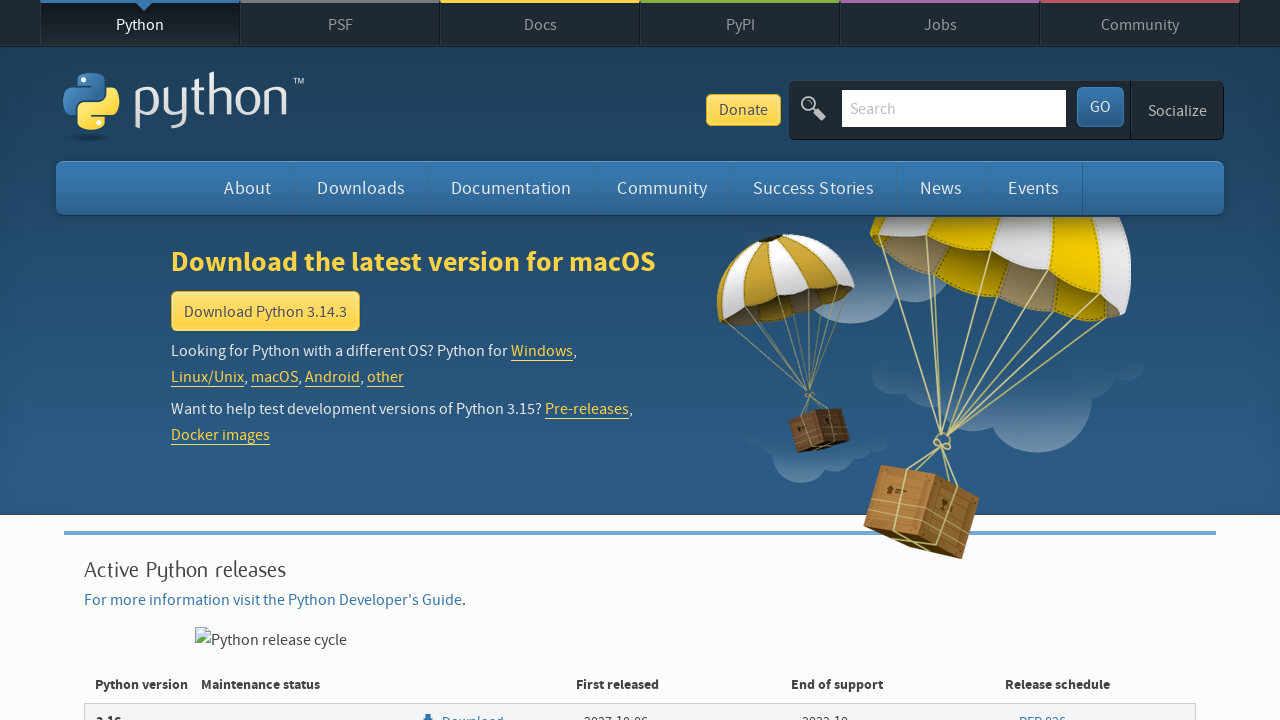

Extracted version number and date: Python 2.7.5 - May 12, 2013
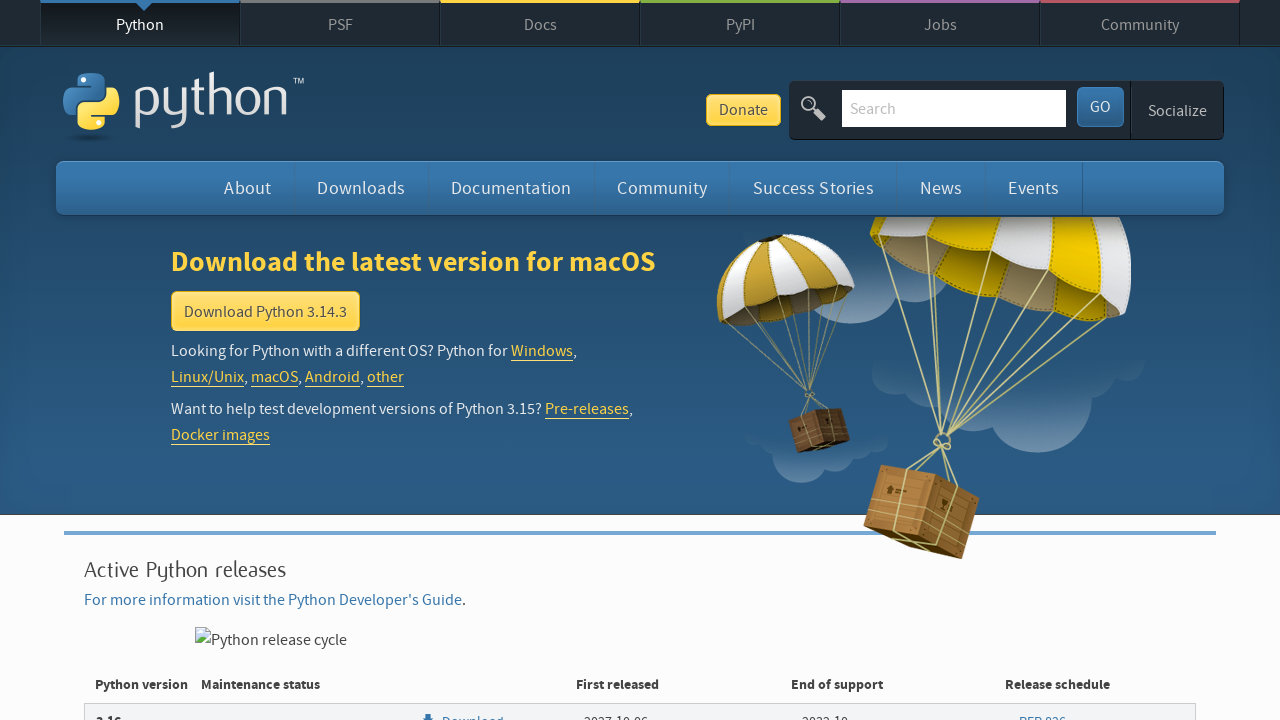

Extracted version number and date: Python 2.7.4 - April 6, 2013
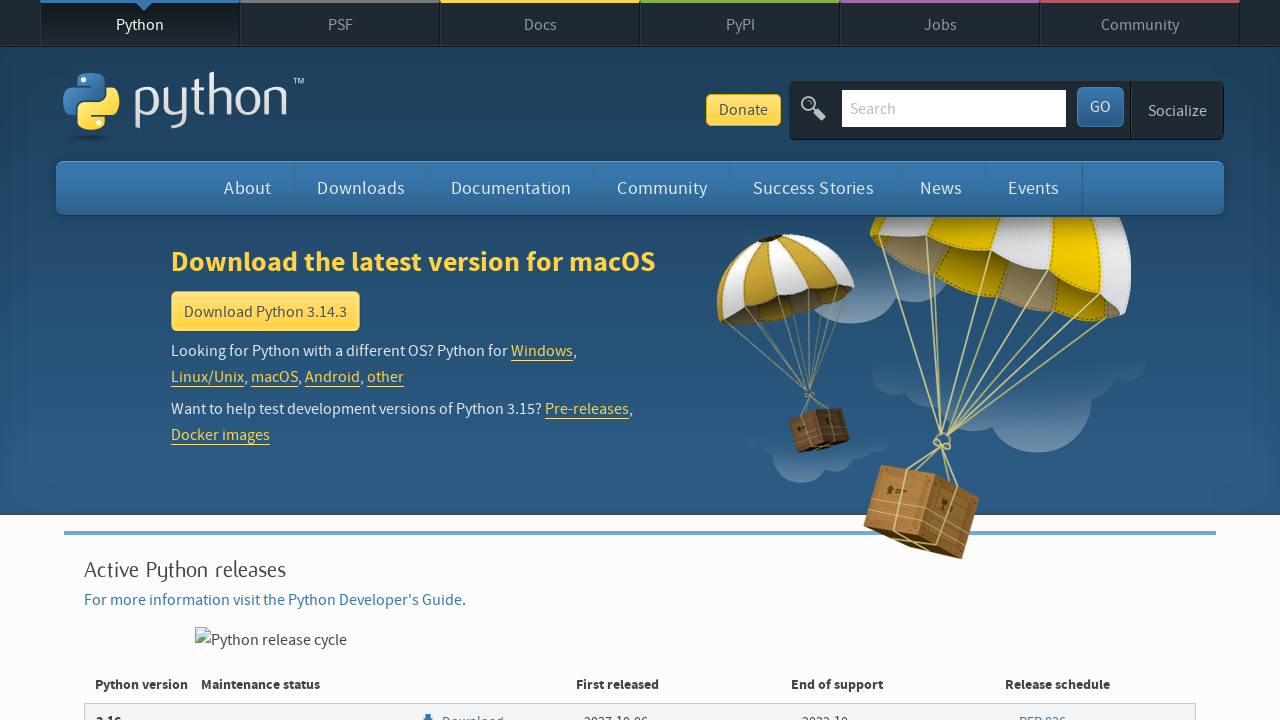

Extracted version number and date: Python 2.7.3 - April 9, 2012
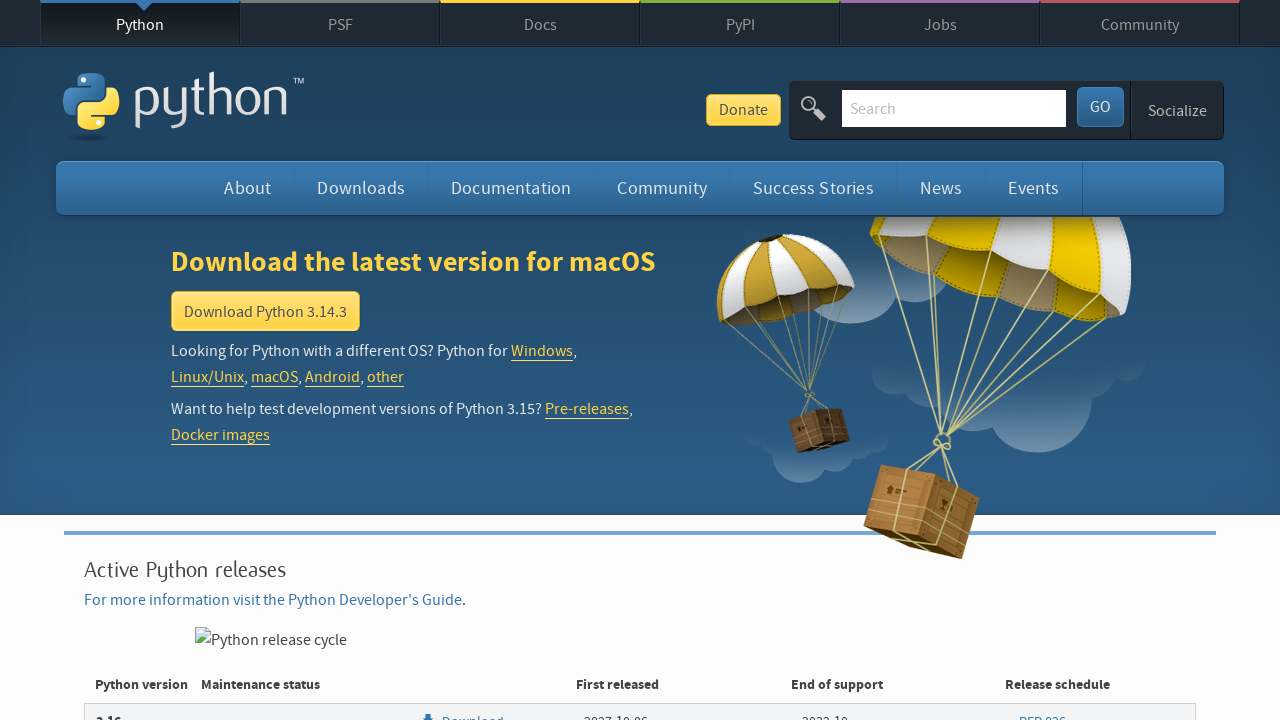

Extracted version number and date: Python 2.7.2 - June 11, 2011
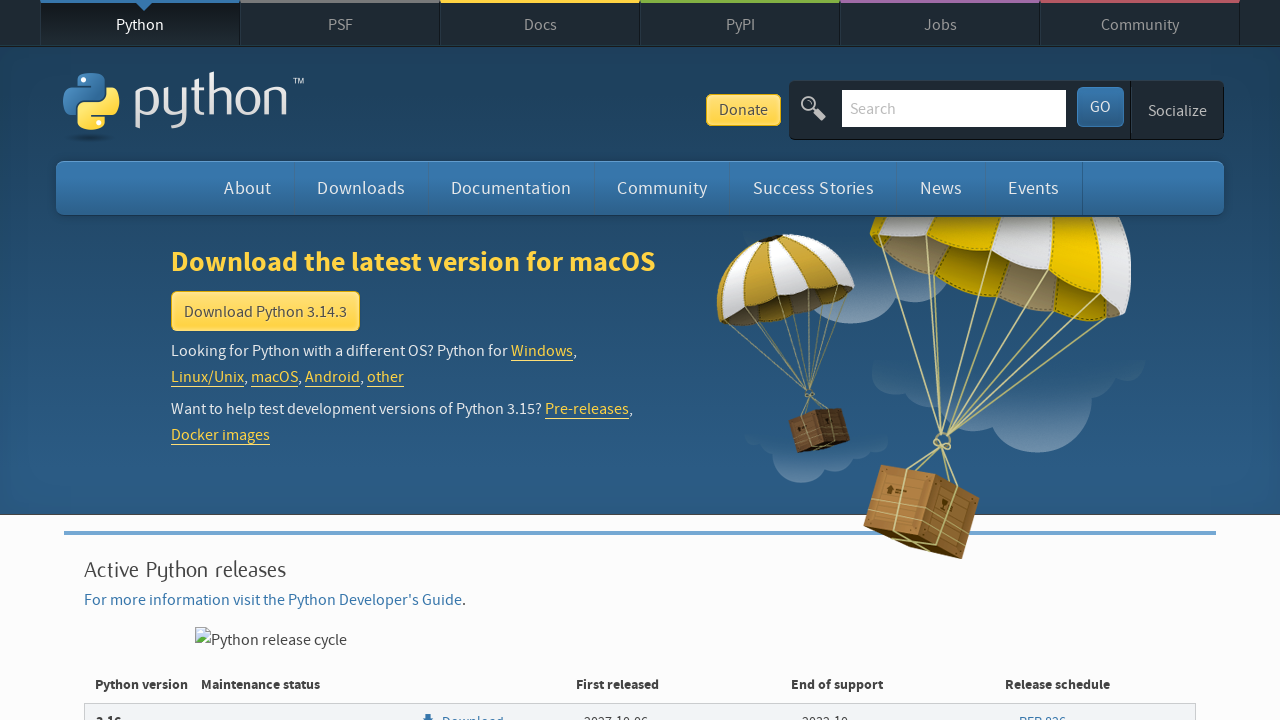

Extracted version number and date: Python 2.7.1 - Nov. 27, 2010
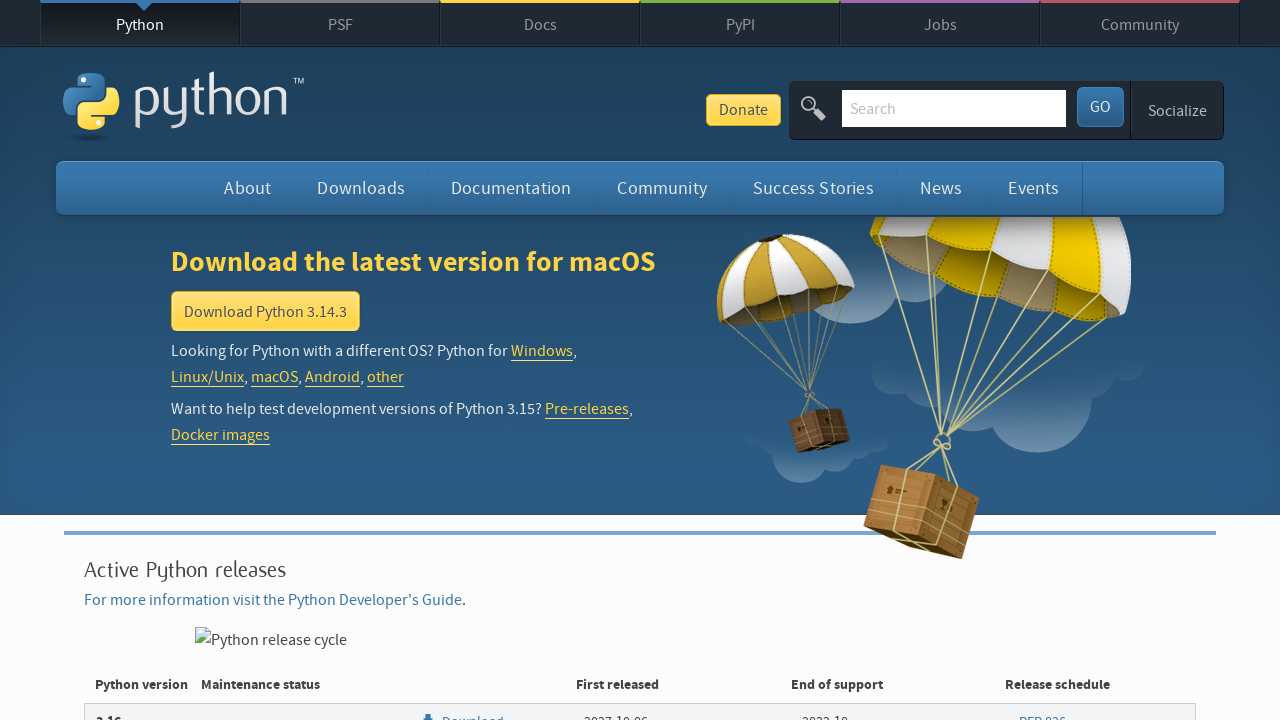

Extracted version number and date: Python 2.7.0 - July 3, 2010
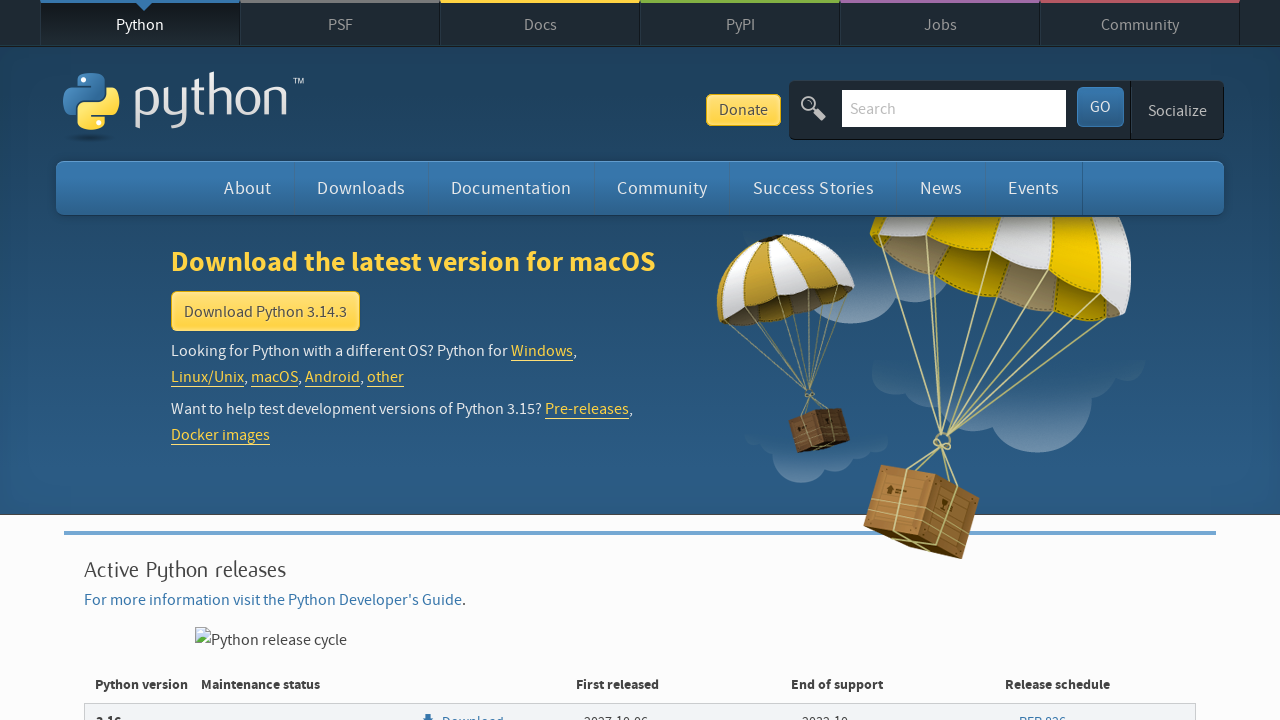

Extracted version number and date: Python 2.6.9 - Oct. 29, 2013
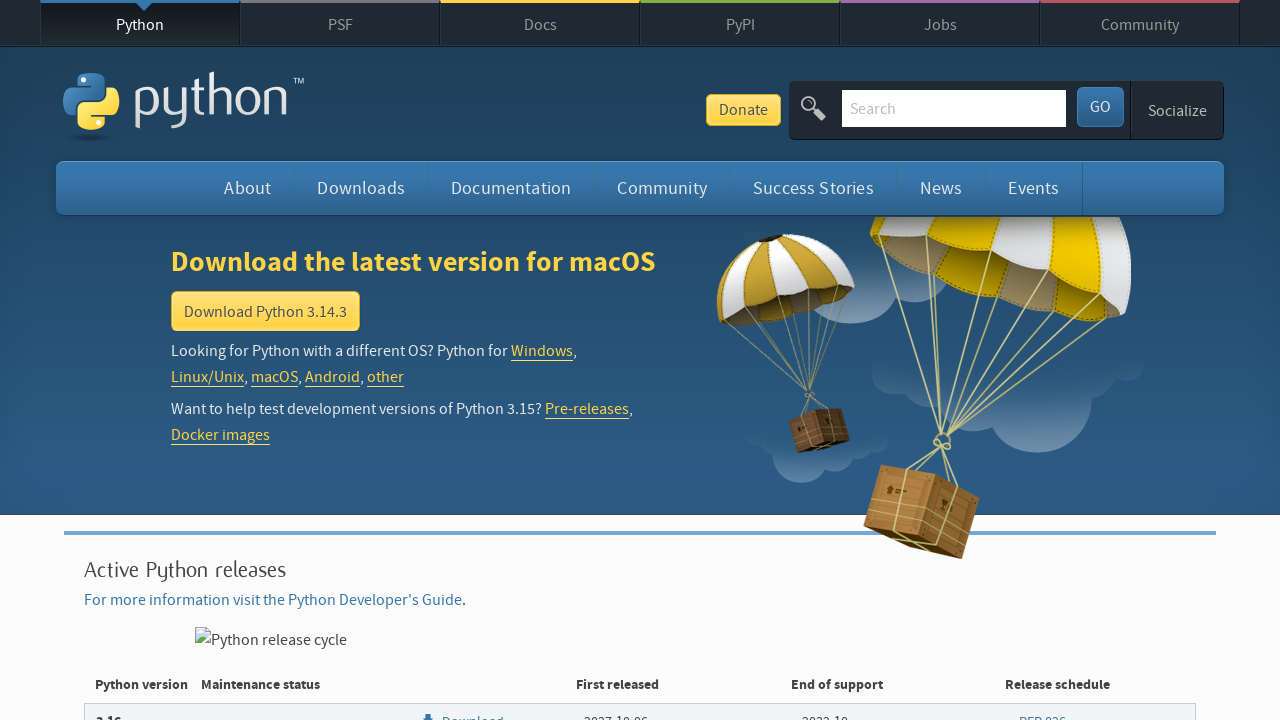

Extracted version number and date: Python 2.6.8 - April 10, 2012
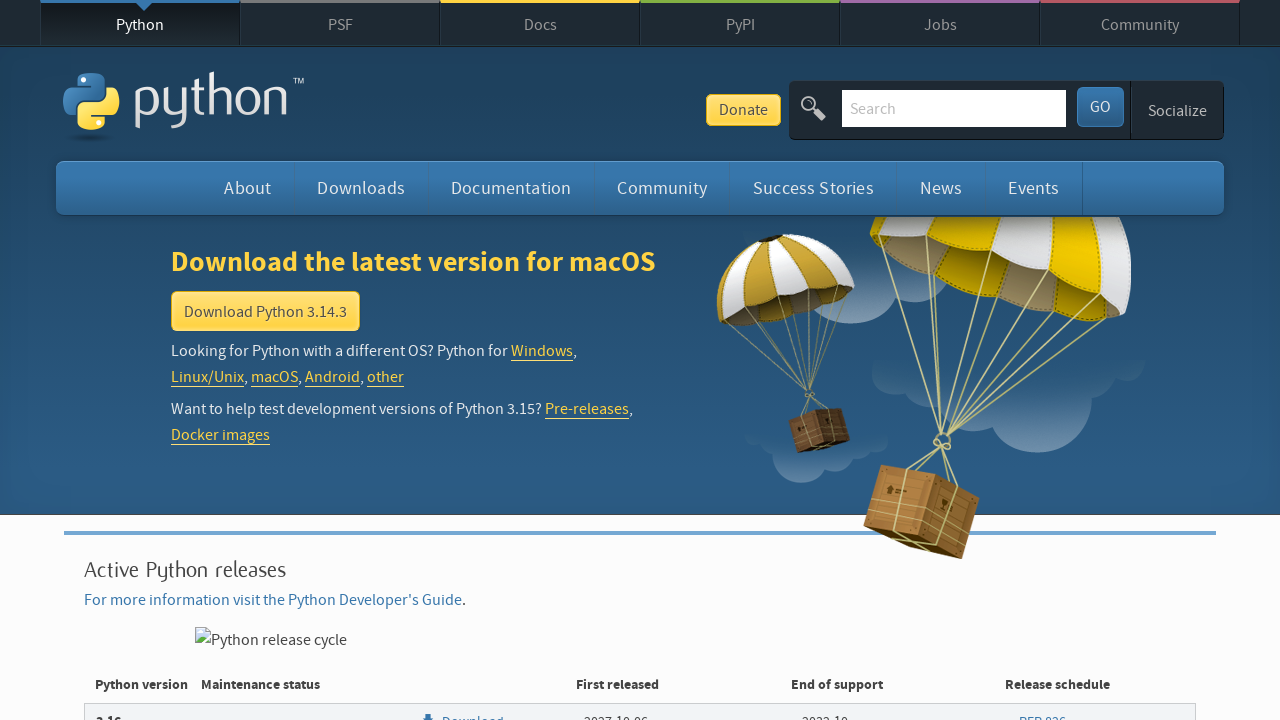

Extracted version number and date: Python 2.6.7 - June 3, 2011
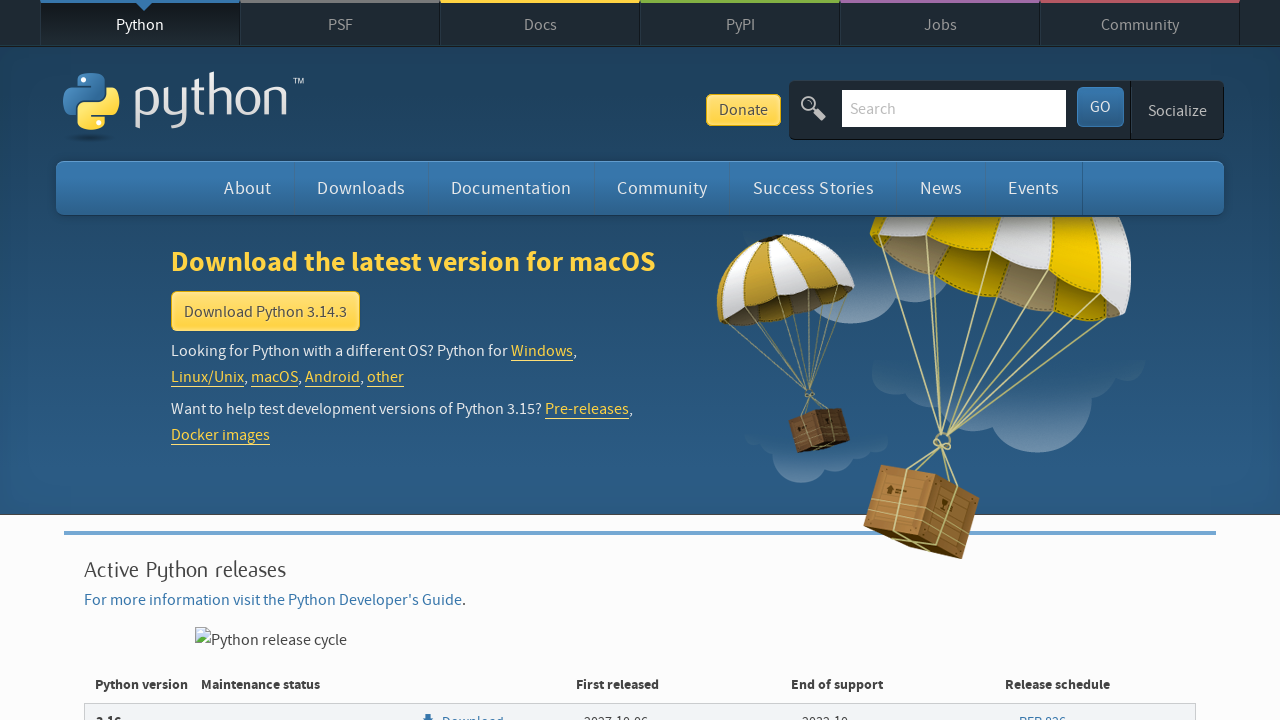

Extracted version number and date: Python 2.6.6 - Aug. 24, 2010
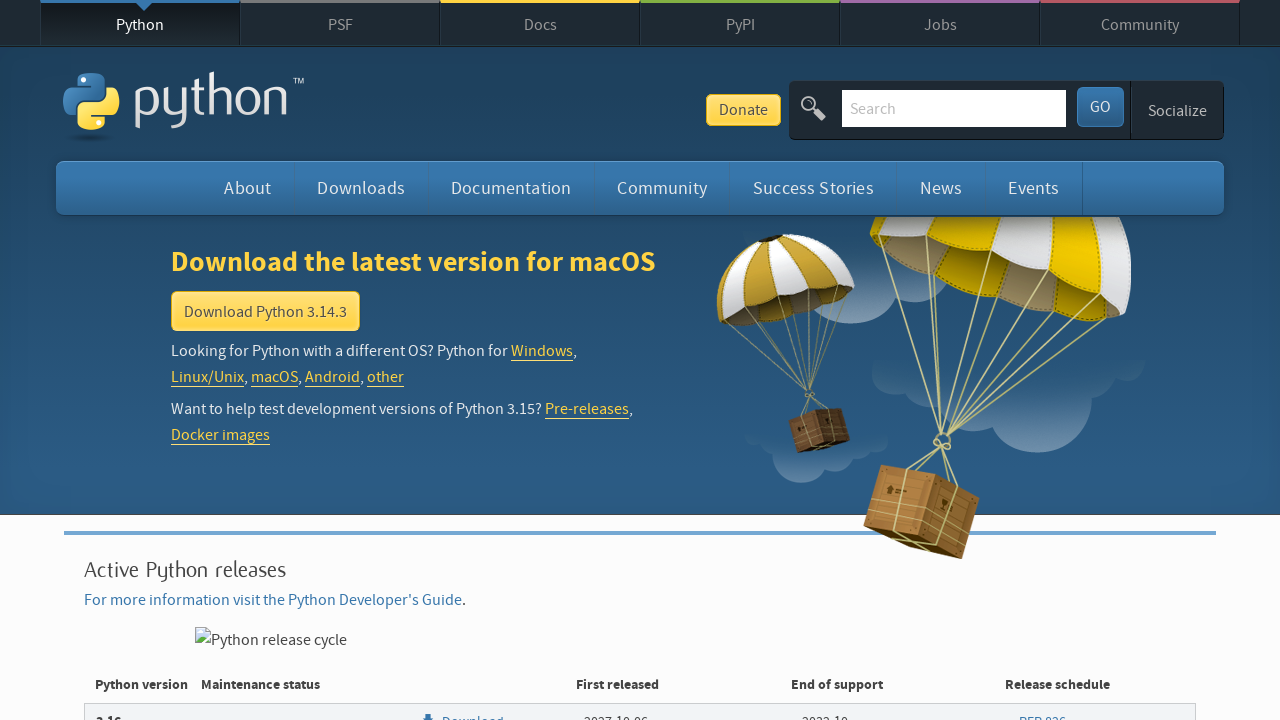

Extracted version number and date: Python 2.6.5 - March 18, 2010
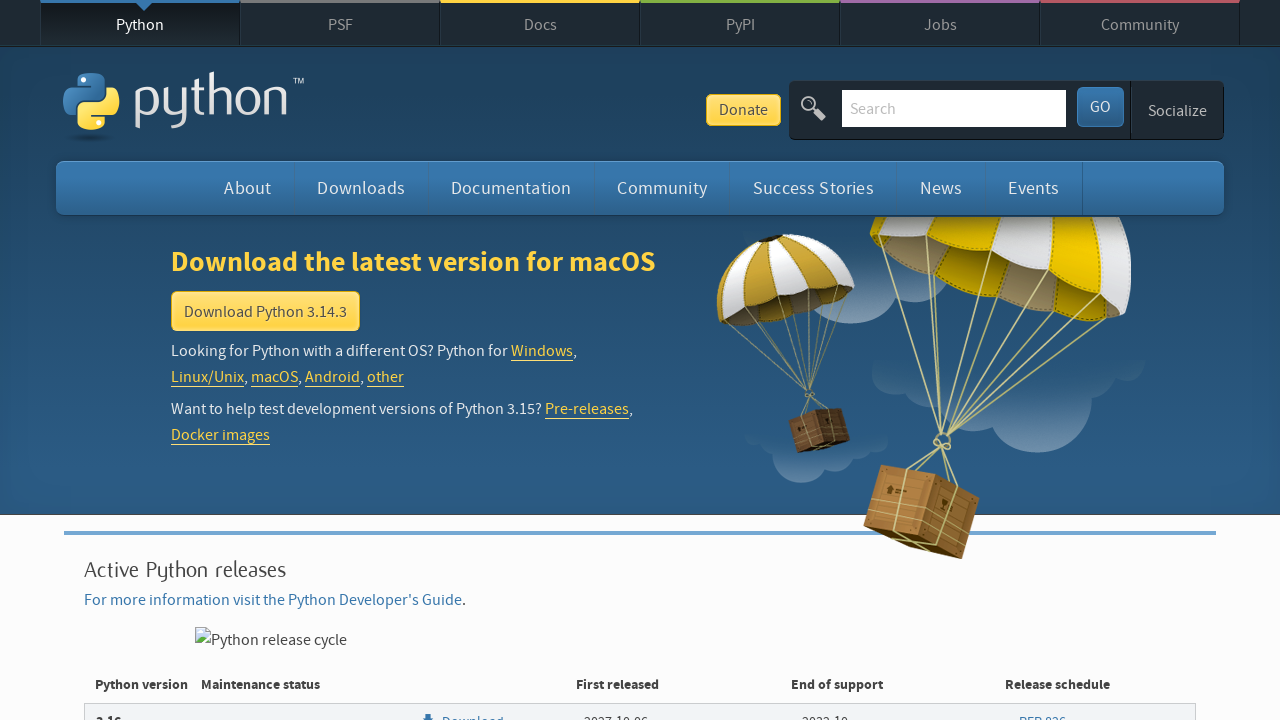

Extracted version number and date: Python 2.6.4 - Oct. 26, 2009
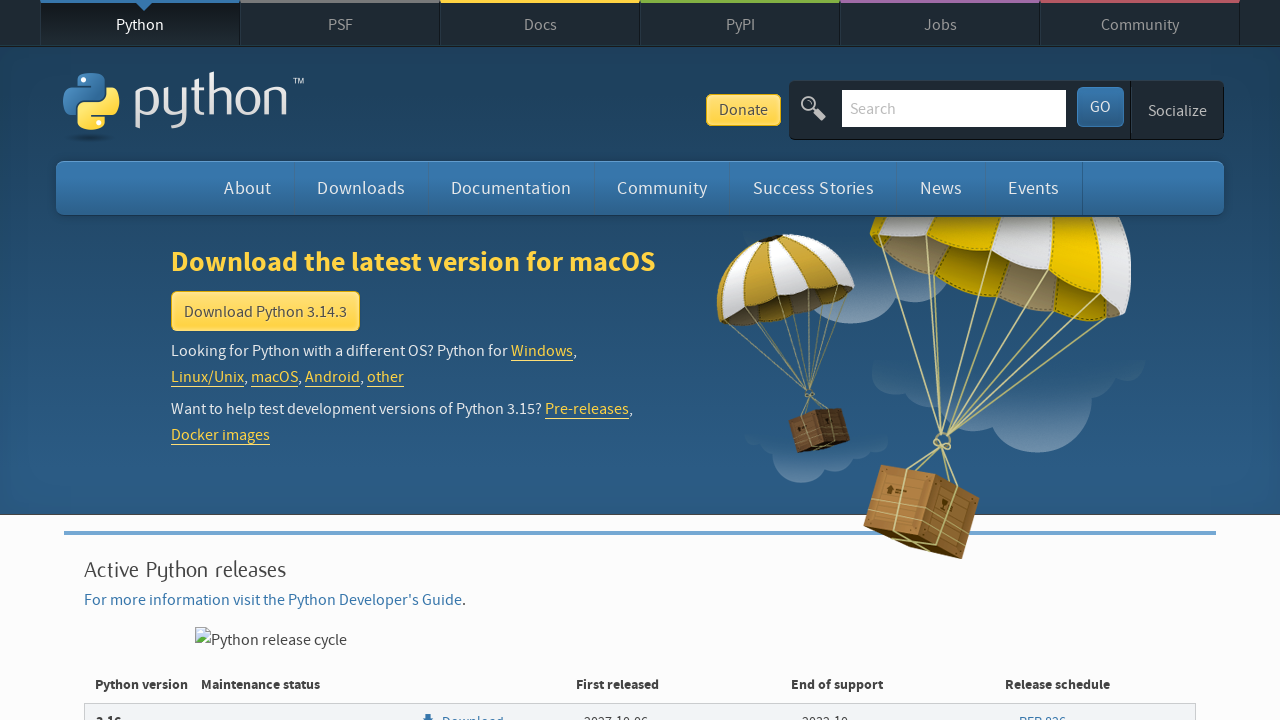

Extracted version number and date: Python 2.6.3 - Oct. 2, 2009
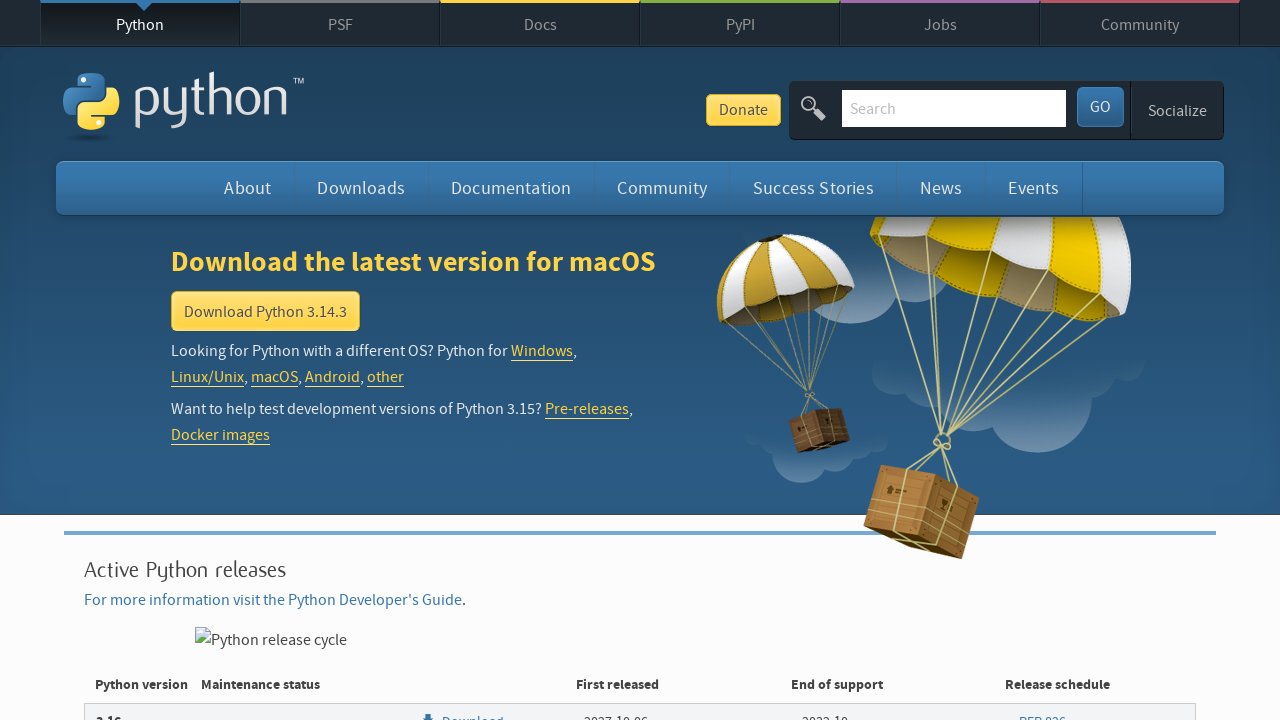

Extracted version number and date: Python 2.6.2 - April 14, 2009
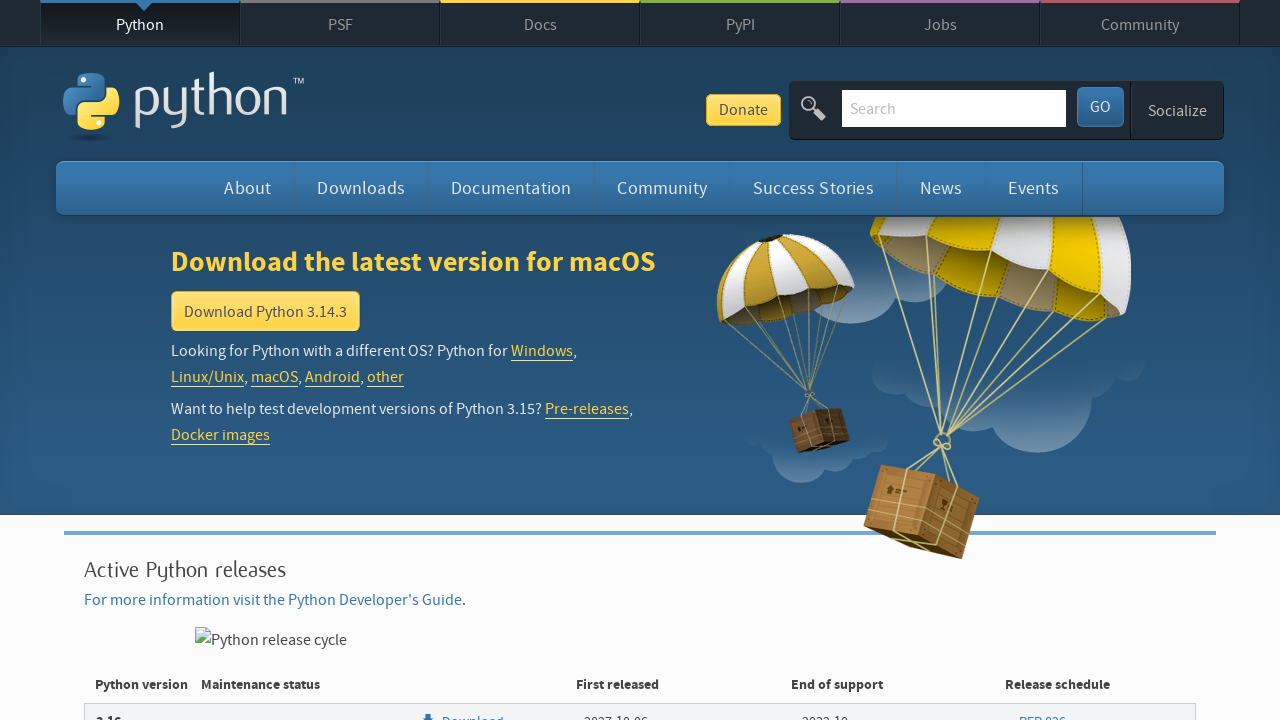

Extracted version number and date: Python 2.6.1 - Dec. 4, 2008
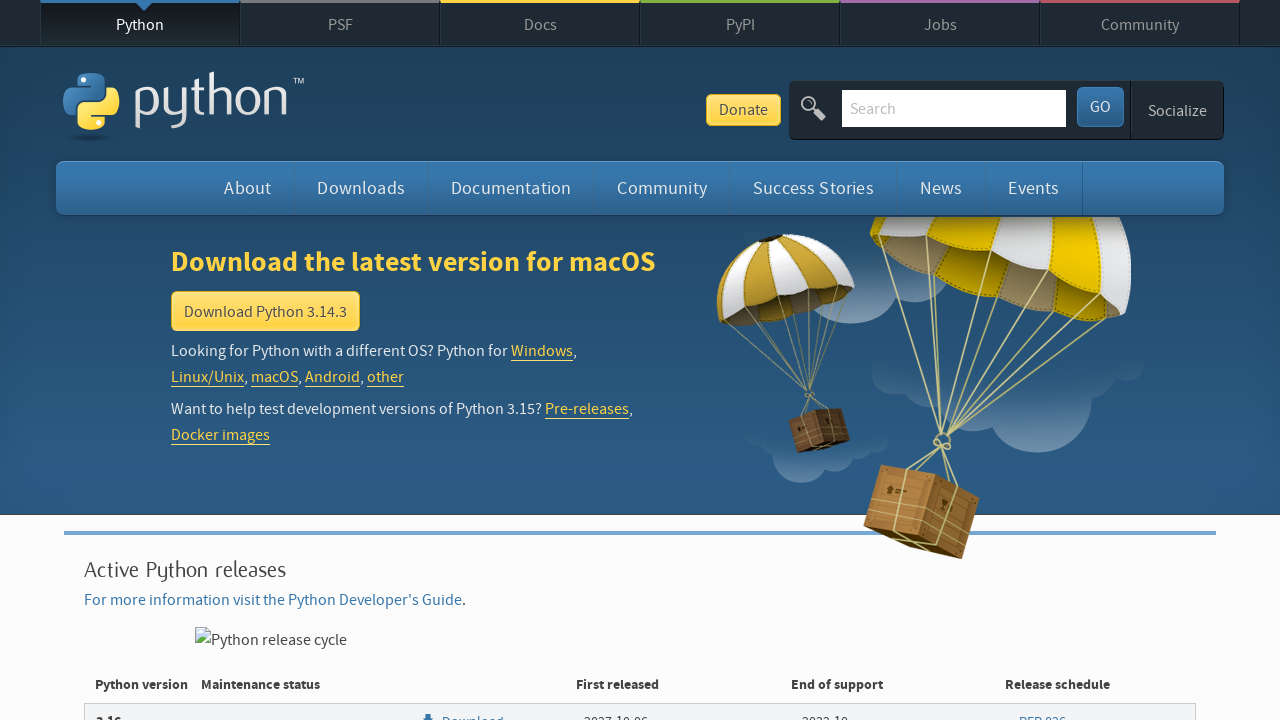

Extracted version number and date: Python 2.6.0 - Oct. 2, 2008
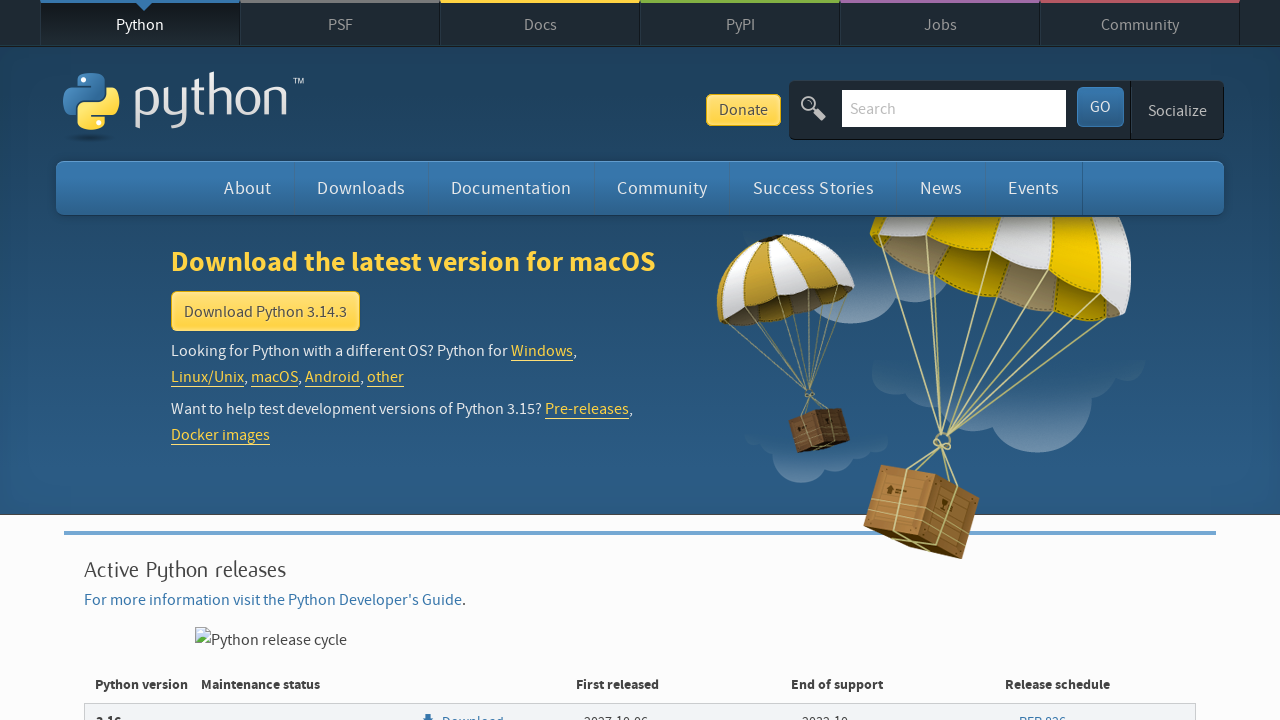

Extracted version number and date: Python 2.5.6 - May 26, 2011
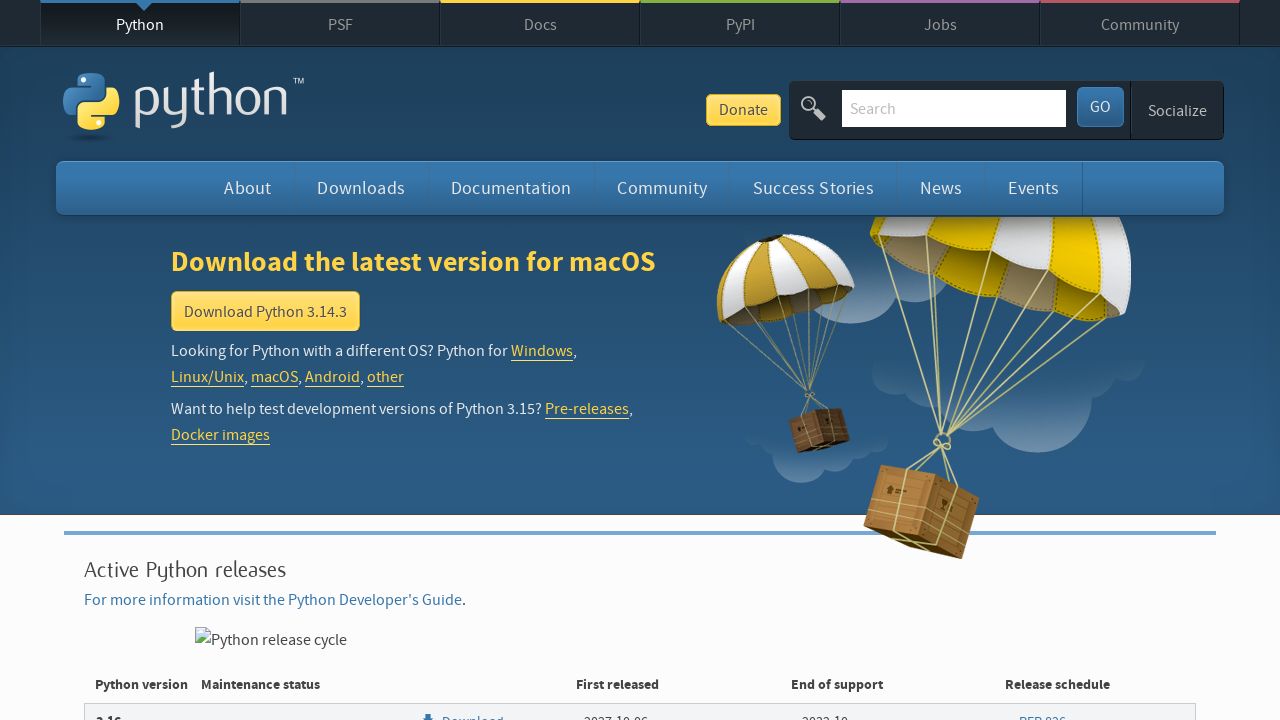

Extracted version number and date: Python 2.5.5 - Jan. 31, 2010
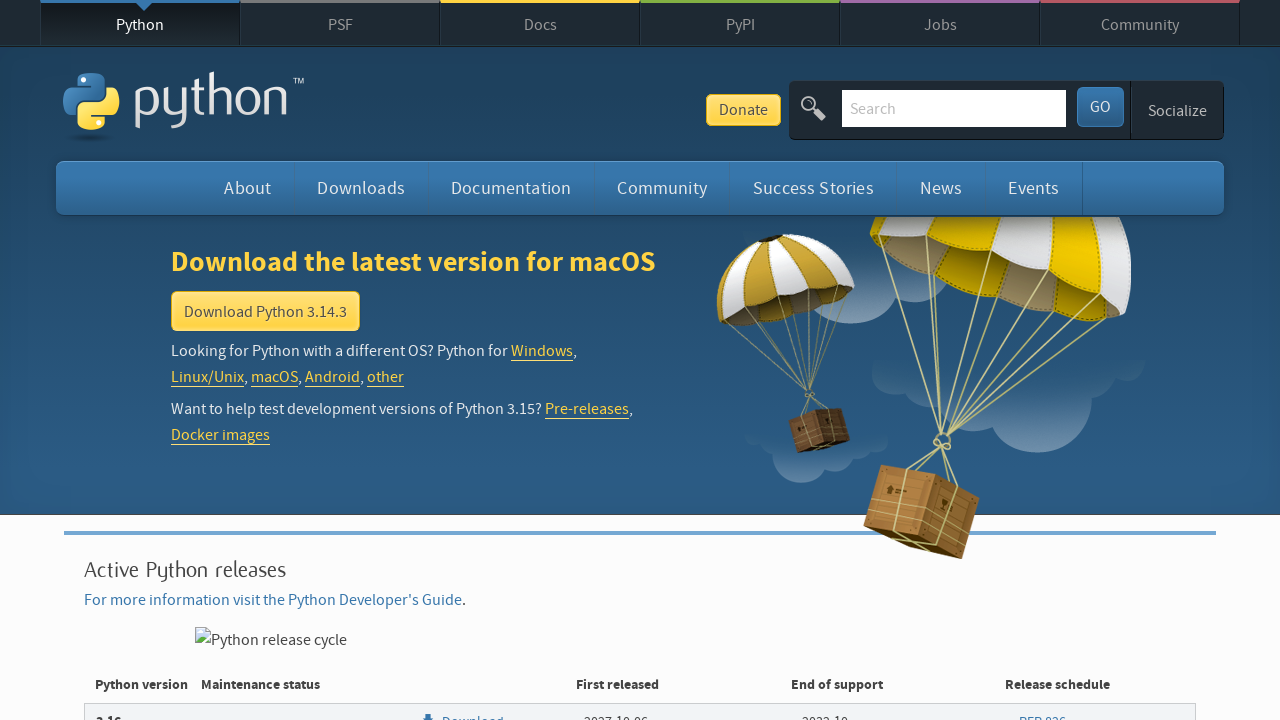

Extracted version number and date: Python 2.5.4 - Dec. 23, 2008
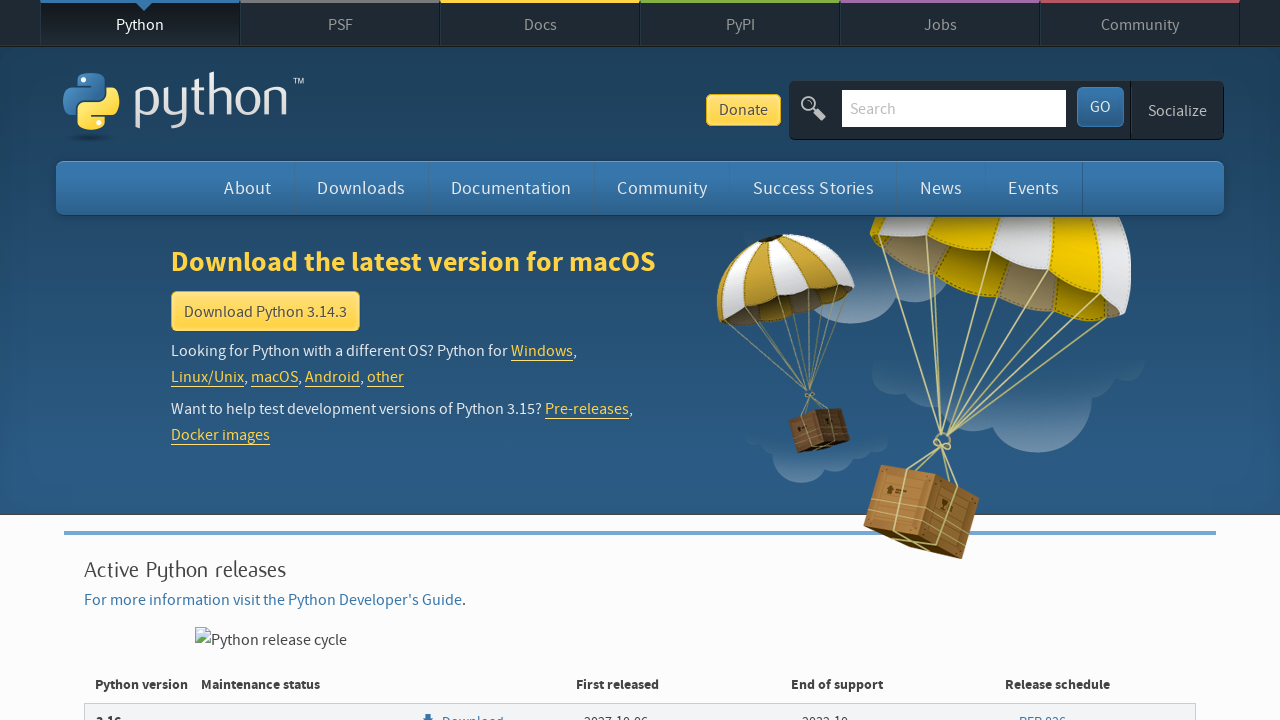

Extracted version number and date: Python 2.5.3 - Dec. 19, 2008
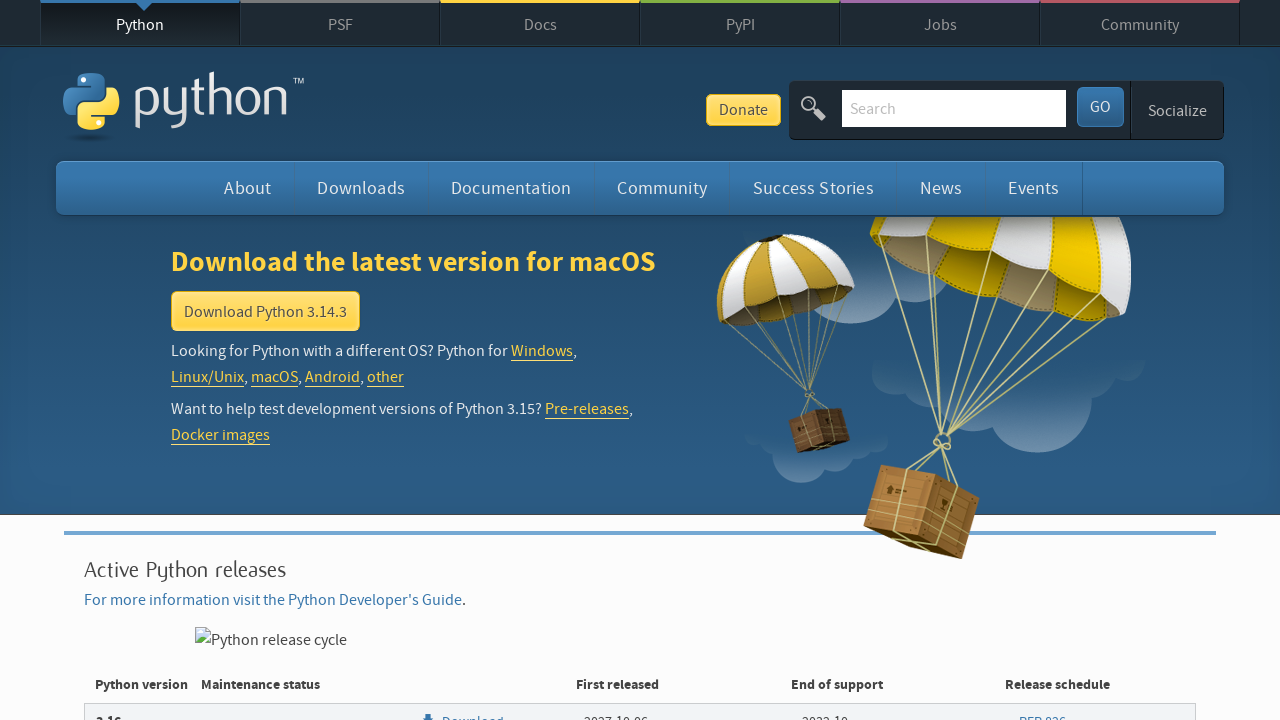

Extracted version number and date: Python 2.5.2 - Feb. 21, 2008
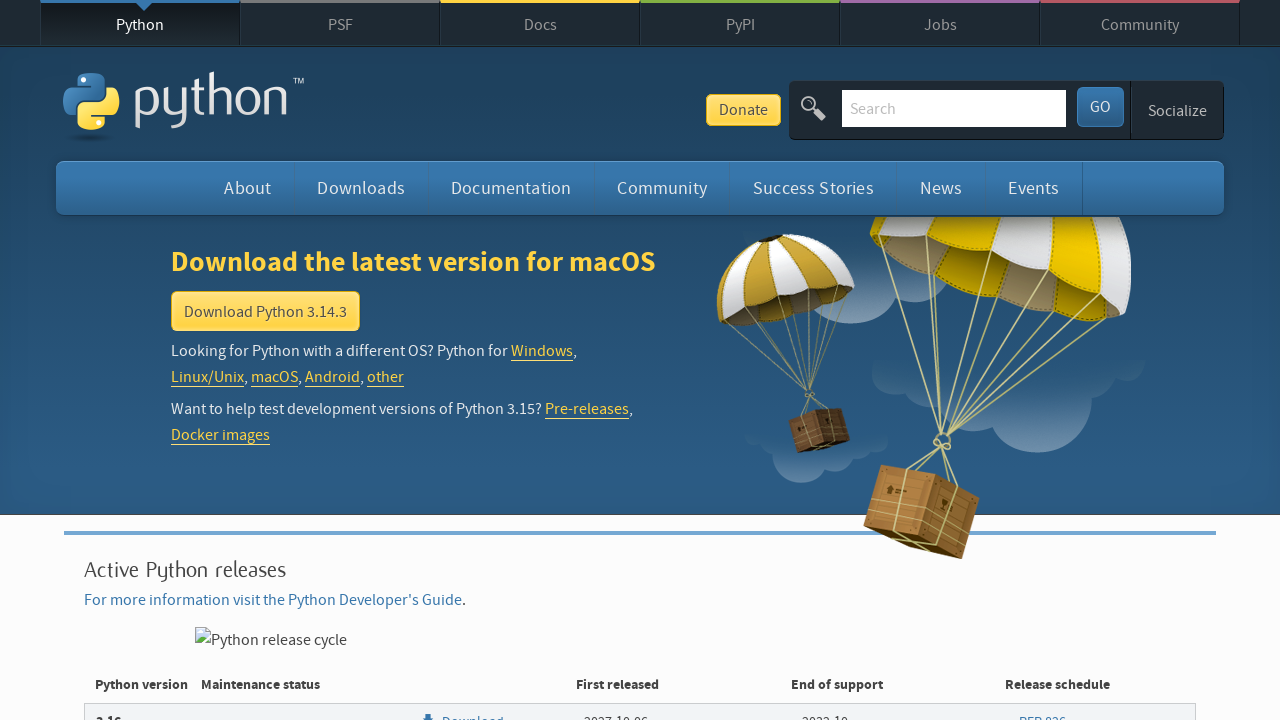

Extracted version number and date: Python 2.5.1 - April 19, 2007
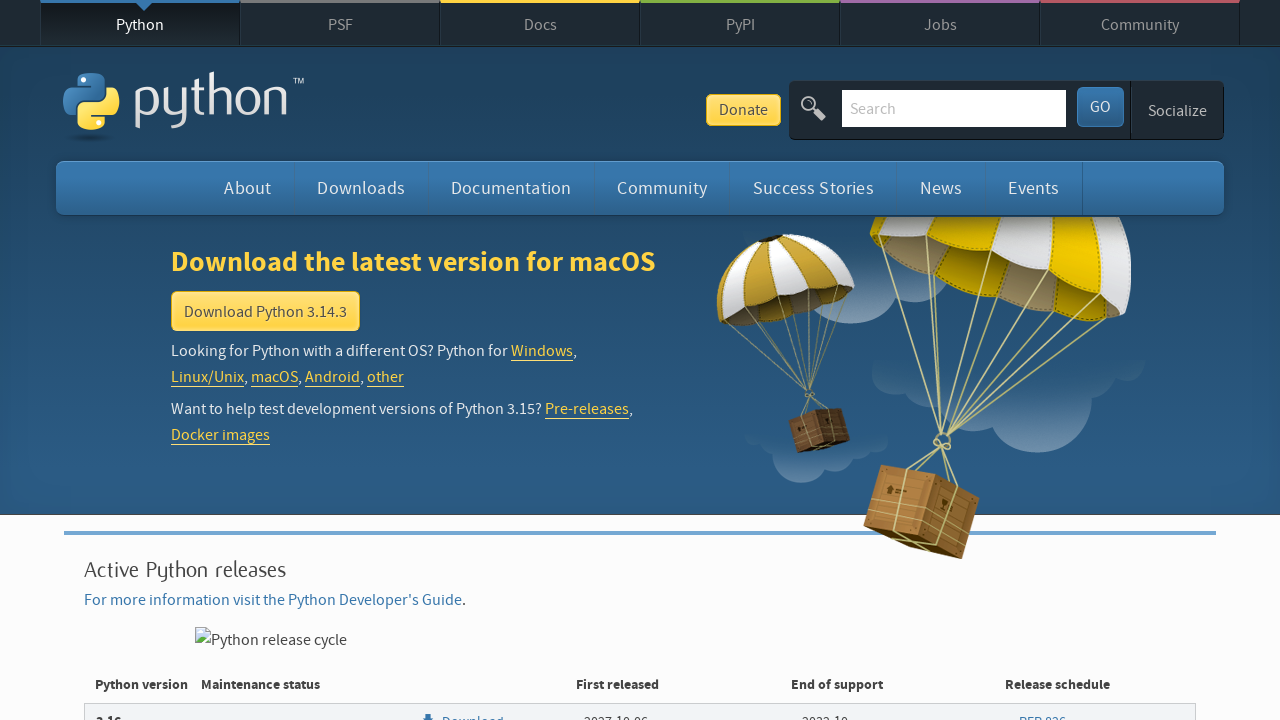

Extracted version number and date: Python 2.5.0 - Sept. 19, 2006
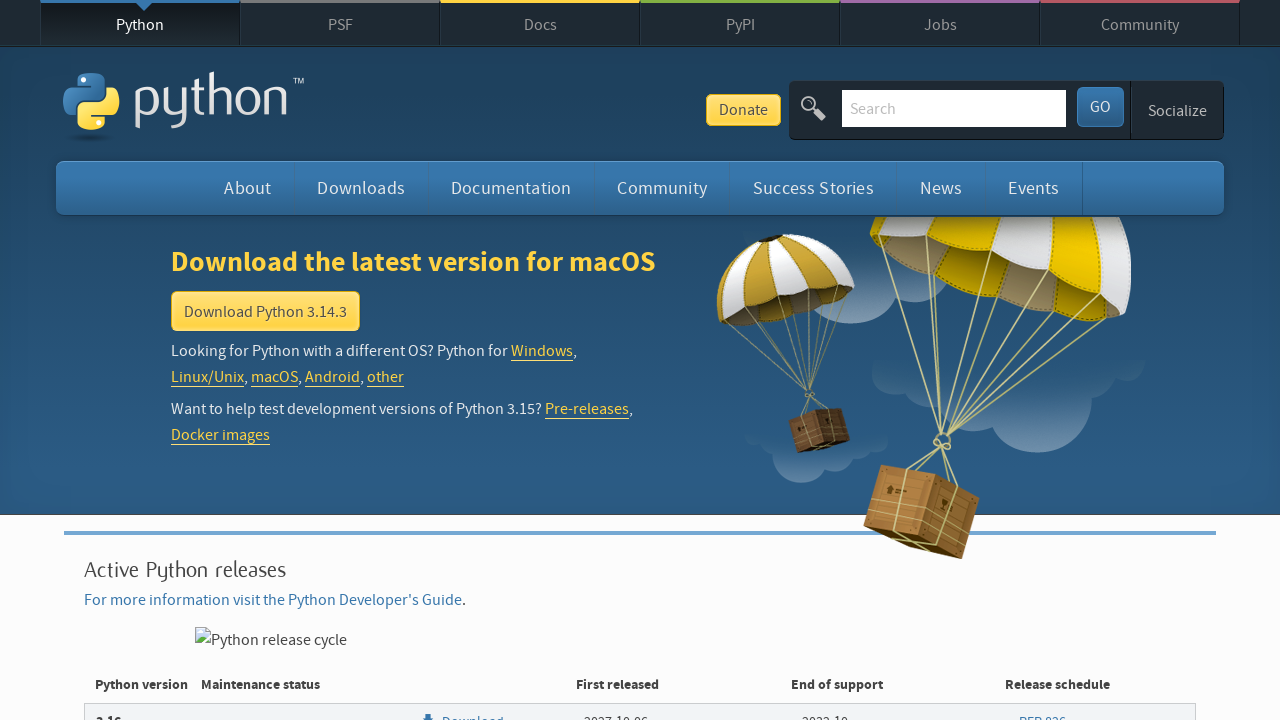

Extracted version number and date: Python 2.4.6 - Dec. 19, 2008
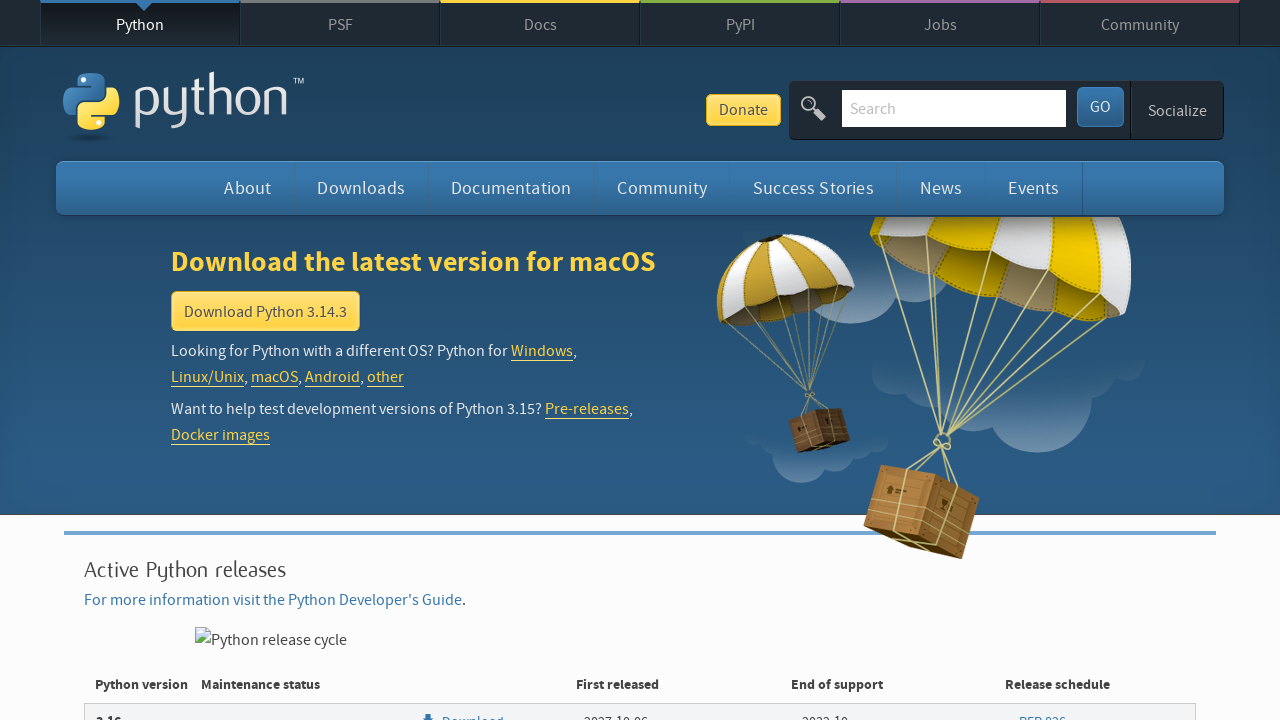

Extracted version number and date: Python 2.4.5 - March 11, 2008
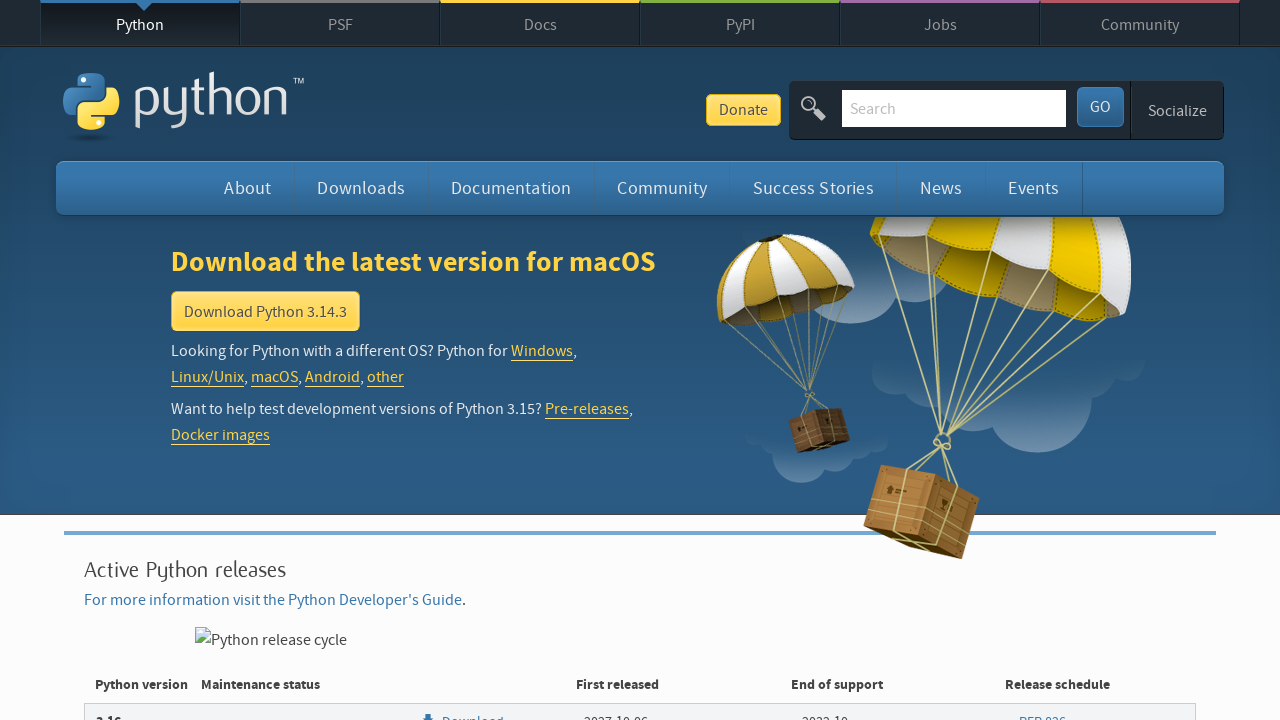

Extracted version number and date: Python 2.4.4 - Oct. 18, 2006
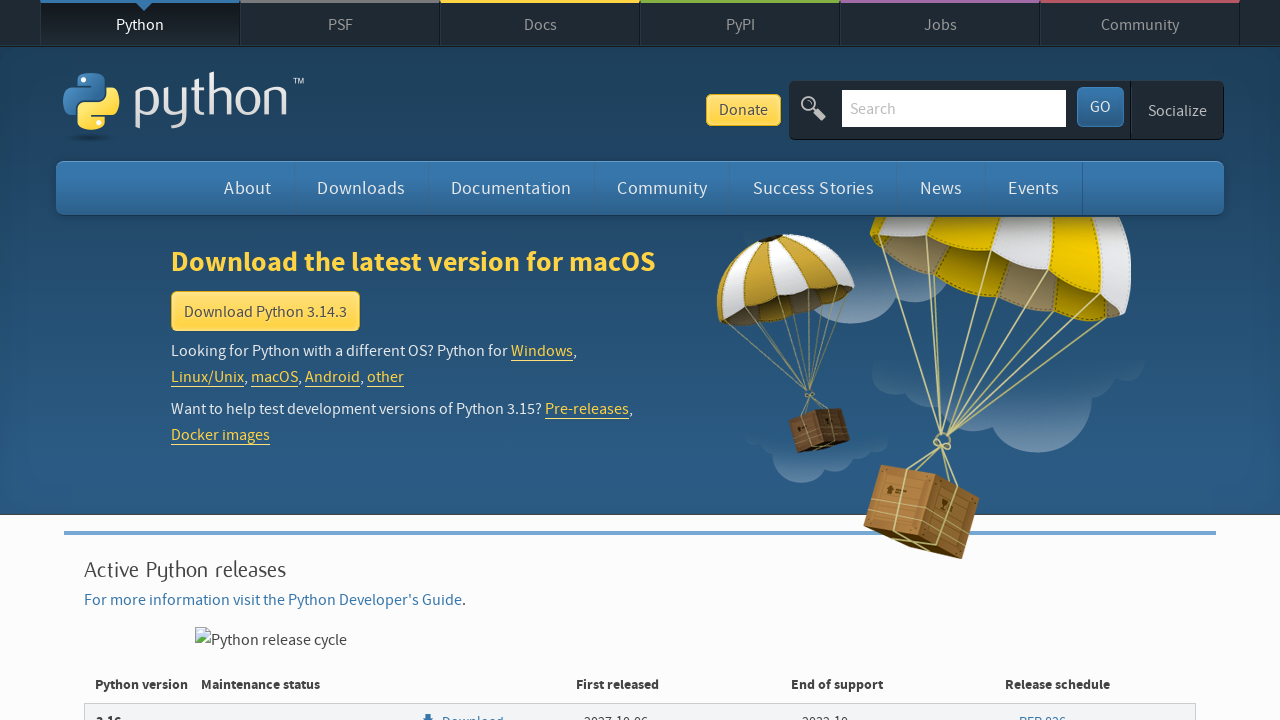

Extracted version number and date: Python 2.4.3 - April 15, 2006
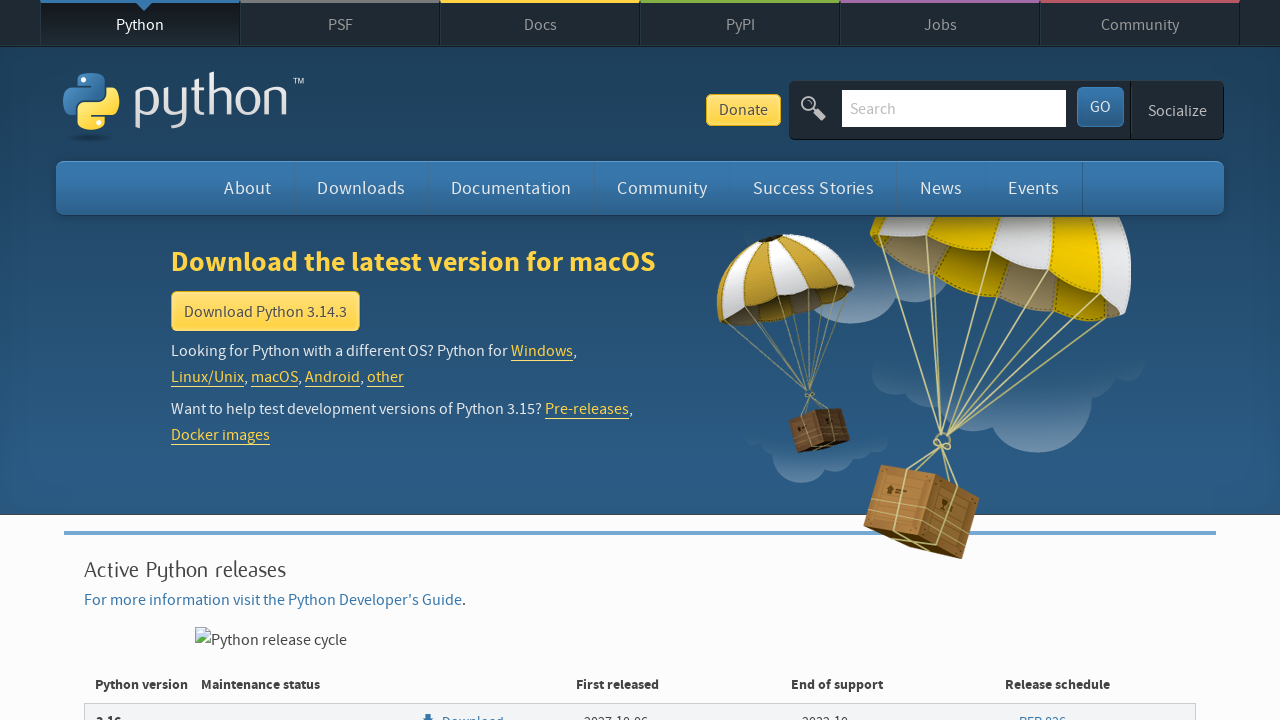

Extracted version number and date: Python 2.4.2 - Sept. 27, 2005
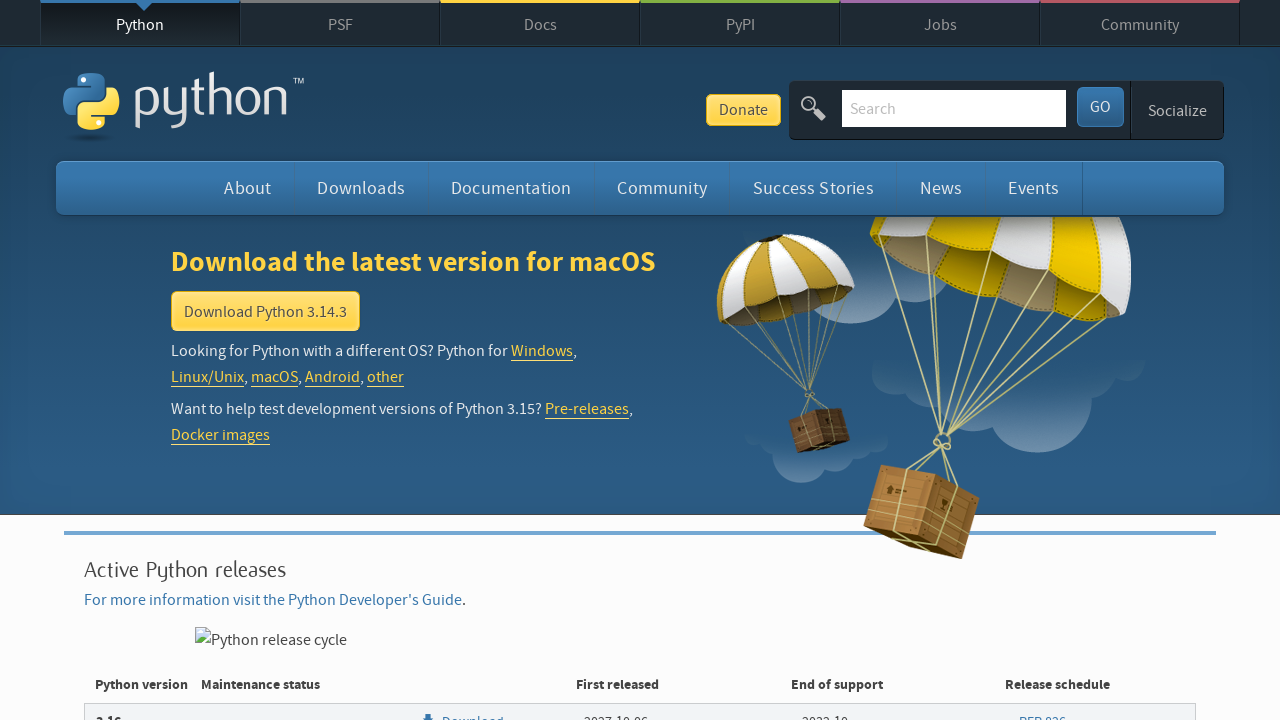

Extracted version number and date: Python 2.4.1 - March 30, 2005
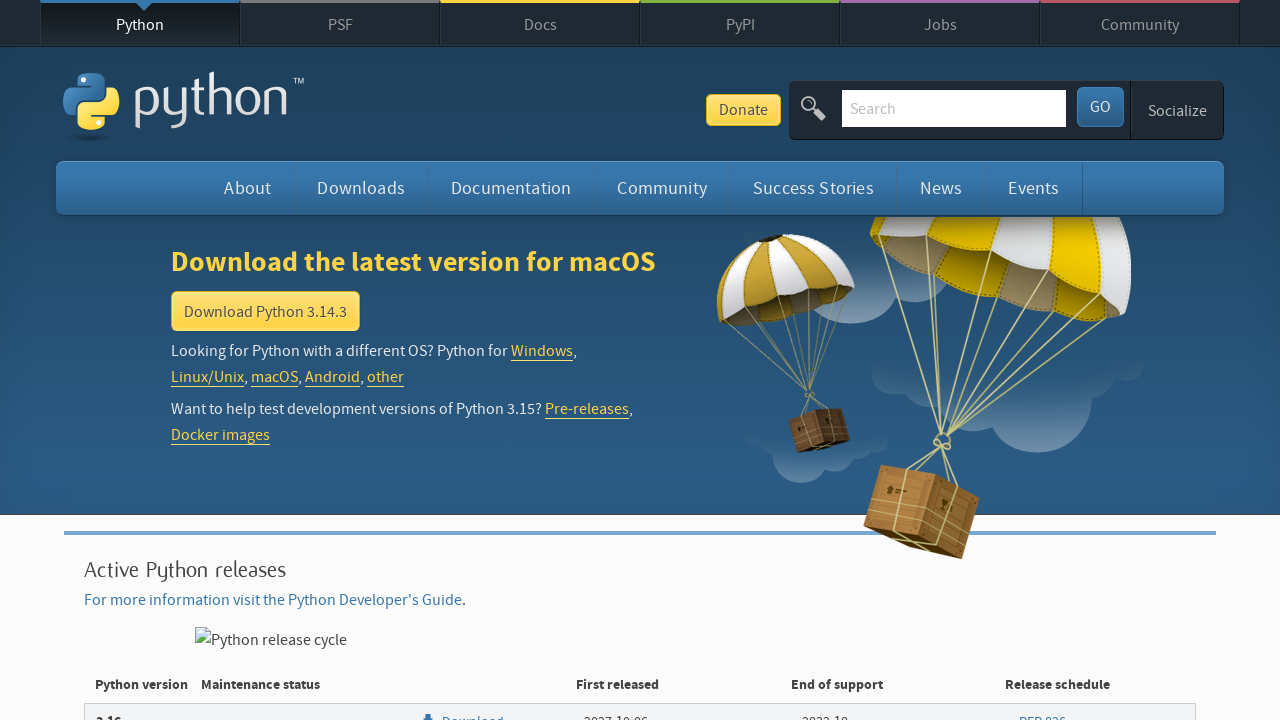

Extracted version number and date: Python 2.4.0 - Nov. 30, 2004
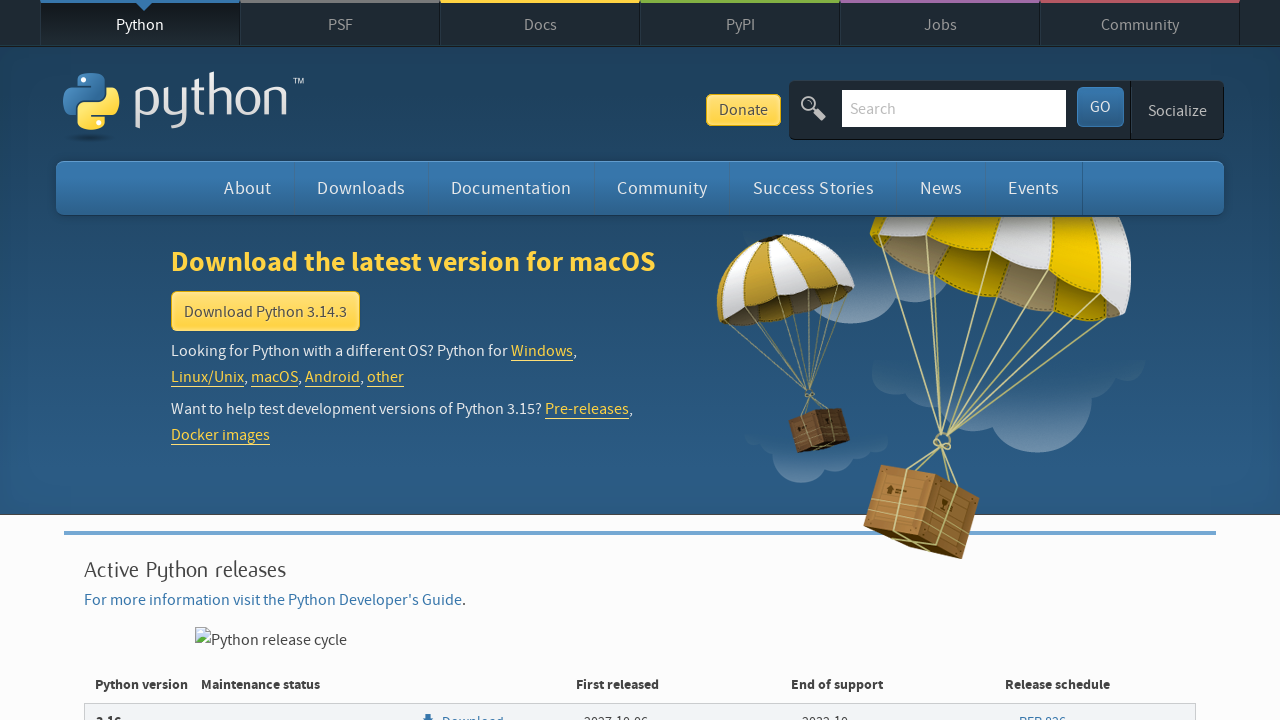

Extracted version number and date: Python 2.3.7 - March 11, 2008
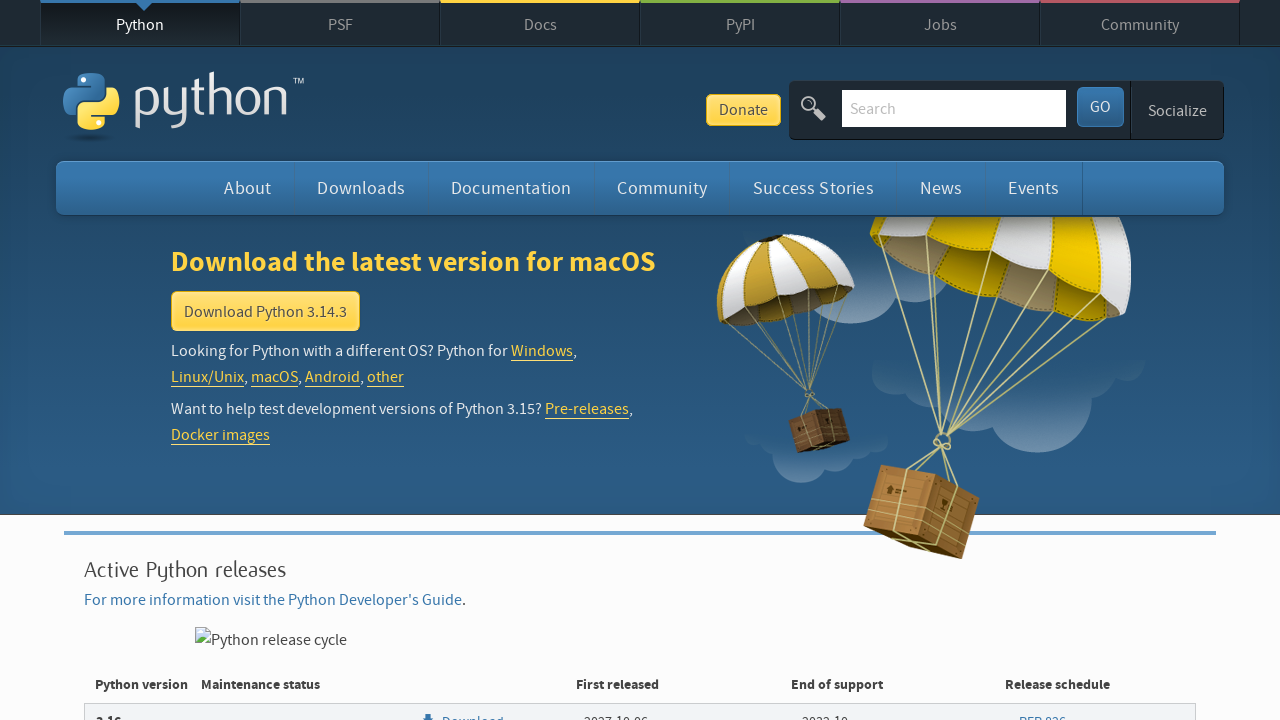

Extracted version number and date: Python 2.3.6 - Nov. 1, 2006
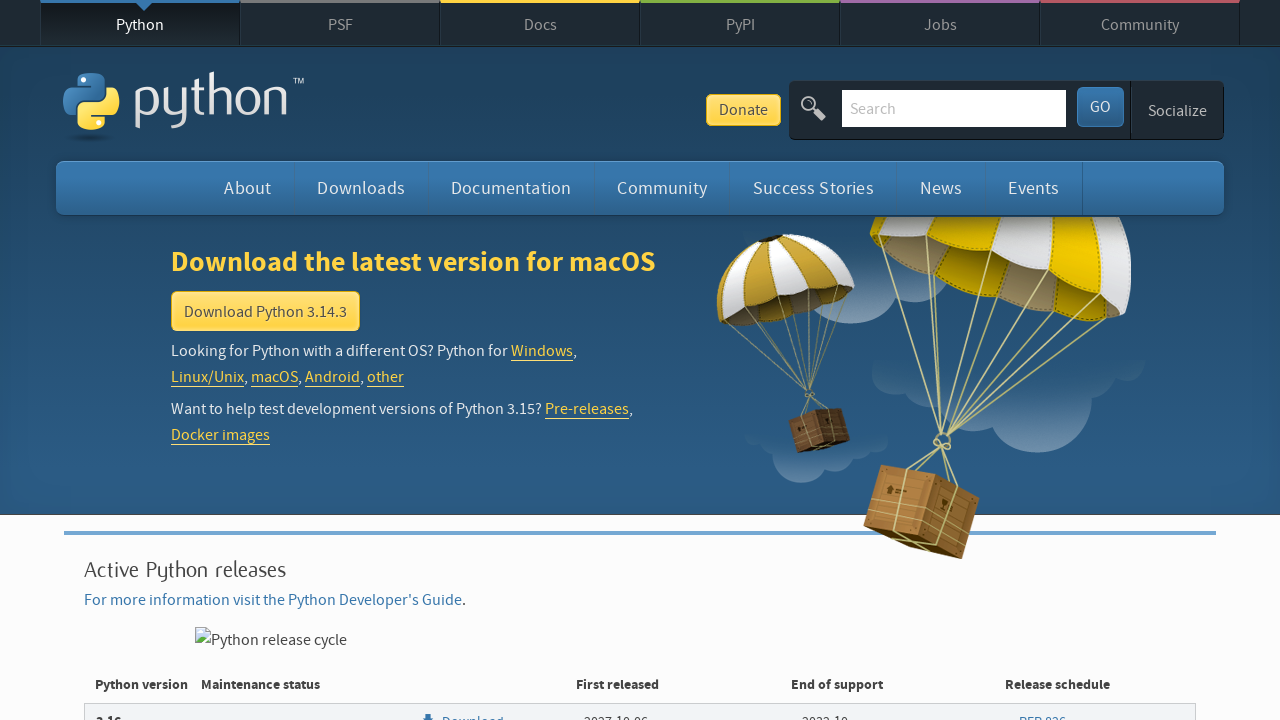

Extracted version number and date: Python 2.3.5 - Feb. 8, 2005
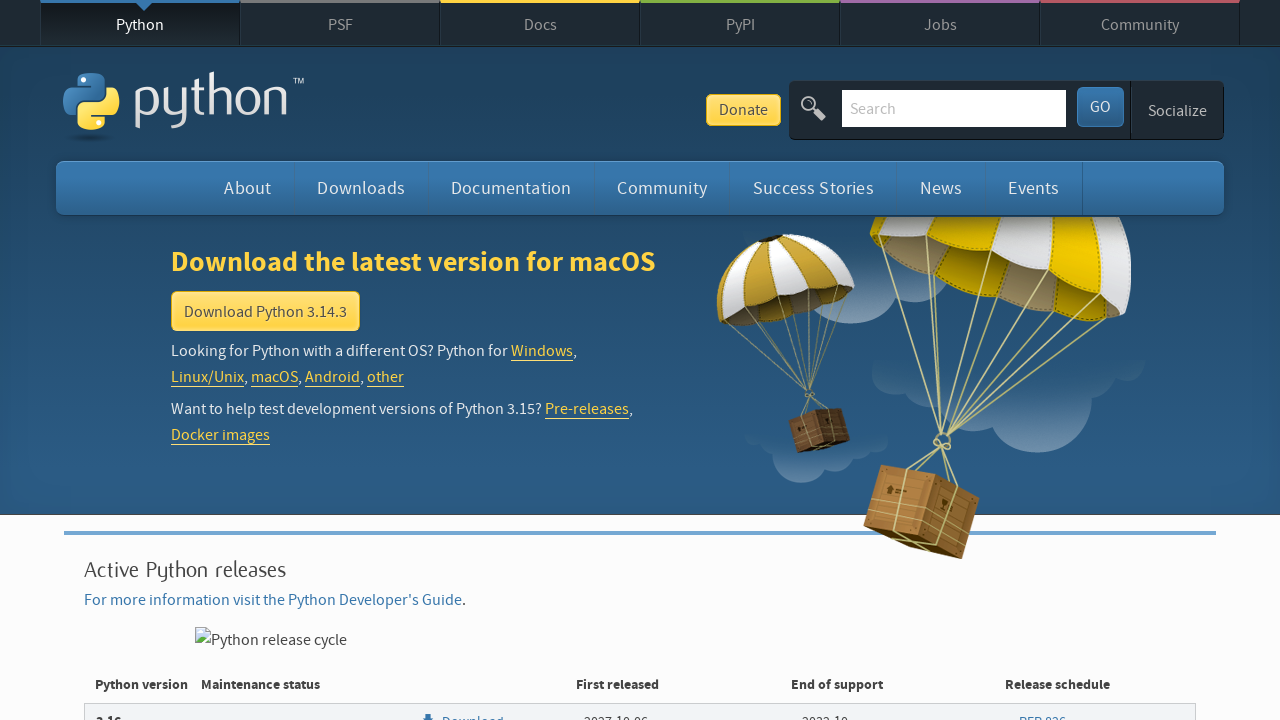

Extracted version number and date: Python 2.3.4 - May 27, 2004
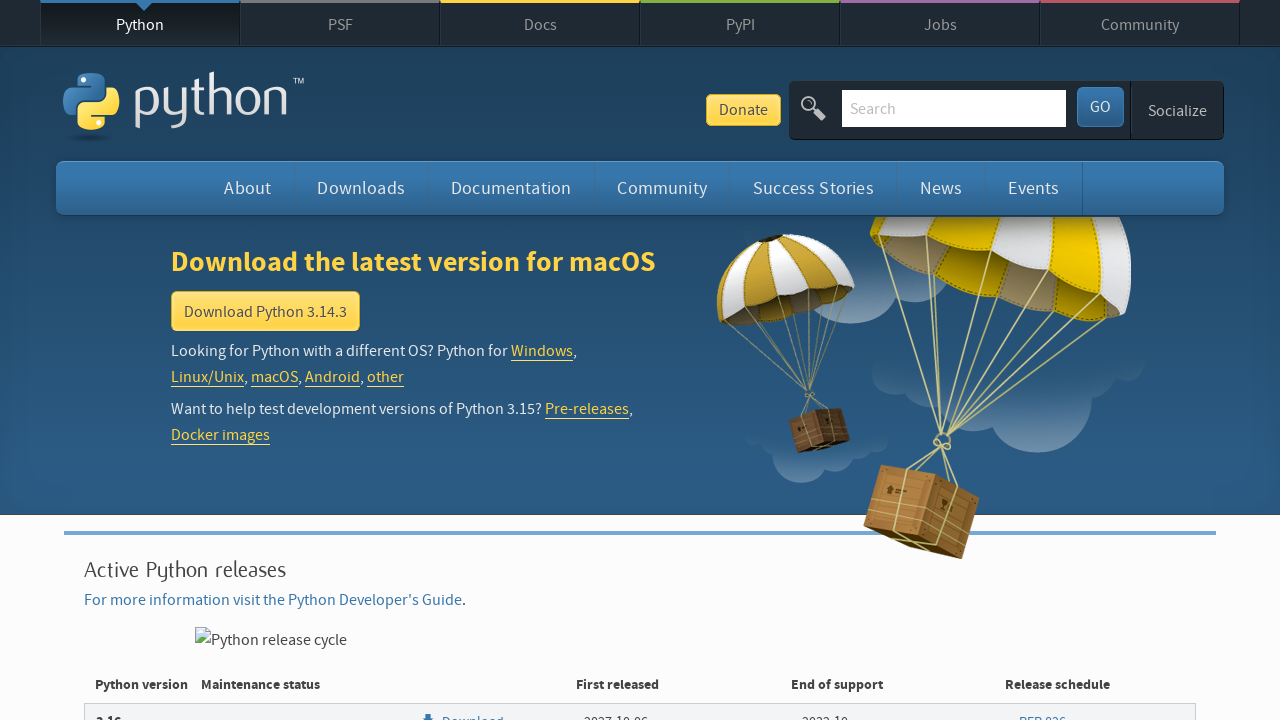

Extracted version number and date: Python 2.3.3 - Dec. 19, 2003
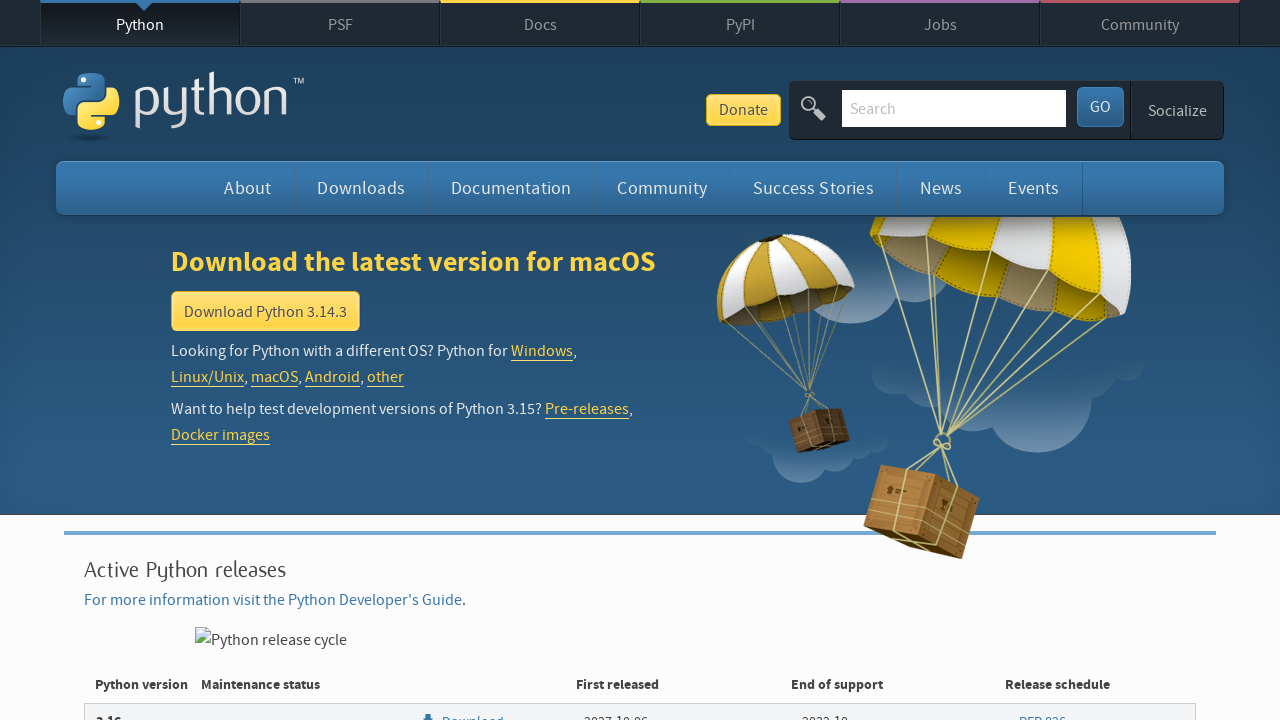

Extracted version number and date: Python 2.3.2 - Oct. 3, 2003
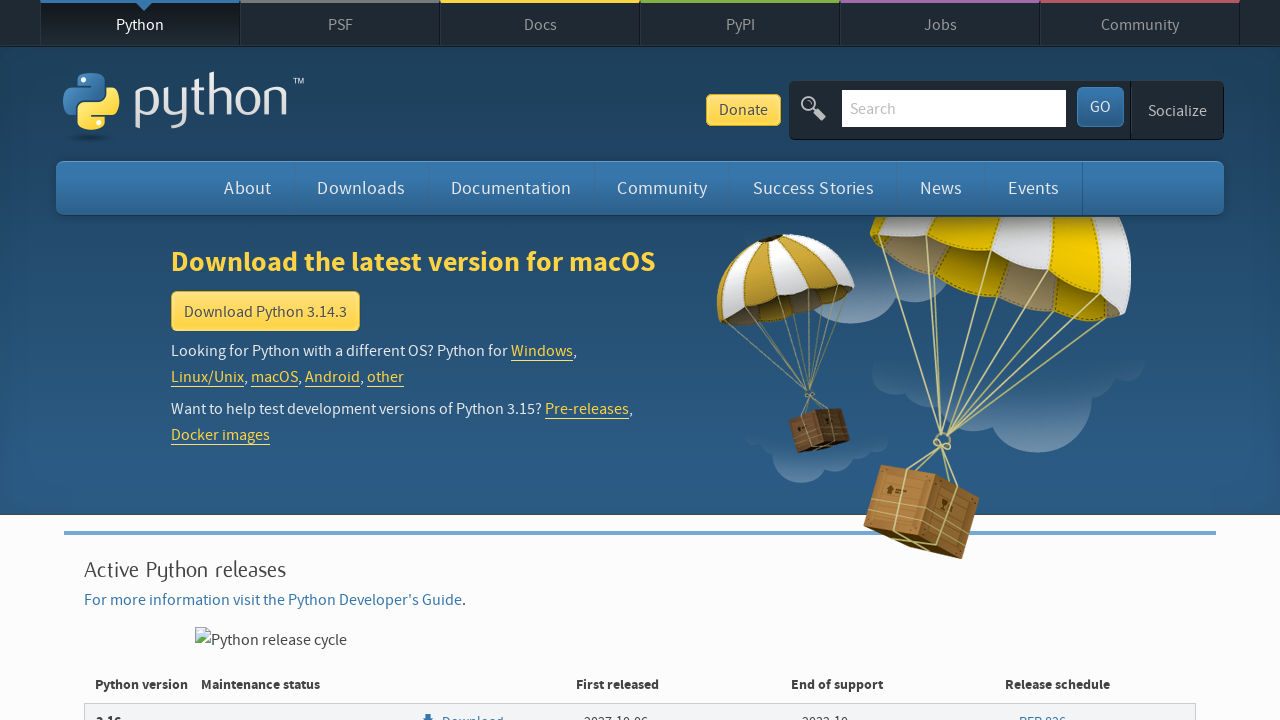

Extracted version number and date: Python 2.3.1 - Sept. 23, 2003
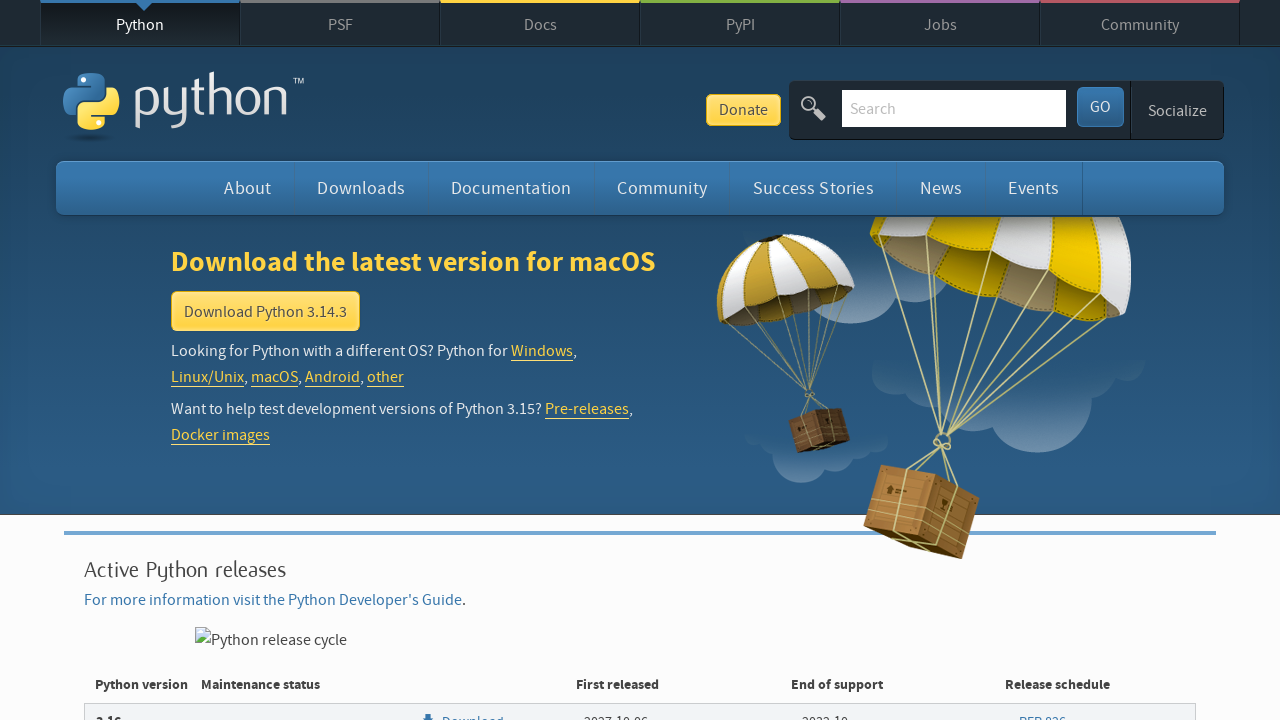

Extracted version number and date: Python 2.3.0 - July 29, 2003
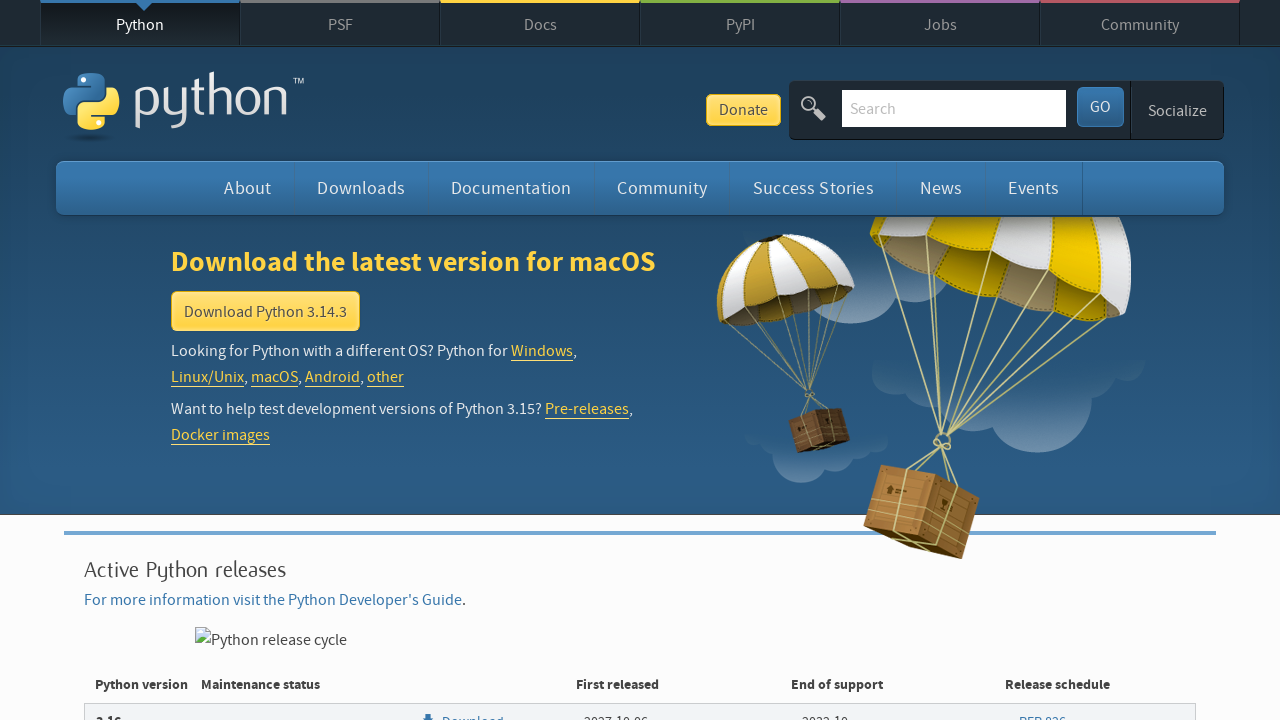

Extracted version number and date: Python 2.2.3 - May 30, 2003
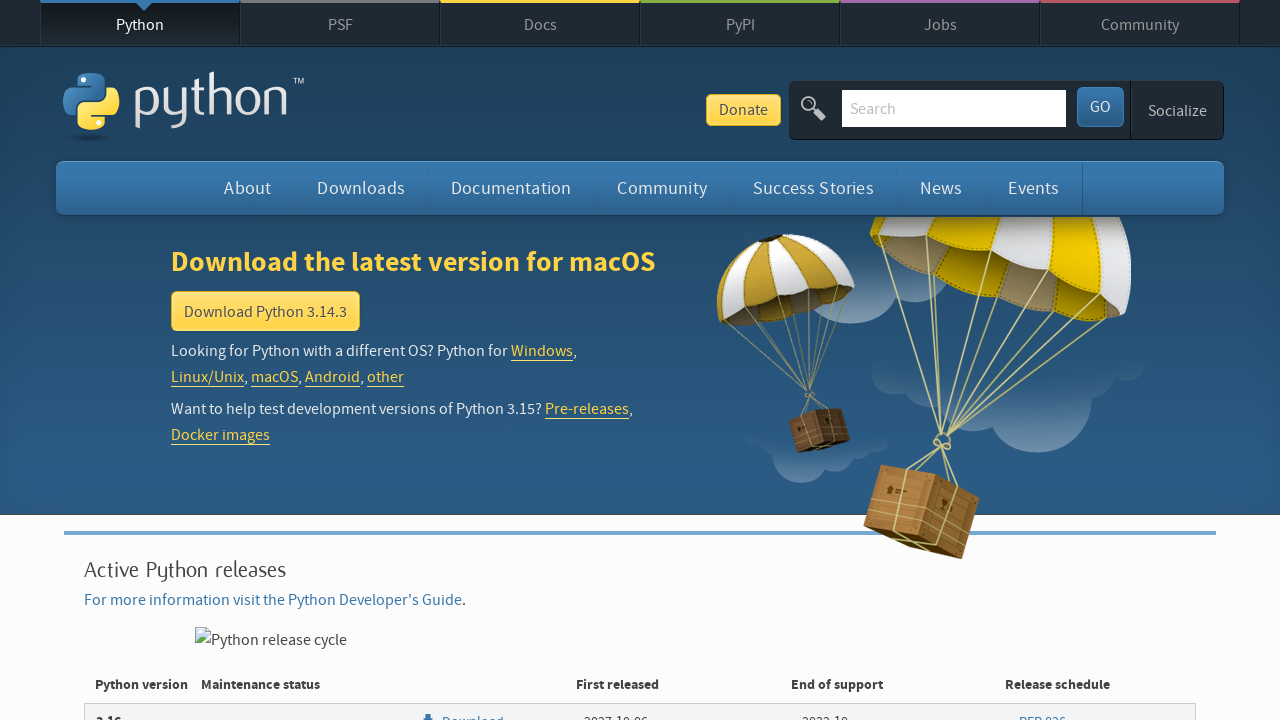

Extracted version number and date: Python 2.2.2 - Oct. 14, 2002
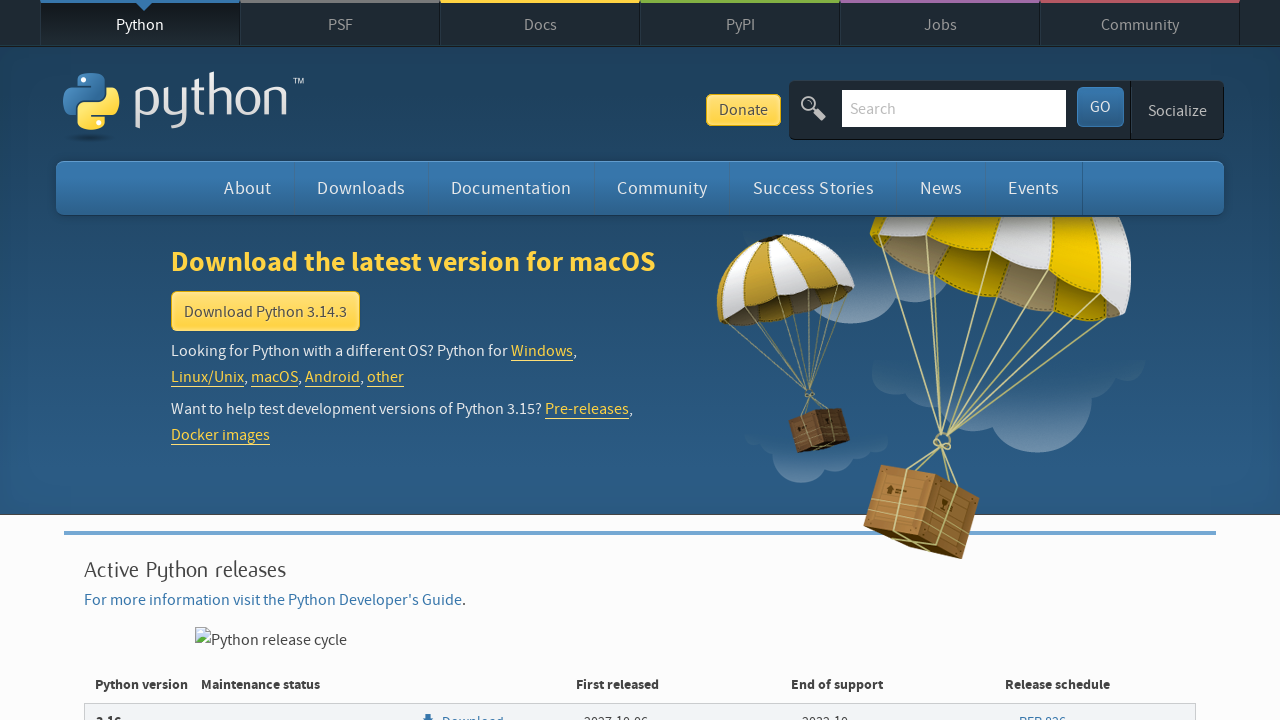

Extracted version number and date: Python 2.2.1 - April 10, 2002
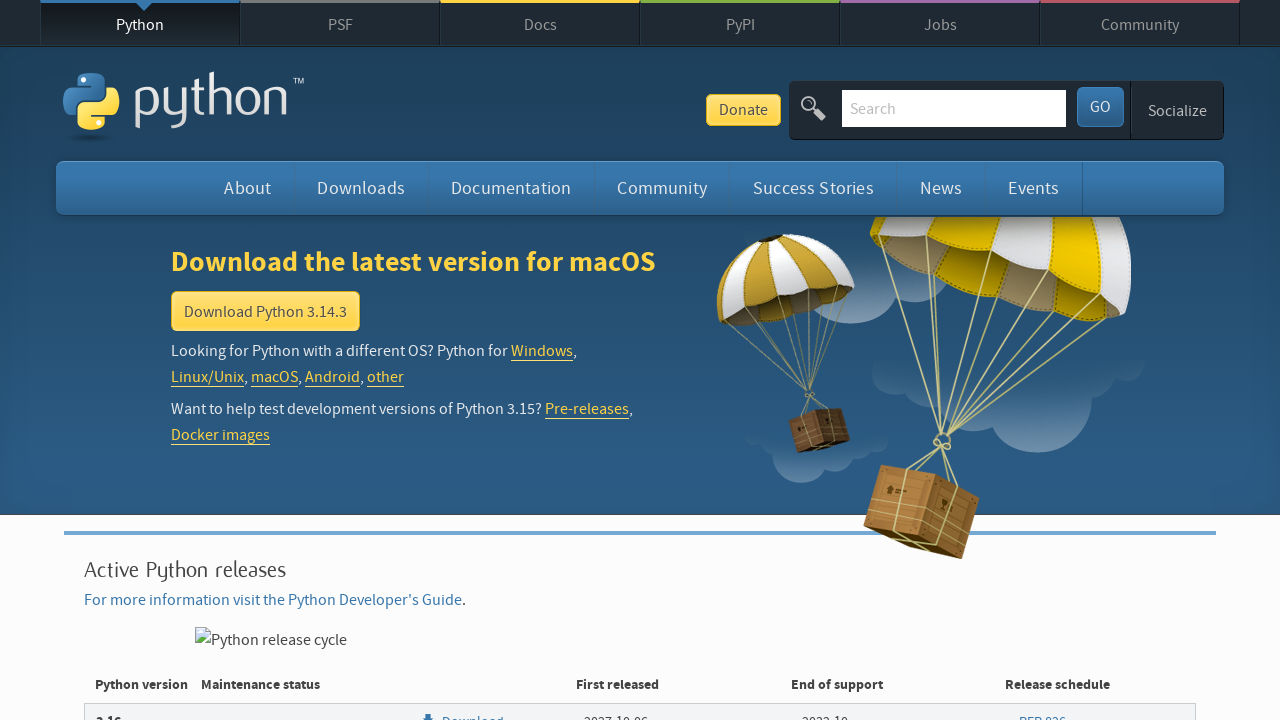

Extracted version number and date: Python 2.2.0 - Dec. 21, 2001
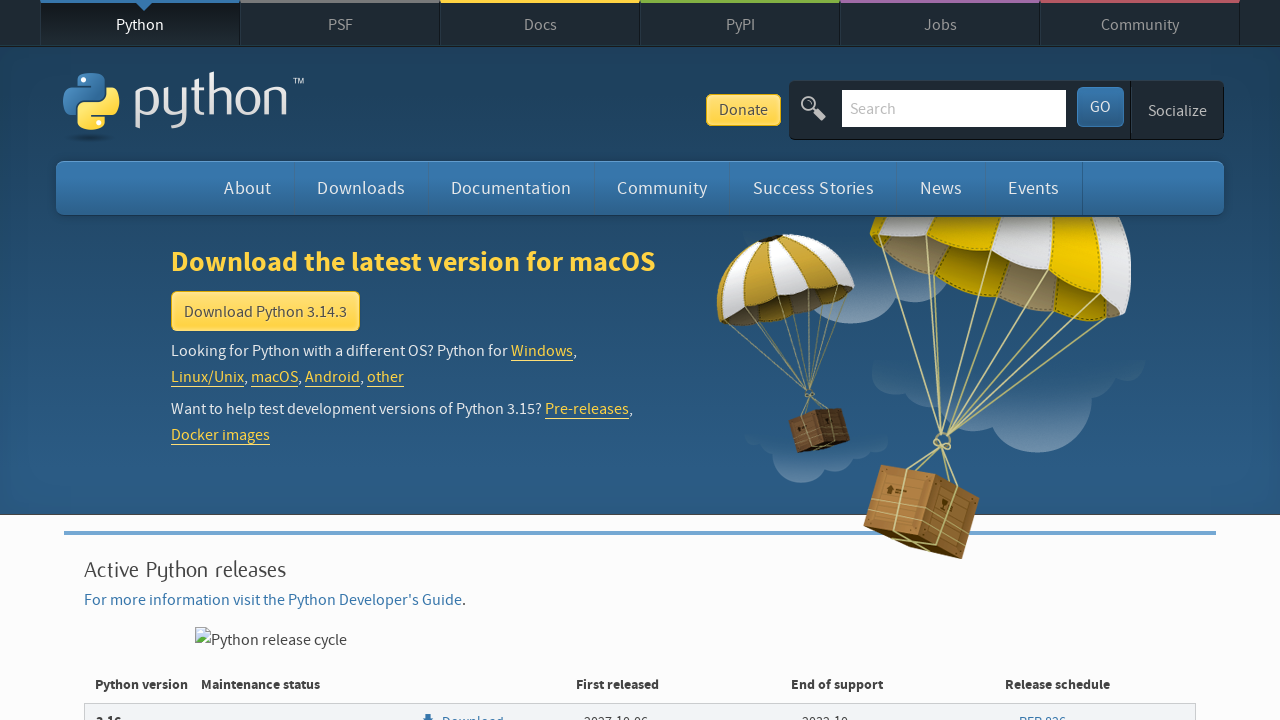

Extracted version number and date: Python 2.1.3 - April 9, 2002
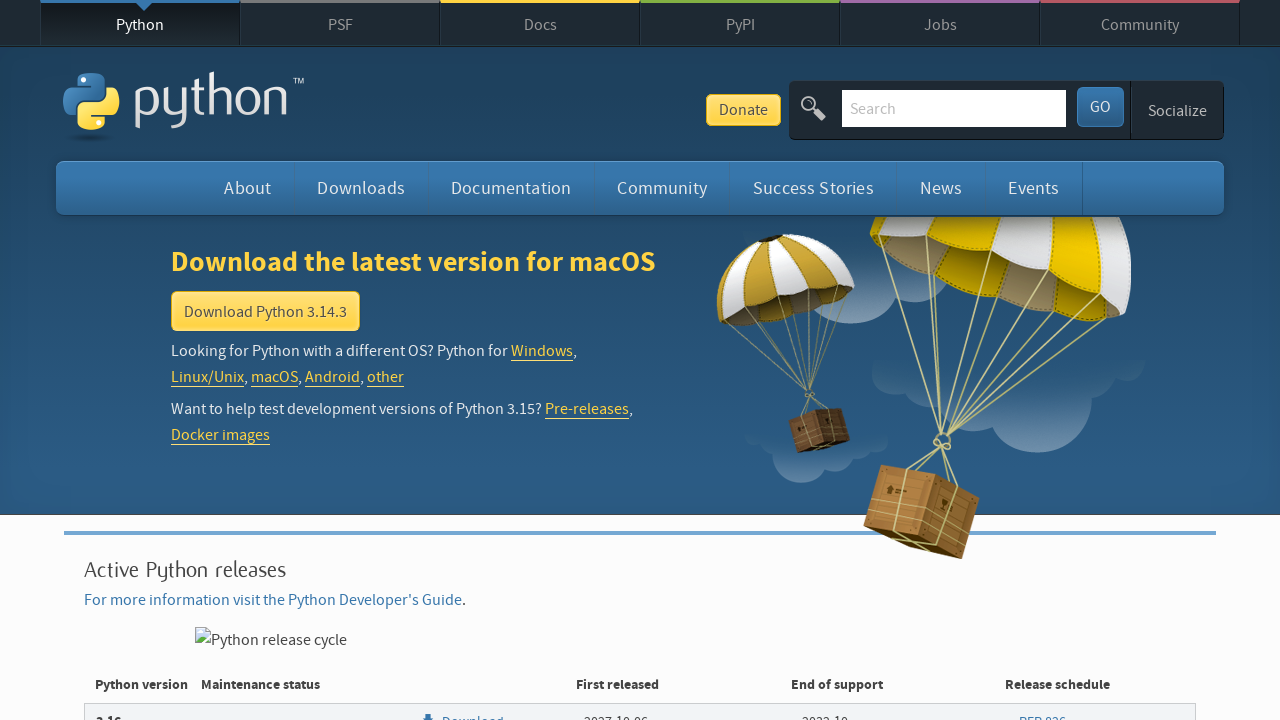

Extracted version number and date: Python 2.0.1 - June 22, 2001
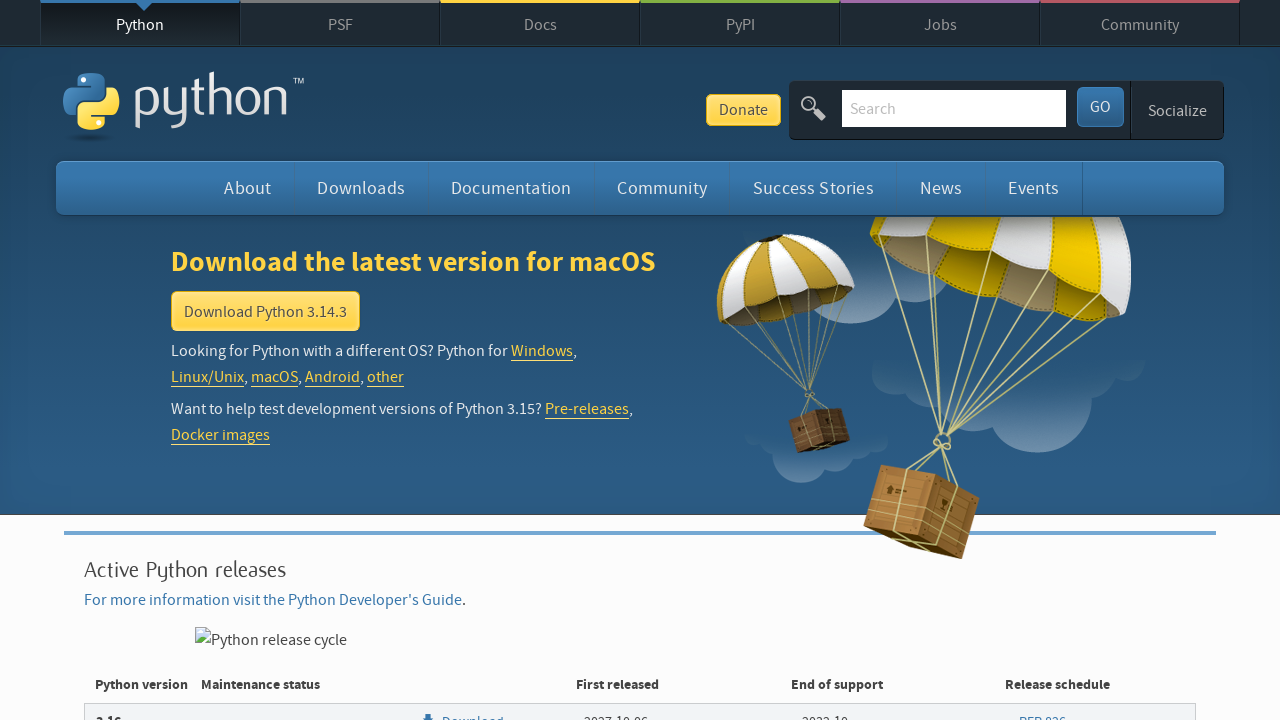

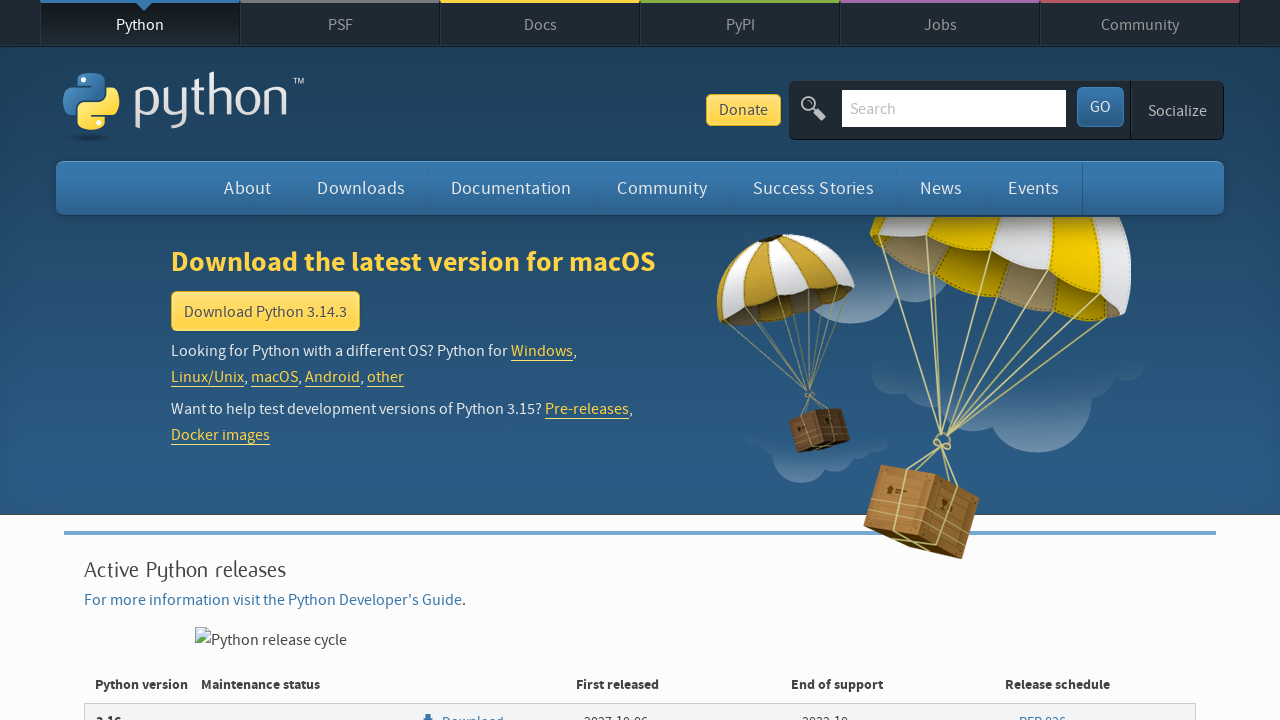